Tests the add/remove elements functionality by clicking the "Add Element" button 100 times to create 100 delete buttons, then clicking delete buttons 90 times to remove them, verifying 10 remain.

Starting URL: http://the-internet.herokuapp.com/add_remove_elements/

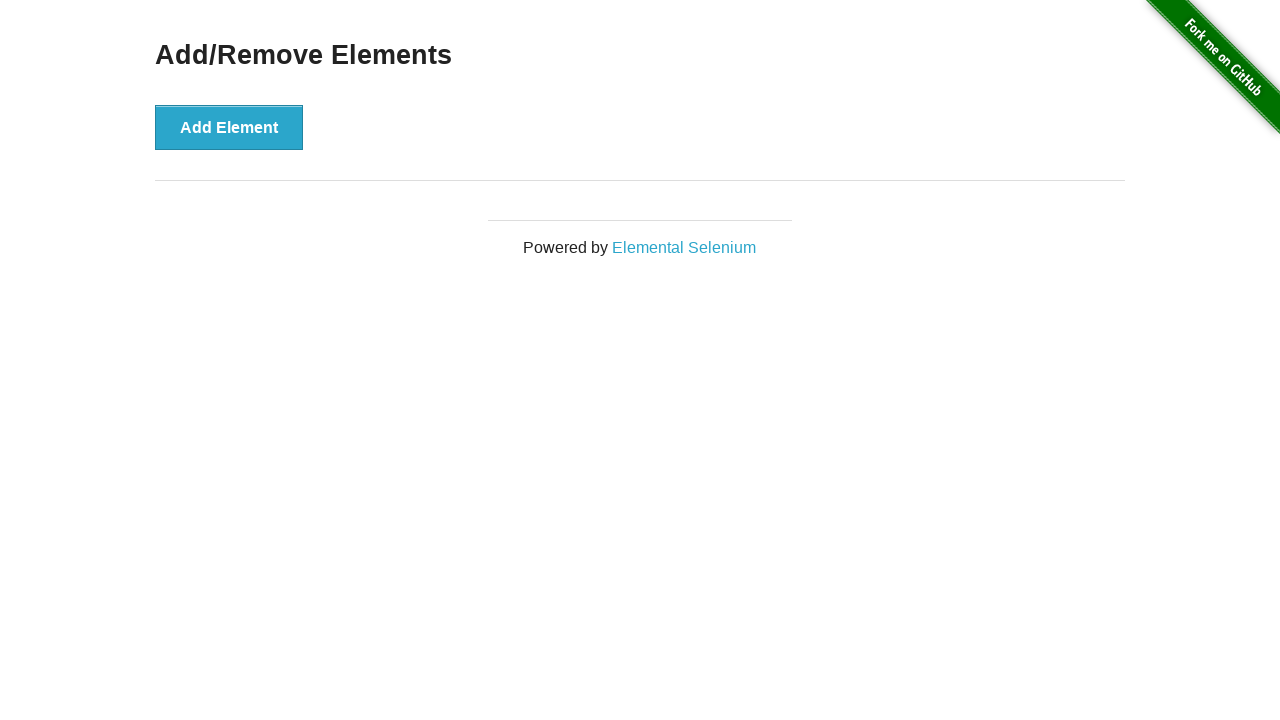

Clicked 'Add Element' button (iteration 1/100) at (229, 127) on button[onclick='addElement()']
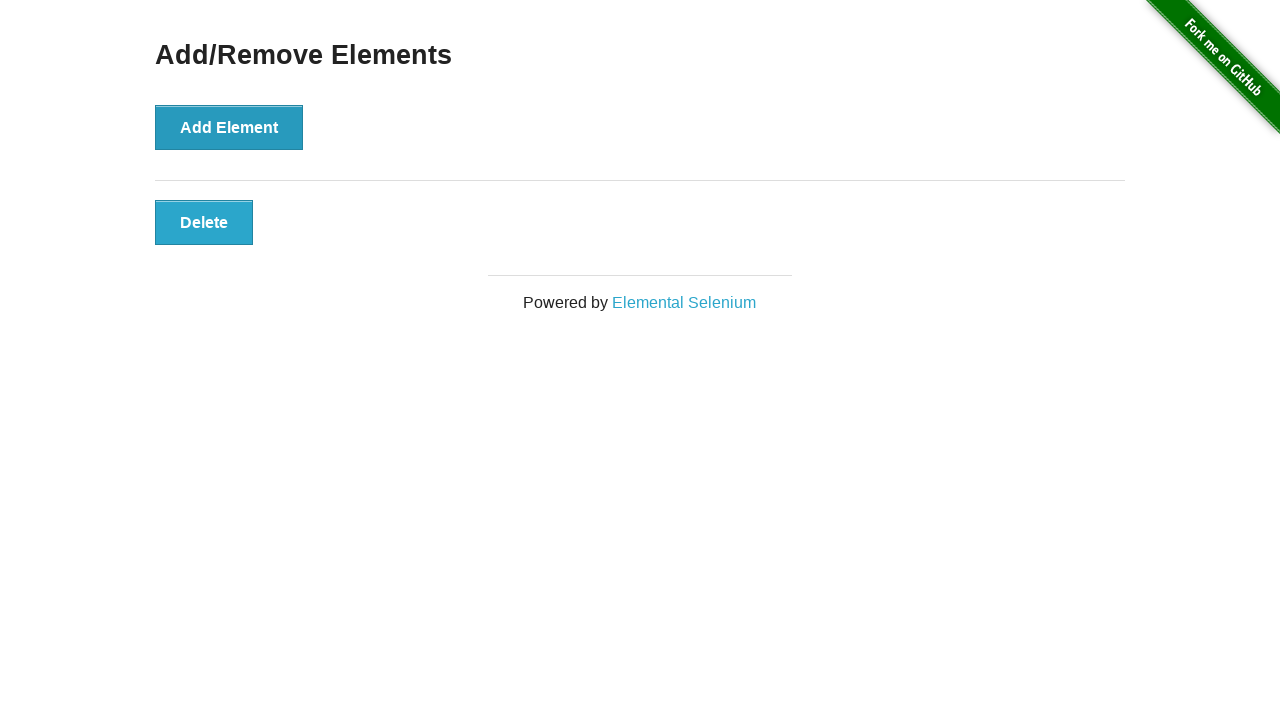

Clicked 'Add Element' button (iteration 2/100) at (229, 127) on button[onclick='addElement()']
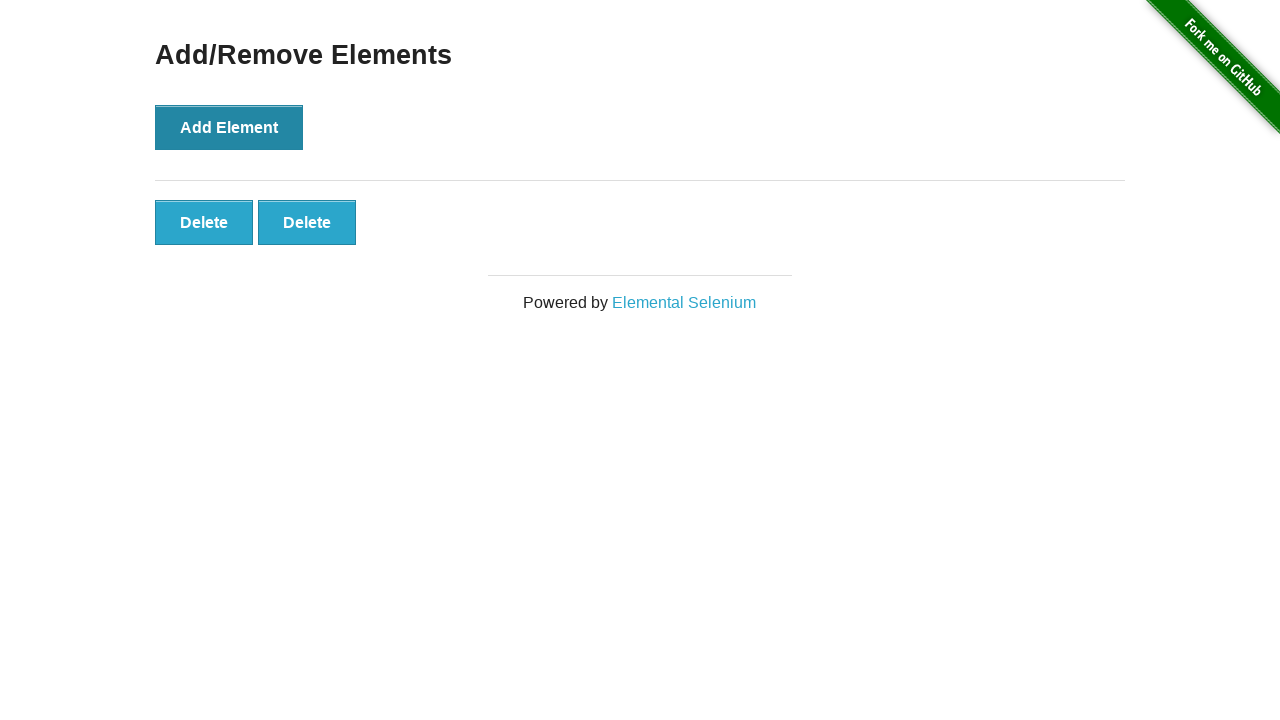

Clicked 'Add Element' button (iteration 3/100) at (229, 127) on button[onclick='addElement()']
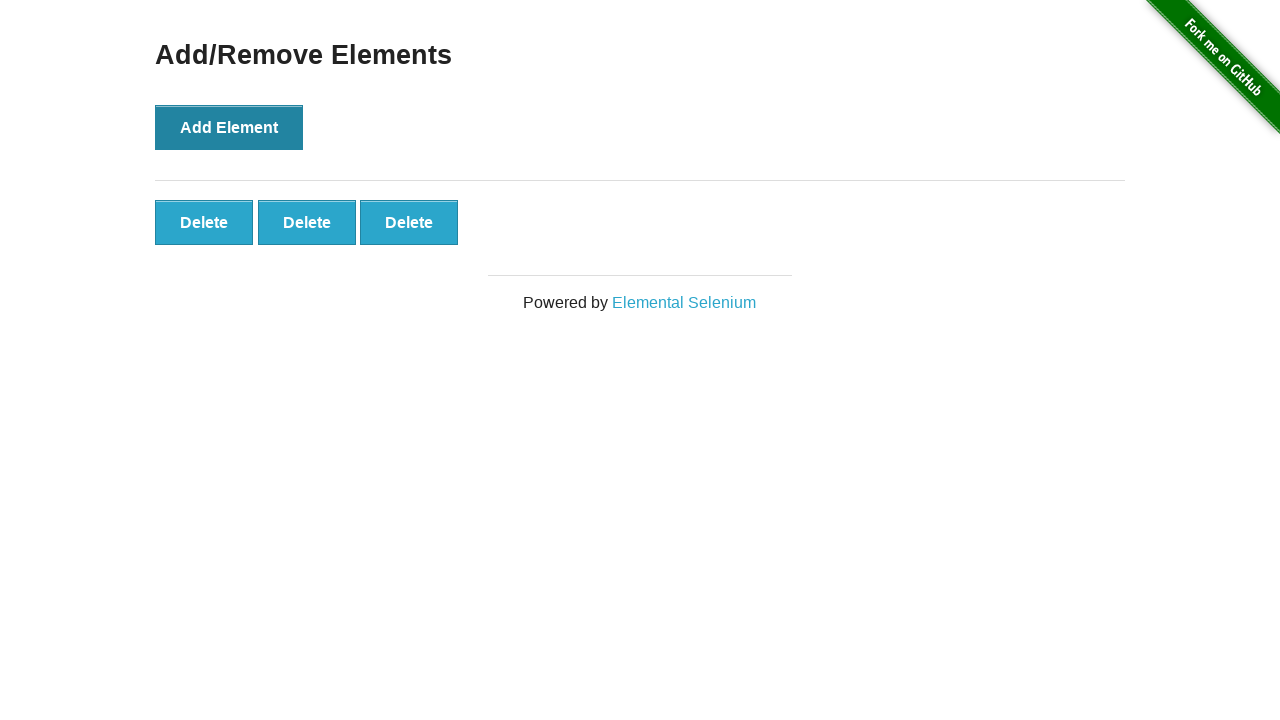

Clicked 'Add Element' button (iteration 4/100) at (229, 127) on button[onclick='addElement()']
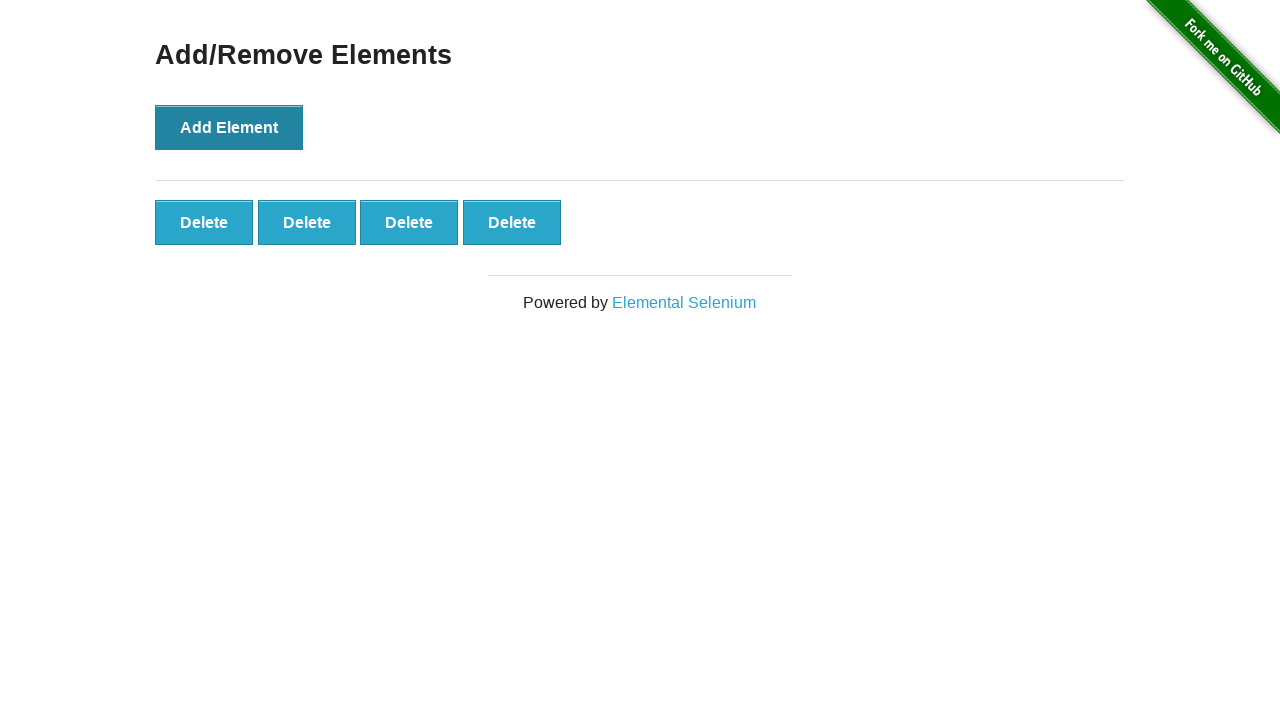

Clicked 'Add Element' button (iteration 5/100) at (229, 127) on button[onclick='addElement()']
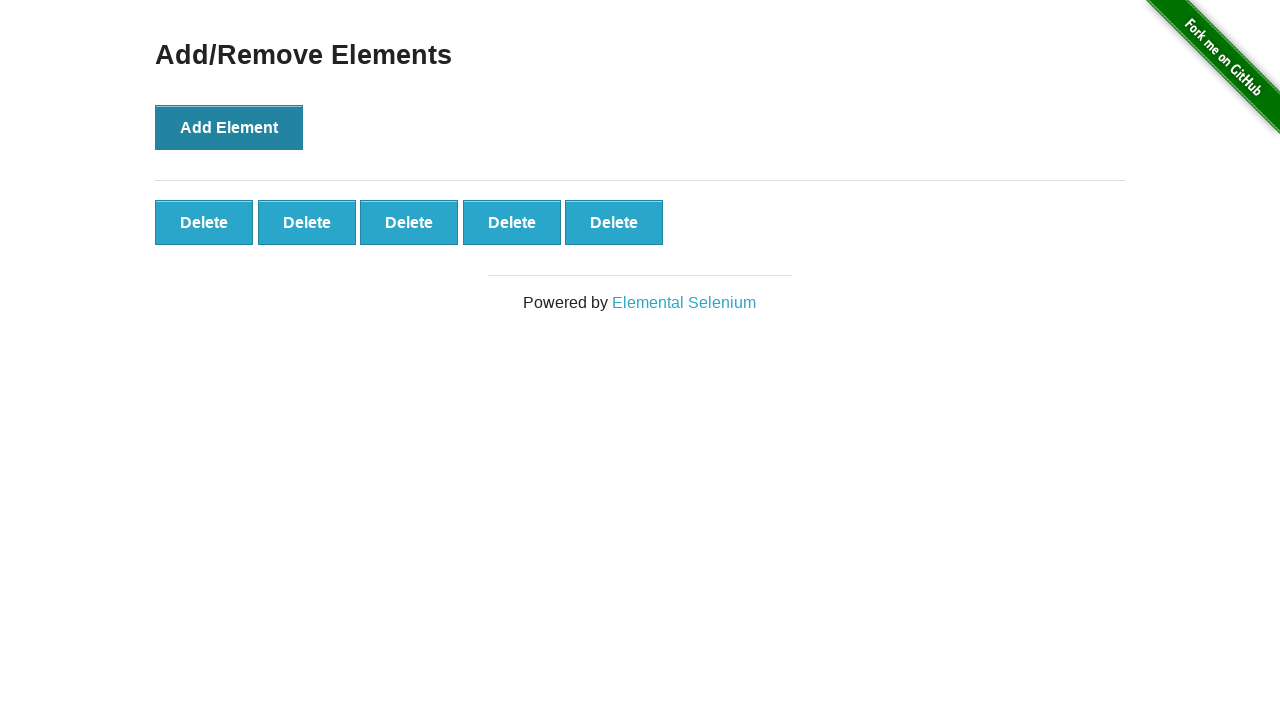

Clicked 'Add Element' button (iteration 6/100) at (229, 127) on button[onclick='addElement()']
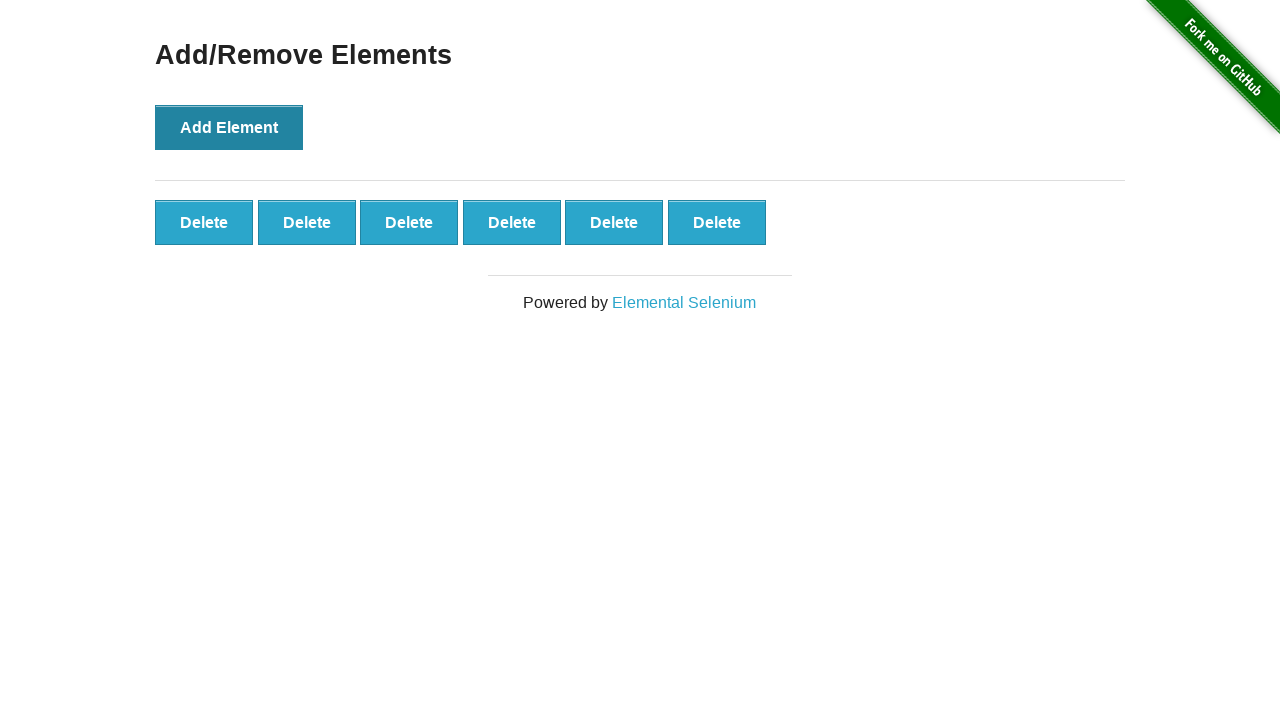

Clicked 'Add Element' button (iteration 7/100) at (229, 127) on button[onclick='addElement()']
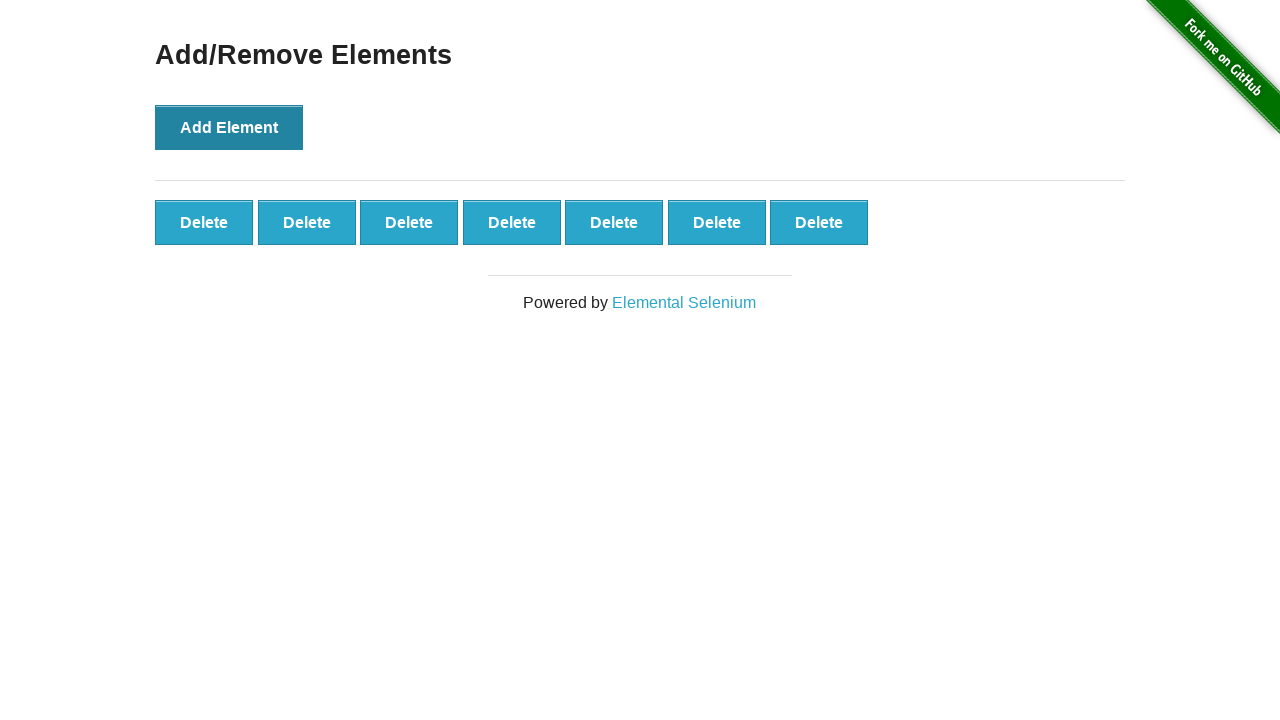

Clicked 'Add Element' button (iteration 8/100) at (229, 127) on button[onclick='addElement()']
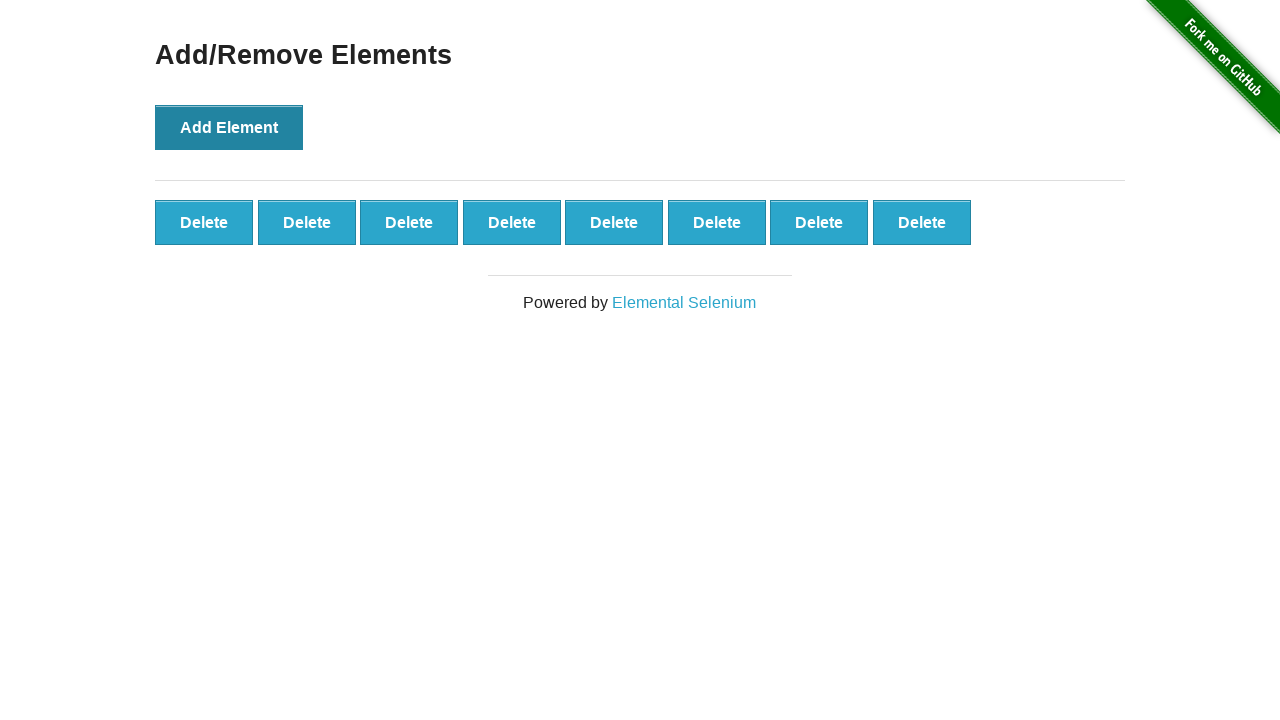

Clicked 'Add Element' button (iteration 9/100) at (229, 127) on button[onclick='addElement()']
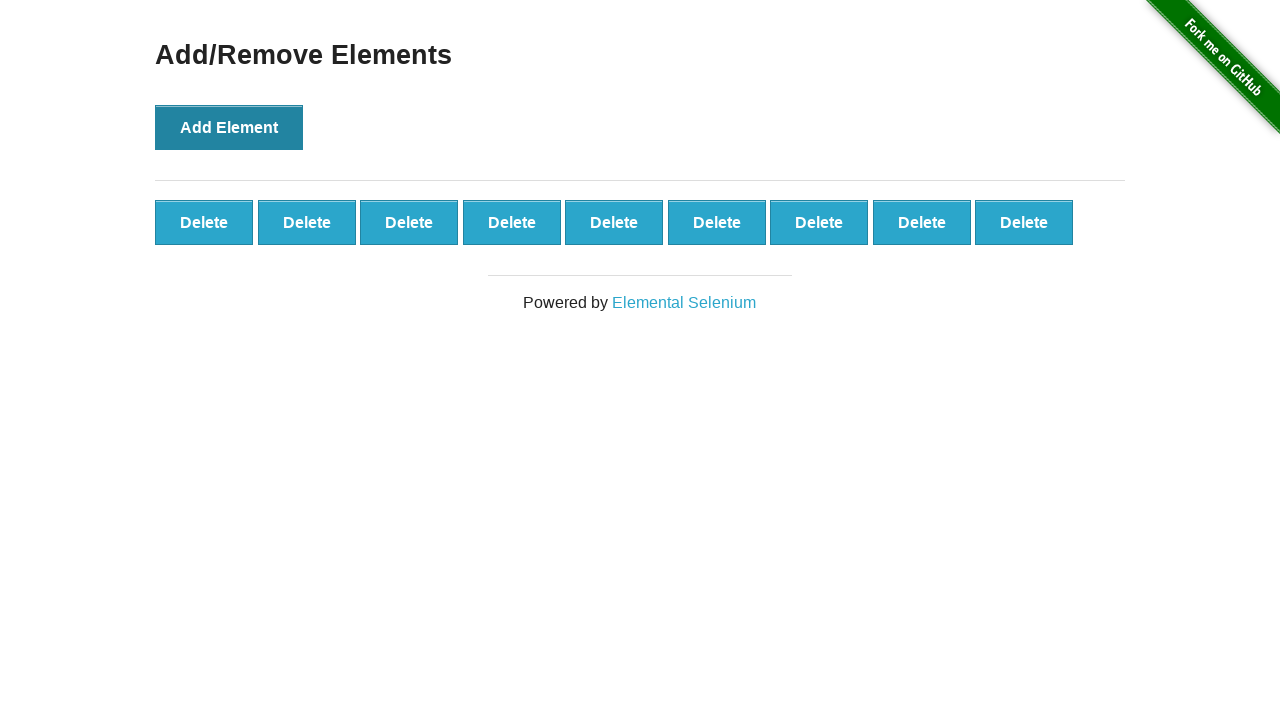

Clicked 'Add Element' button (iteration 10/100) at (229, 127) on button[onclick='addElement()']
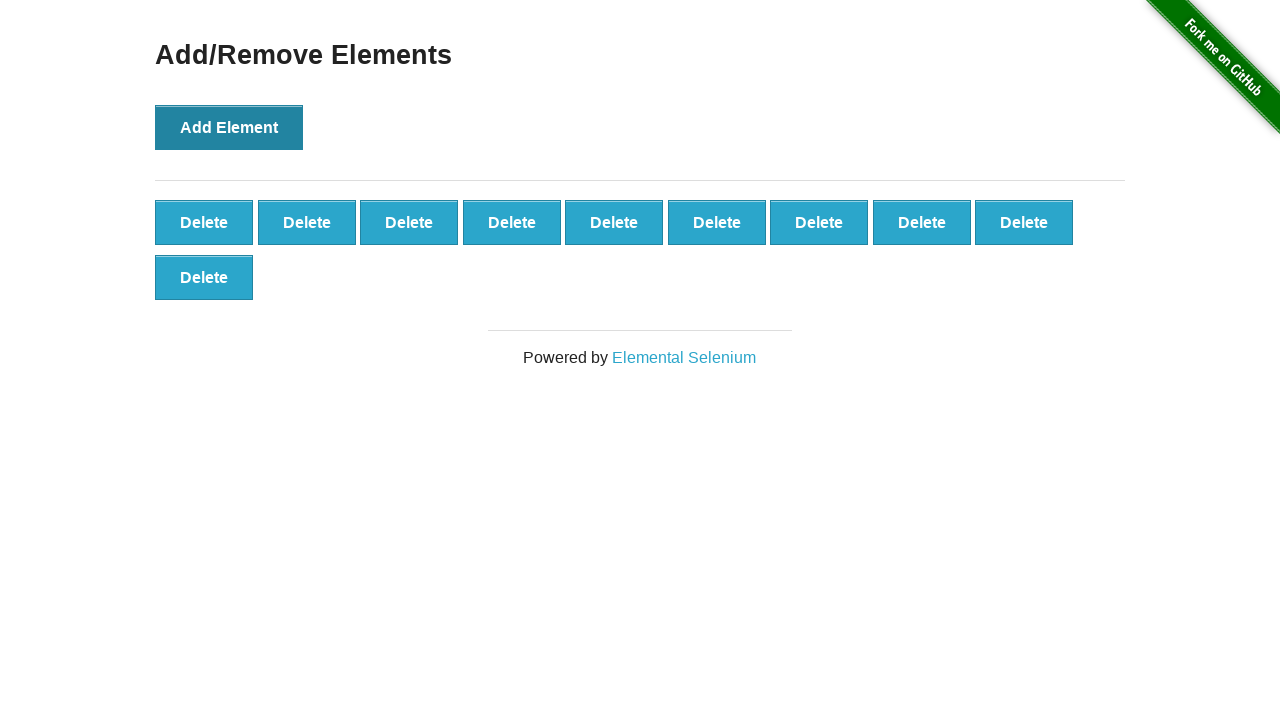

Clicked 'Add Element' button (iteration 11/100) at (229, 127) on button[onclick='addElement()']
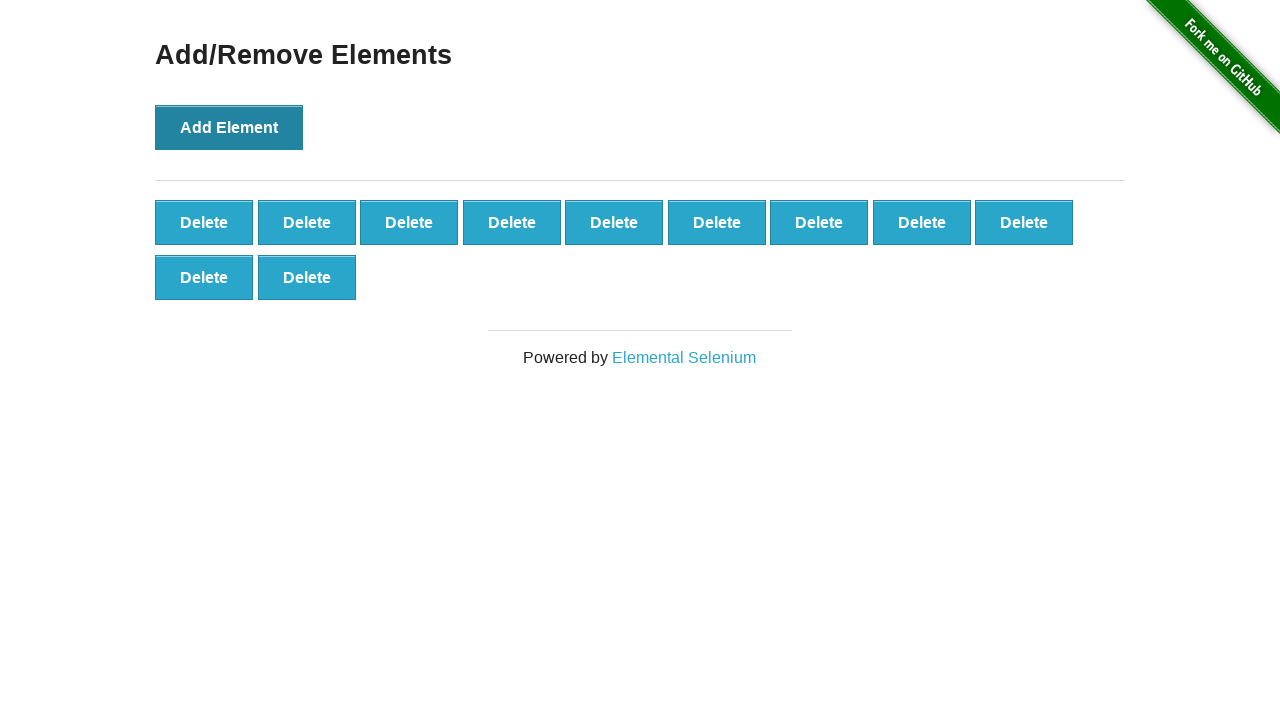

Clicked 'Add Element' button (iteration 12/100) at (229, 127) on button[onclick='addElement()']
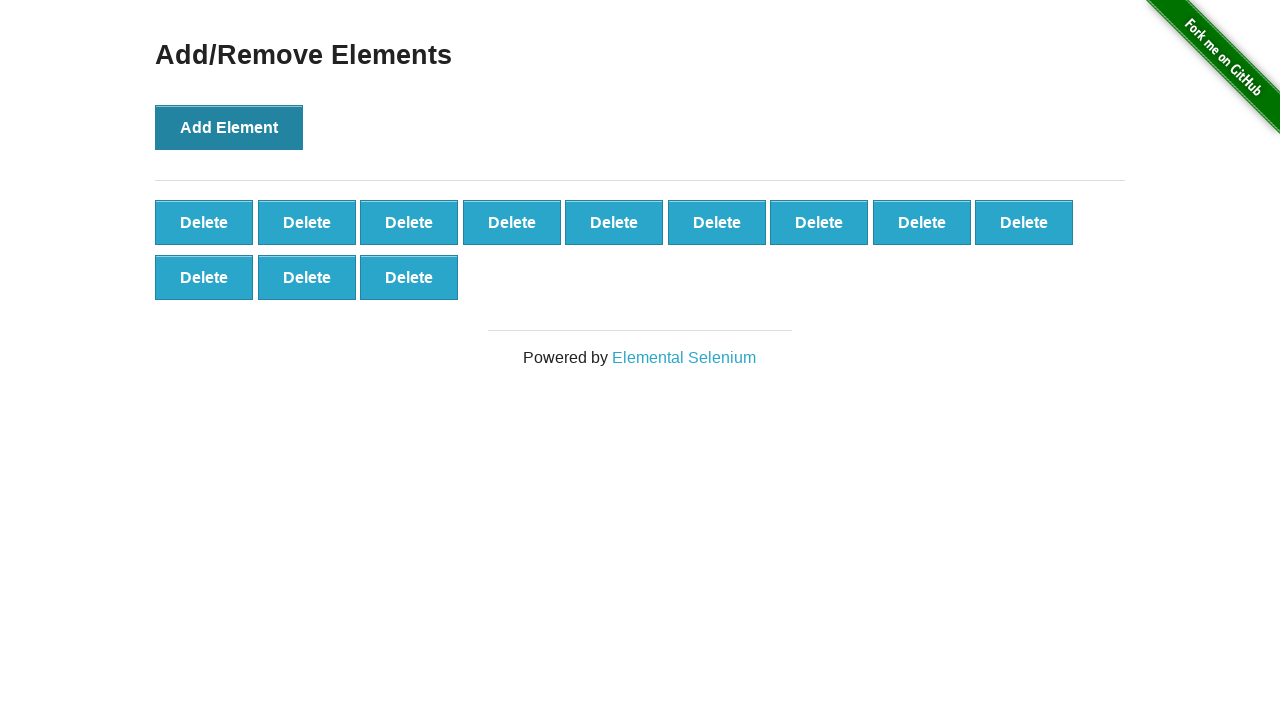

Clicked 'Add Element' button (iteration 13/100) at (229, 127) on button[onclick='addElement()']
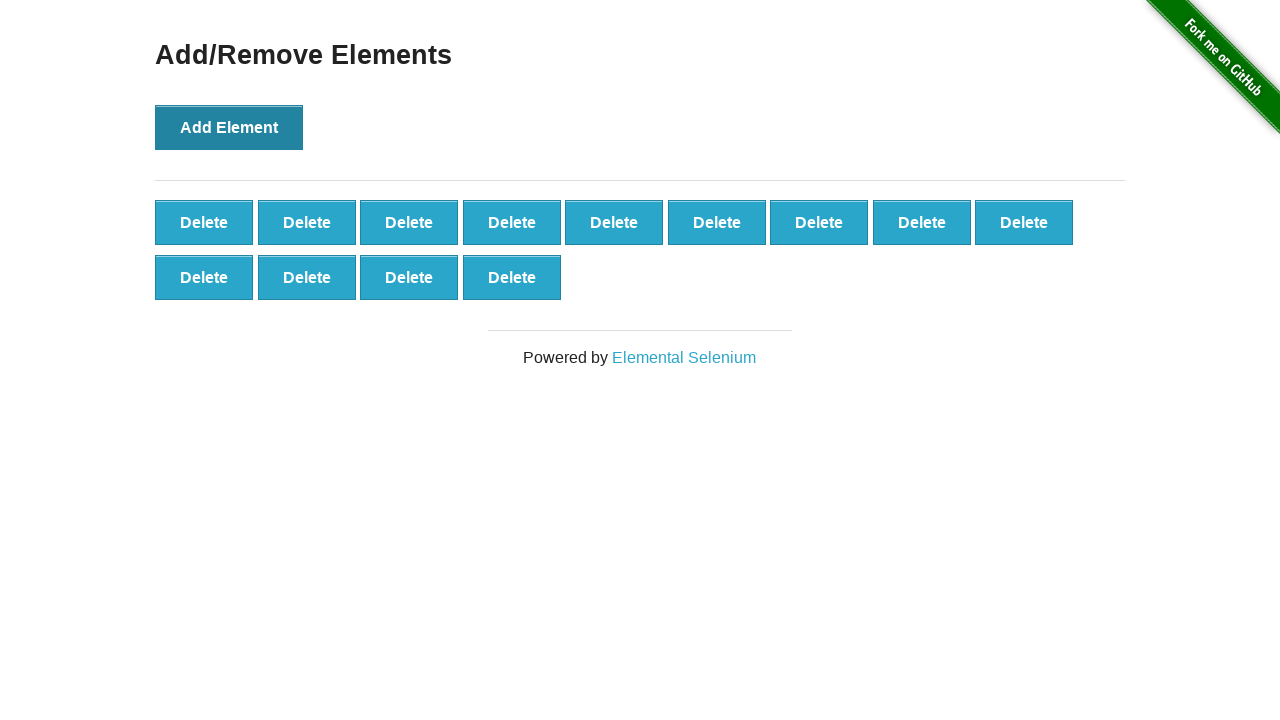

Clicked 'Add Element' button (iteration 14/100) at (229, 127) on button[onclick='addElement()']
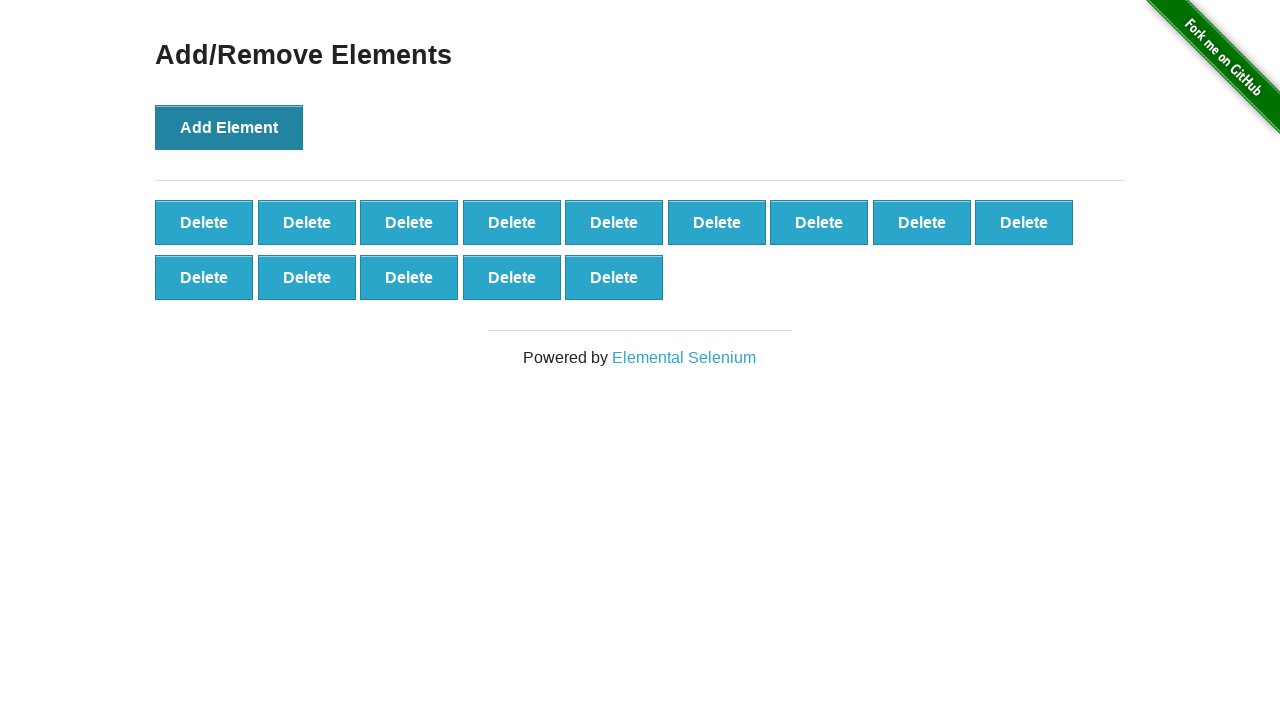

Clicked 'Add Element' button (iteration 15/100) at (229, 127) on button[onclick='addElement()']
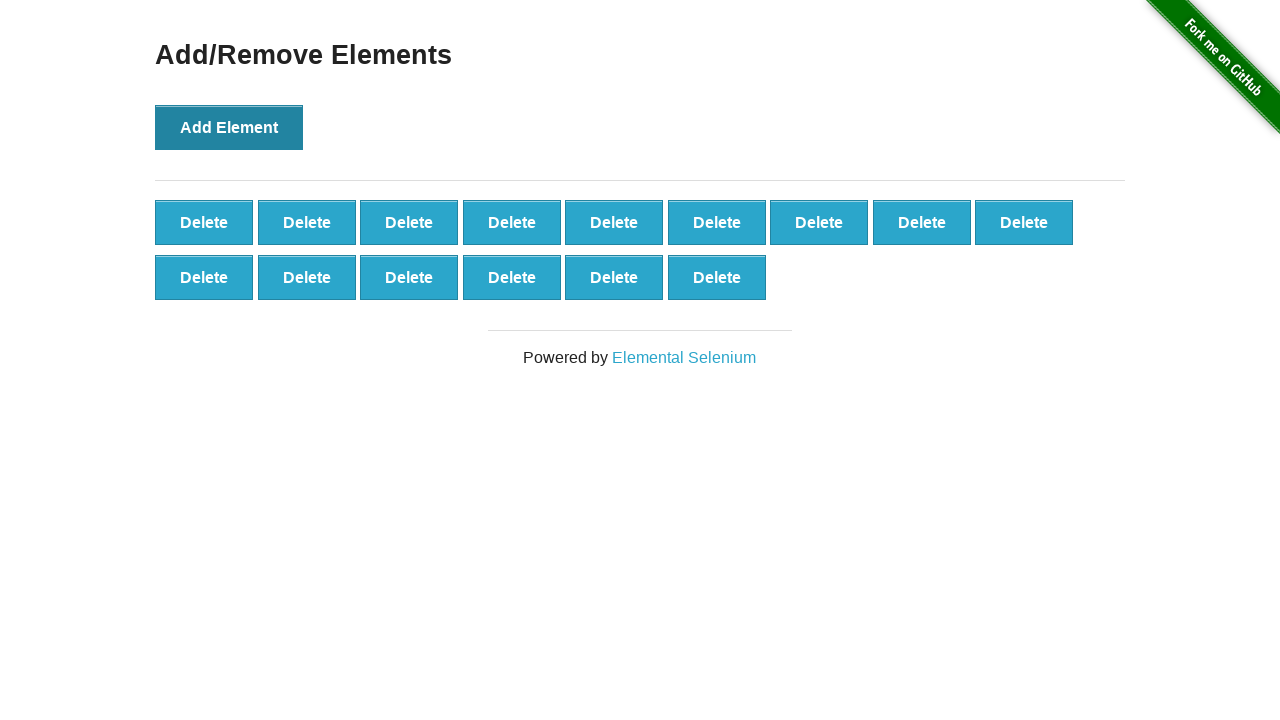

Clicked 'Add Element' button (iteration 16/100) at (229, 127) on button[onclick='addElement()']
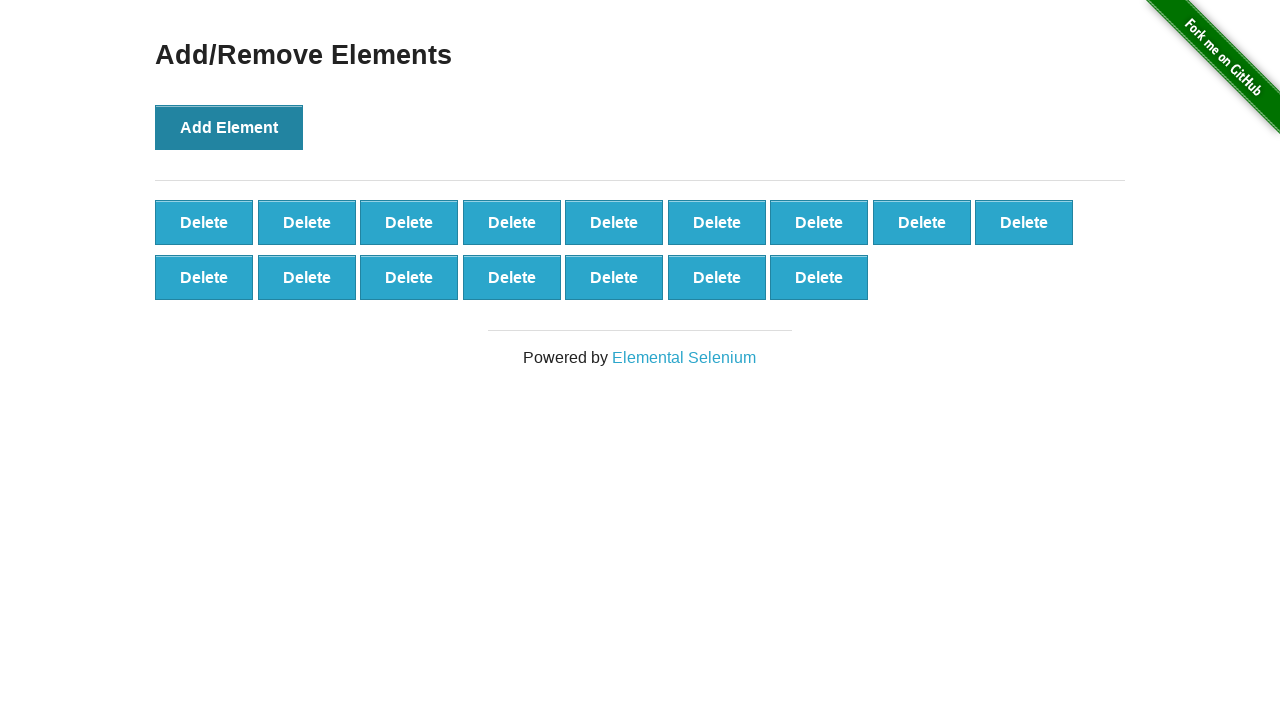

Clicked 'Add Element' button (iteration 17/100) at (229, 127) on button[onclick='addElement()']
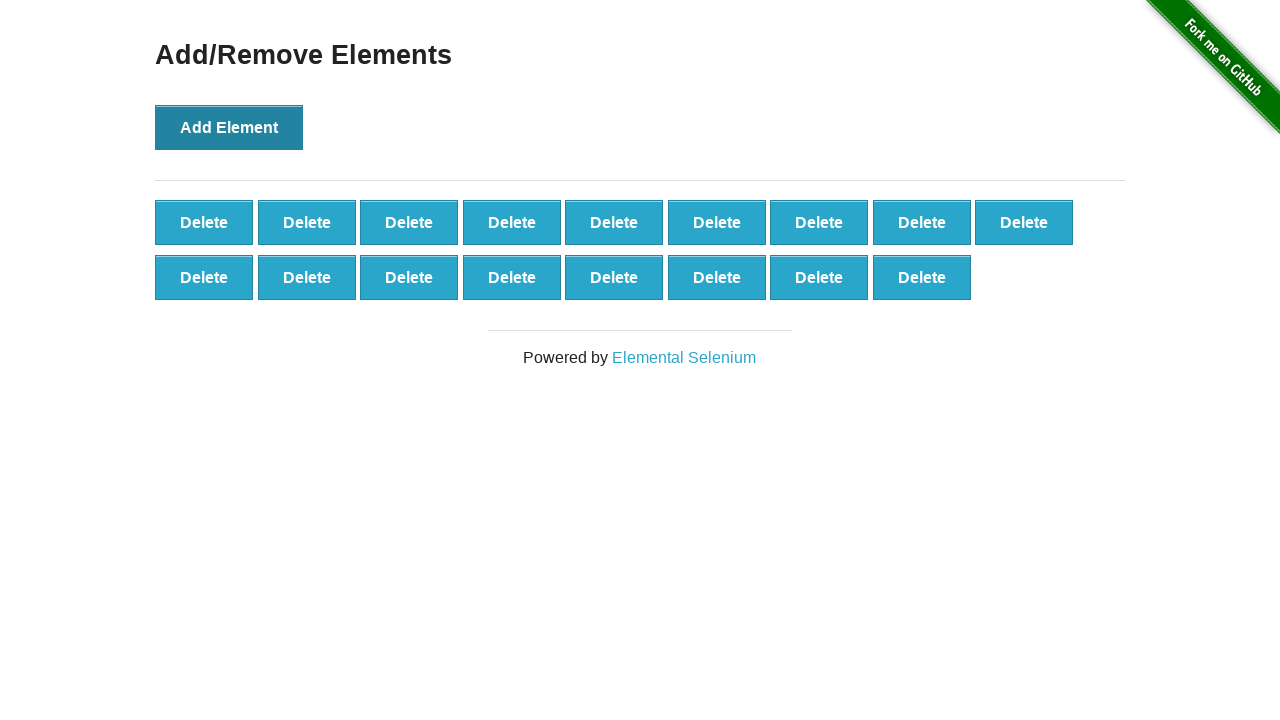

Clicked 'Add Element' button (iteration 18/100) at (229, 127) on button[onclick='addElement()']
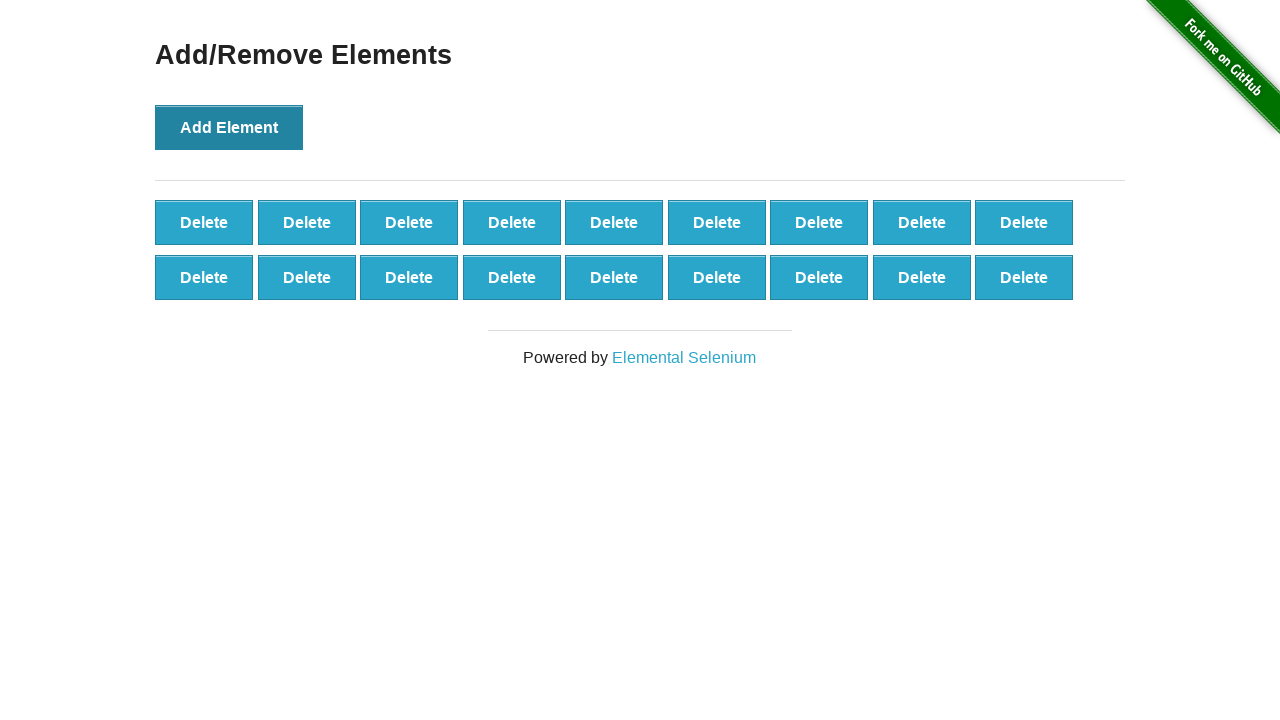

Clicked 'Add Element' button (iteration 19/100) at (229, 127) on button[onclick='addElement()']
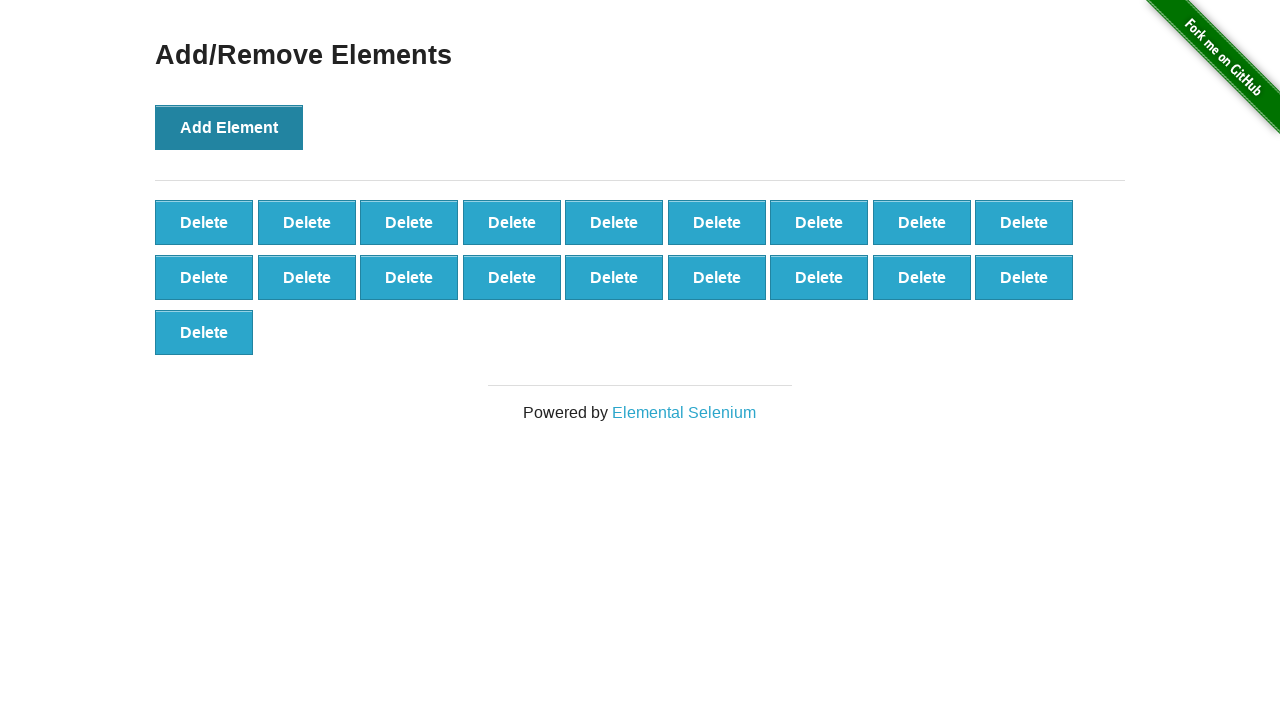

Clicked 'Add Element' button (iteration 20/100) at (229, 127) on button[onclick='addElement()']
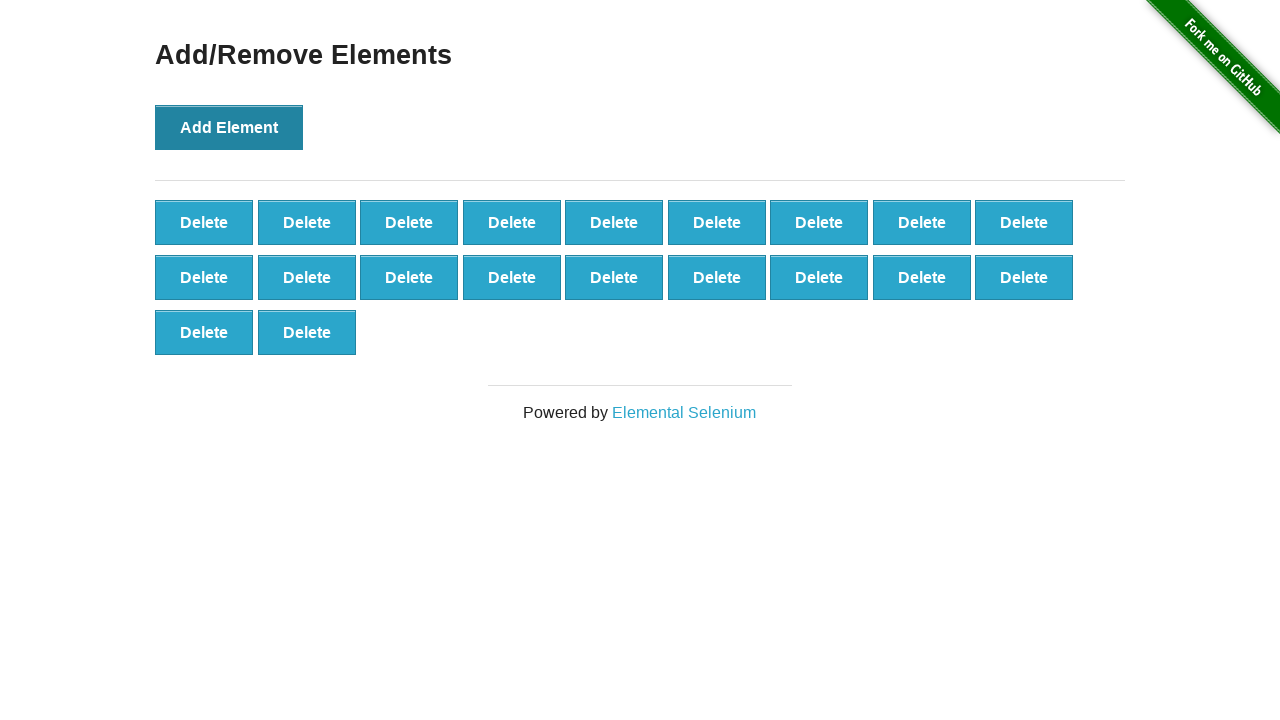

Clicked 'Add Element' button (iteration 21/100) at (229, 127) on button[onclick='addElement()']
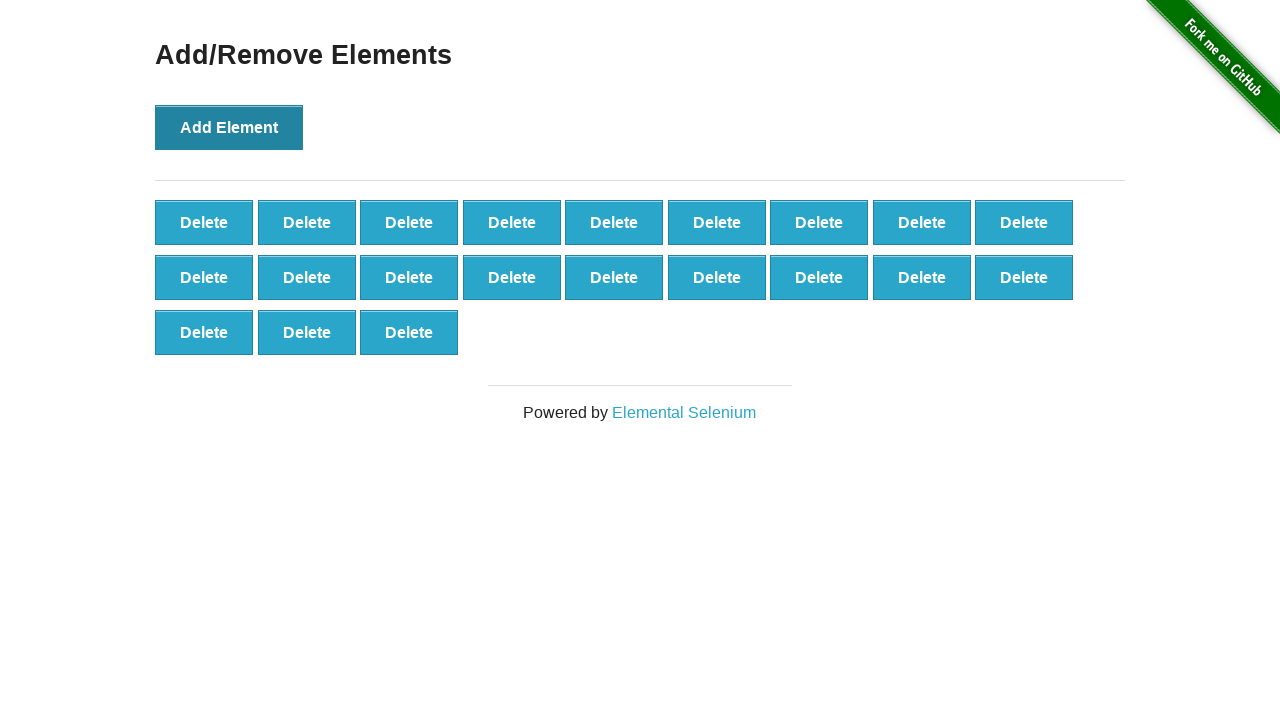

Clicked 'Add Element' button (iteration 22/100) at (229, 127) on button[onclick='addElement()']
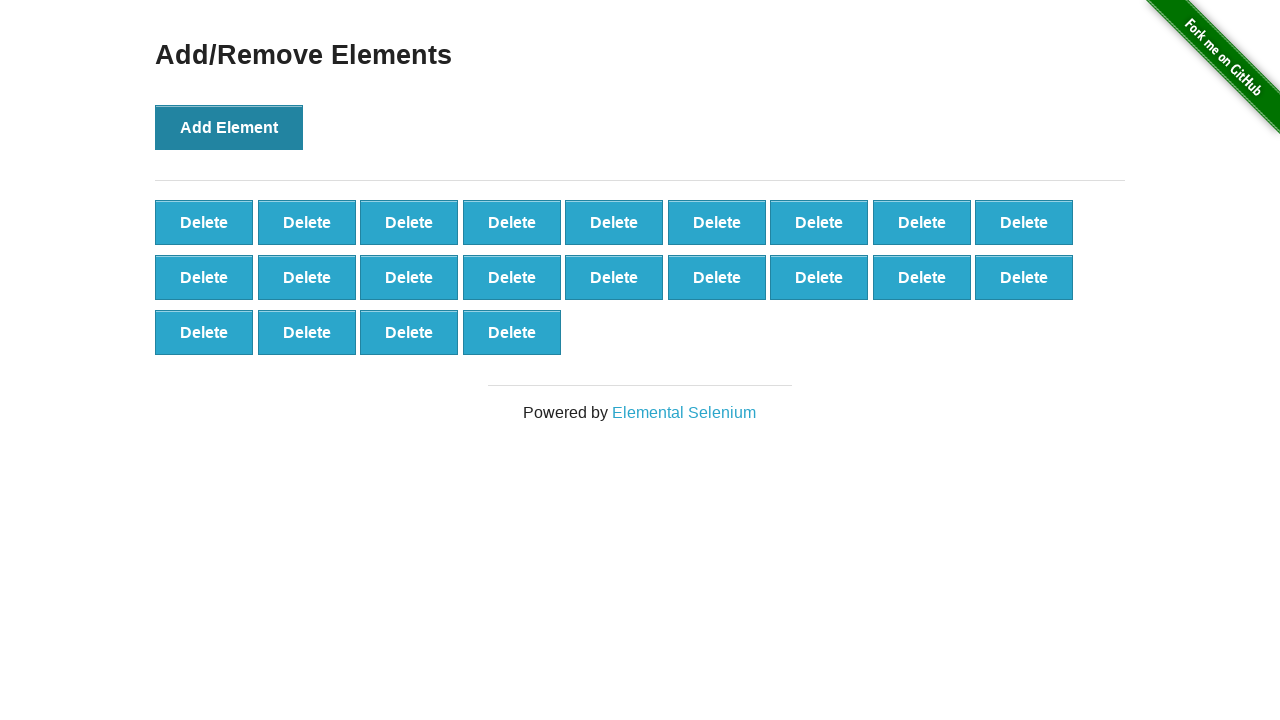

Clicked 'Add Element' button (iteration 23/100) at (229, 127) on button[onclick='addElement()']
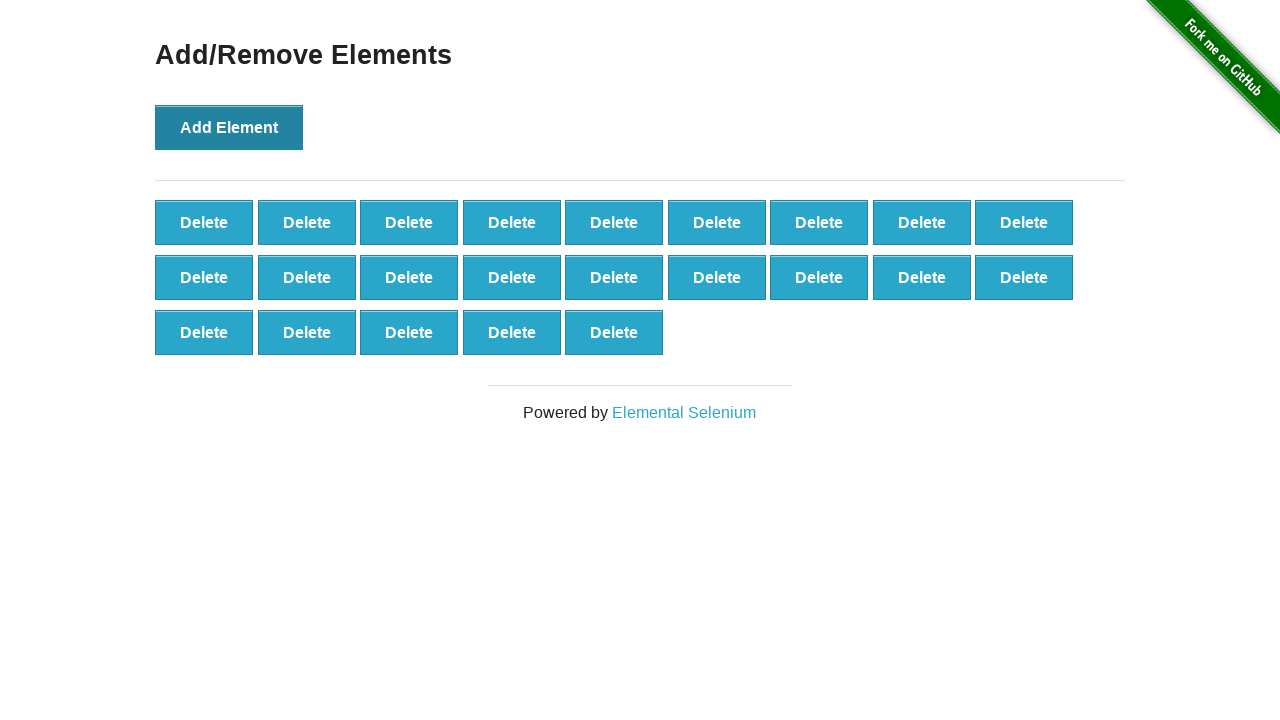

Clicked 'Add Element' button (iteration 24/100) at (229, 127) on button[onclick='addElement()']
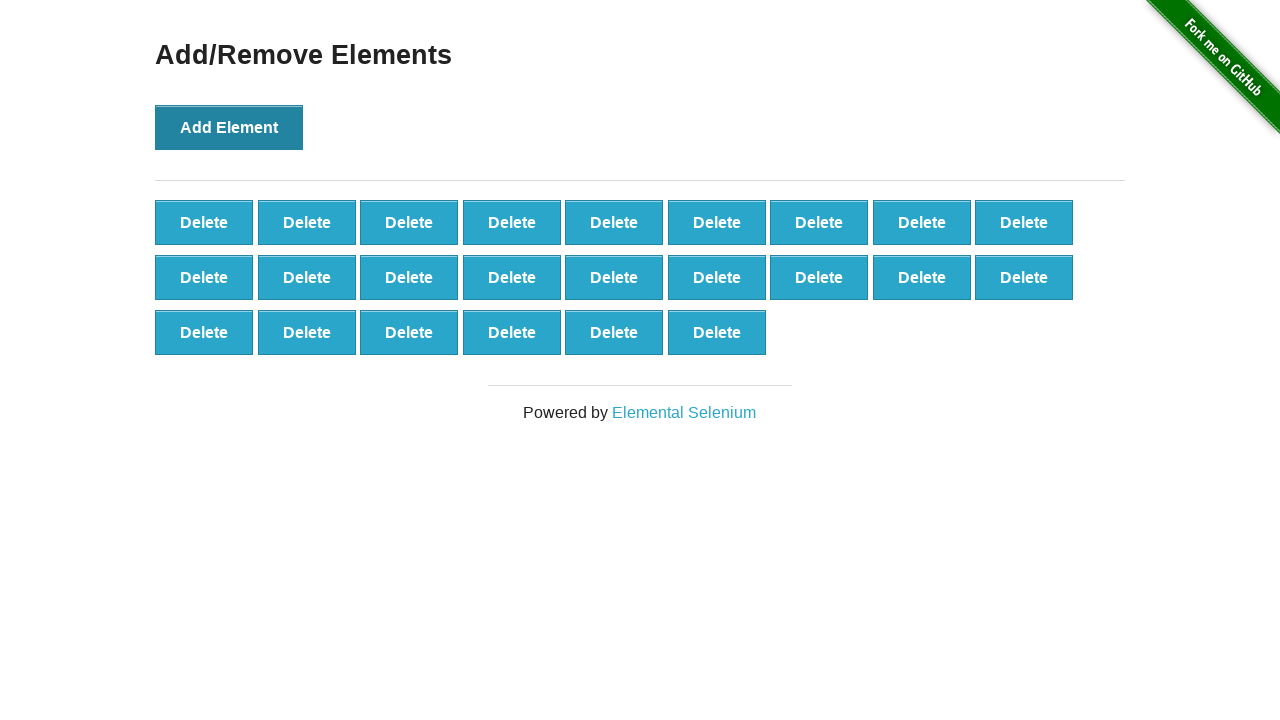

Clicked 'Add Element' button (iteration 25/100) at (229, 127) on button[onclick='addElement()']
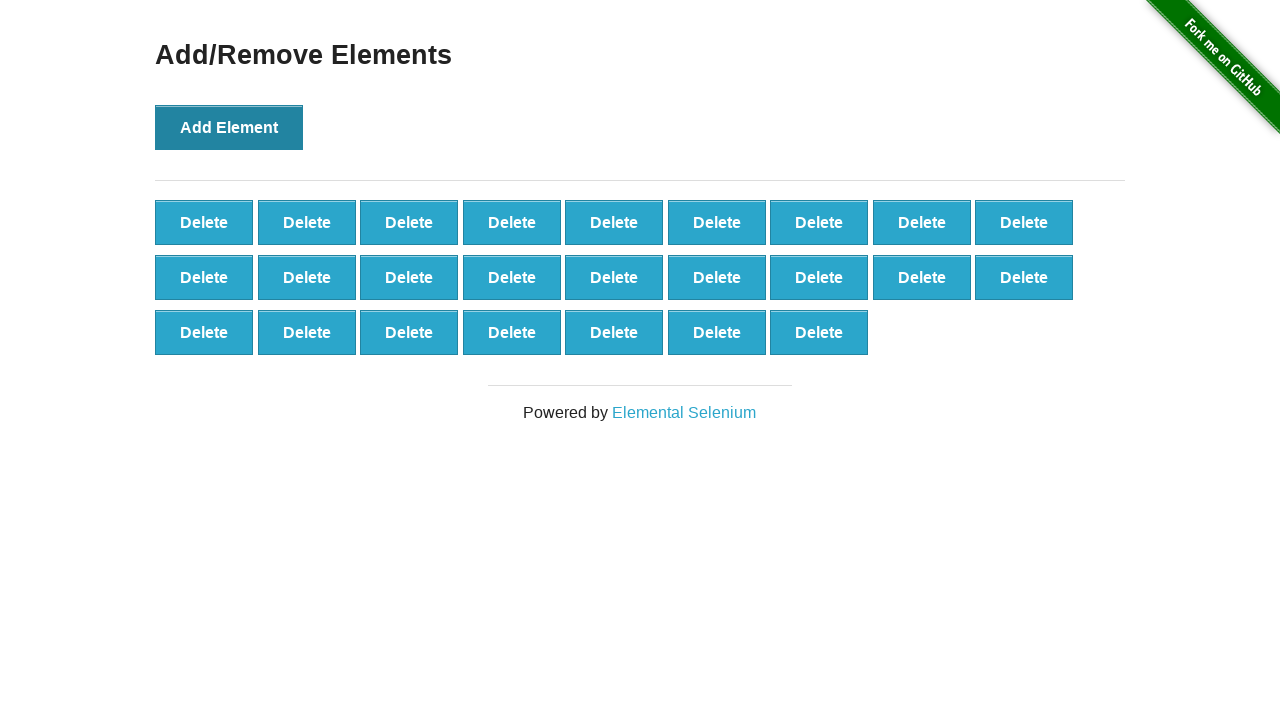

Clicked 'Add Element' button (iteration 26/100) at (229, 127) on button[onclick='addElement()']
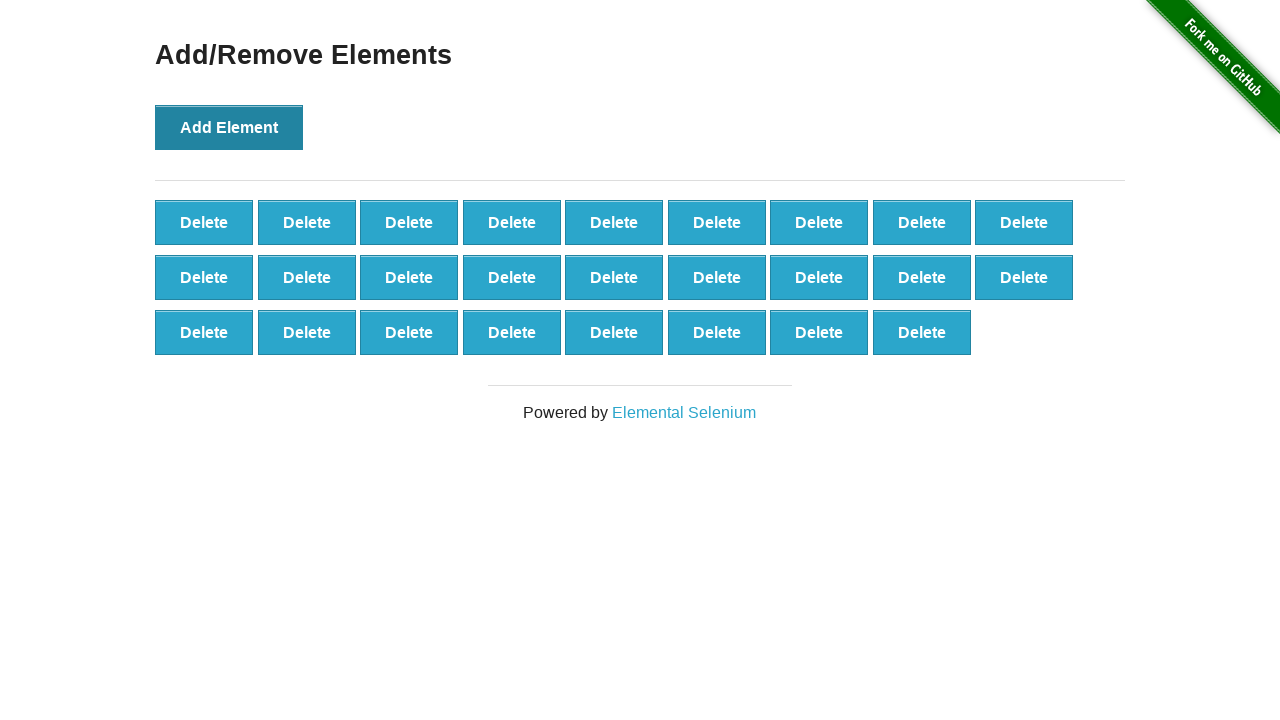

Clicked 'Add Element' button (iteration 27/100) at (229, 127) on button[onclick='addElement()']
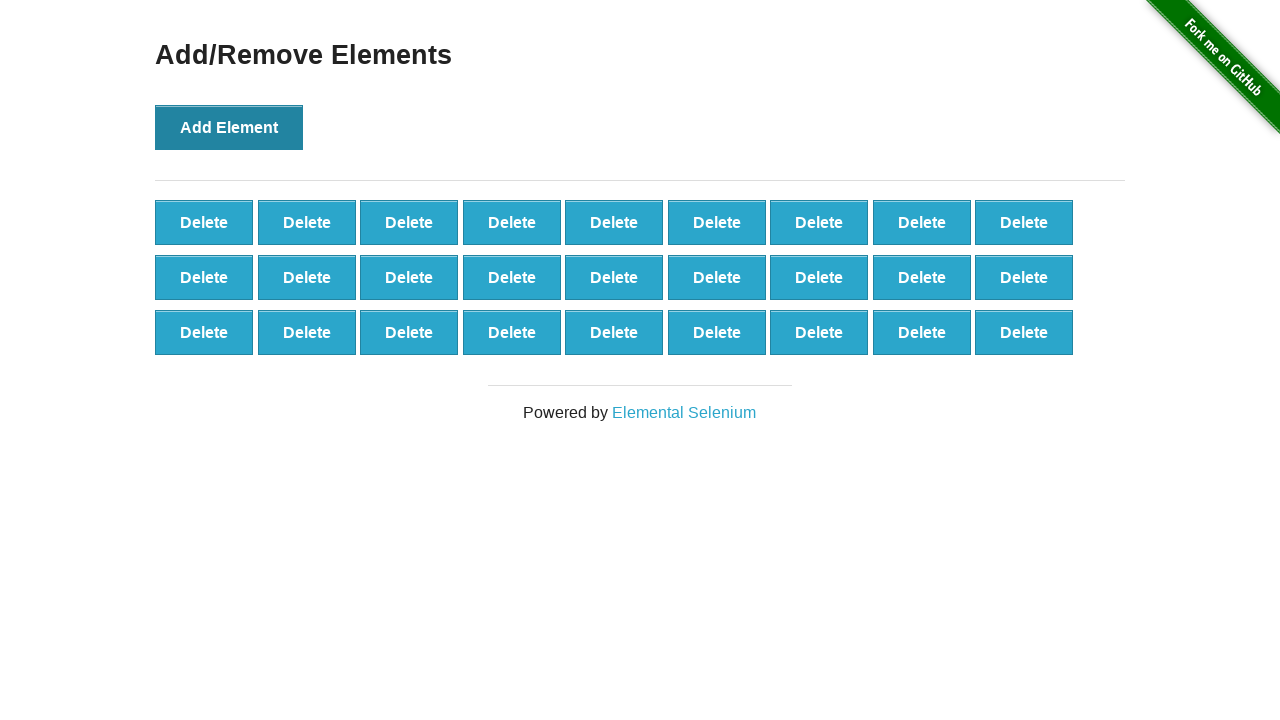

Clicked 'Add Element' button (iteration 28/100) at (229, 127) on button[onclick='addElement()']
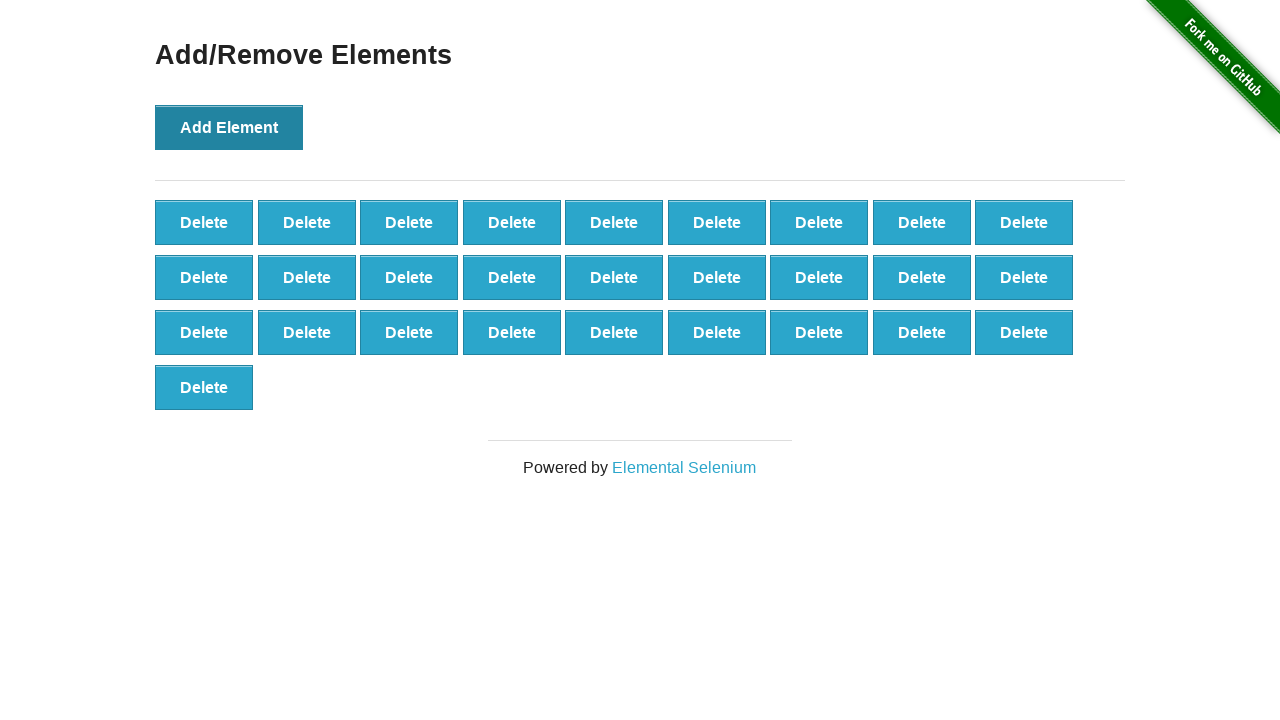

Clicked 'Add Element' button (iteration 29/100) at (229, 127) on button[onclick='addElement()']
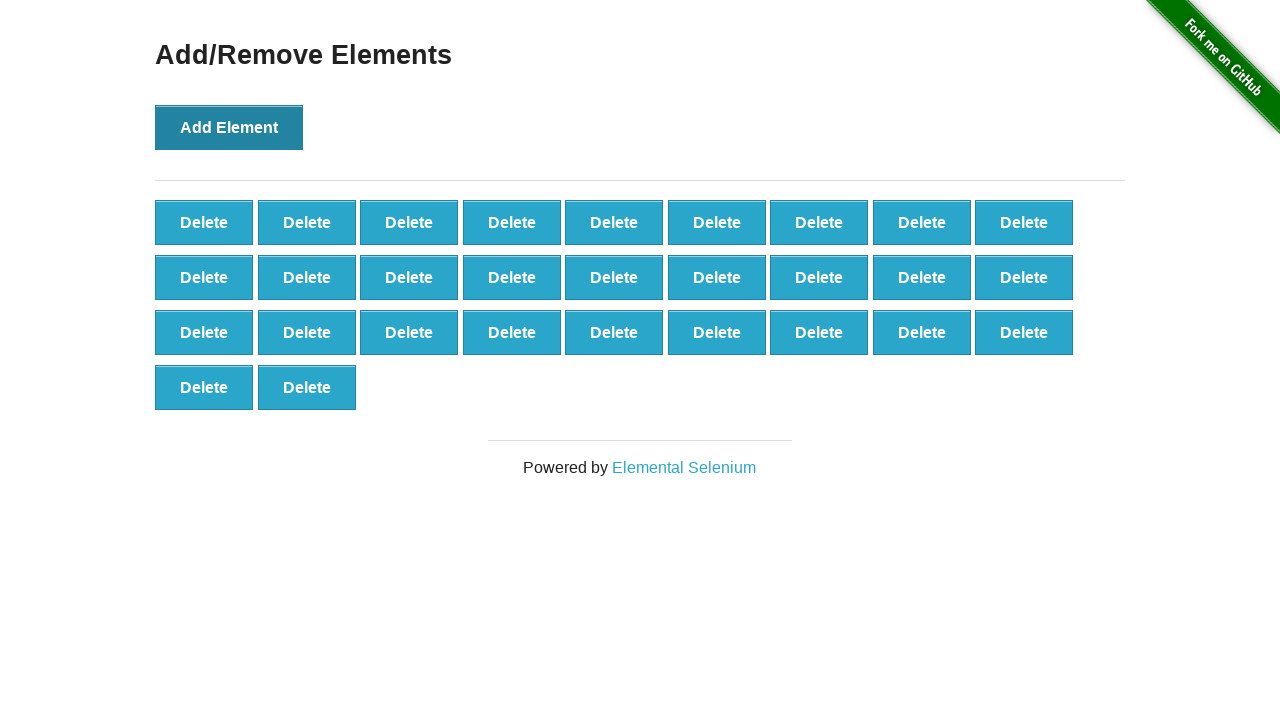

Clicked 'Add Element' button (iteration 30/100) at (229, 127) on button[onclick='addElement()']
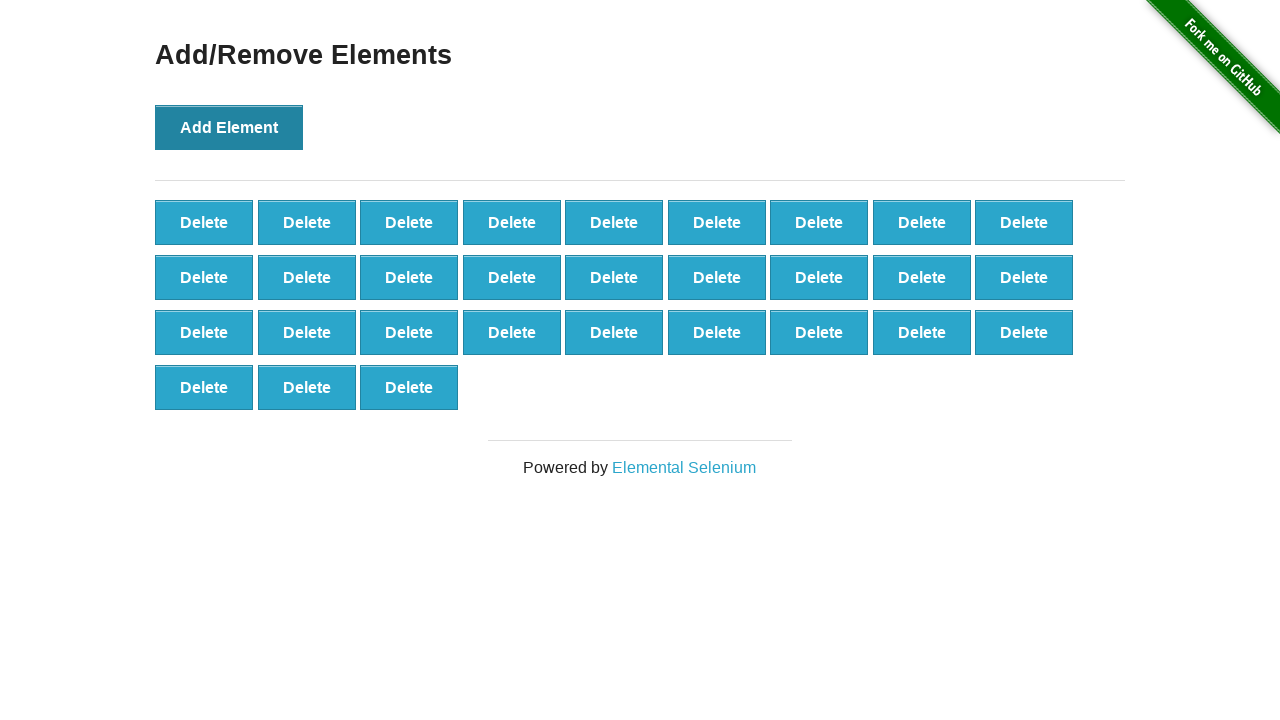

Clicked 'Add Element' button (iteration 31/100) at (229, 127) on button[onclick='addElement()']
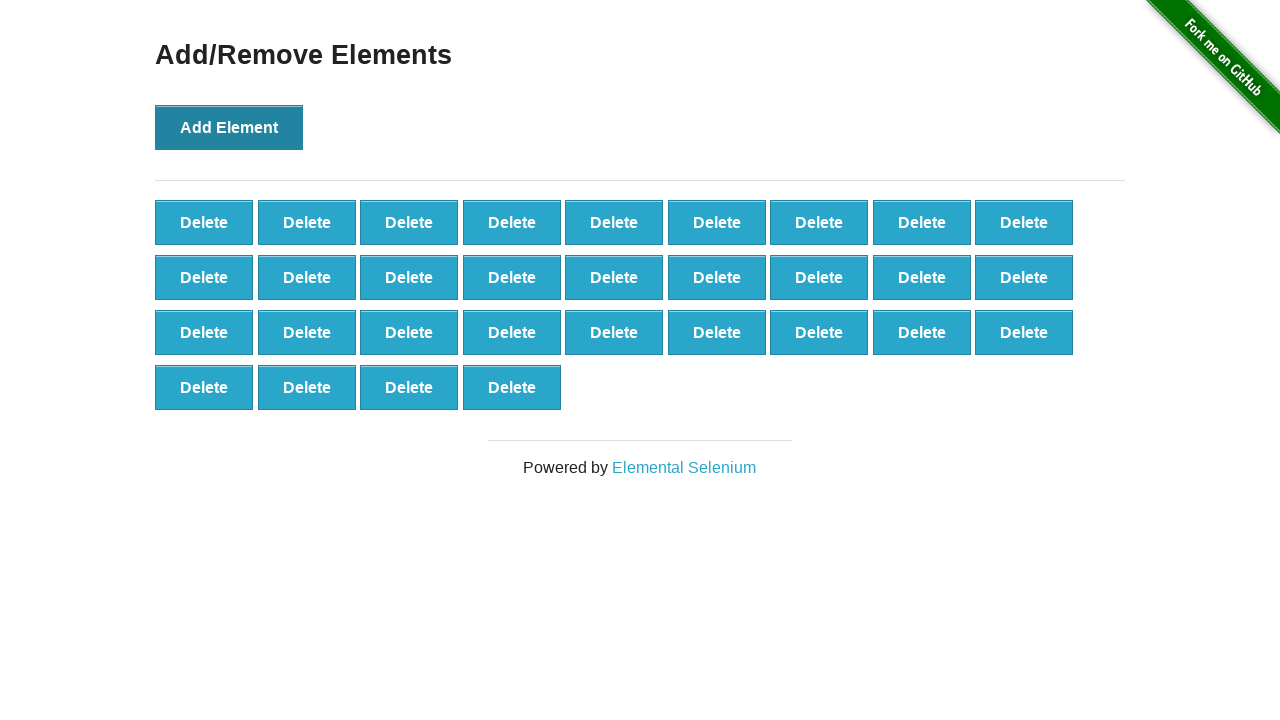

Clicked 'Add Element' button (iteration 32/100) at (229, 127) on button[onclick='addElement()']
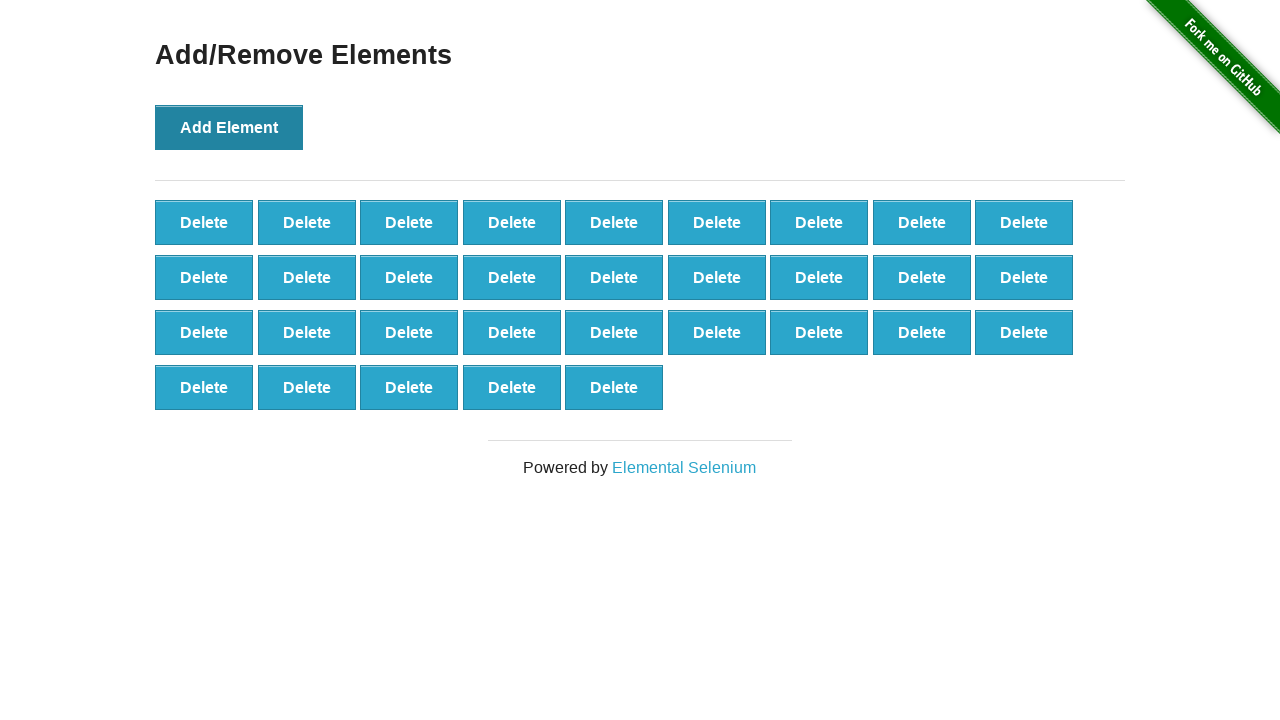

Clicked 'Add Element' button (iteration 33/100) at (229, 127) on button[onclick='addElement()']
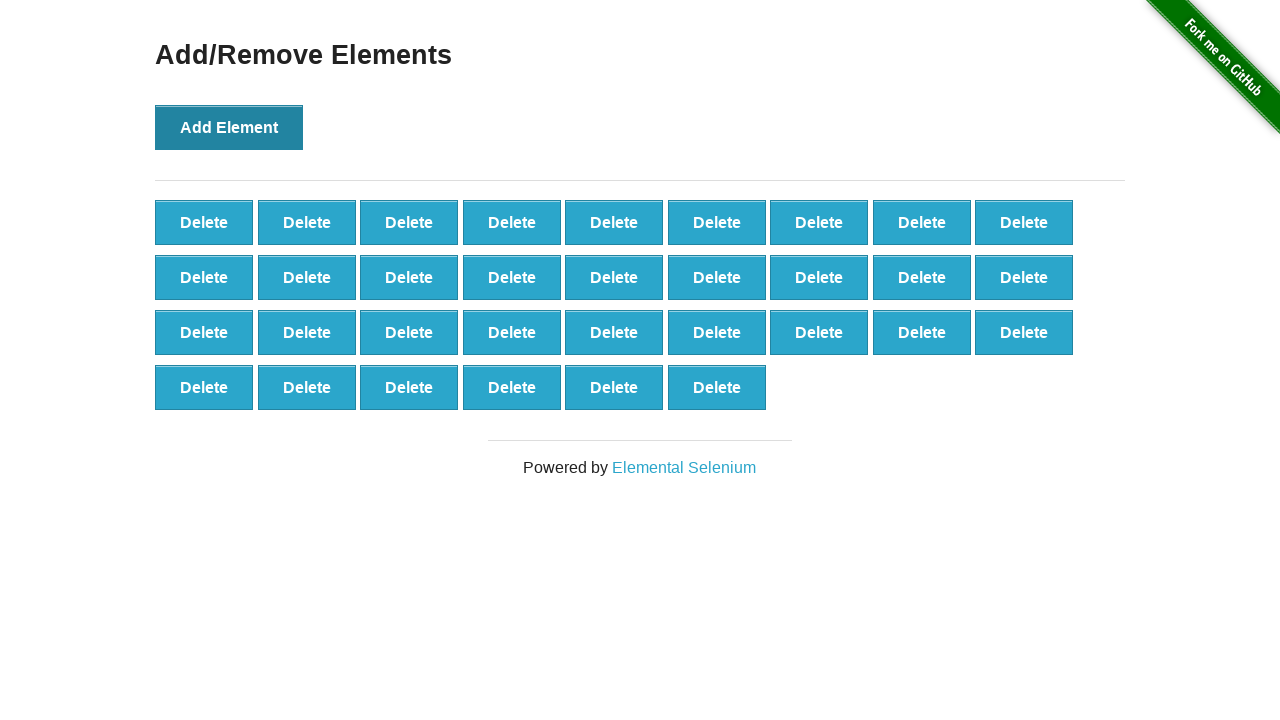

Clicked 'Add Element' button (iteration 34/100) at (229, 127) on button[onclick='addElement()']
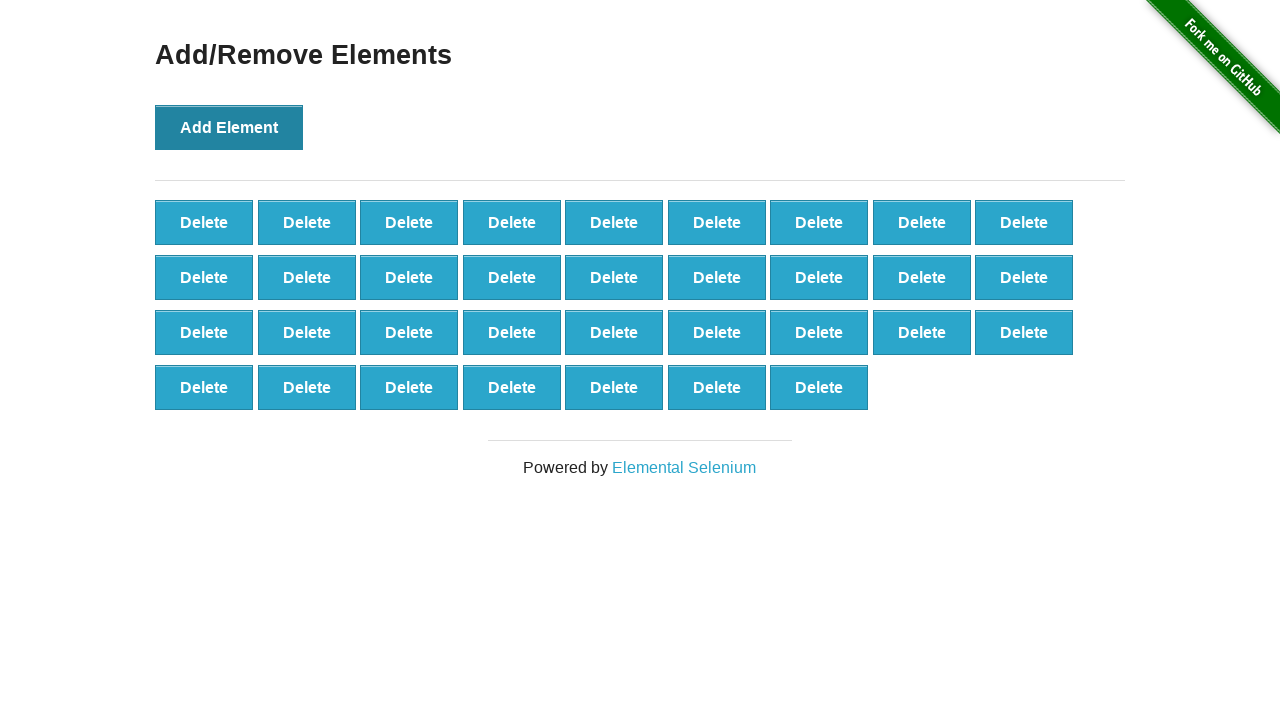

Clicked 'Add Element' button (iteration 35/100) at (229, 127) on button[onclick='addElement()']
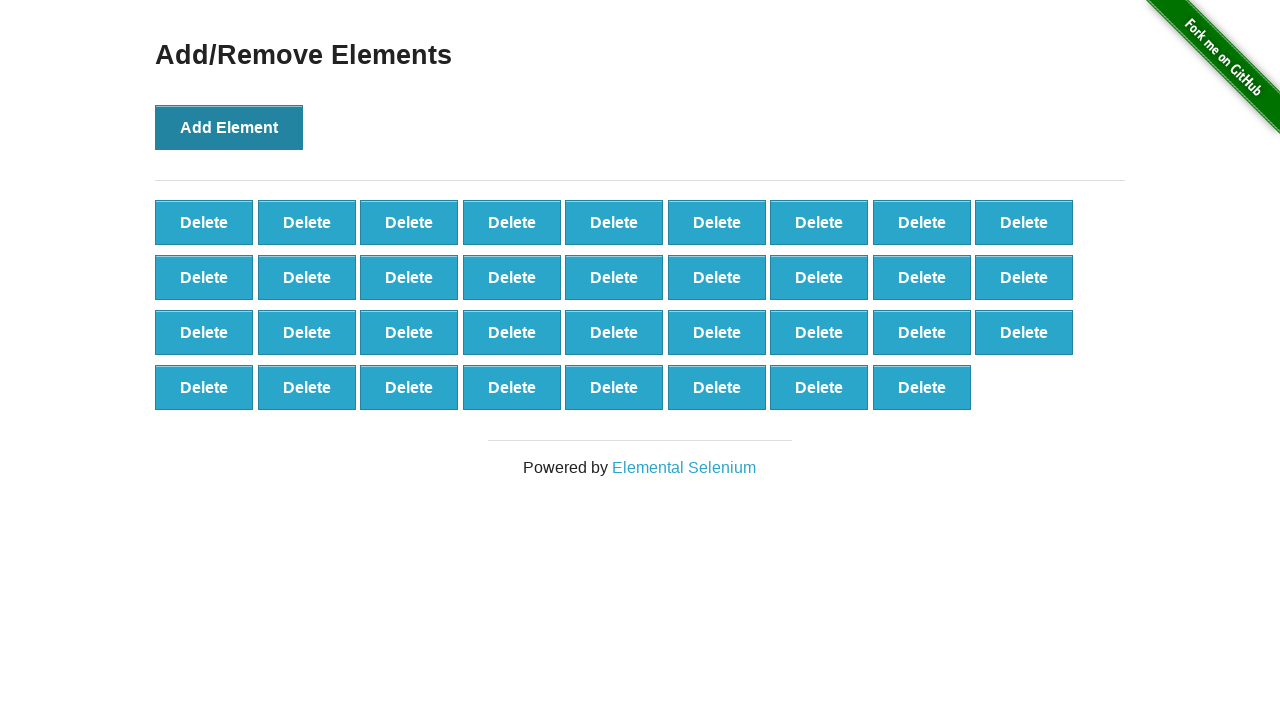

Clicked 'Add Element' button (iteration 36/100) at (229, 127) on button[onclick='addElement()']
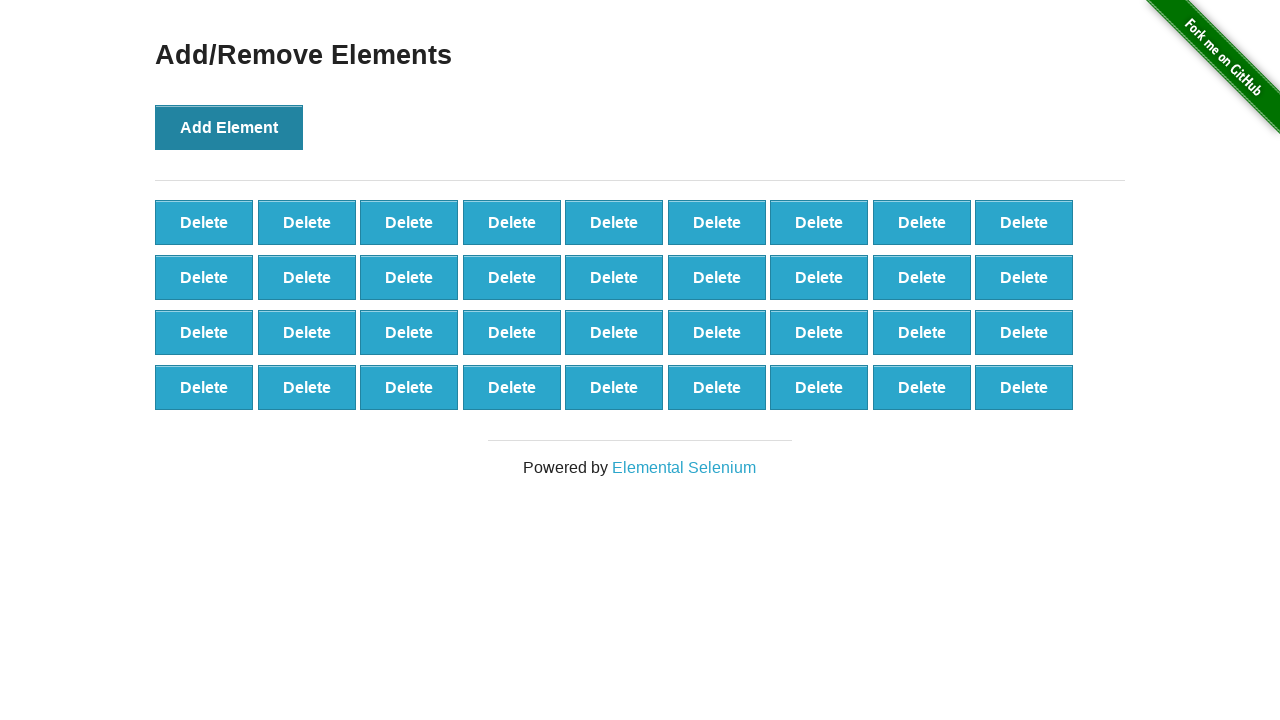

Clicked 'Add Element' button (iteration 37/100) at (229, 127) on button[onclick='addElement()']
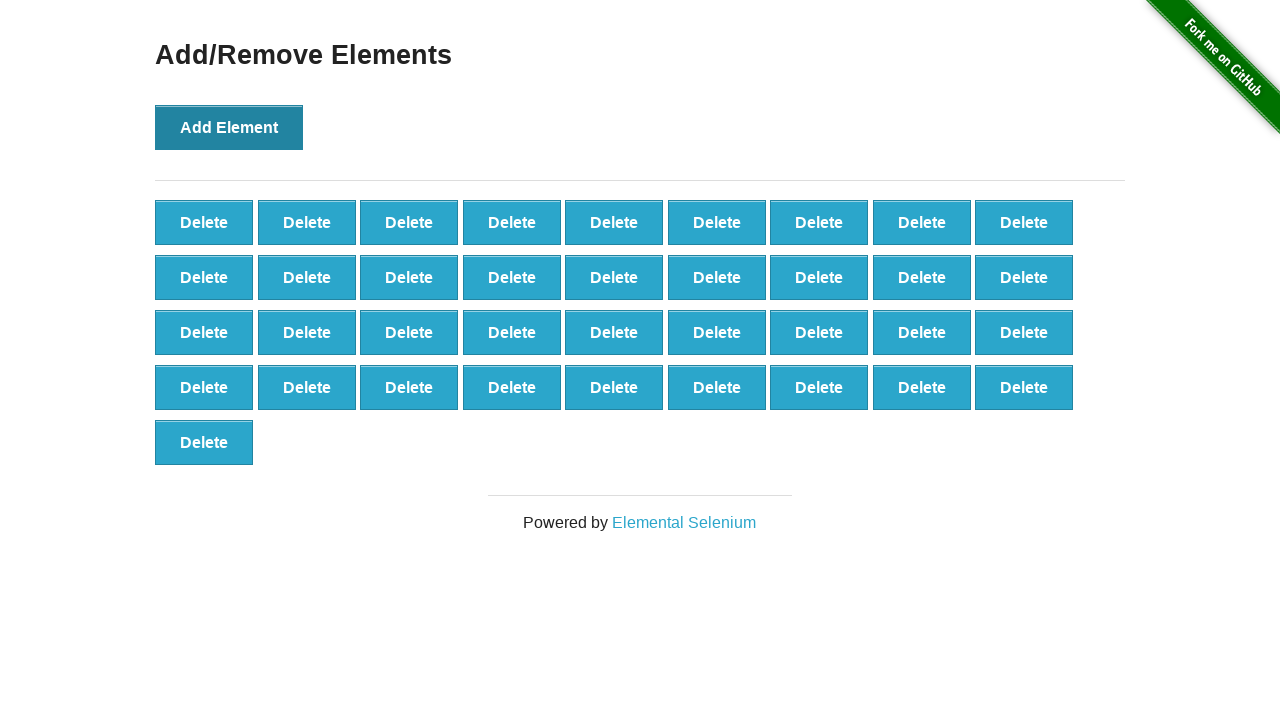

Clicked 'Add Element' button (iteration 38/100) at (229, 127) on button[onclick='addElement()']
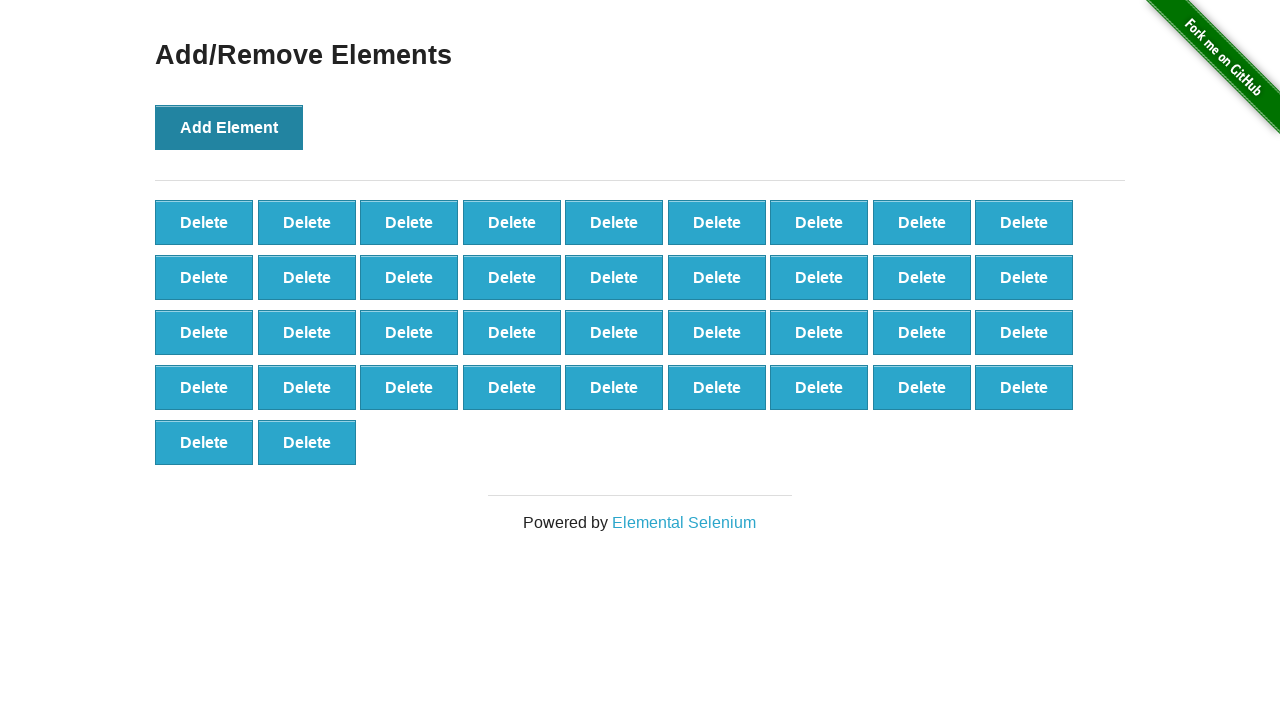

Clicked 'Add Element' button (iteration 39/100) at (229, 127) on button[onclick='addElement()']
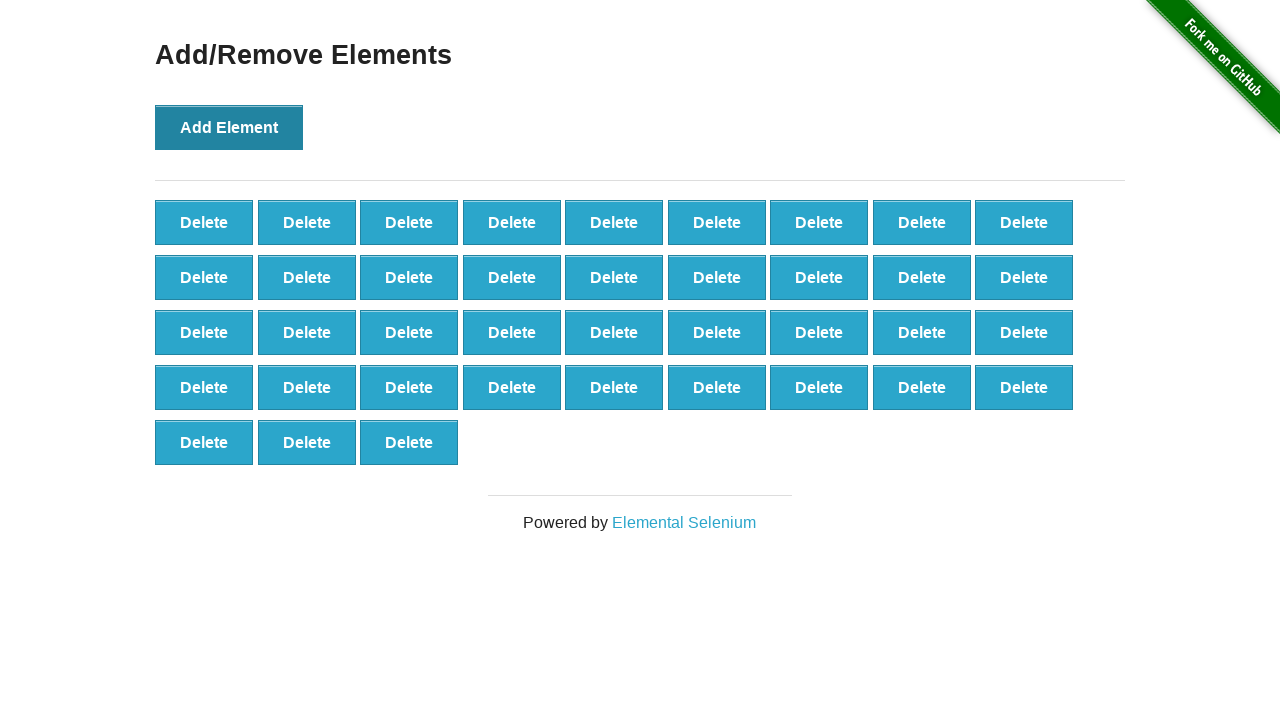

Clicked 'Add Element' button (iteration 40/100) at (229, 127) on button[onclick='addElement()']
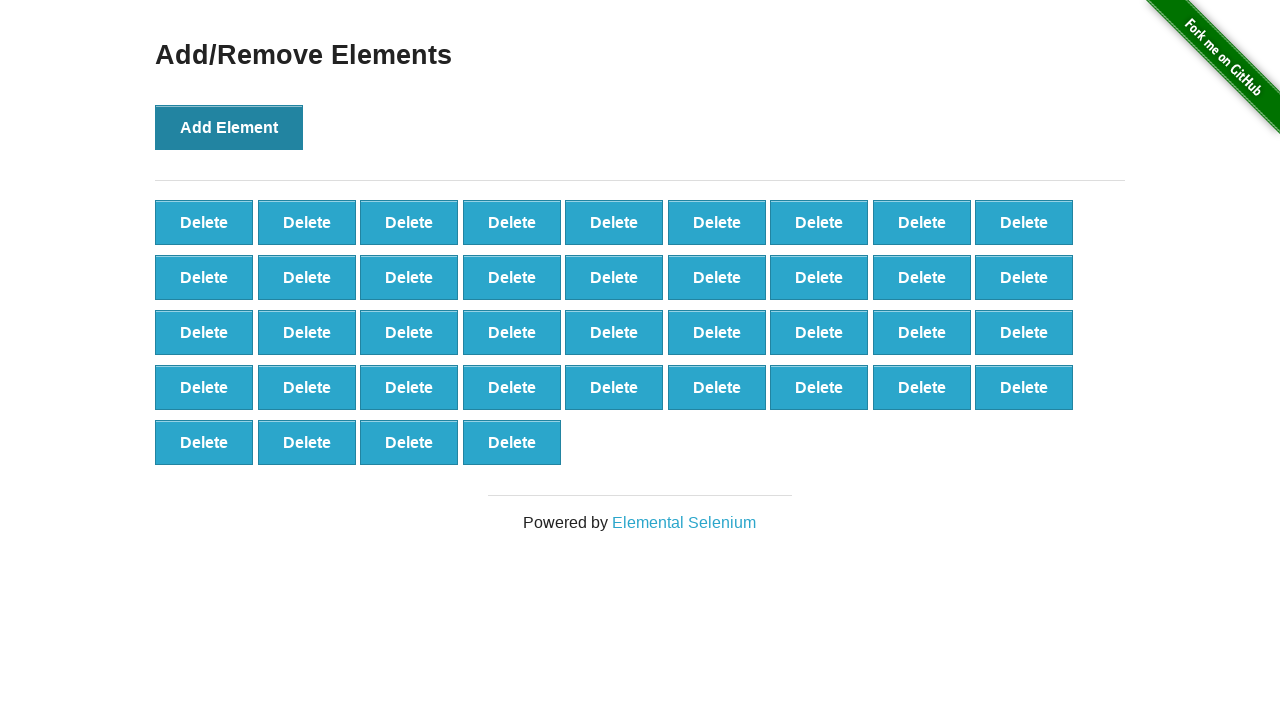

Clicked 'Add Element' button (iteration 41/100) at (229, 127) on button[onclick='addElement()']
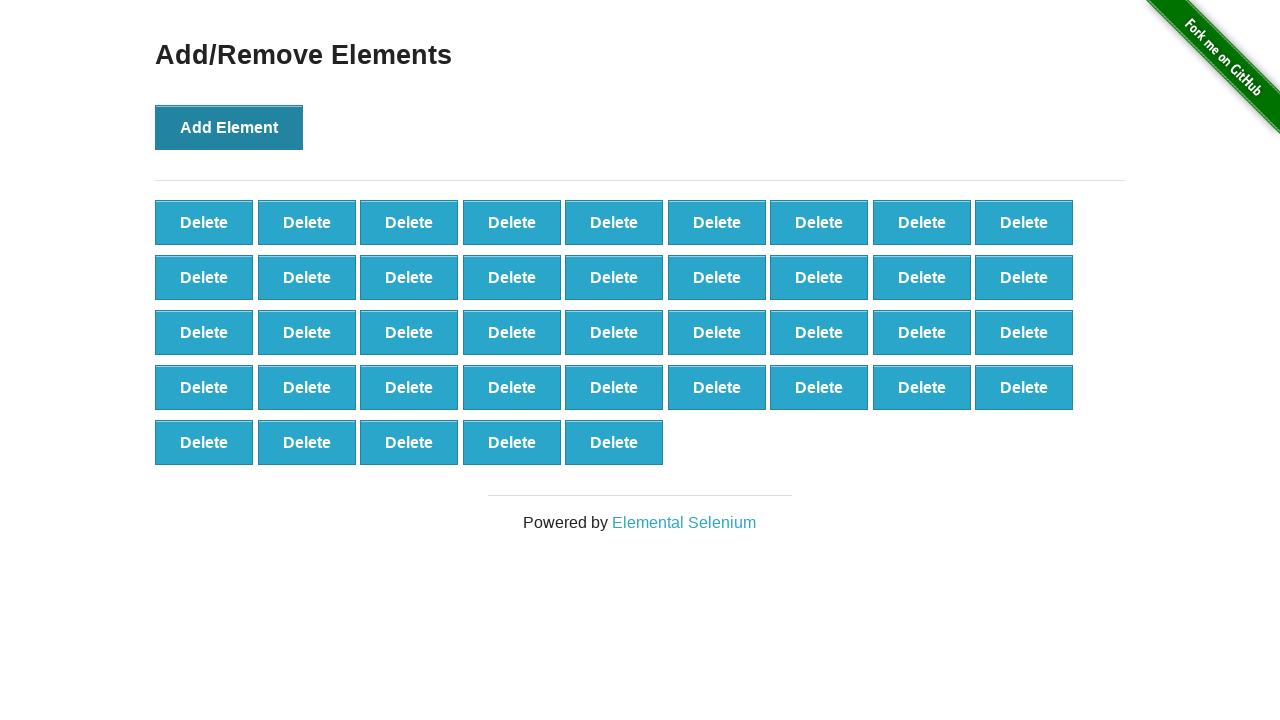

Clicked 'Add Element' button (iteration 42/100) at (229, 127) on button[onclick='addElement()']
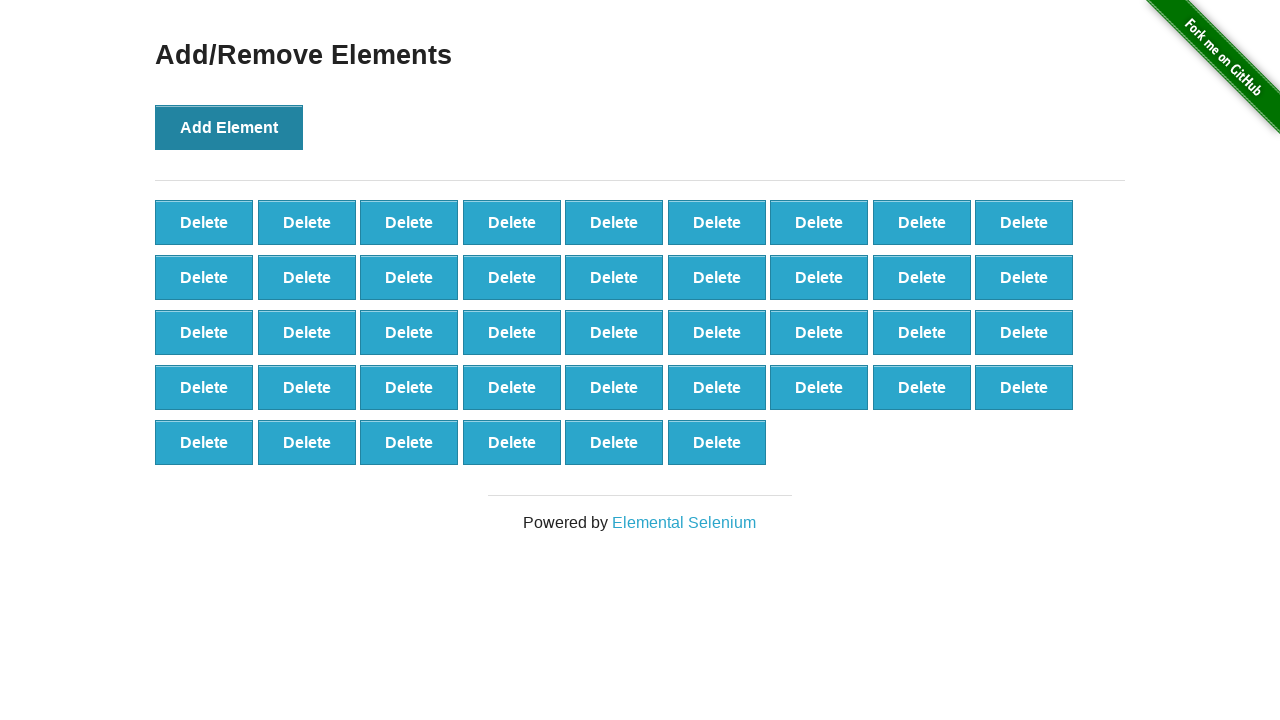

Clicked 'Add Element' button (iteration 43/100) at (229, 127) on button[onclick='addElement()']
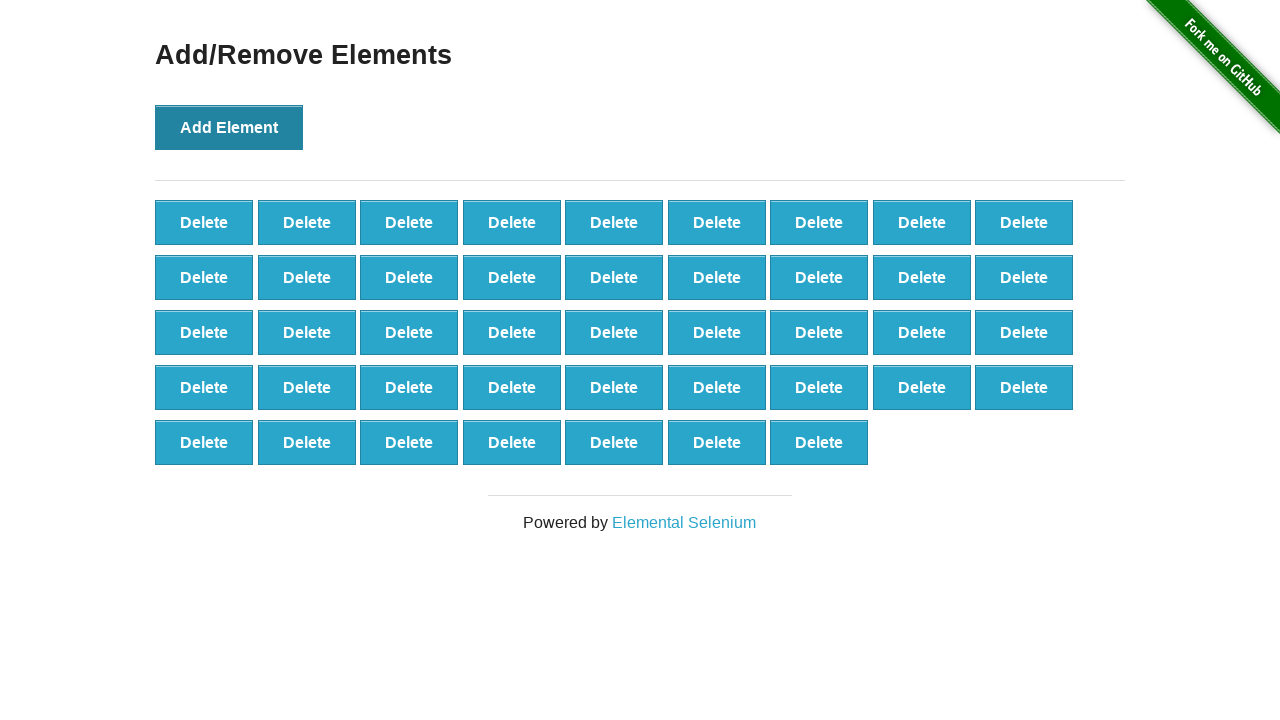

Clicked 'Add Element' button (iteration 44/100) at (229, 127) on button[onclick='addElement()']
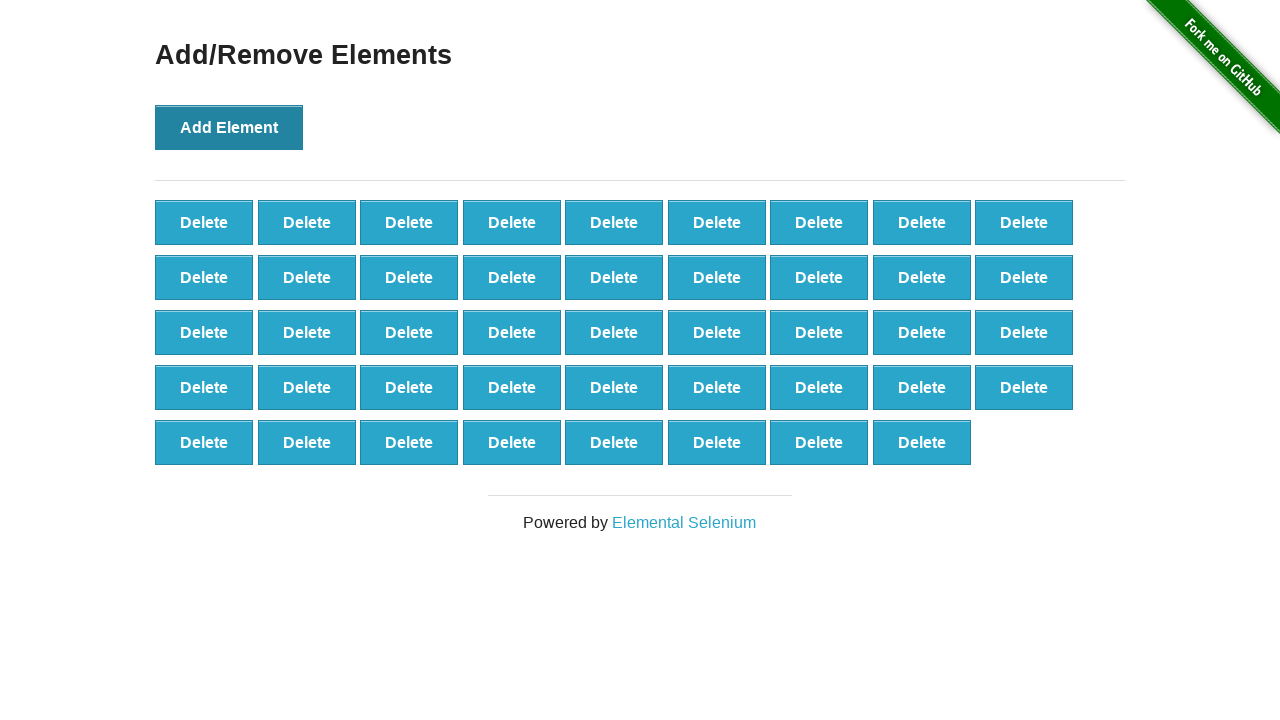

Clicked 'Add Element' button (iteration 45/100) at (229, 127) on button[onclick='addElement()']
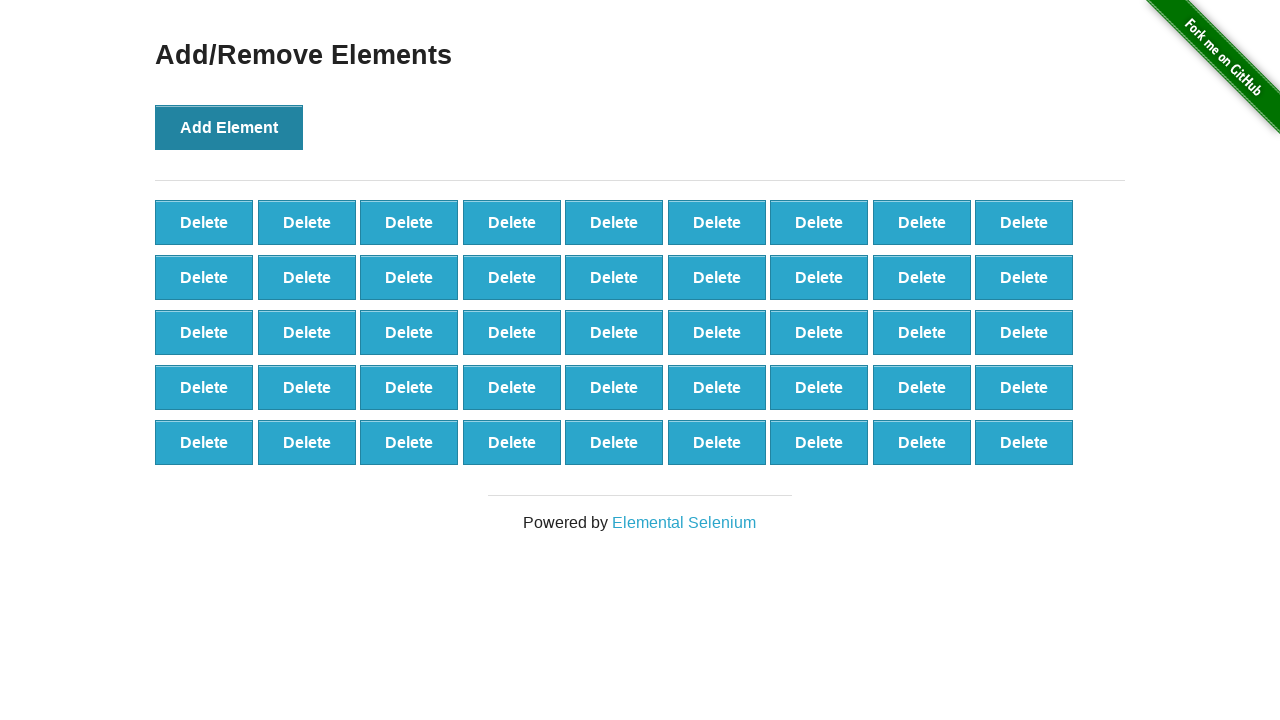

Clicked 'Add Element' button (iteration 46/100) at (229, 127) on button[onclick='addElement()']
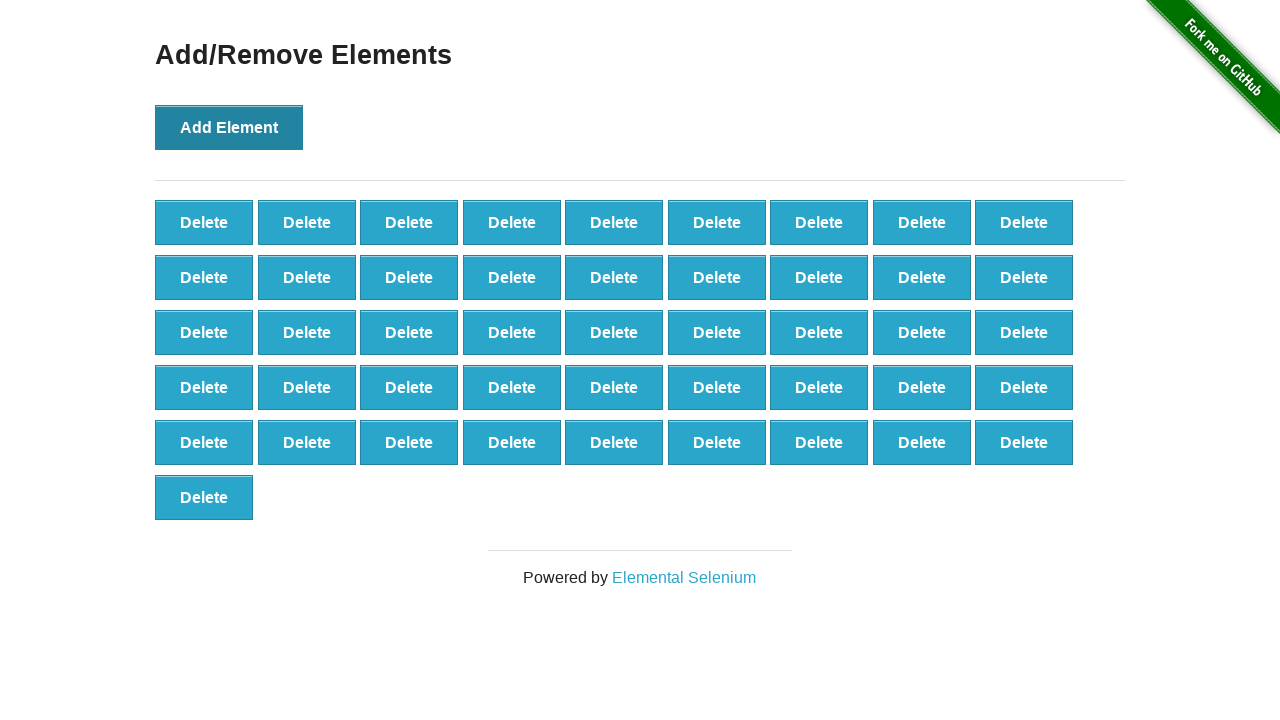

Clicked 'Add Element' button (iteration 47/100) at (229, 127) on button[onclick='addElement()']
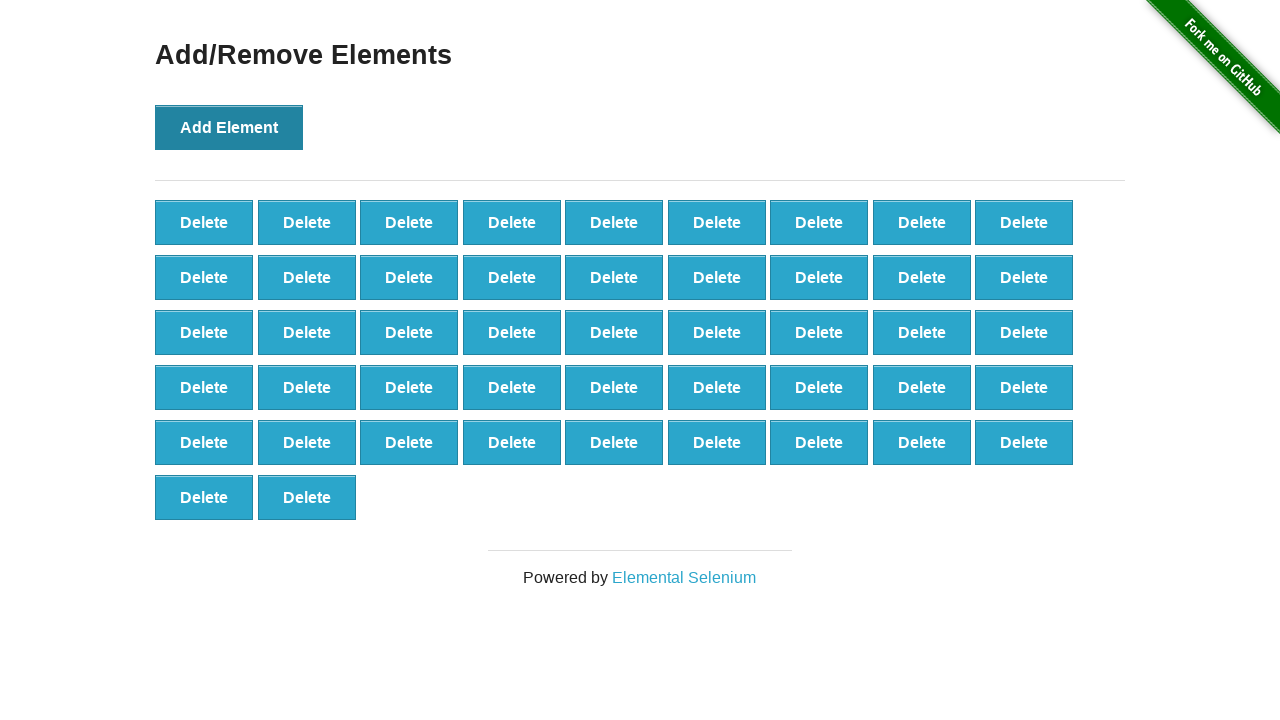

Clicked 'Add Element' button (iteration 48/100) at (229, 127) on button[onclick='addElement()']
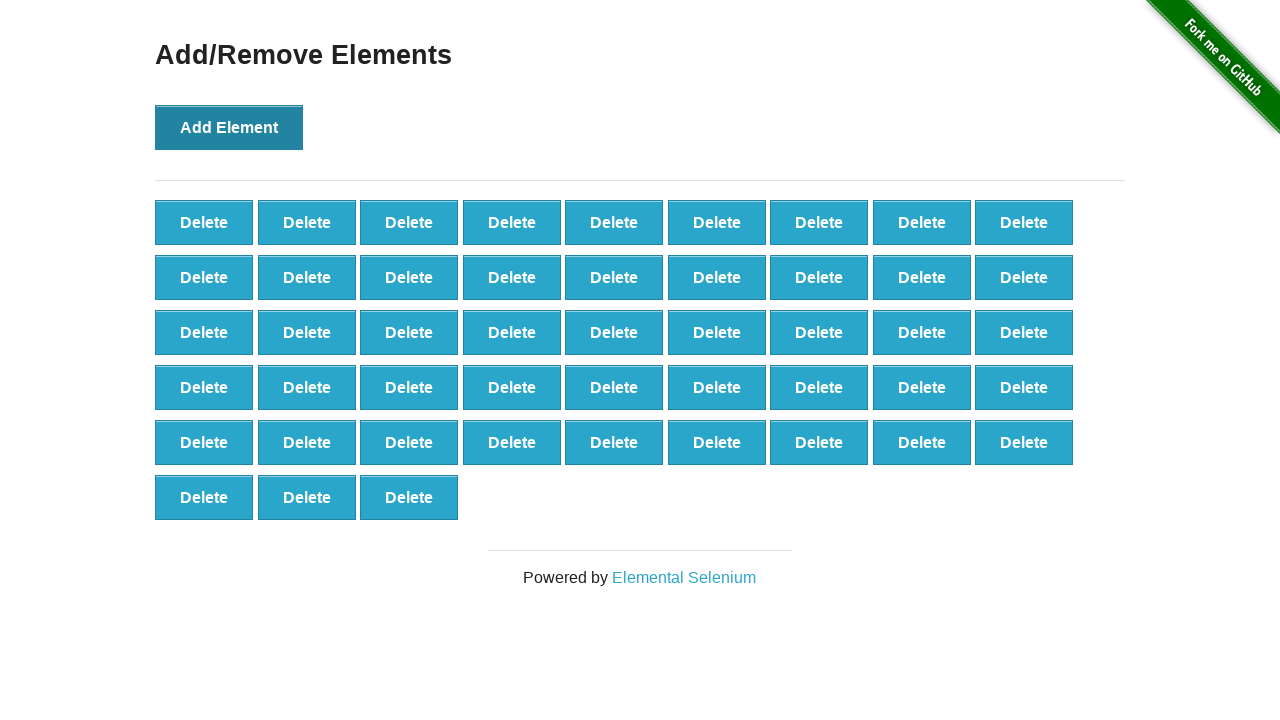

Clicked 'Add Element' button (iteration 49/100) at (229, 127) on button[onclick='addElement()']
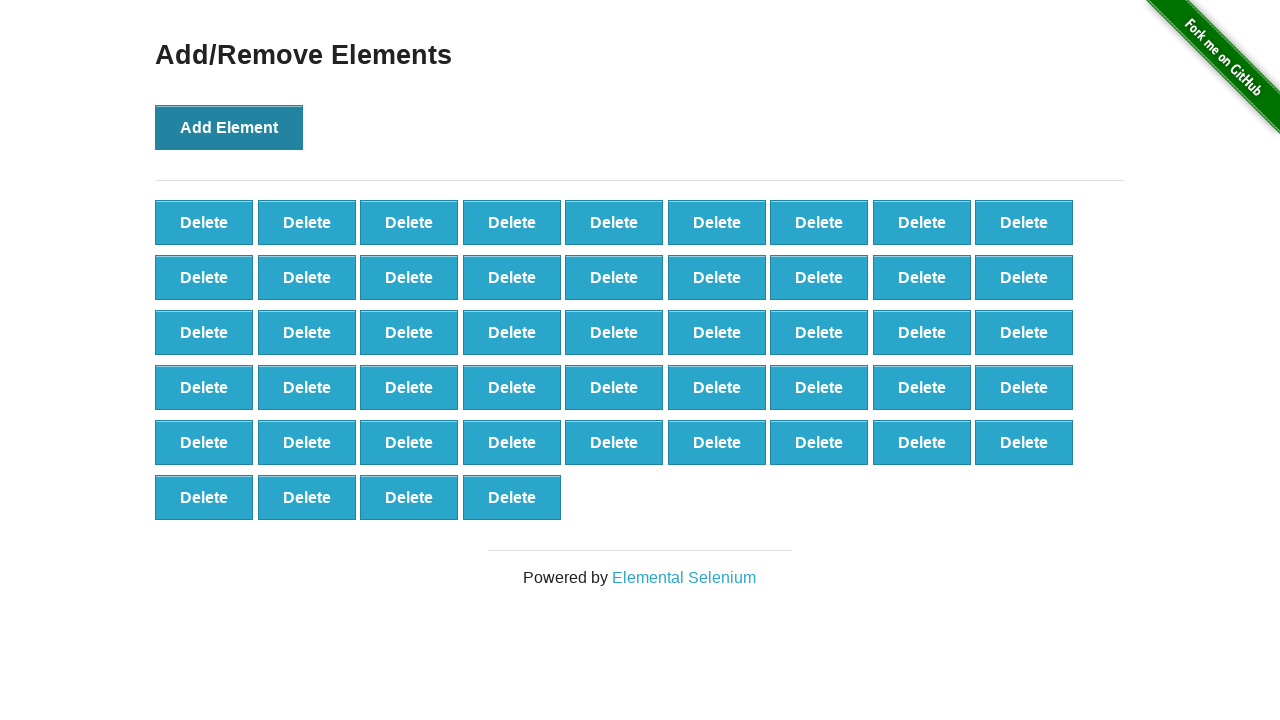

Clicked 'Add Element' button (iteration 50/100) at (229, 127) on button[onclick='addElement()']
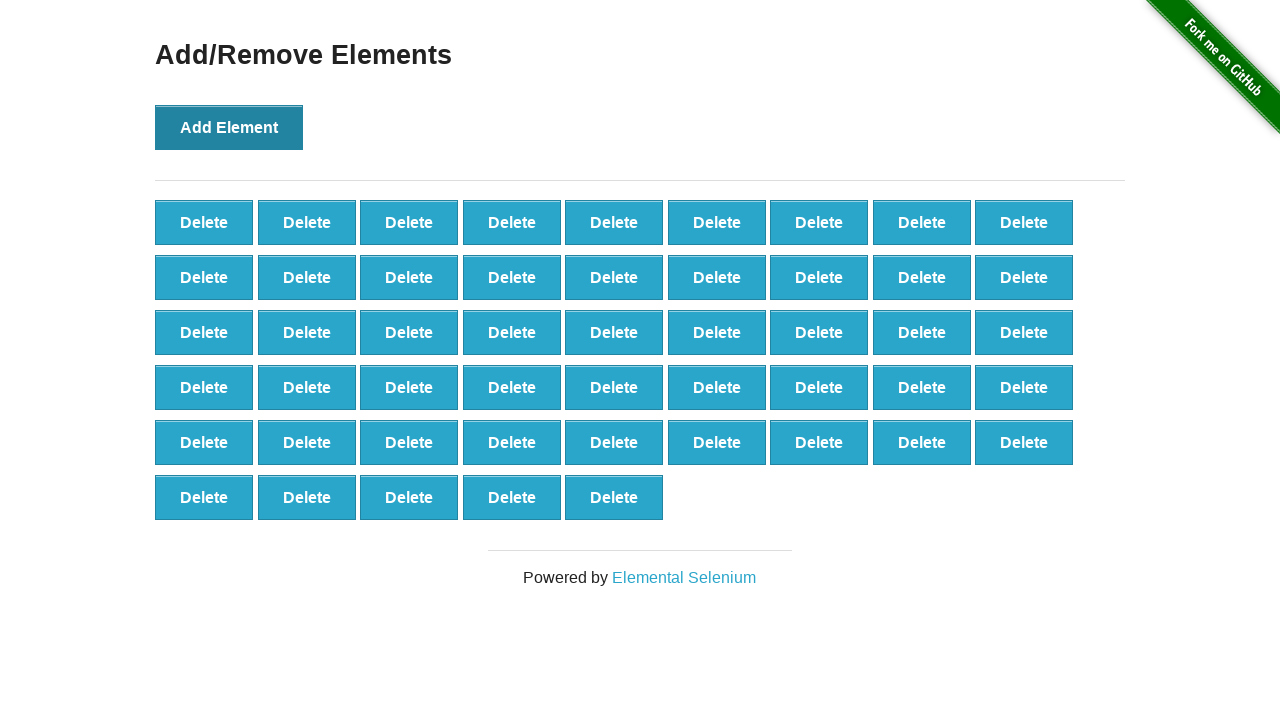

Clicked 'Add Element' button (iteration 51/100) at (229, 127) on button[onclick='addElement()']
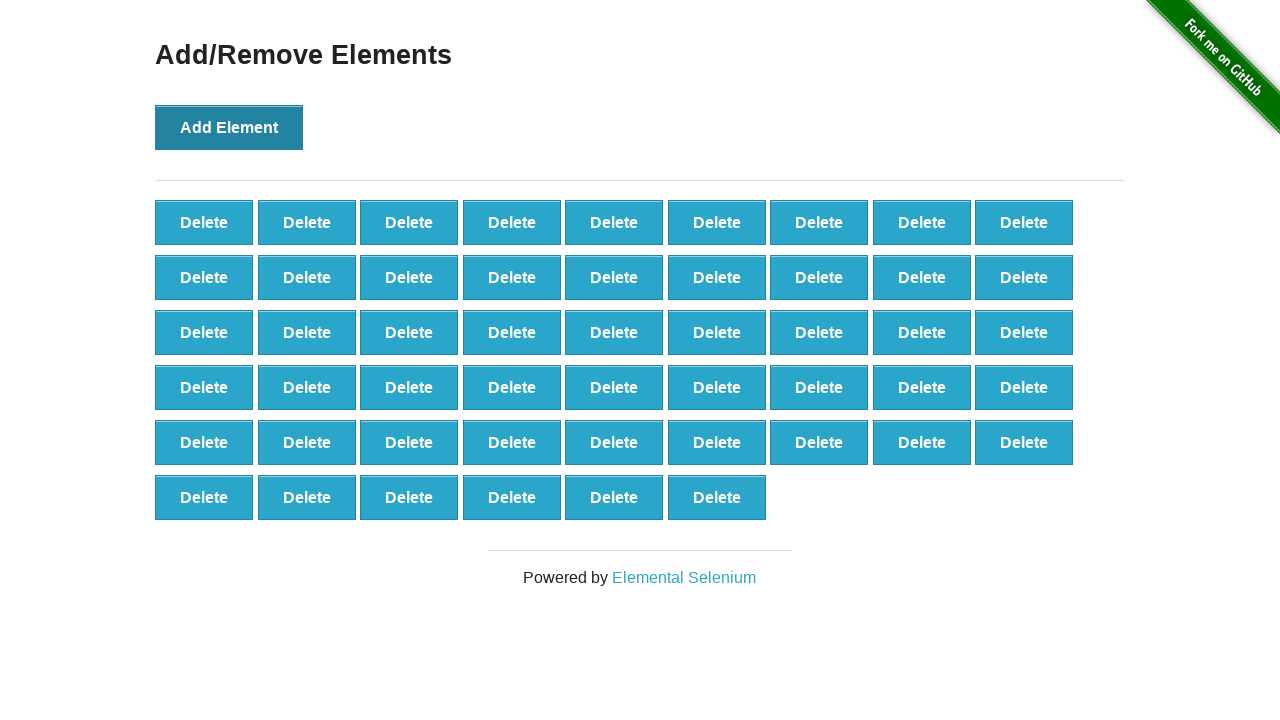

Clicked 'Add Element' button (iteration 52/100) at (229, 127) on button[onclick='addElement()']
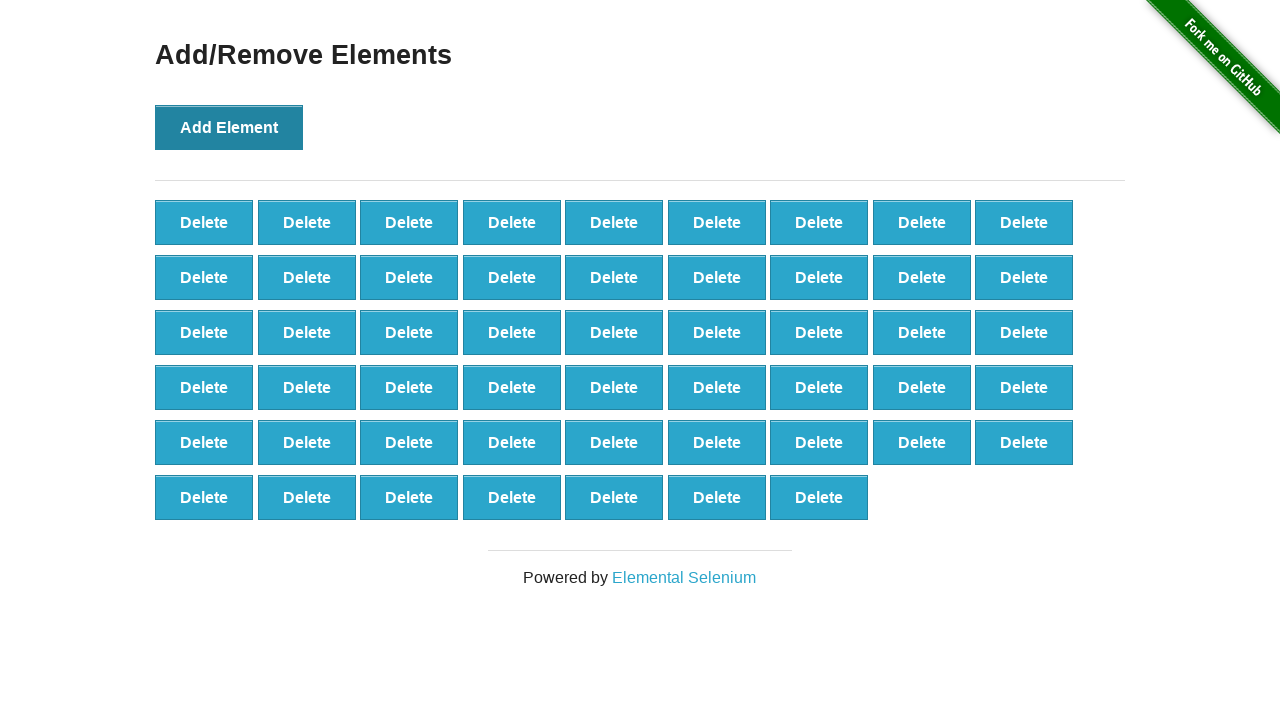

Clicked 'Add Element' button (iteration 53/100) at (229, 127) on button[onclick='addElement()']
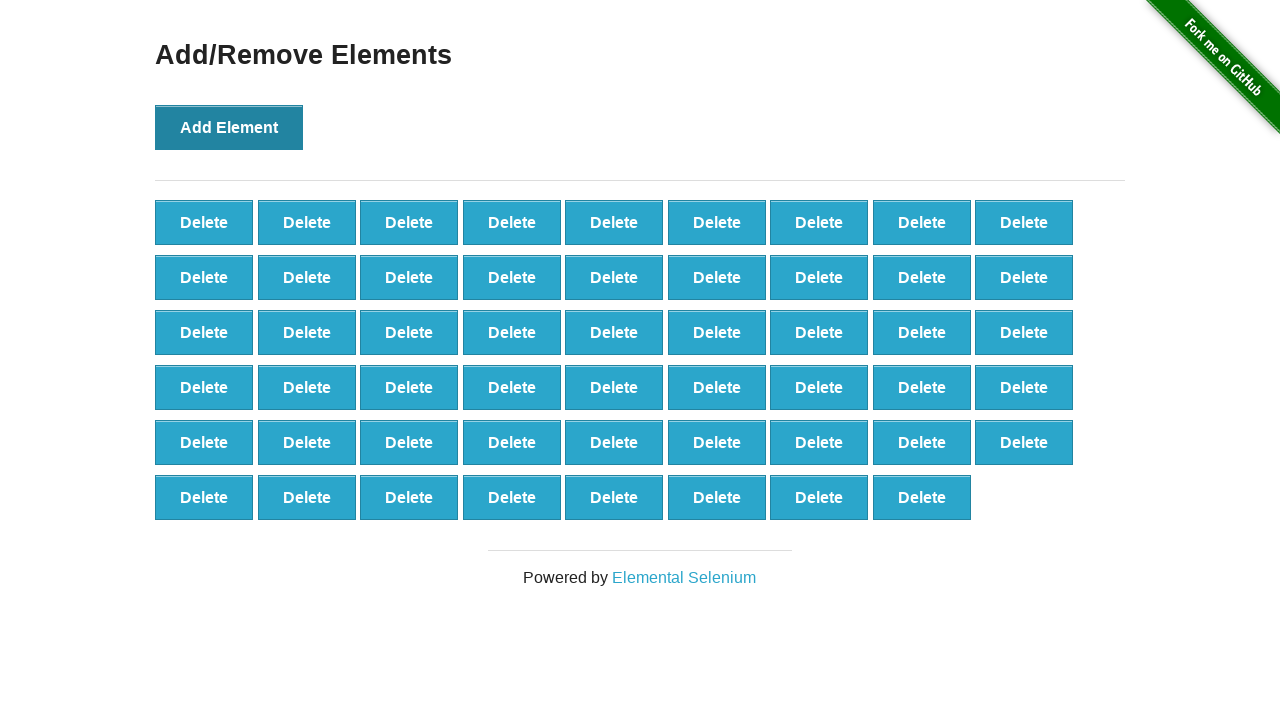

Clicked 'Add Element' button (iteration 54/100) at (229, 127) on button[onclick='addElement()']
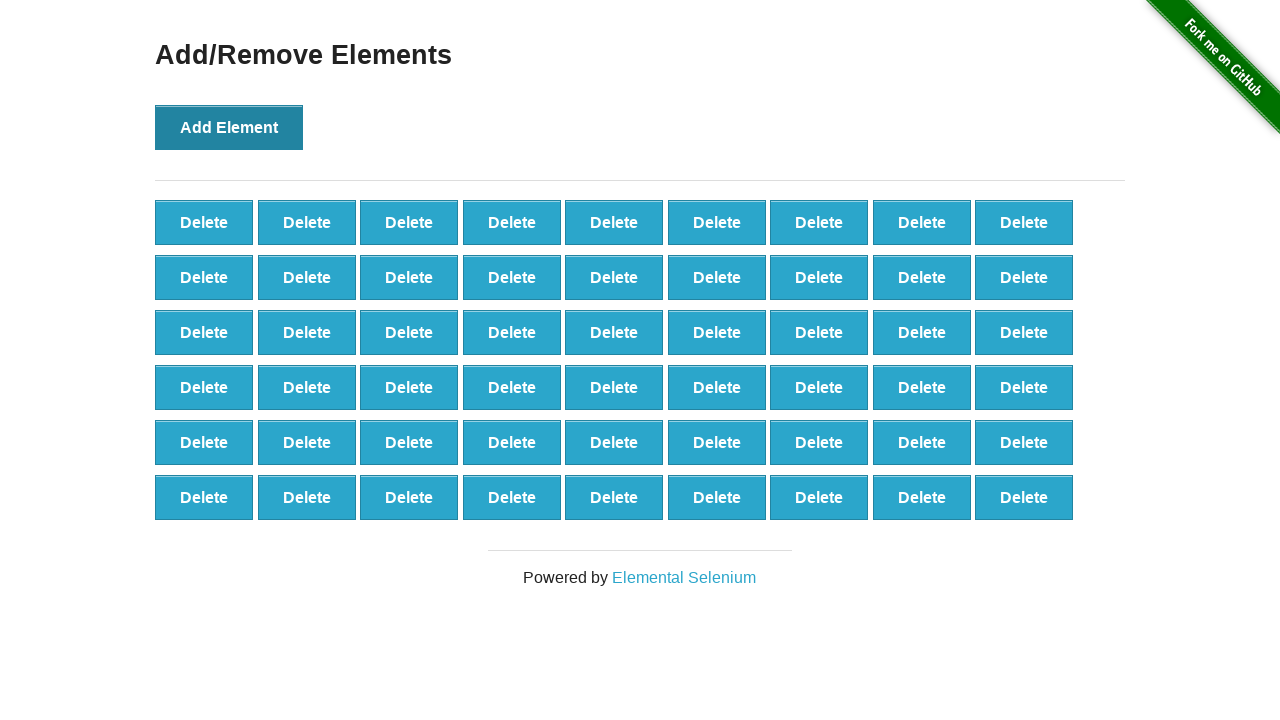

Clicked 'Add Element' button (iteration 55/100) at (229, 127) on button[onclick='addElement()']
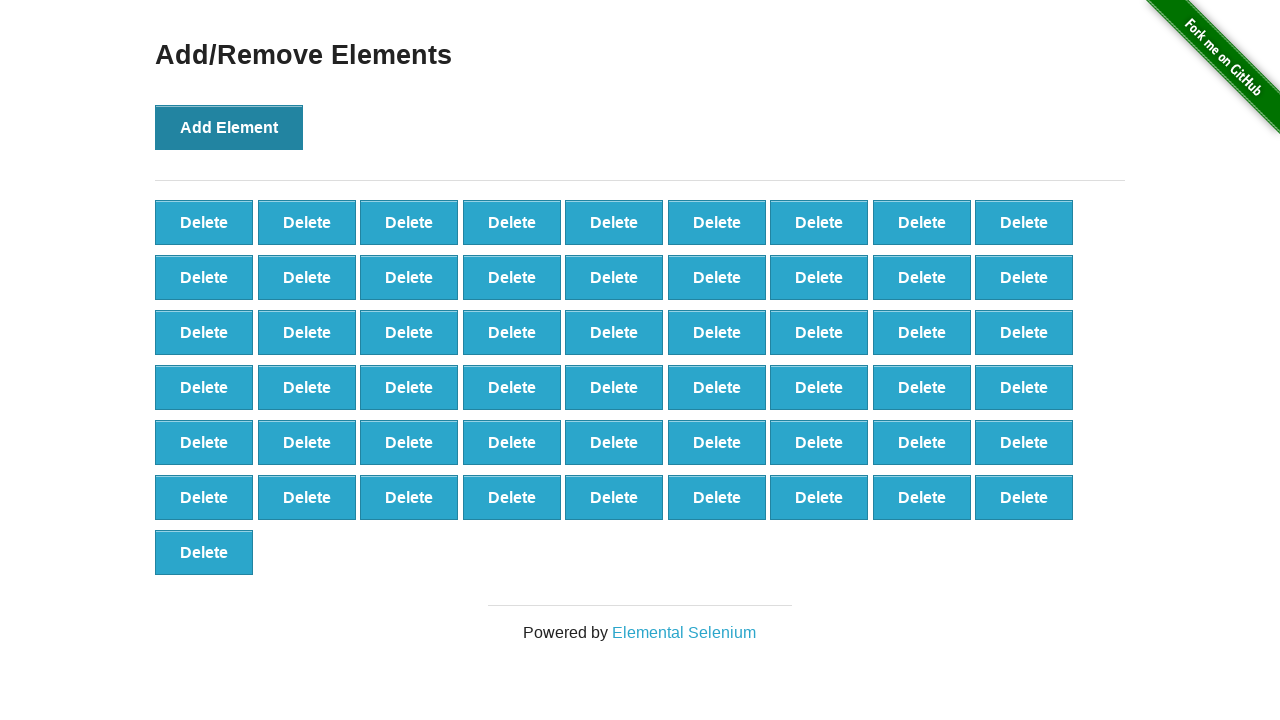

Clicked 'Add Element' button (iteration 56/100) at (229, 127) on button[onclick='addElement()']
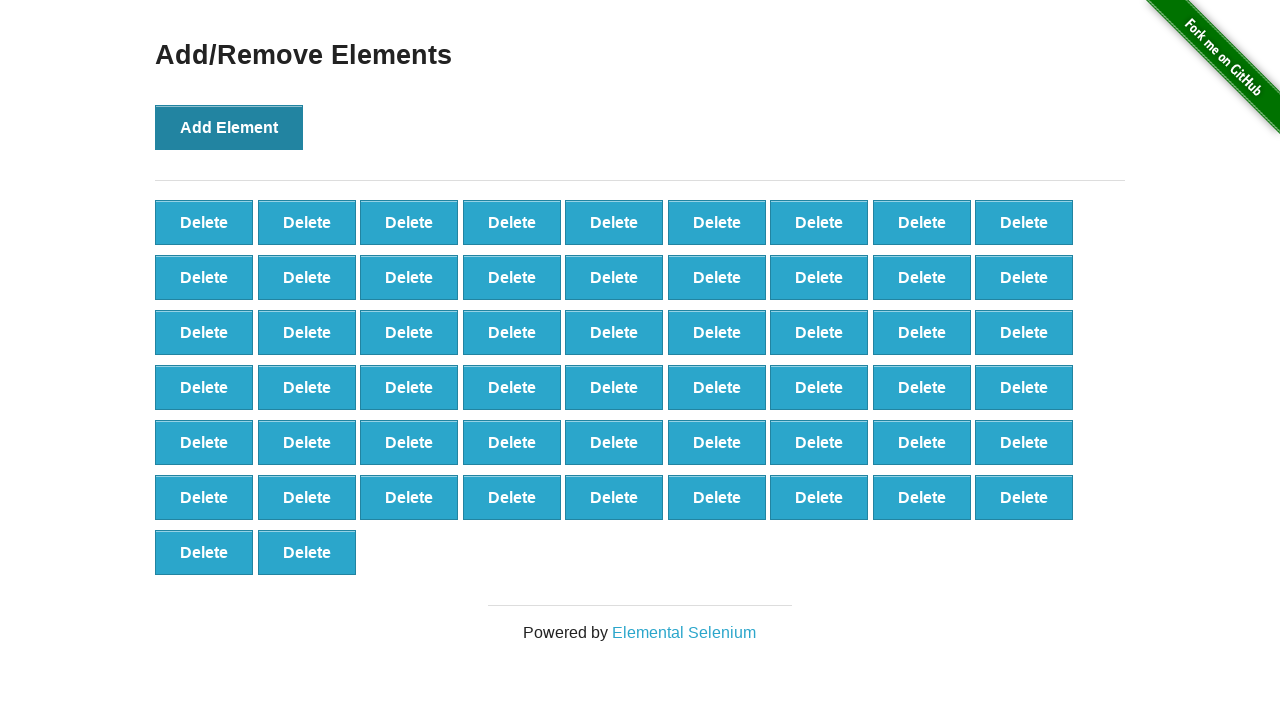

Clicked 'Add Element' button (iteration 57/100) at (229, 127) on button[onclick='addElement()']
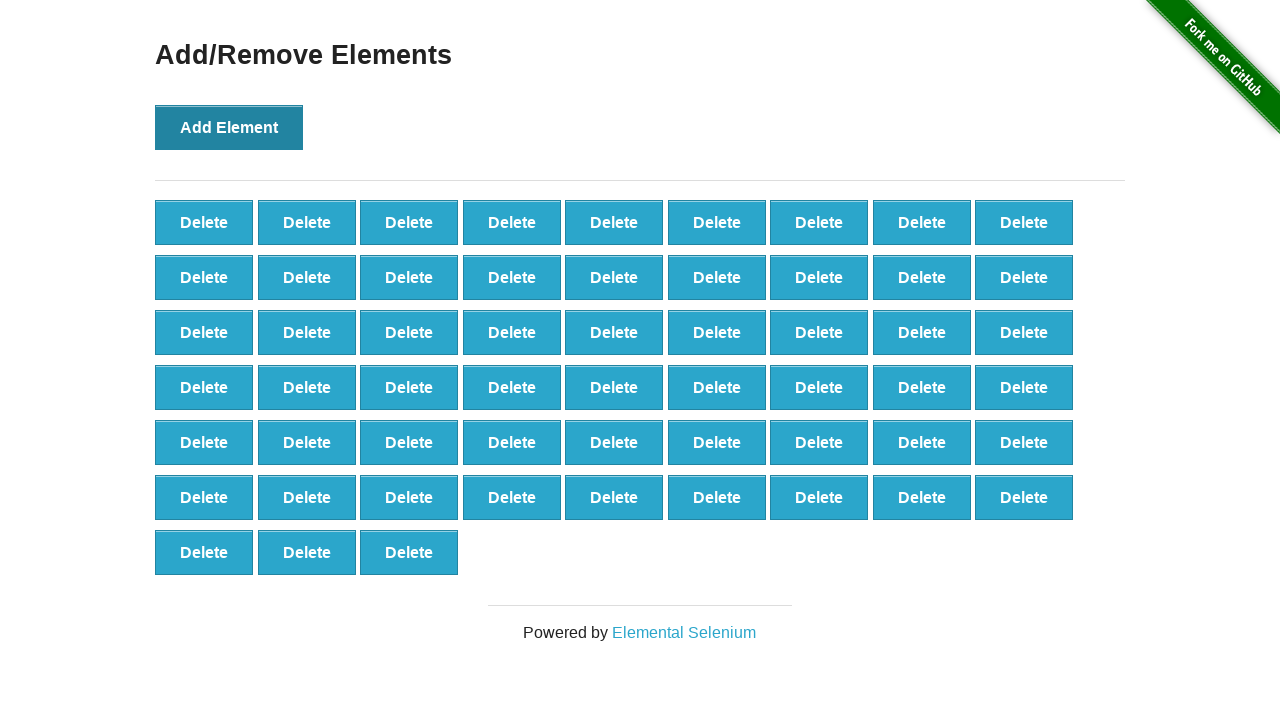

Clicked 'Add Element' button (iteration 58/100) at (229, 127) on button[onclick='addElement()']
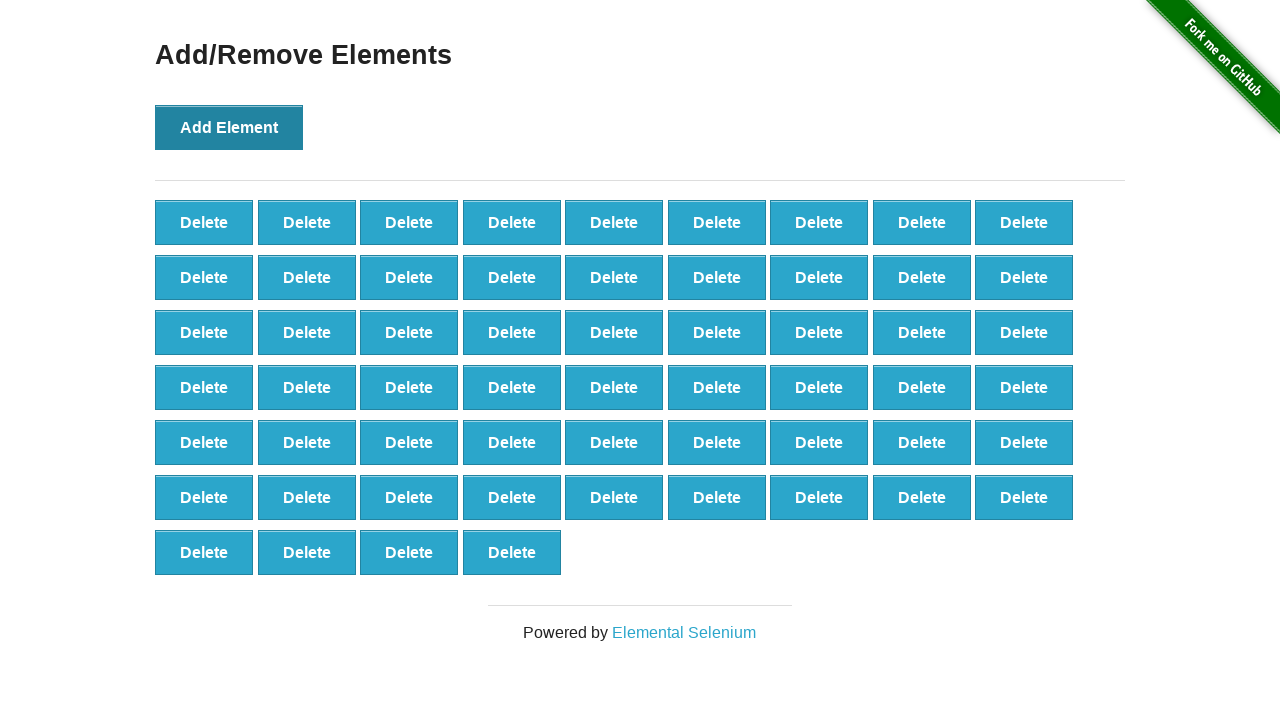

Clicked 'Add Element' button (iteration 59/100) at (229, 127) on button[onclick='addElement()']
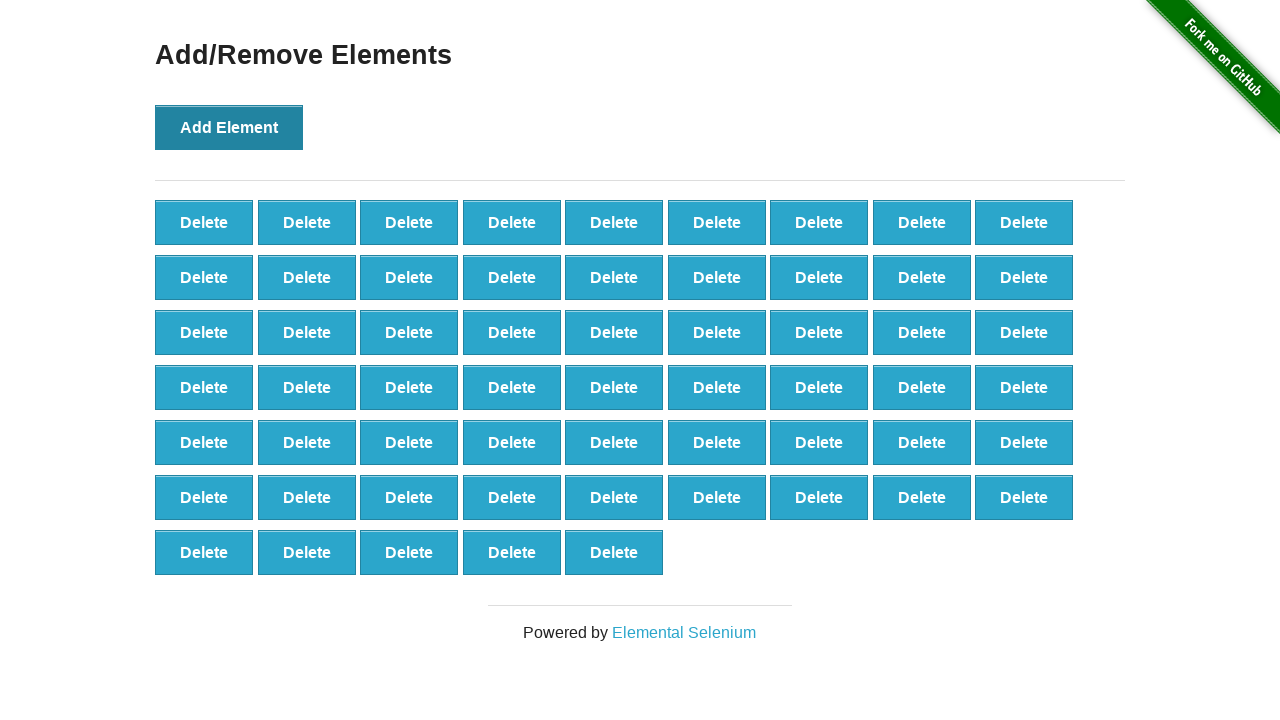

Clicked 'Add Element' button (iteration 60/100) at (229, 127) on button[onclick='addElement()']
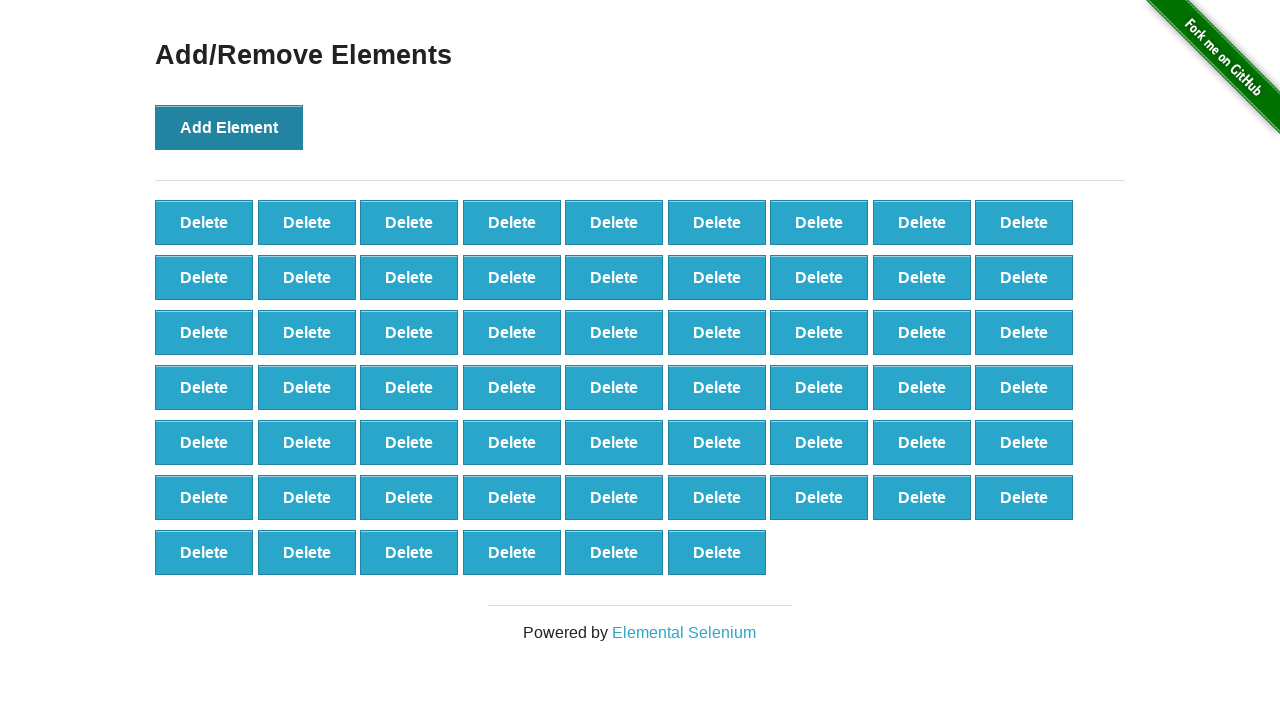

Clicked 'Add Element' button (iteration 61/100) at (229, 127) on button[onclick='addElement()']
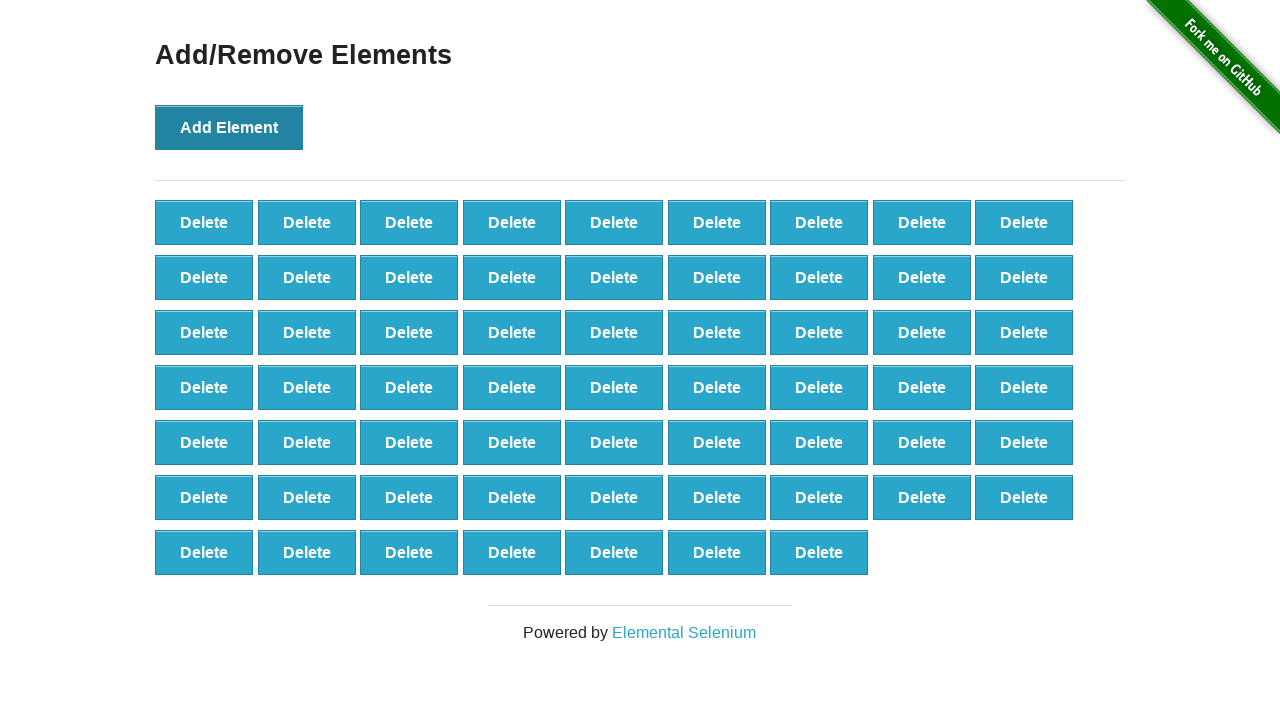

Clicked 'Add Element' button (iteration 62/100) at (229, 127) on button[onclick='addElement()']
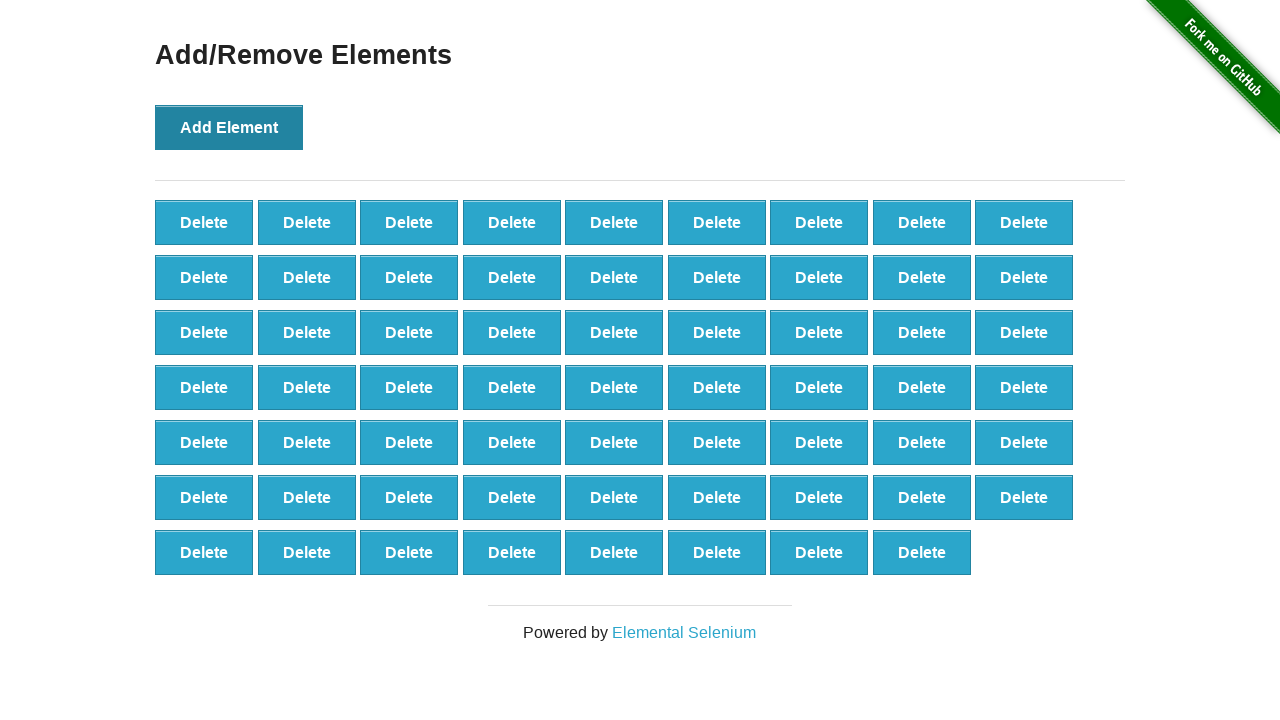

Clicked 'Add Element' button (iteration 63/100) at (229, 127) on button[onclick='addElement()']
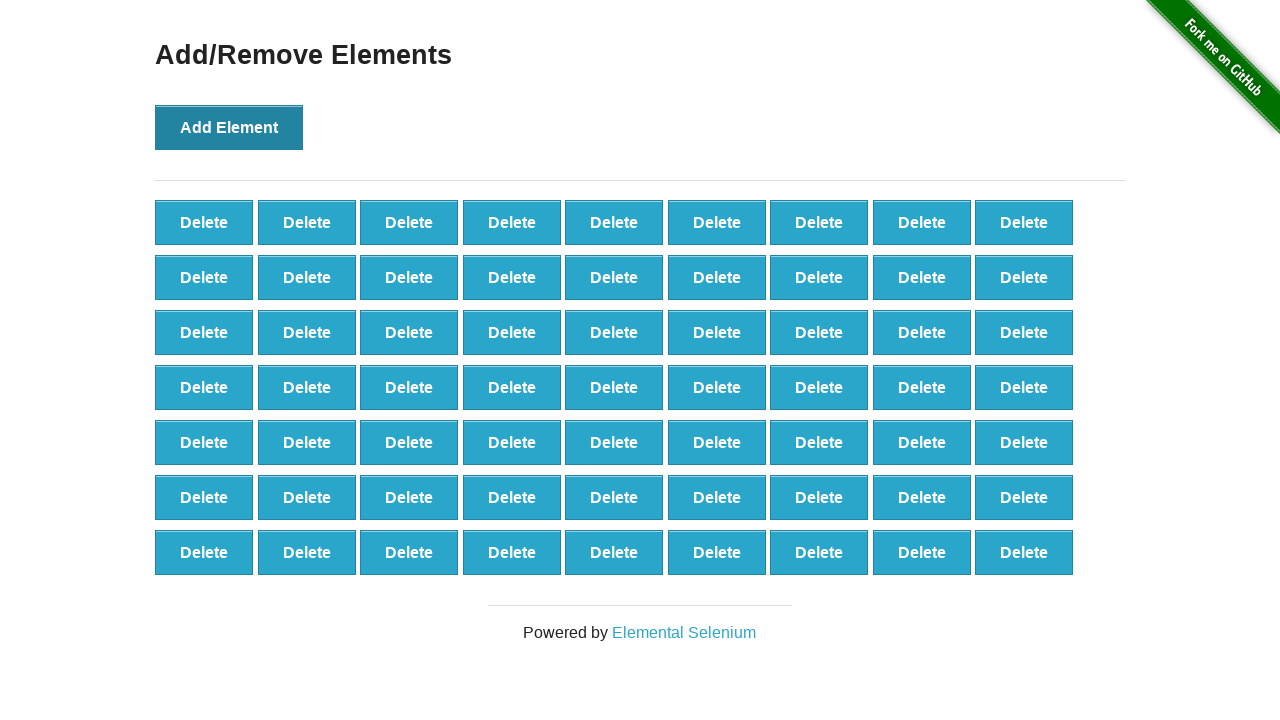

Clicked 'Add Element' button (iteration 64/100) at (229, 127) on button[onclick='addElement()']
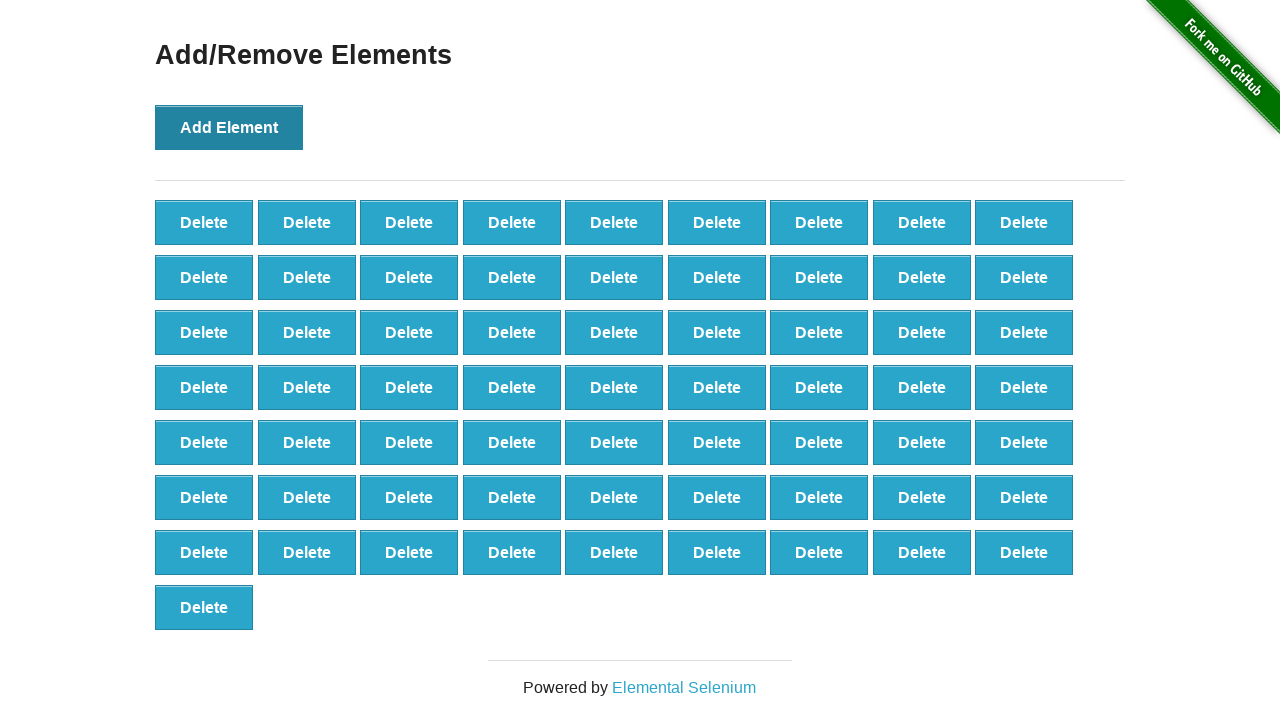

Clicked 'Add Element' button (iteration 65/100) at (229, 127) on button[onclick='addElement()']
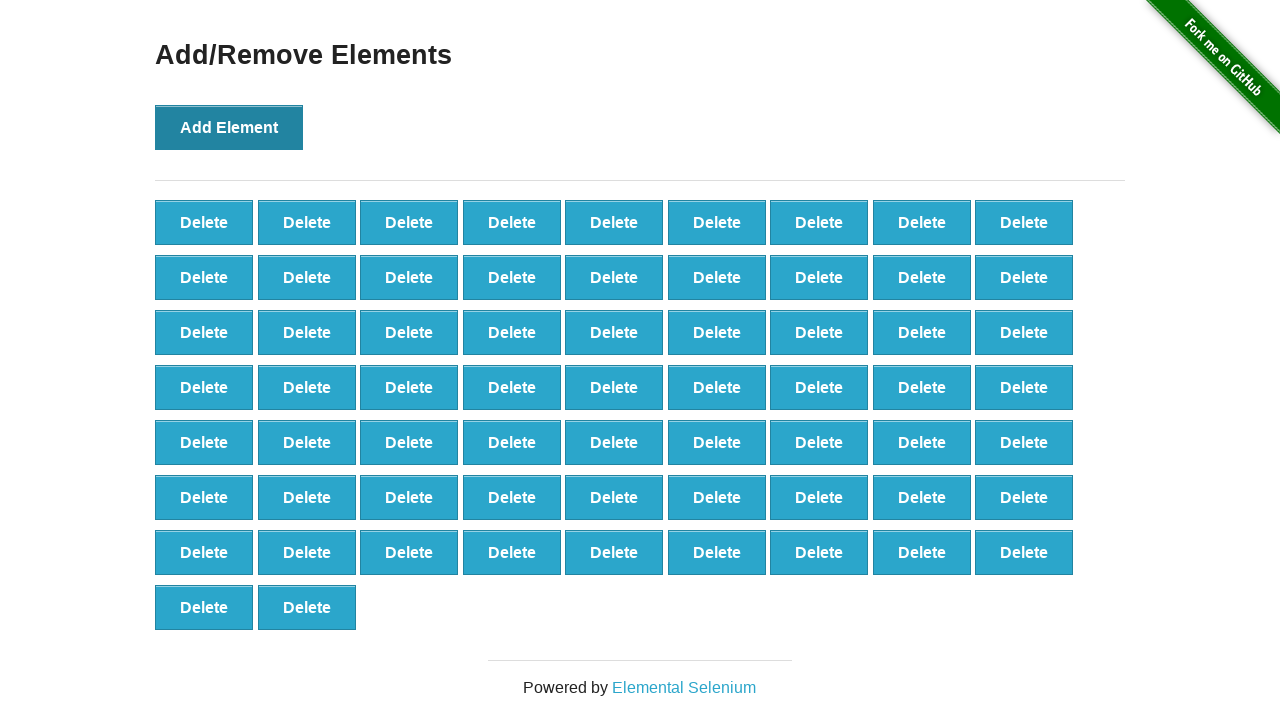

Clicked 'Add Element' button (iteration 66/100) at (229, 127) on button[onclick='addElement()']
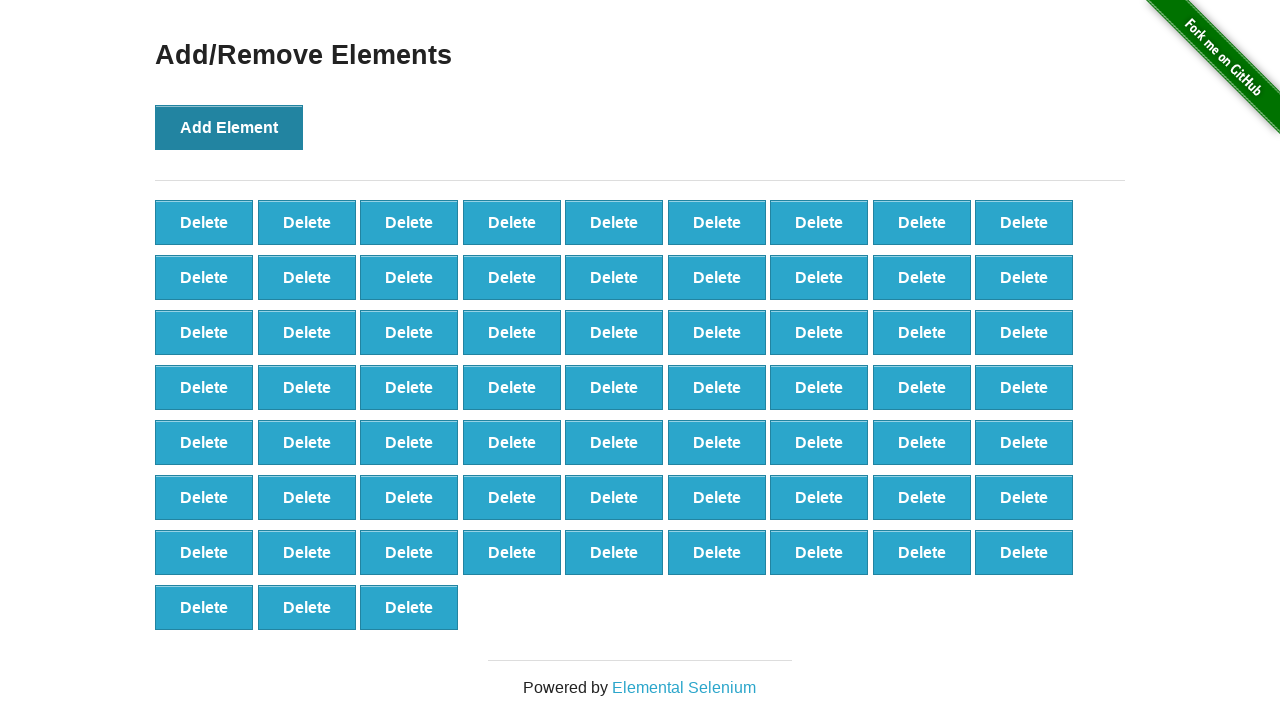

Clicked 'Add Element' button (iteration 67/100) at (229, 127) on button[onclick='addElement()']
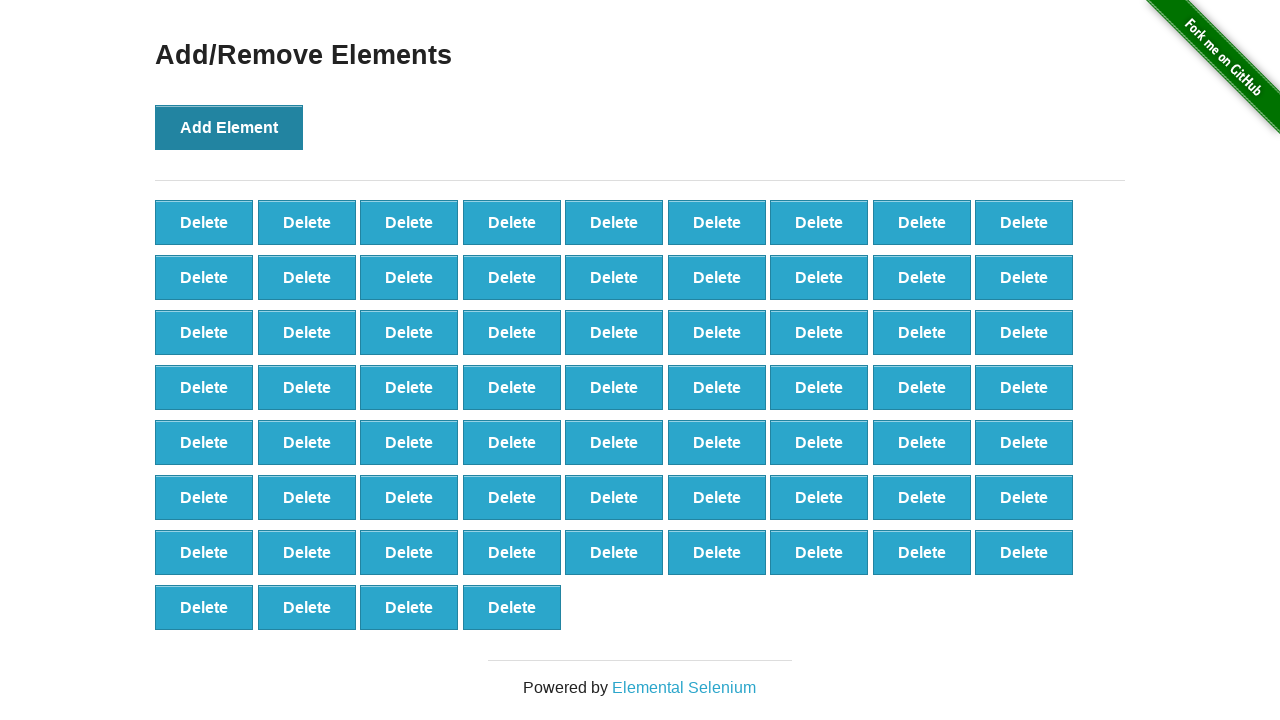

Clicked 'Add Element' button (iteration 68/100) at (229, 127) on button[onclick='addElement()']
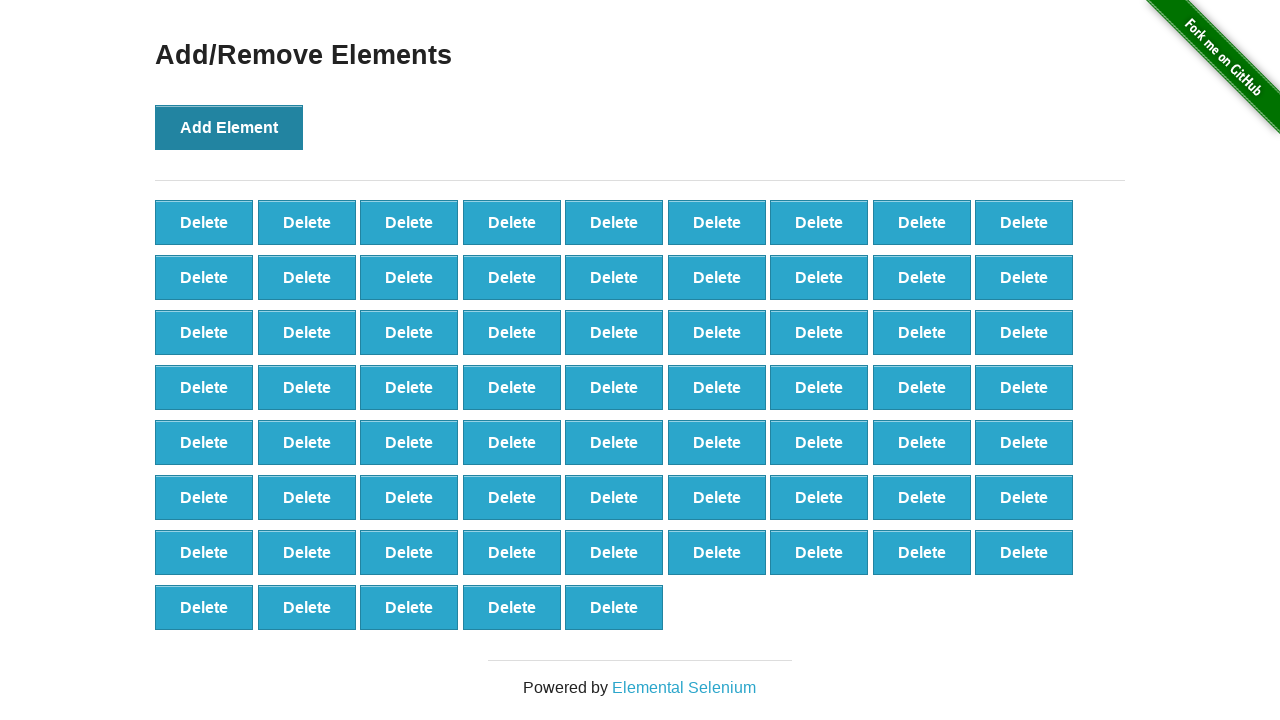

Clicked 'Add Element' button (iteration 69/100) at (229, 127) on button[onclick='addElement()']
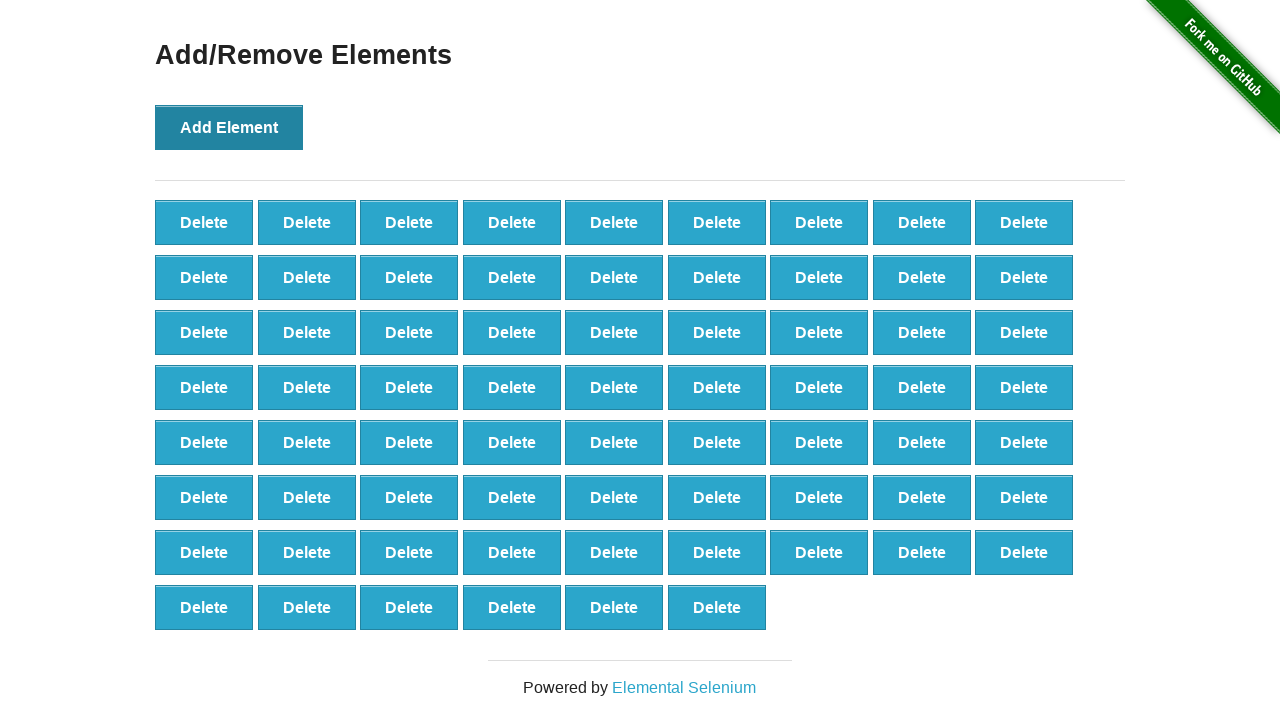

Clicked 'Add Element' button (iteration 70/100) at (229, 127) on button[onclick='addElement()']
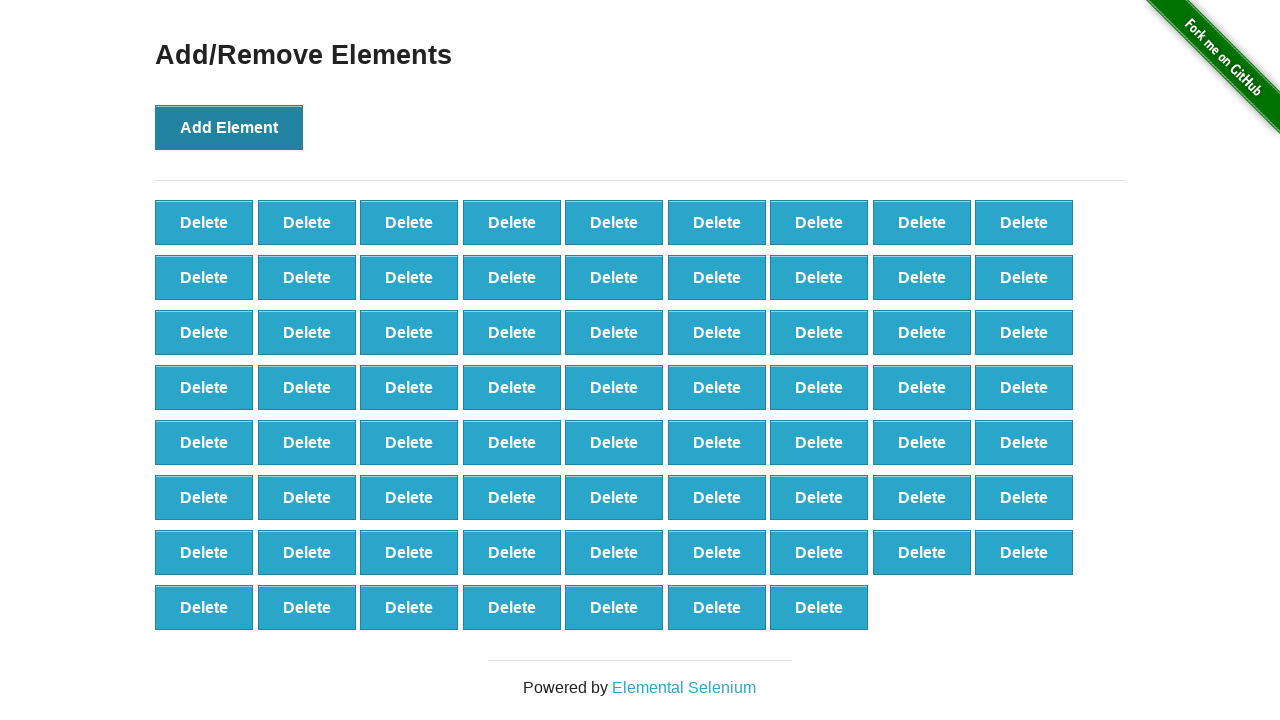

Clicked 'Add Element' button (iteration 71/100) at (229, 127) on button[onclick='addElement()']
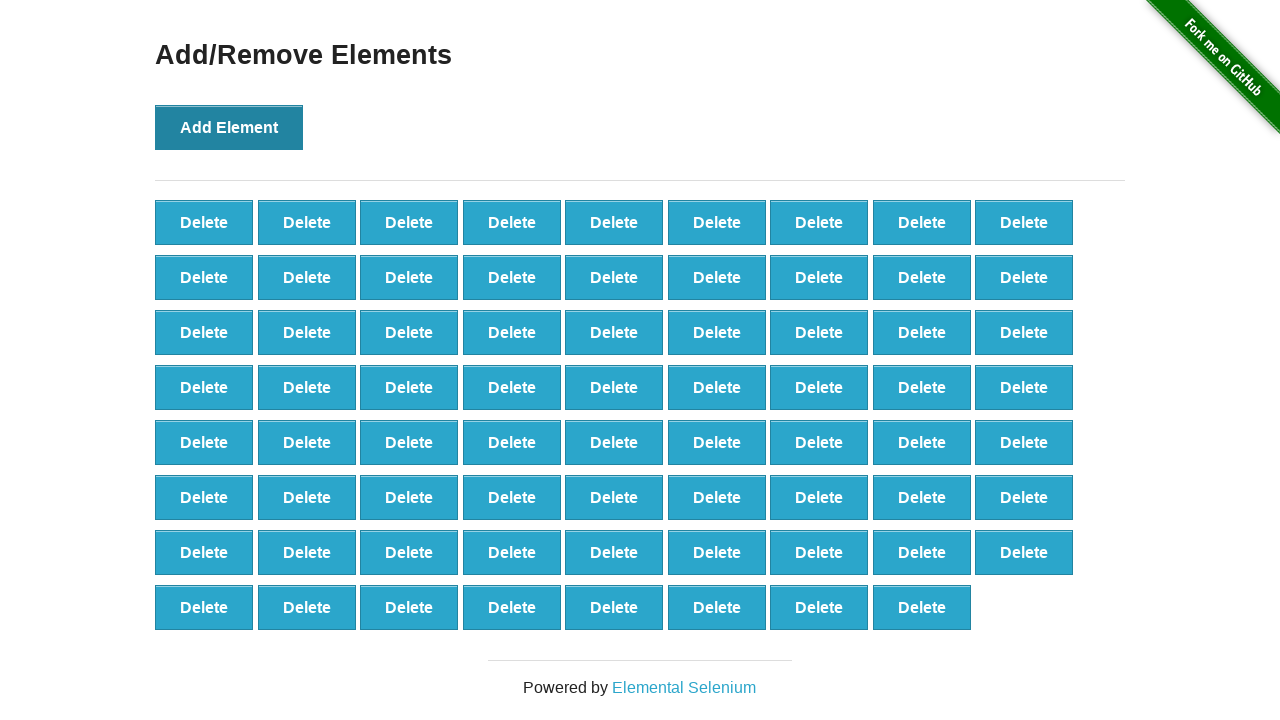

Clicked 'Add Element' button (iteration 72/100) at (229, 127) on button[onclick='addElement()']
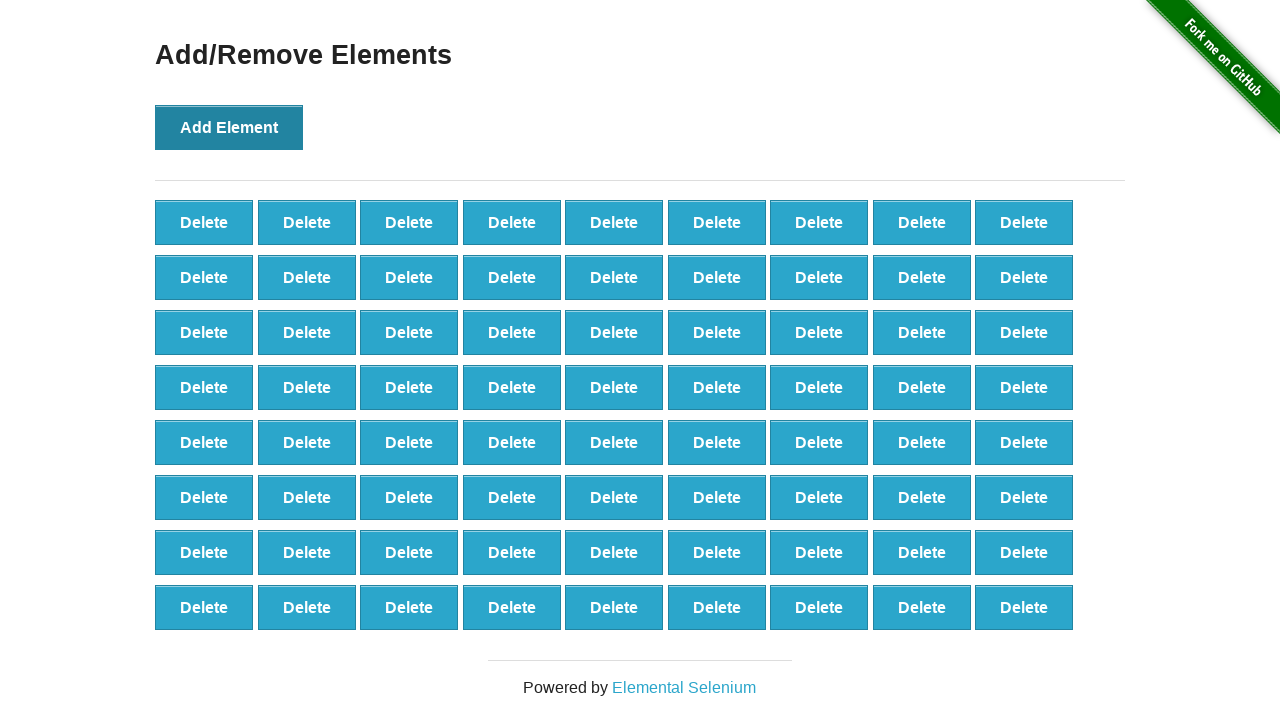

Clicked 'Add Element' button (iteration 73/100) at (229, 127) on button[onclick='addElement()']
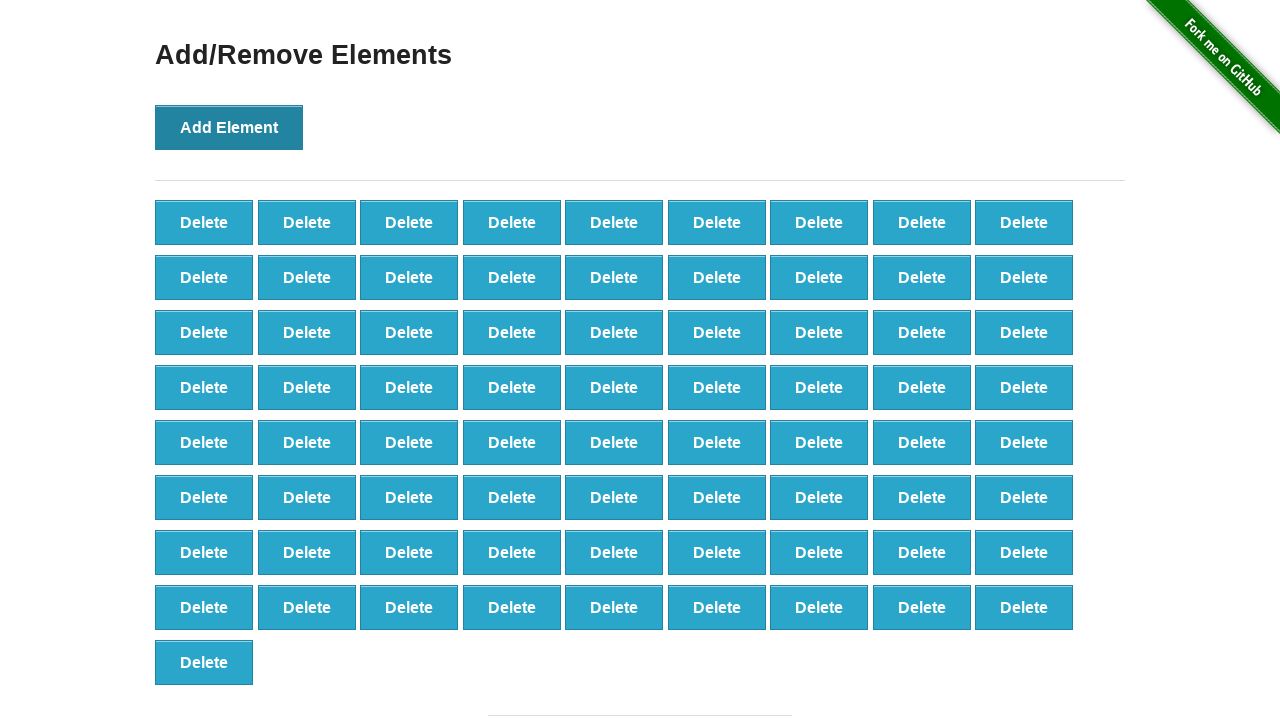

Clicked 'Add Element' button (iteration 74/100) at (229, 127) on button[onclick='addElement()']
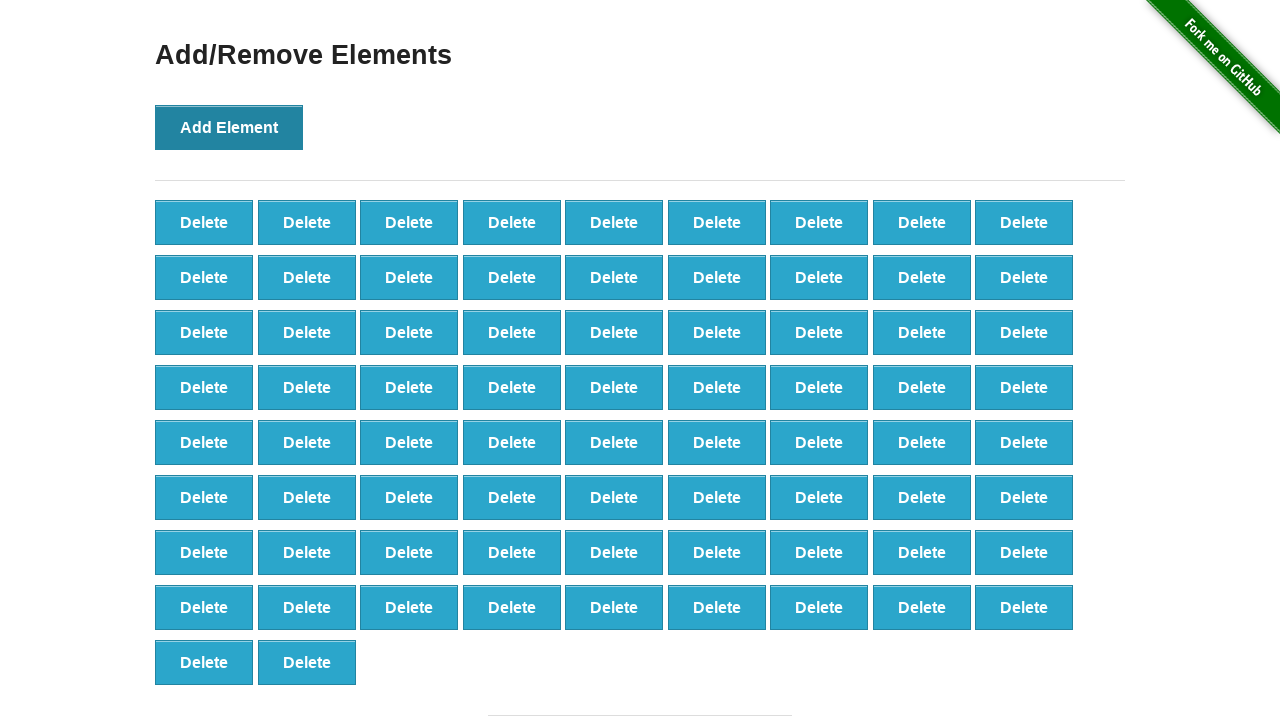

Clicked 'Add Element' button (iteration 75/100) at (229, 127) on button[onclick='addElement()']
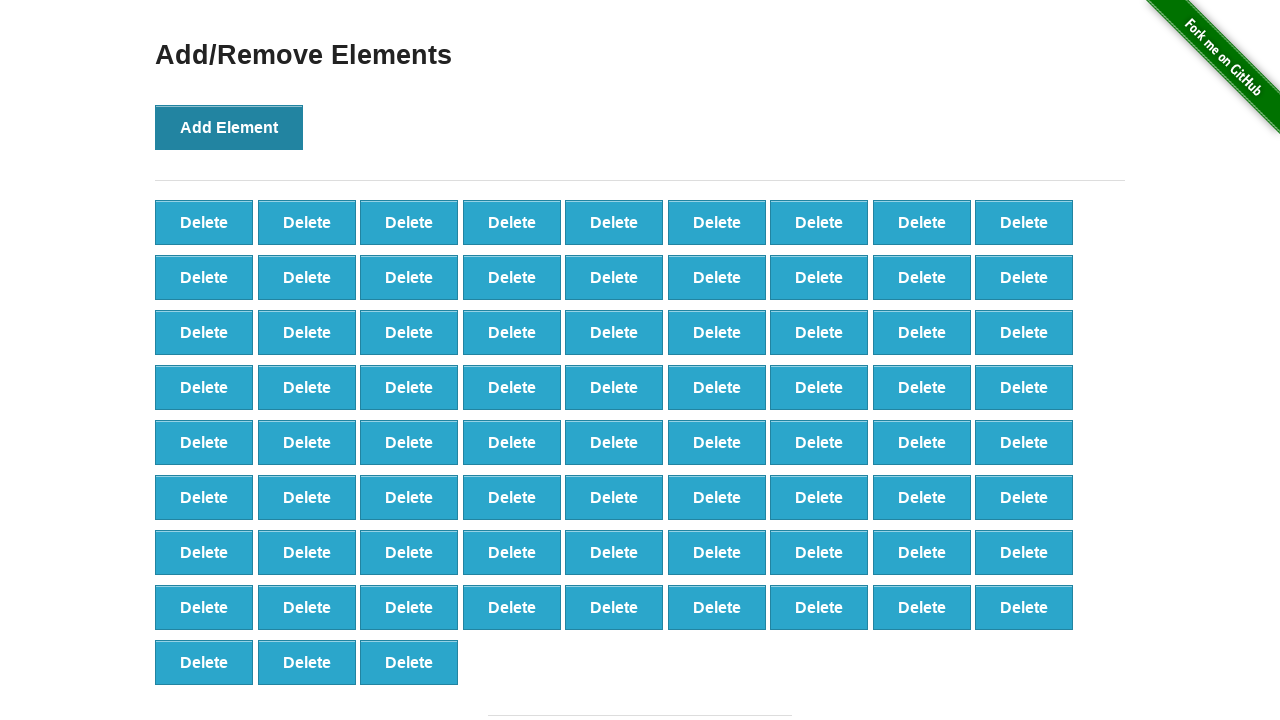

Clicked 'Add Element' button (iteration 76/100) at (229, 127) on button[onclick='addElement()']
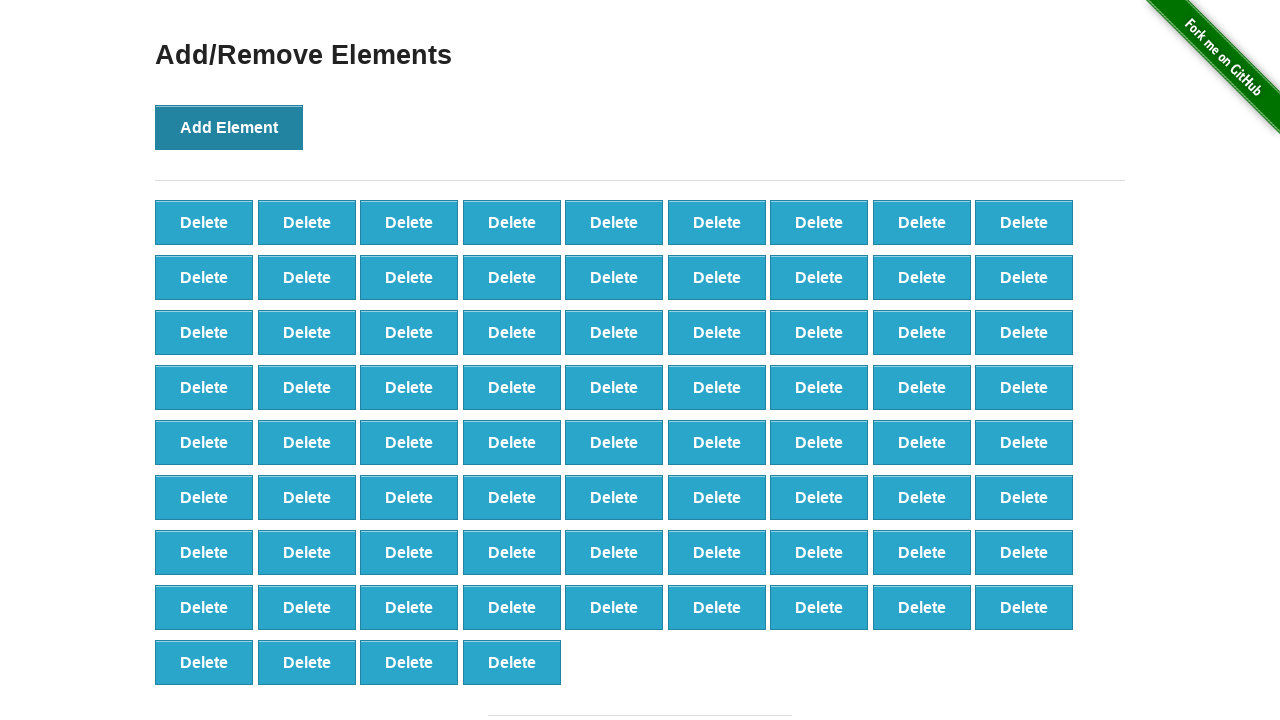

Clicked 'Add Element' button (iteration 77/100) at (229, 127) on button[onclick='addElement()']
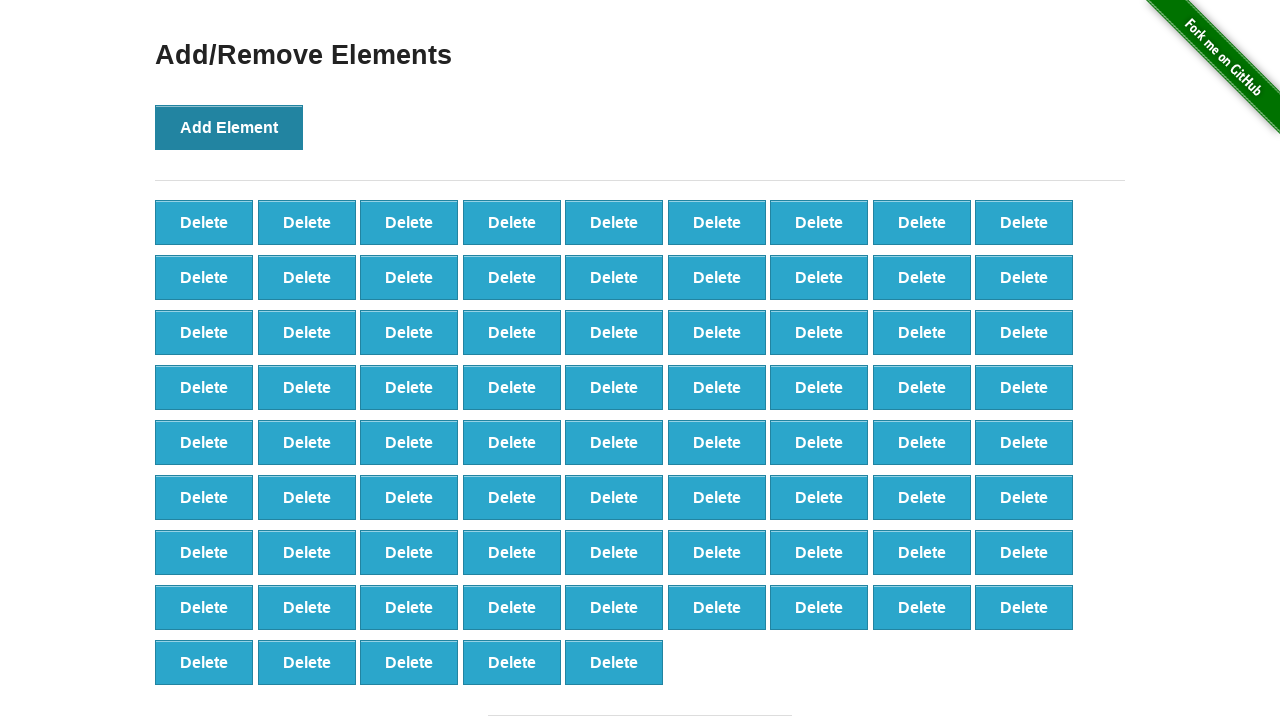

Clicked 'Add Element' button (iteration 78/100) at (229, 127) on button[onclick='addElement()']
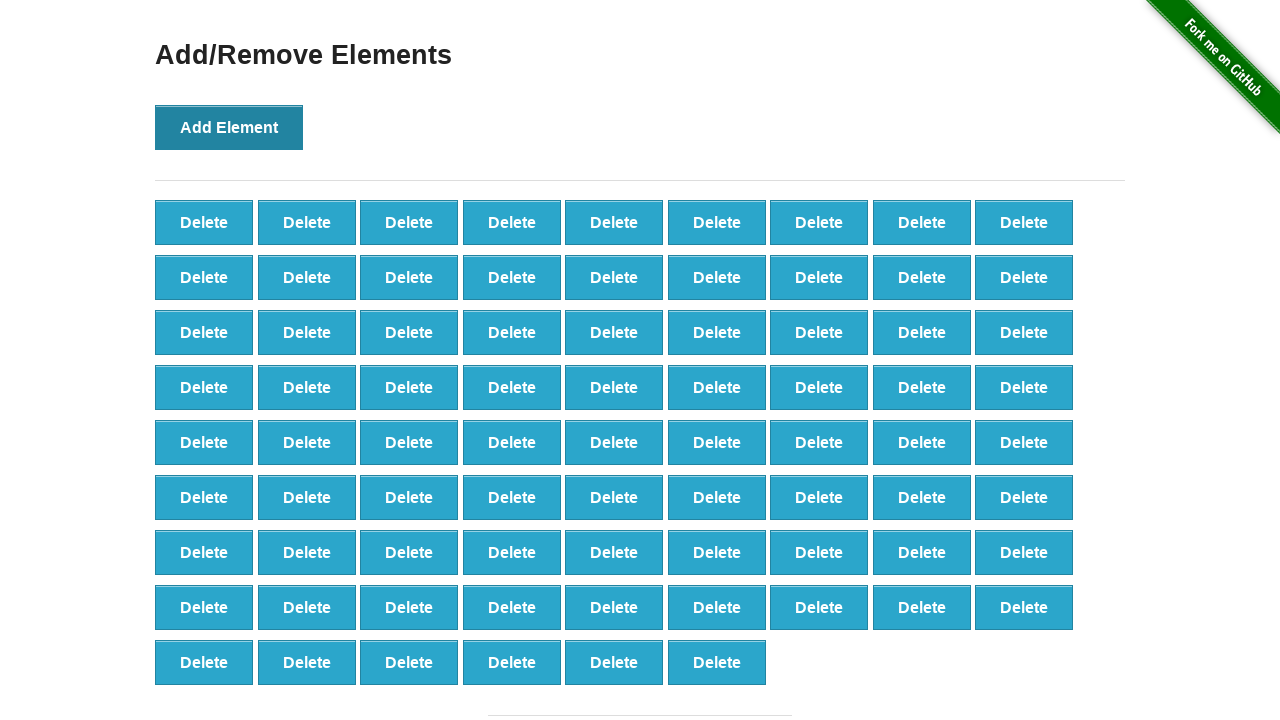

Clicked 'Add Element' button (iteration 79/100) at (229, 127) on button[onclick='addElement()']
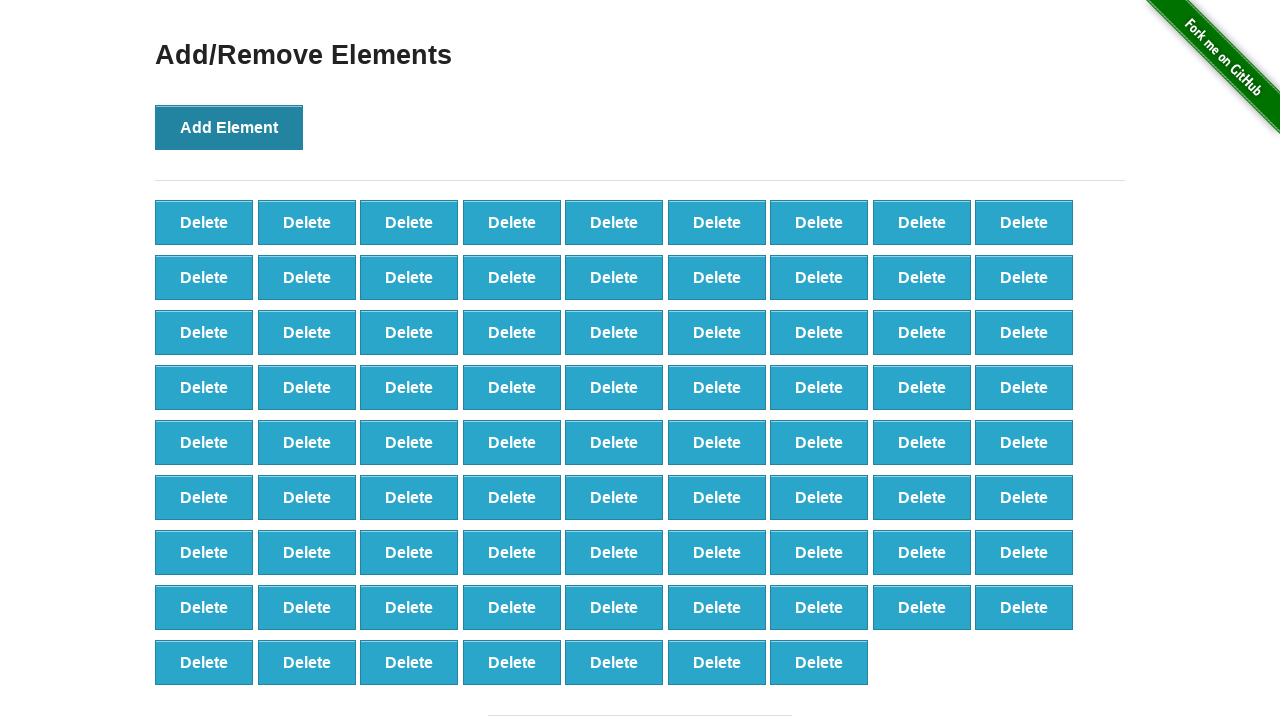

Clicked 'Add Element' button (iteration 80/100) at (229, 127) on button[onclick='addElement()']
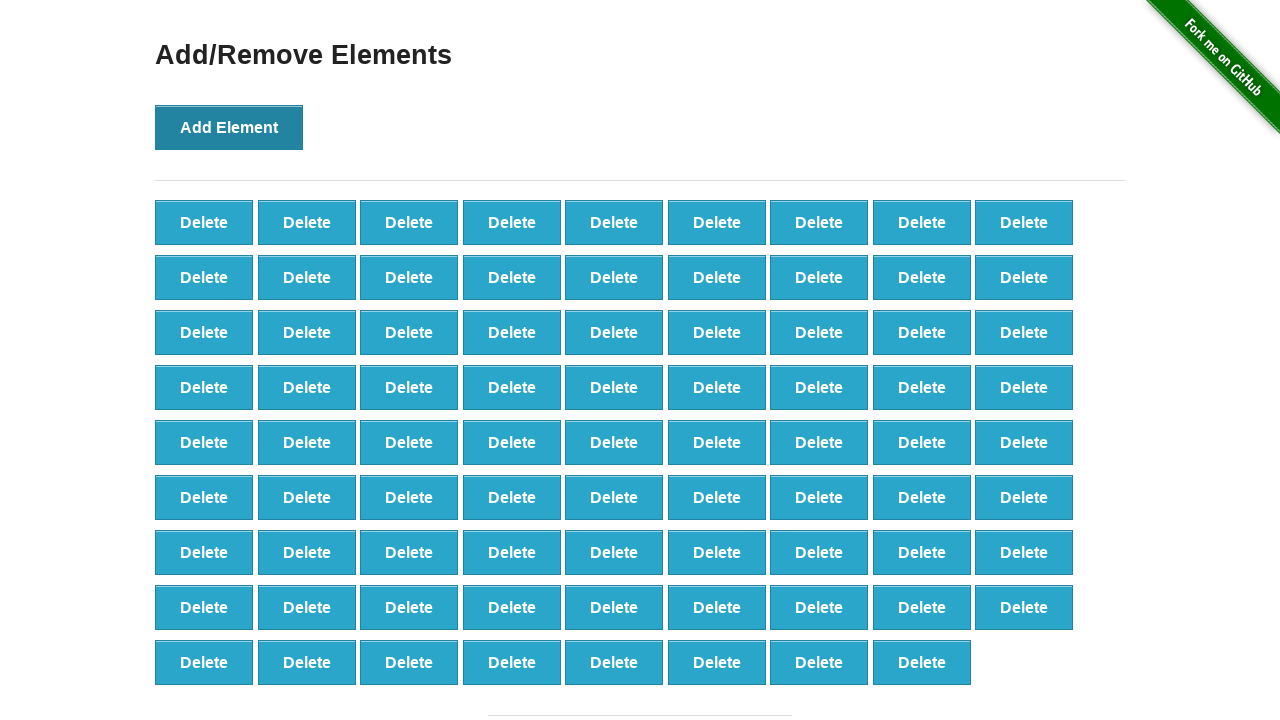

Clicked 'Add Element' button (iteration 81/100) at (229, 127) on button[onclick='addElement()']
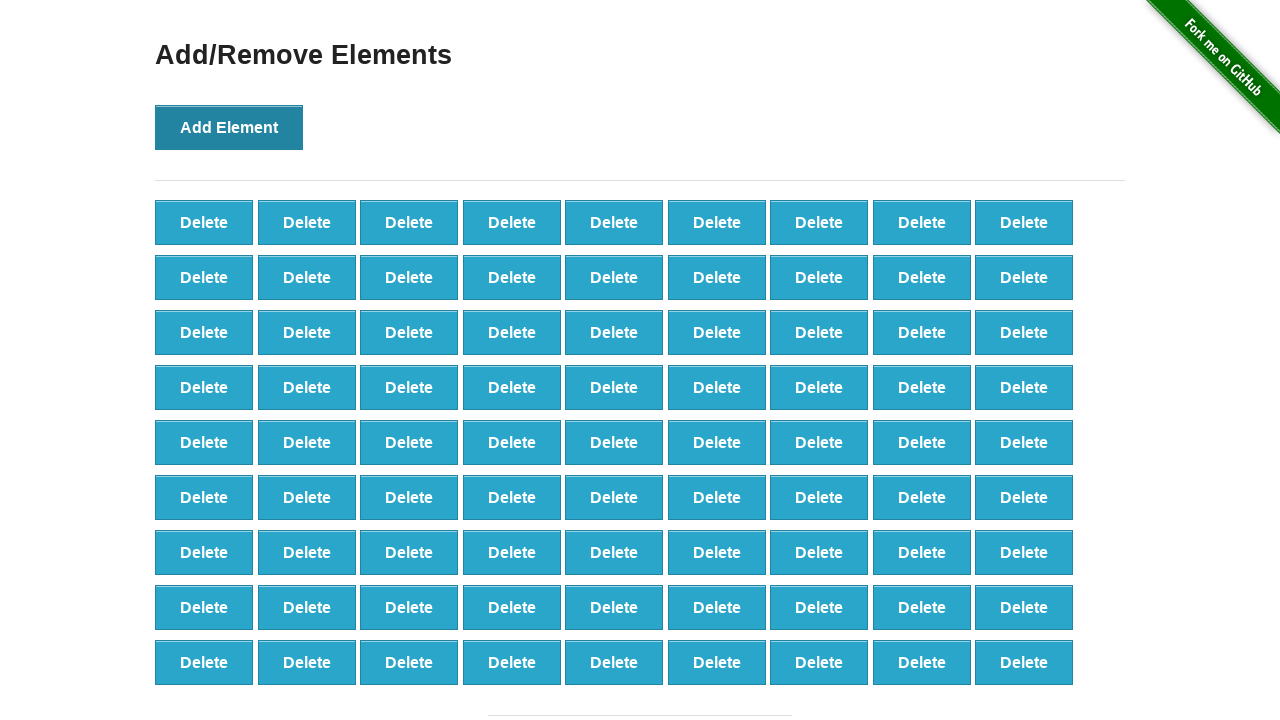

Clicked 'Add Element' button (iteration 82/100) at (229, 127) on button[onclick='addElement()']
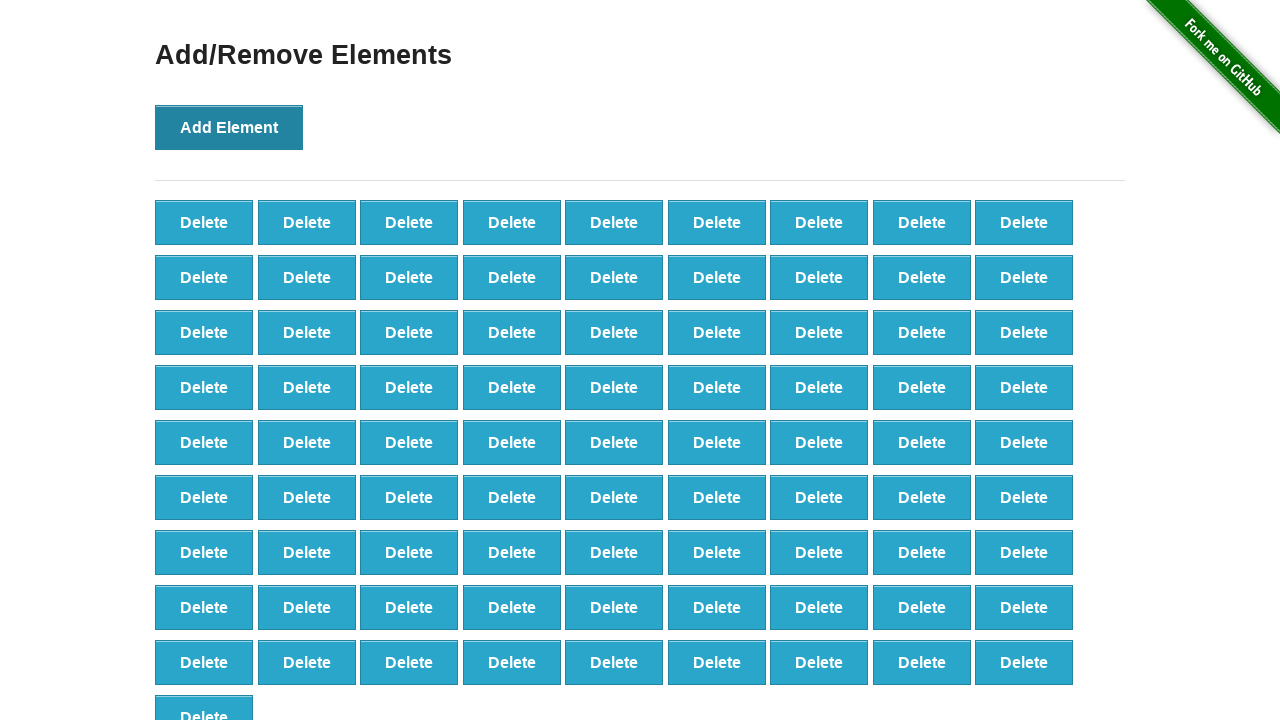

Clicked 'Add Element' button (iteration 83/100) at (229, 127) on button[onclick='addElement()']
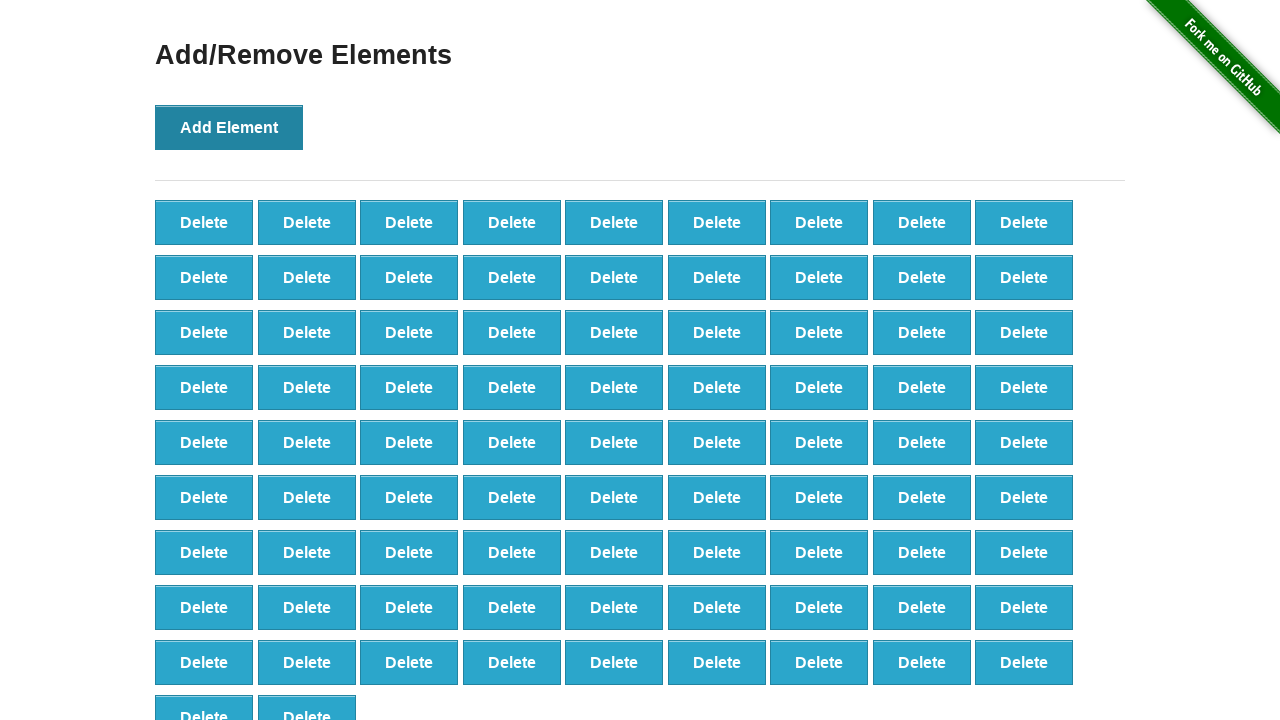

Clicked 'Add Element' button (iteration 84/100) at (229, 127) on button[onclick='addElement()']
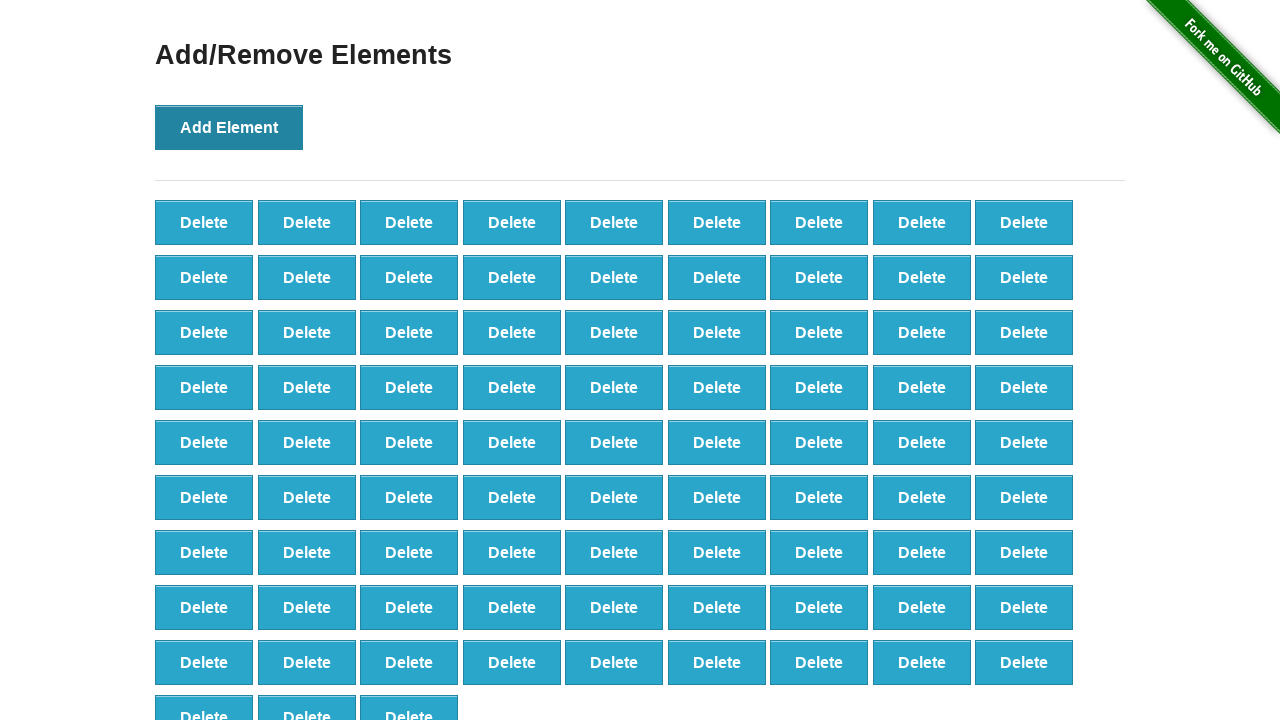

Clicked 'Add Element' button (iteration 85/100) at (229, 127) on button[onclick='addElement()']
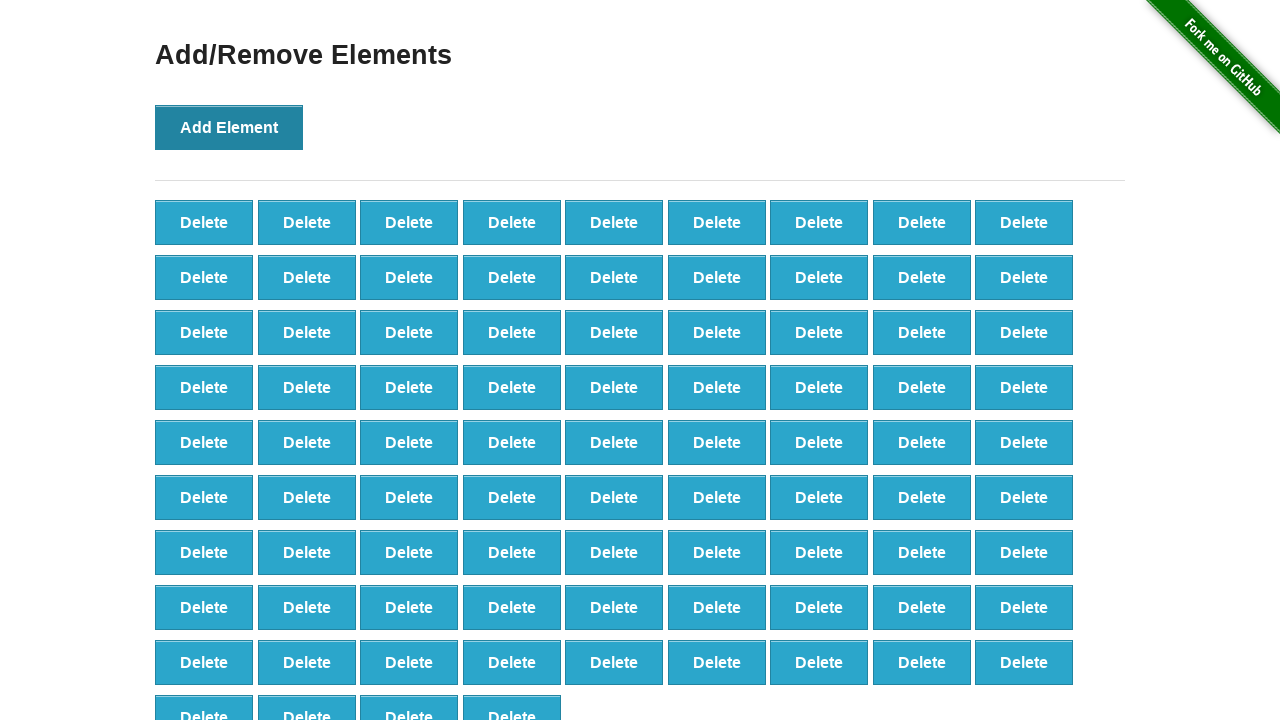

Clicked 'Add Element' button (iteration 86/100) at (229, 127) on button[onclick='addElement()']
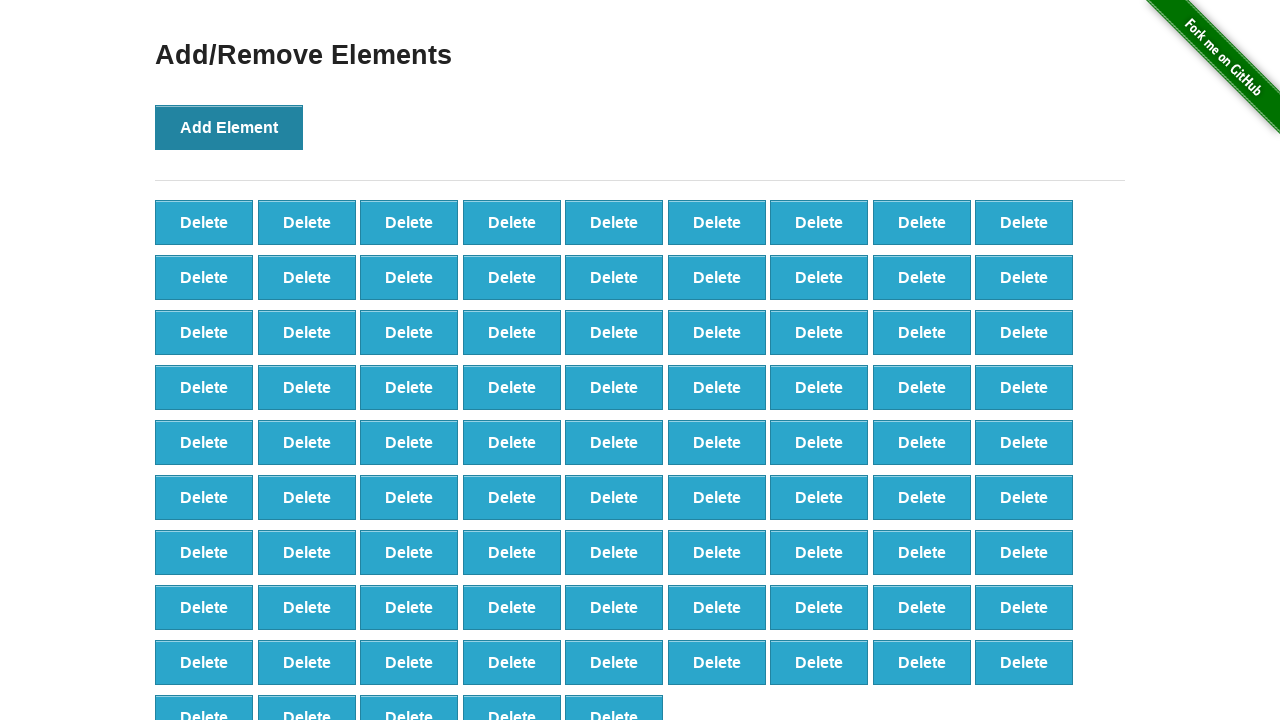

Clicked 'Add Element' button (iteration 87/100) at (229, 127) on button[onclick='addElement()']
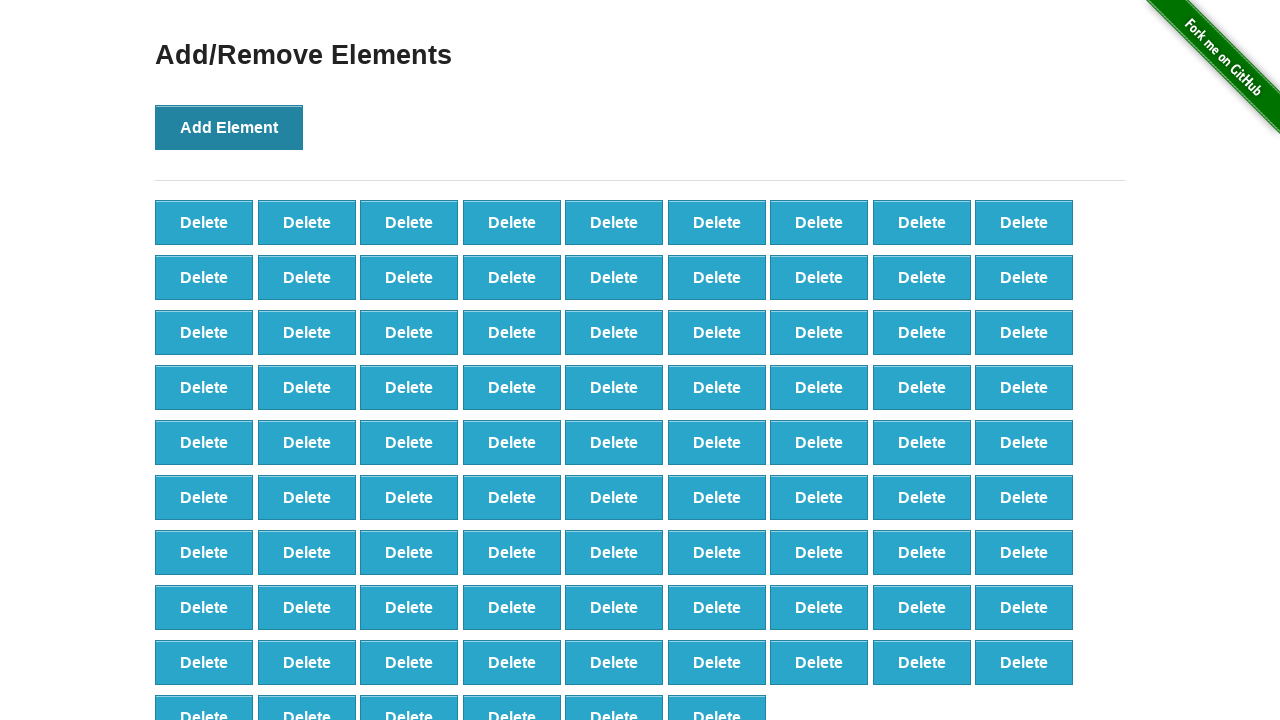

Clicked 'Add Element' button (iteration 88/100) at (229, 127) on button[onclick='addElement()']
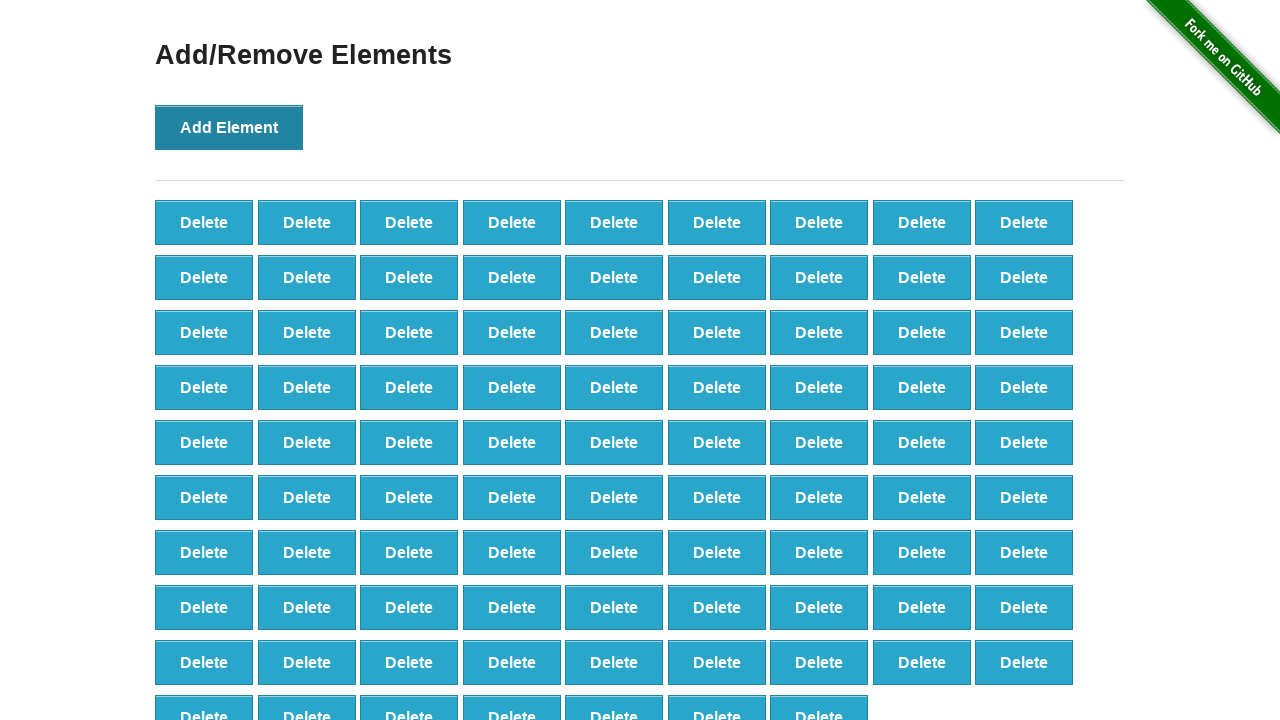

Clicked 'Add Element' button (iteration 89/100) at (229, 127) on button[onclick='addElement()']
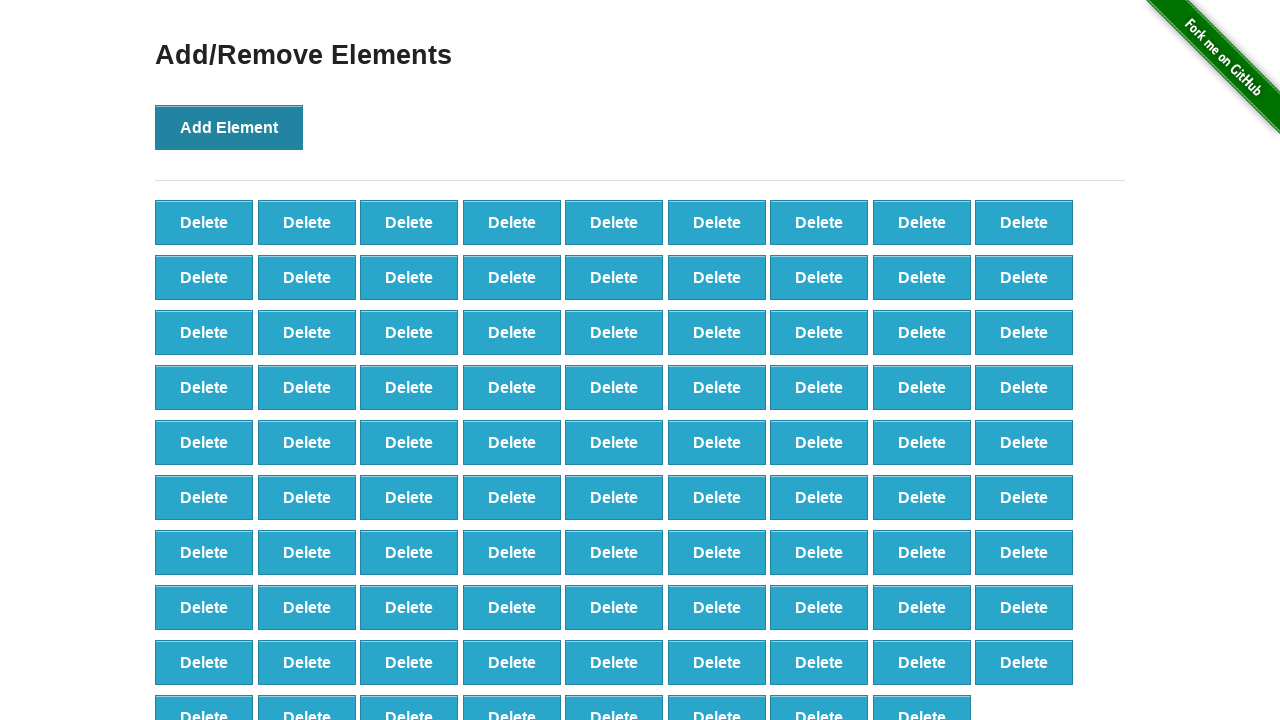

Clicked 'Add Element' button (iteration 90/100) at (229, 127) on button[onclick='addElement()']
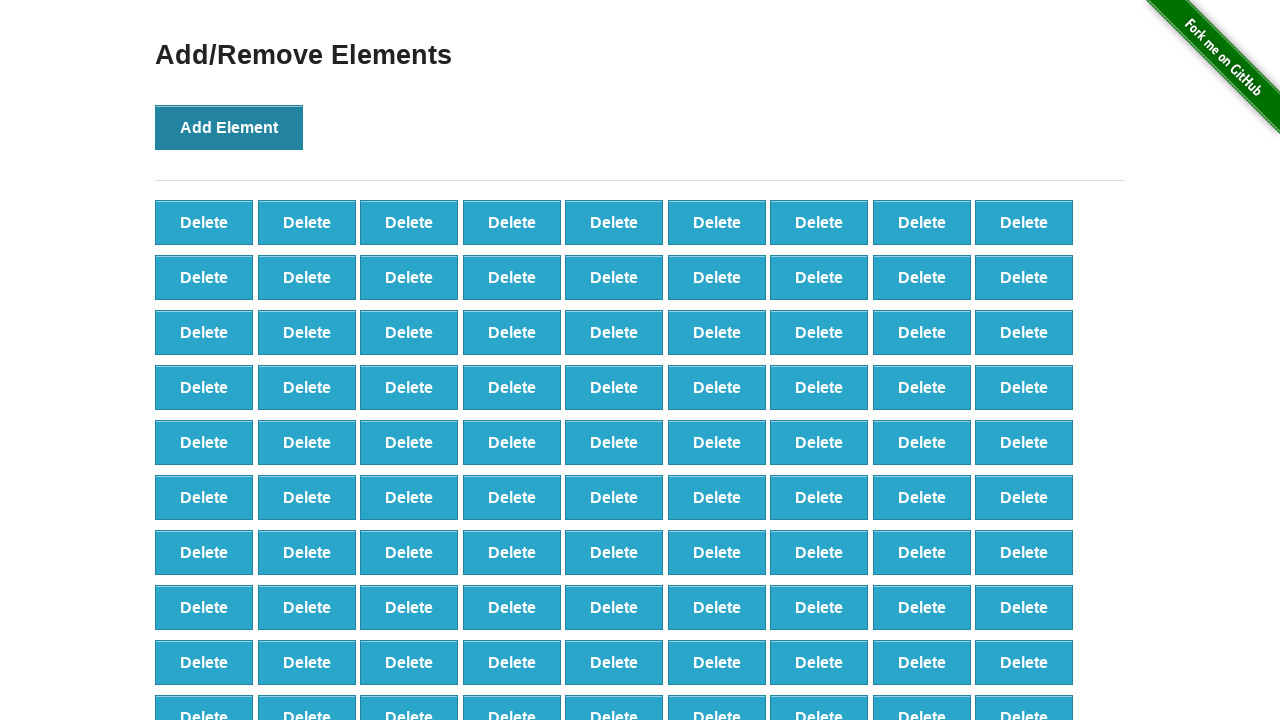

Clicked 'Add Element' button (iteration 91/100) at (229, 127) on button[onclick='addElement()']
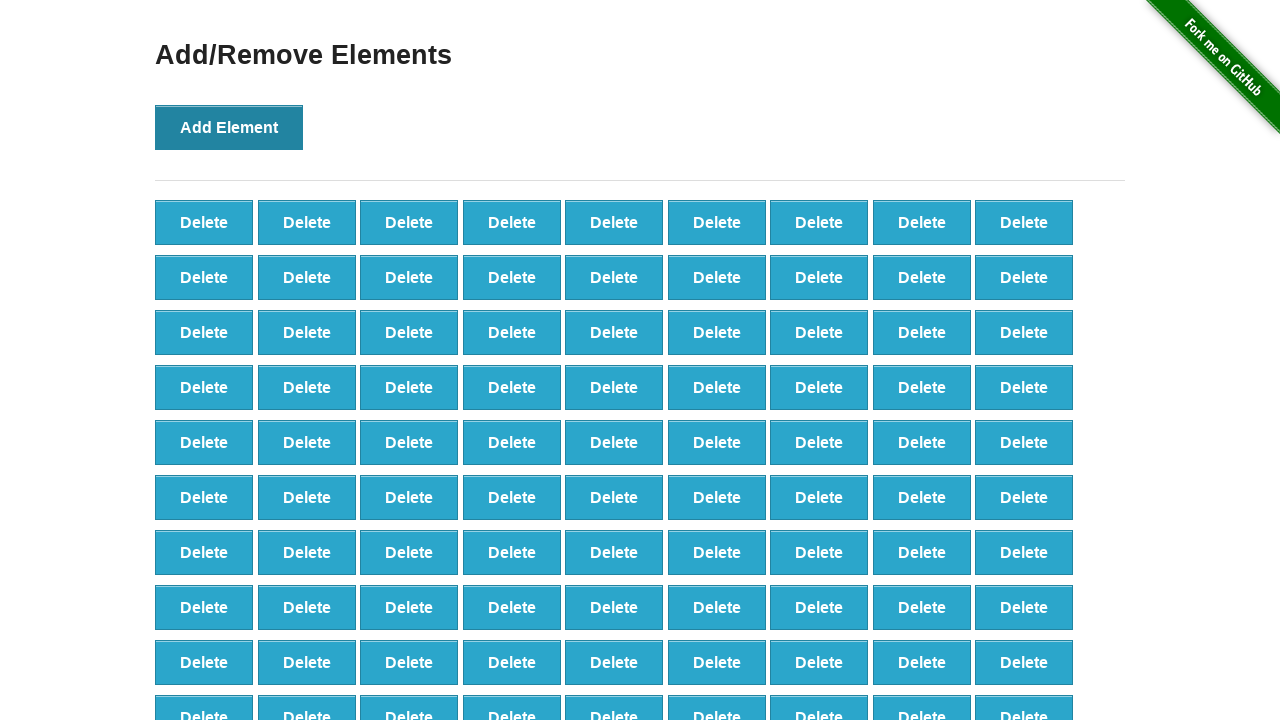

Clicked 'Add Element' button (iteration 92/100) at (229, 127) on button[onclick='addElement()']
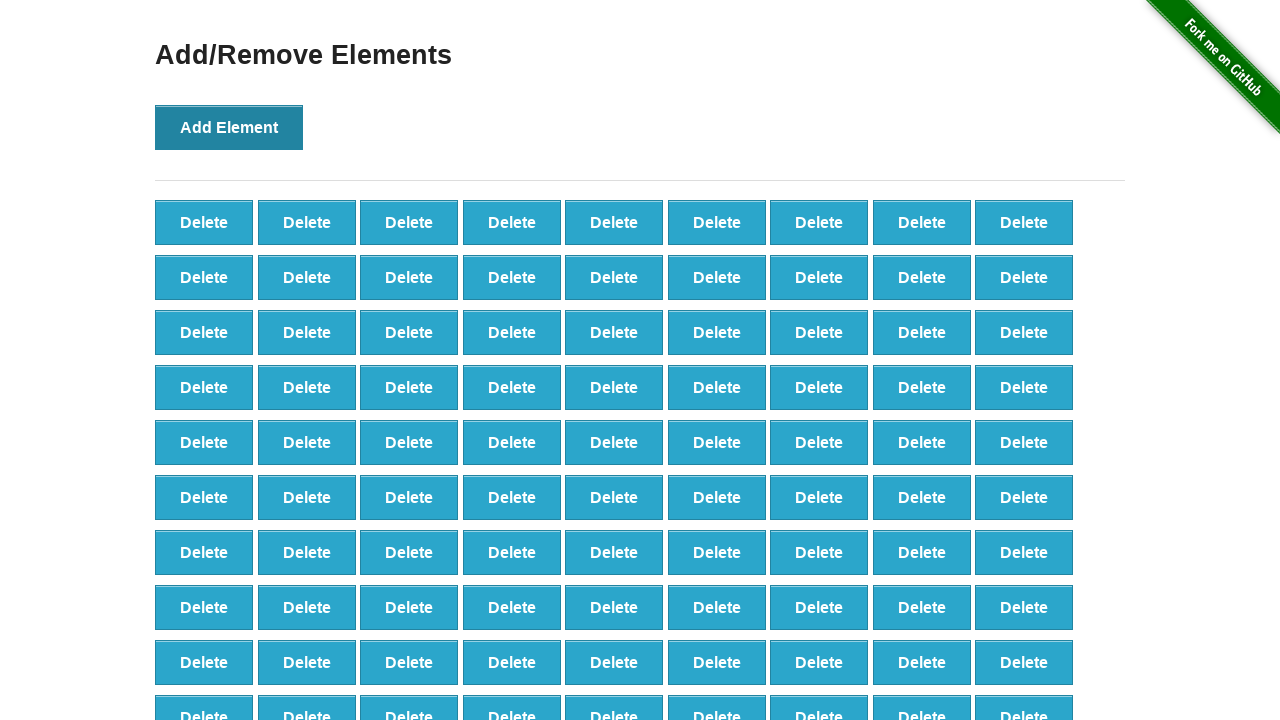

Clicked 'Add Element' button (iteration 93/100) at (229, 127) on button[onclick='addElement()']
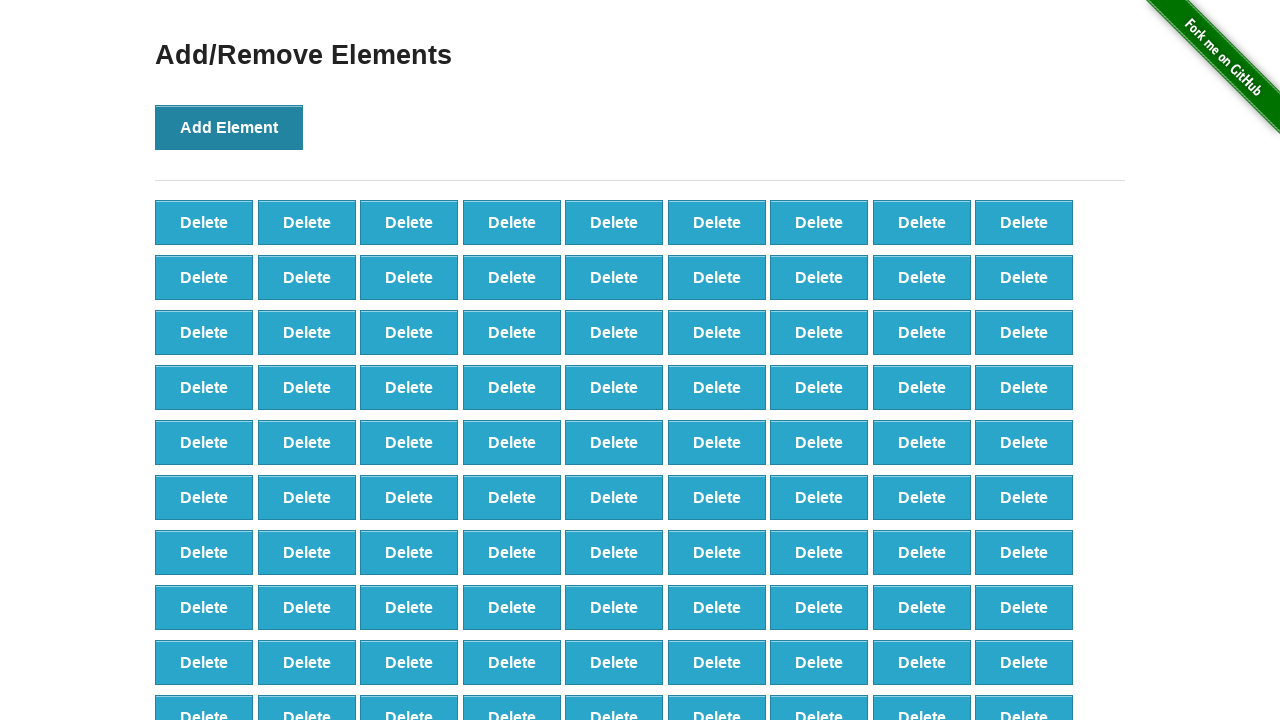

Clicked 'Add Element' button (iteration 94/100) at (229, 127) on button[onclick='addElement()']
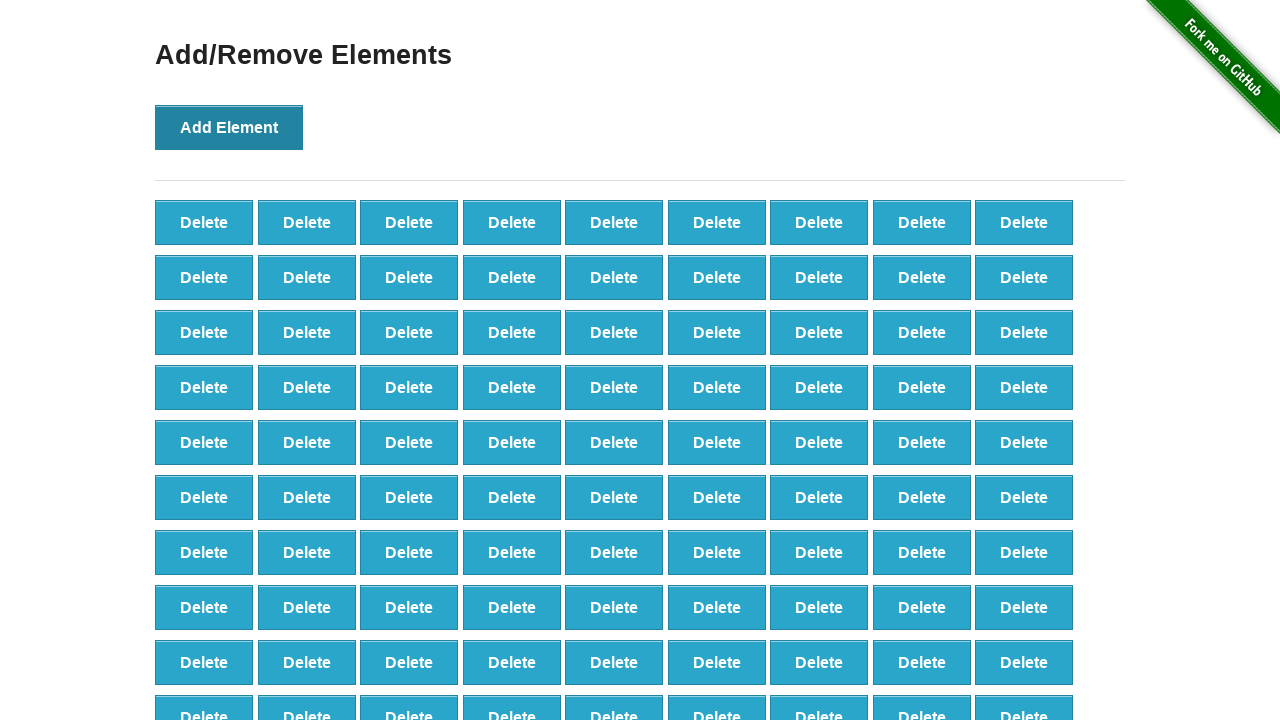

Clicked 'Add Element' button (iteration 95/100) at (229, 127) on button[onclick='addElement()']
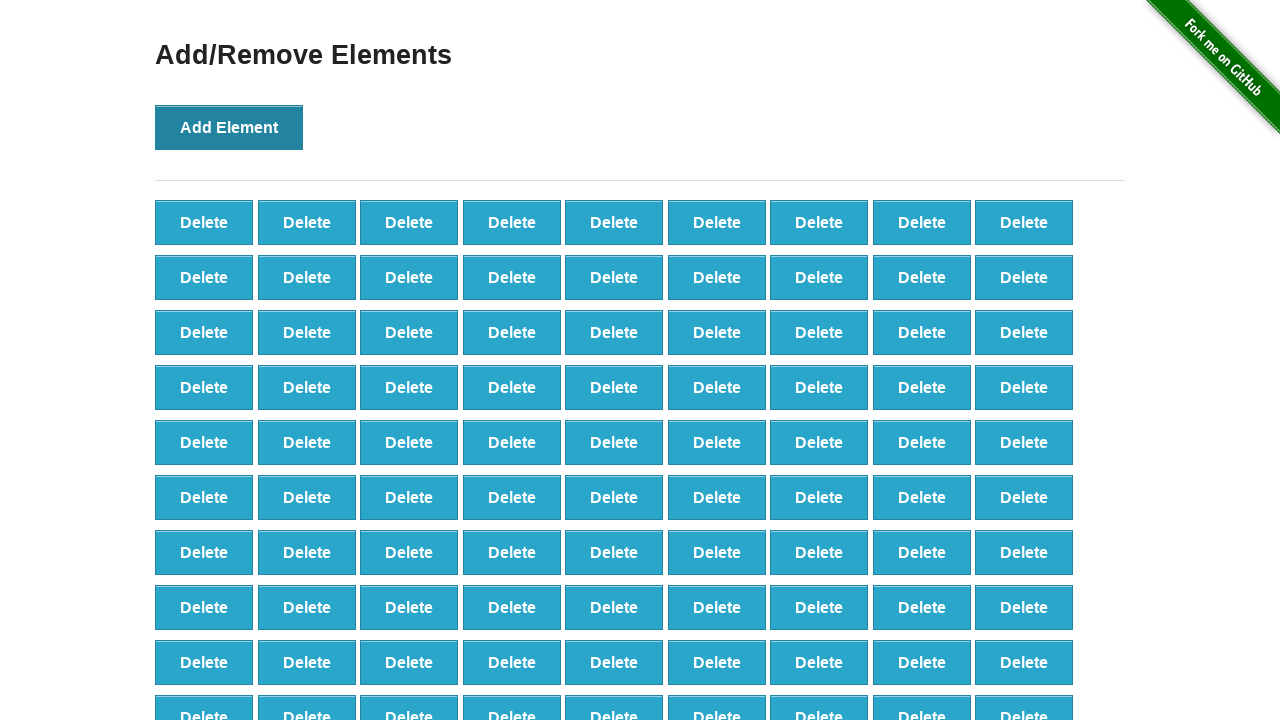

Clicked 'Add Element' button (iteration 96/100) at (229, 127) on button[onclick='addElement()']
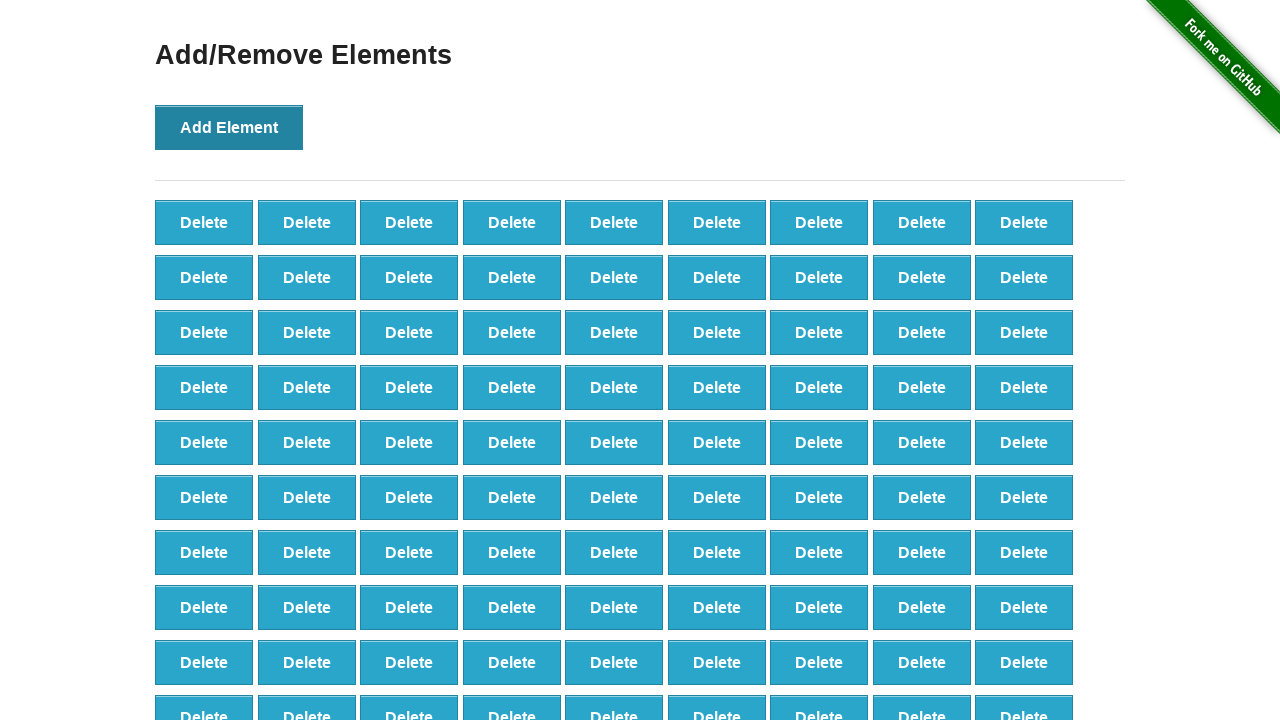

Clicked 'Add Element' button (iteration 97/100) at (229, 127) on button[onclick='addElement()']
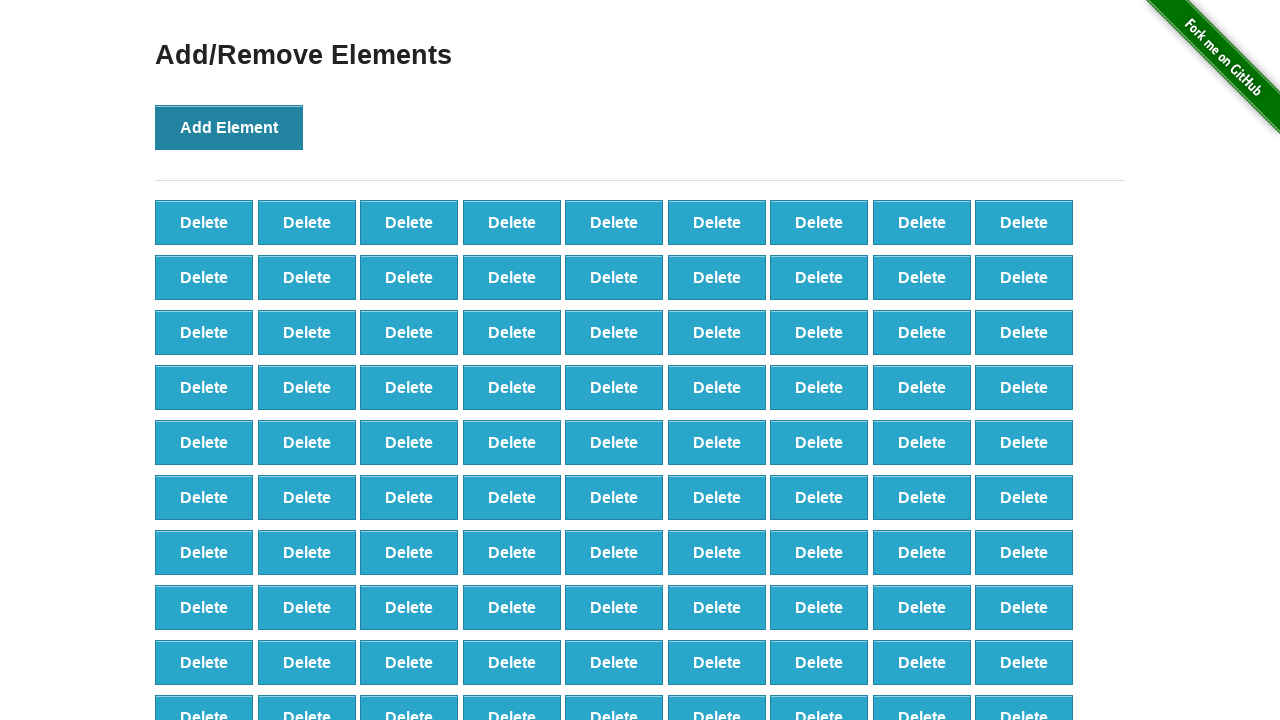

Clicked 'Add Element' button (iteration 98/100) at (229, 127) on button[onclick='addElement()']
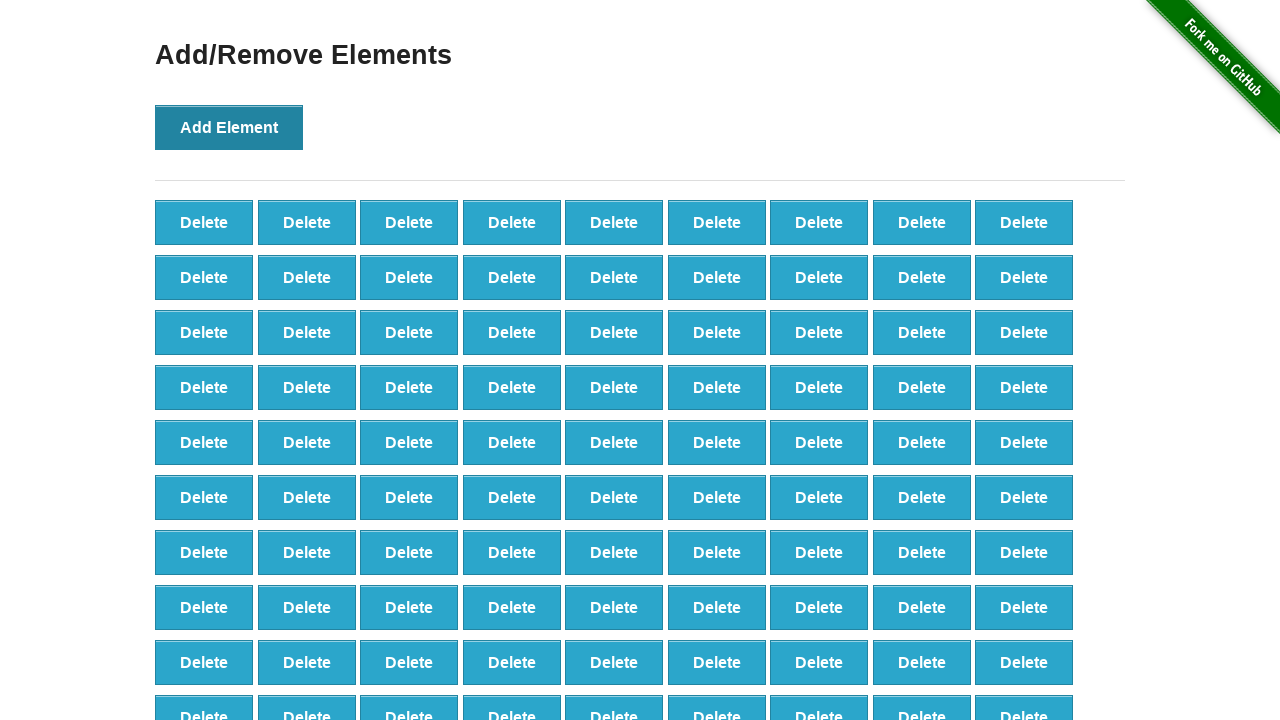

Clicked 'Add Element' button (iteration 99/100) at (229, 127) on button[onclick='addElement()']
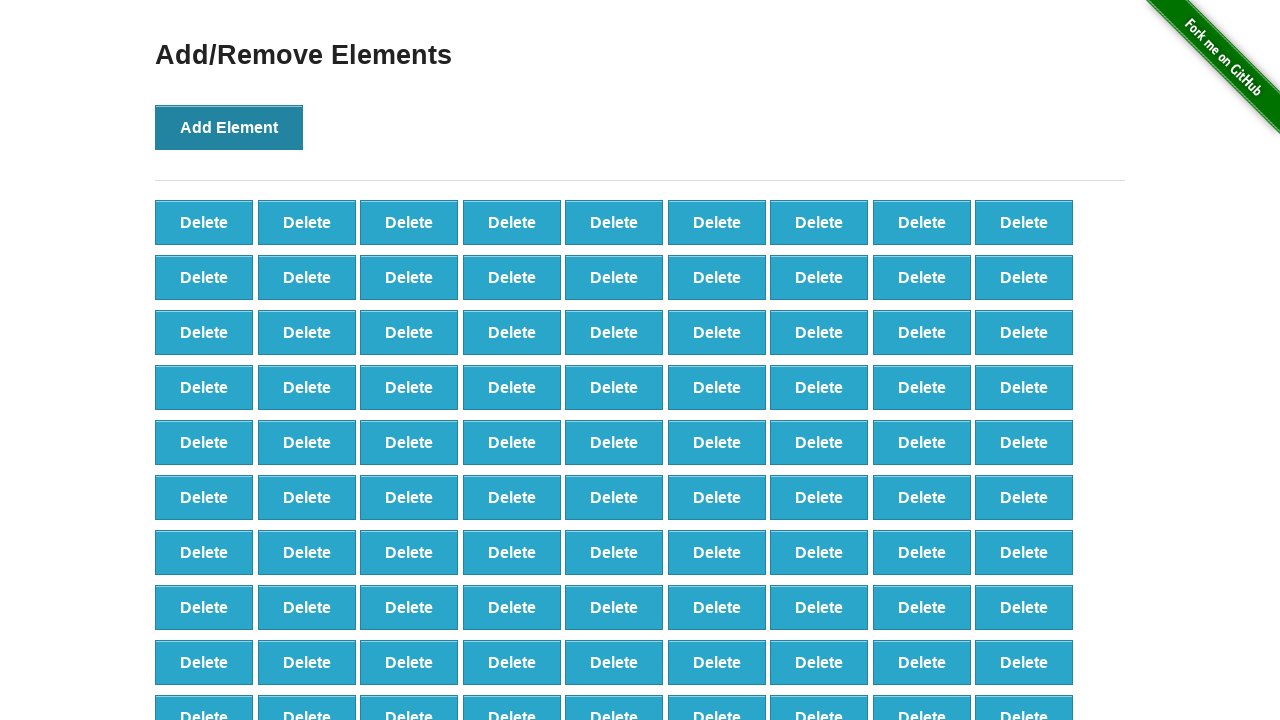

Clicked 'Add Element' button (iteration 100/100) at (229, 127) on button[onclick='addElement()']
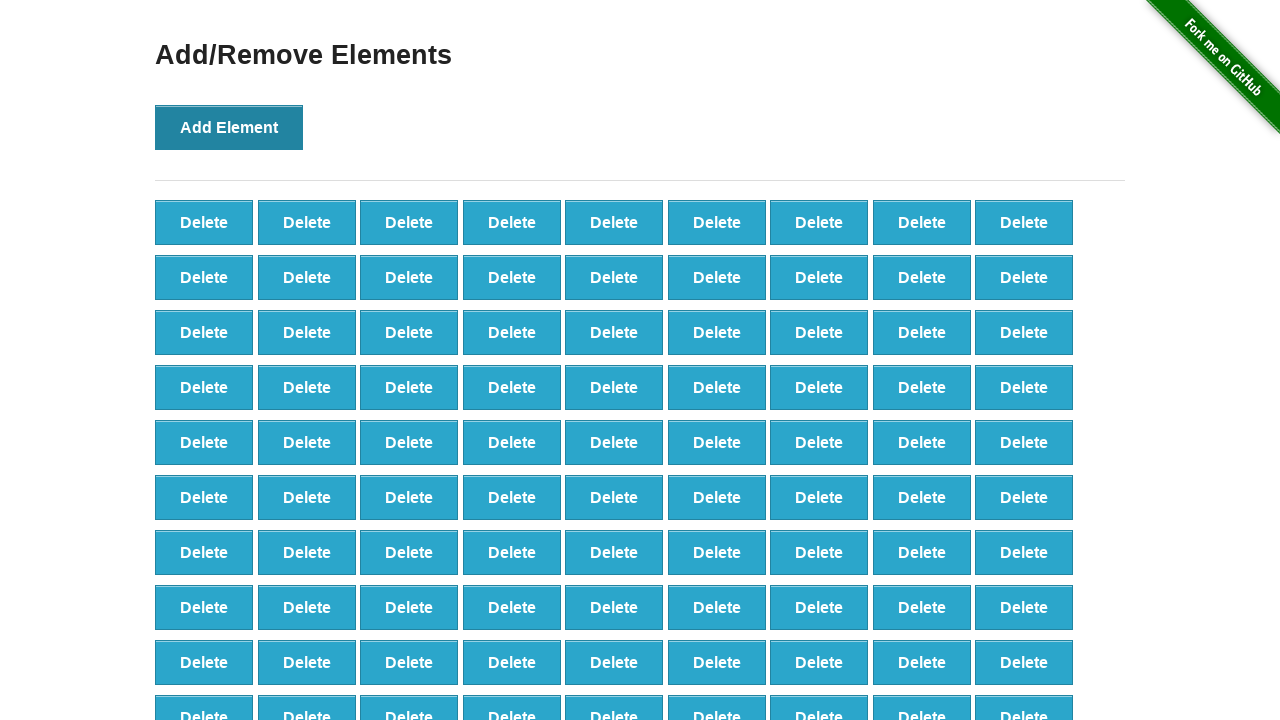

Verified 100 delete buttons were created
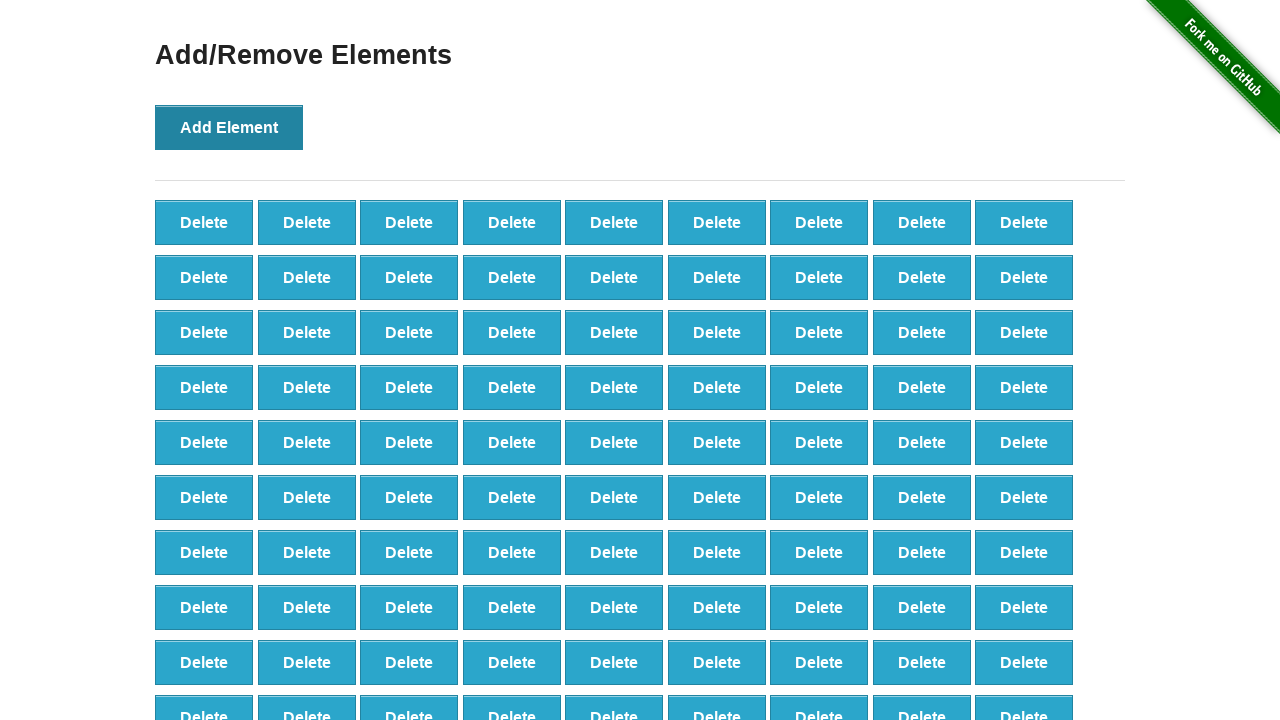

Clicked delete button to remove element (iteration 1/90) at (204, 222) on button.added-manually >> nth=0
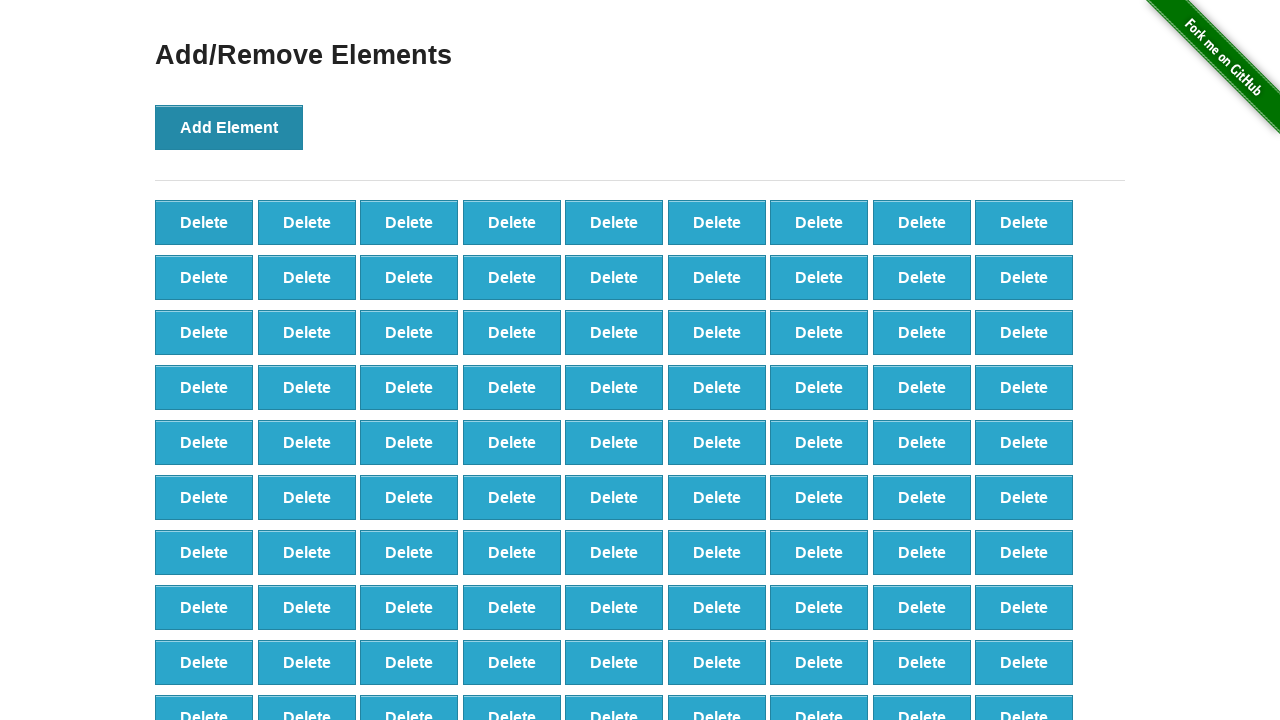

Clicked delete button to remove element (iteration 2/90) at (204, 222) on button.added-manually >> nth=0
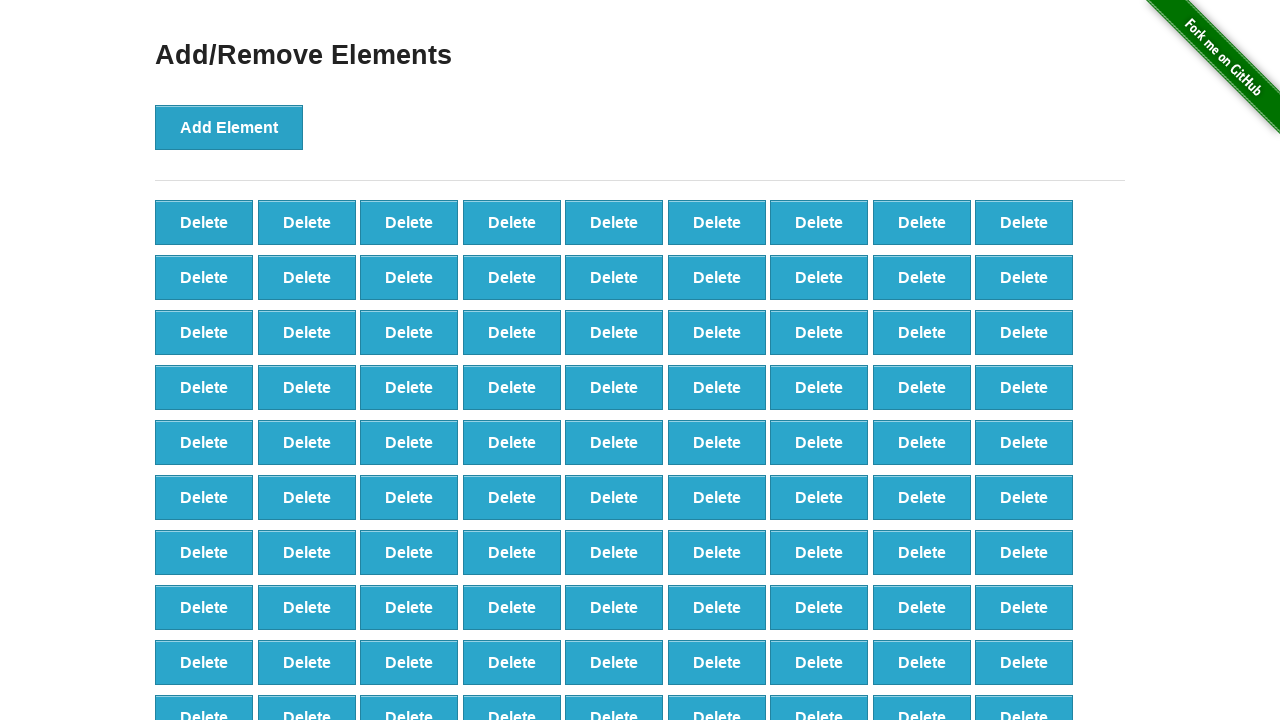

Clicked delete button to remove element (iteration 3/90) at (204, 222) on button.added-manually >> nth=0
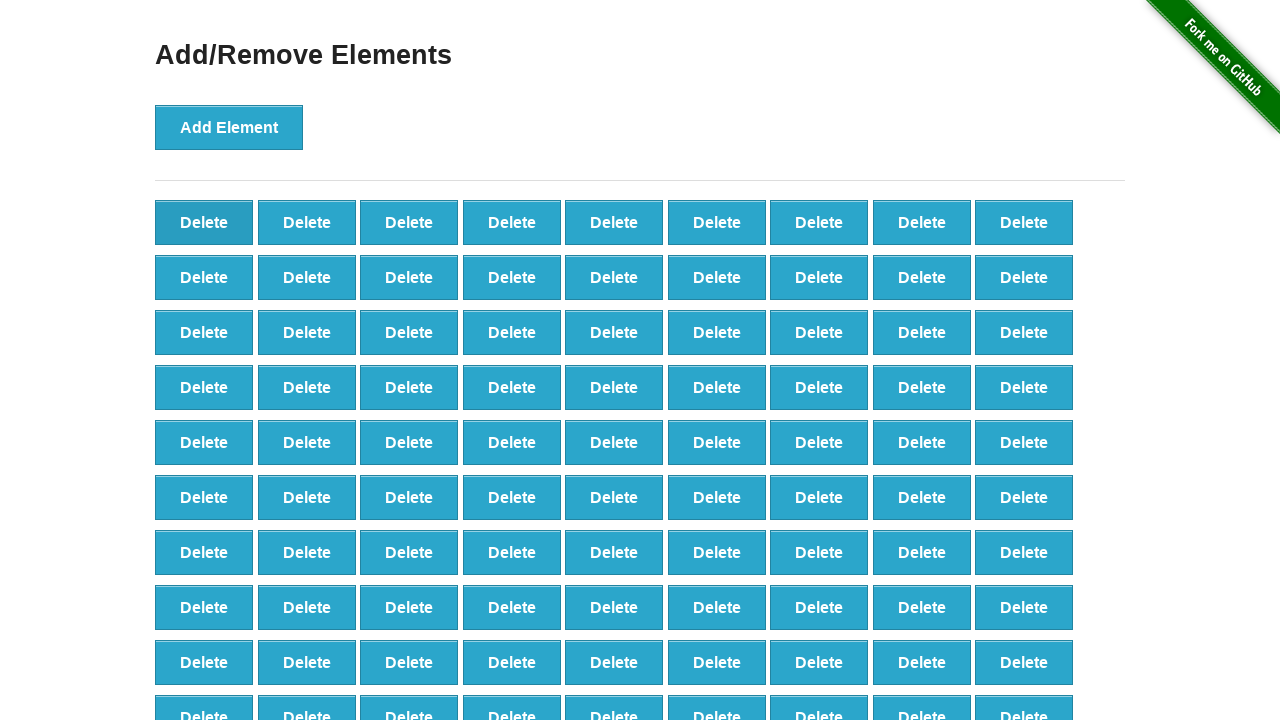

Clicked delete button to remove element (iteration 4/90) at (204, 222) on button.added-manually >> nth=0
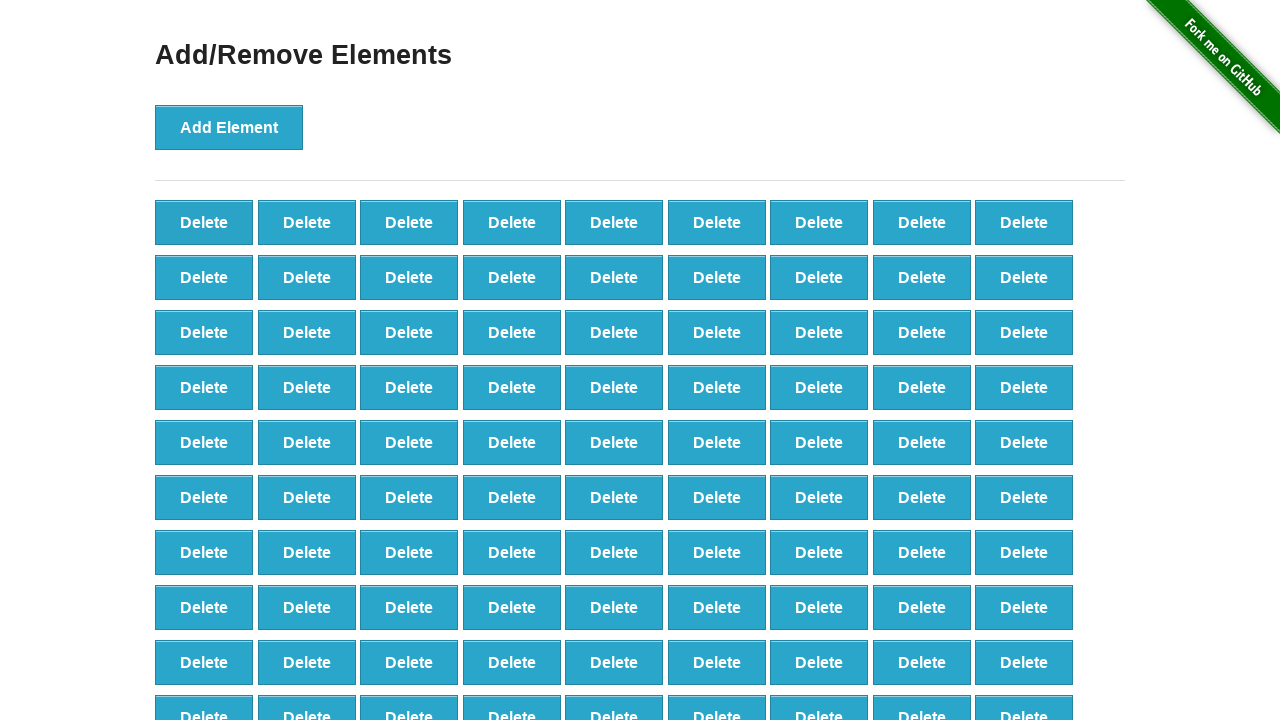

Clicked delete button to remove element (iteration 5/90) at (204, 222) on button.added-manually >> nth=0
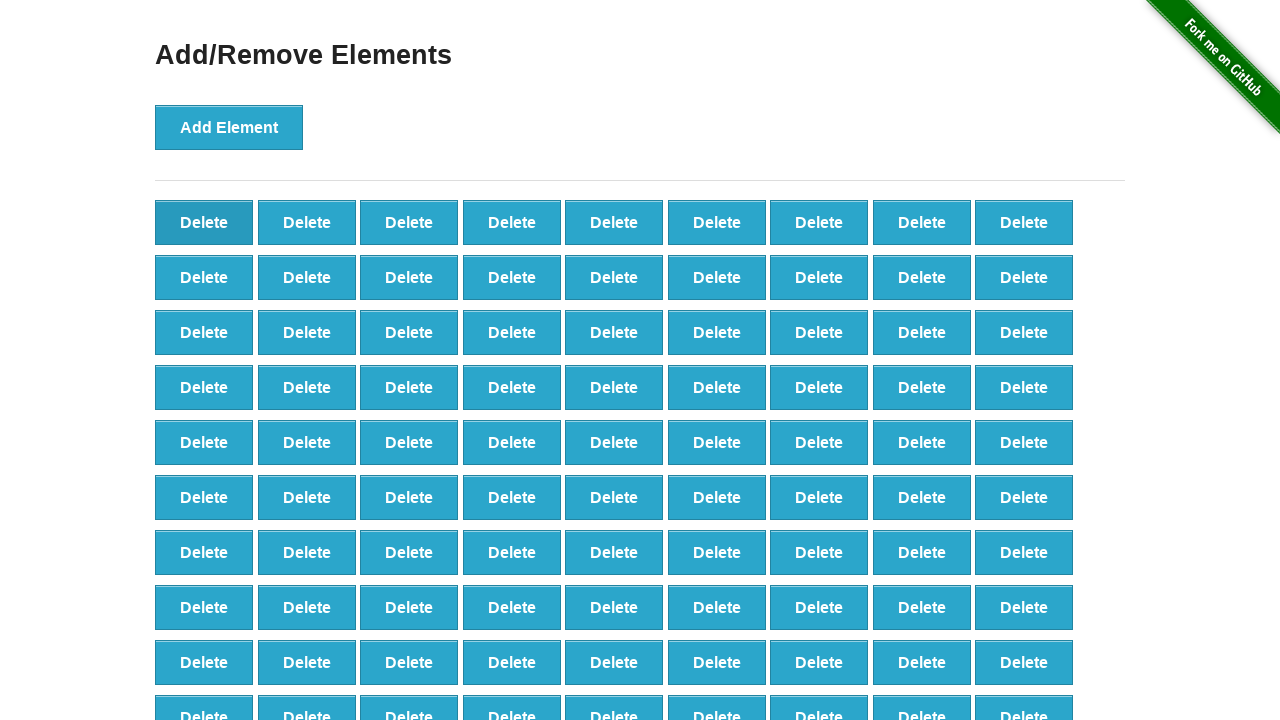

Clicked delete button to remove element (iteration 6/90) at (204, 222) on button.added-manually >> nth=0
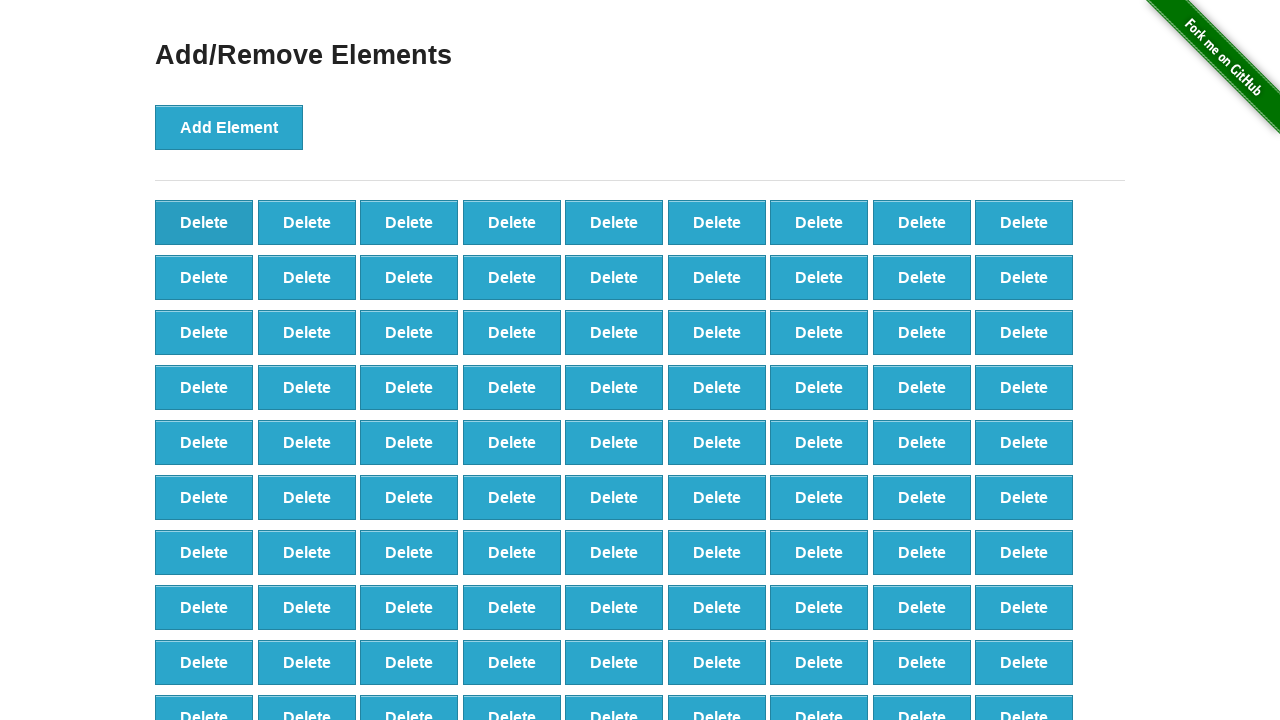

Clicked delete button to remove element (iteration 7/90) at (204, 222) on button.added-manually >> nth=0
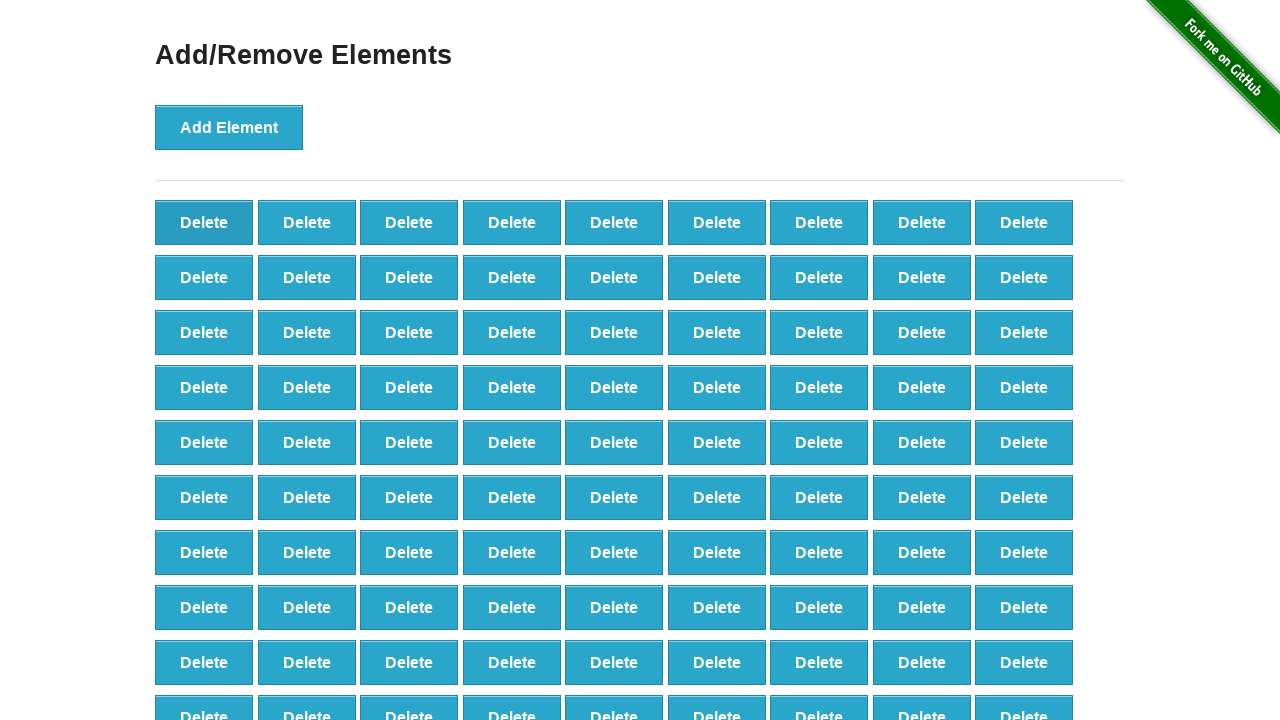

Clicked delete button to remove element (iteration 8/90) at (204, 222) on button.added-manually >> nth=0
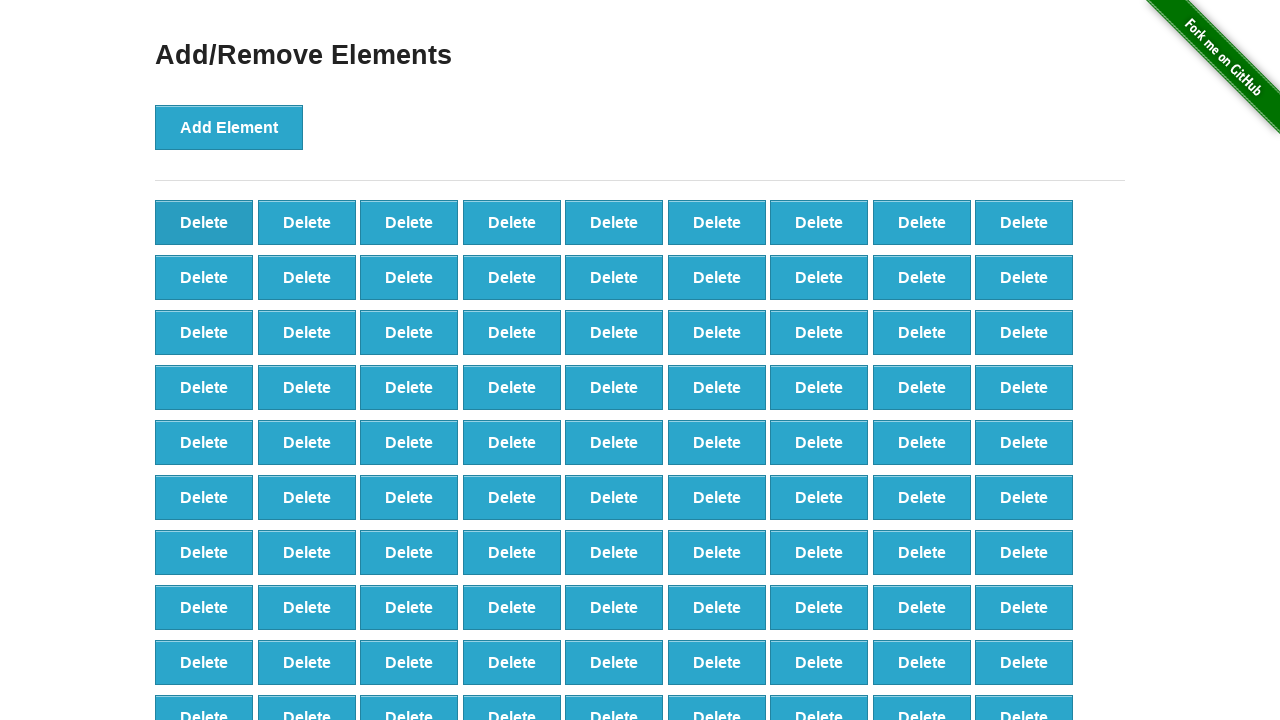

Clicked delete button to remove element (iteration 9/90) at (204, 222) on button.added-manually >> nth=0
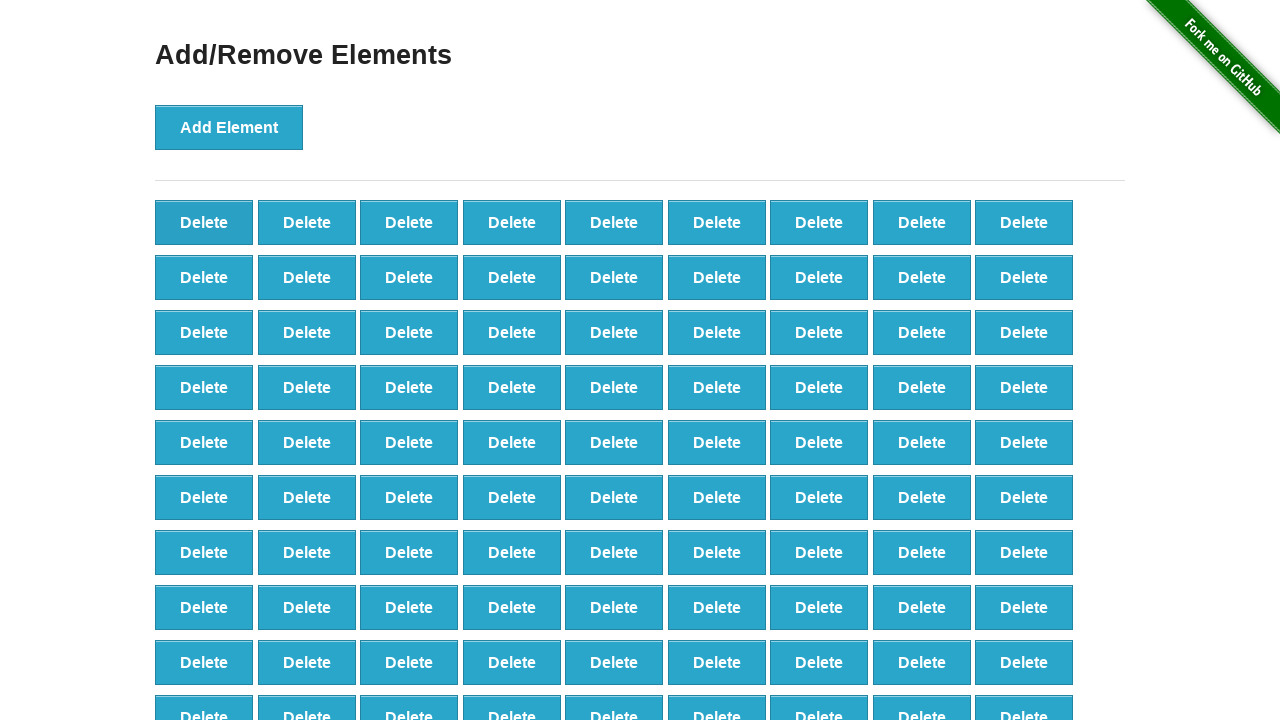

Clicked delete button to remove element (iteration 10/90) at (204, 222) on button.added-manually >> nth=0
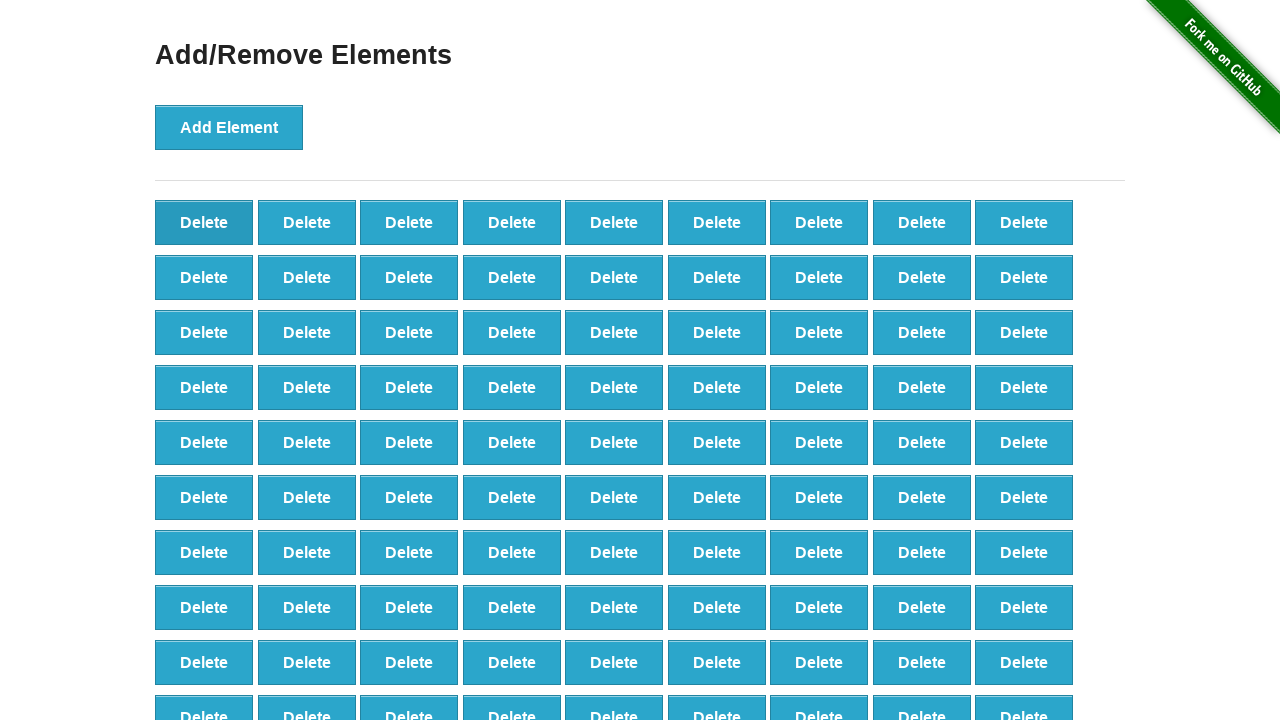

Clicked delete button to remove element (iteration 11/90) at (204, 222) on button.added-manually >> nth=0
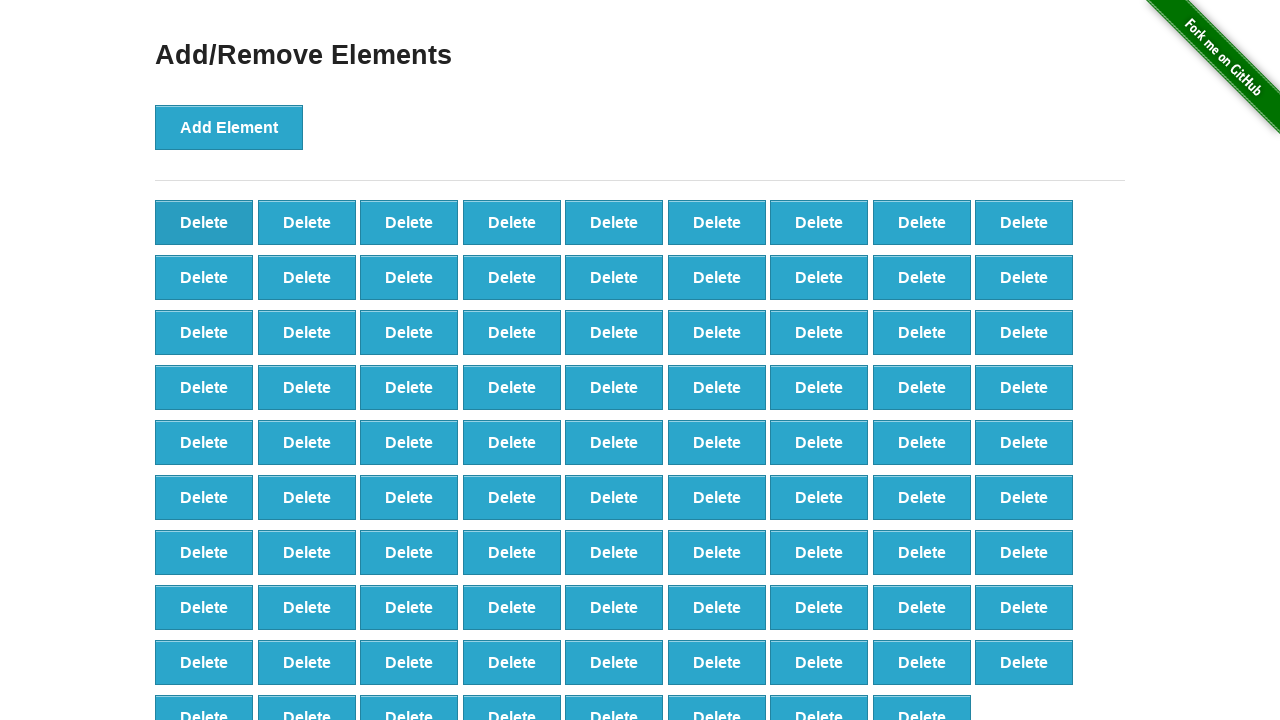

Clicked delete button to remove element (iteration 12/90) at (204, 222) on button.added-manually >> nth=0
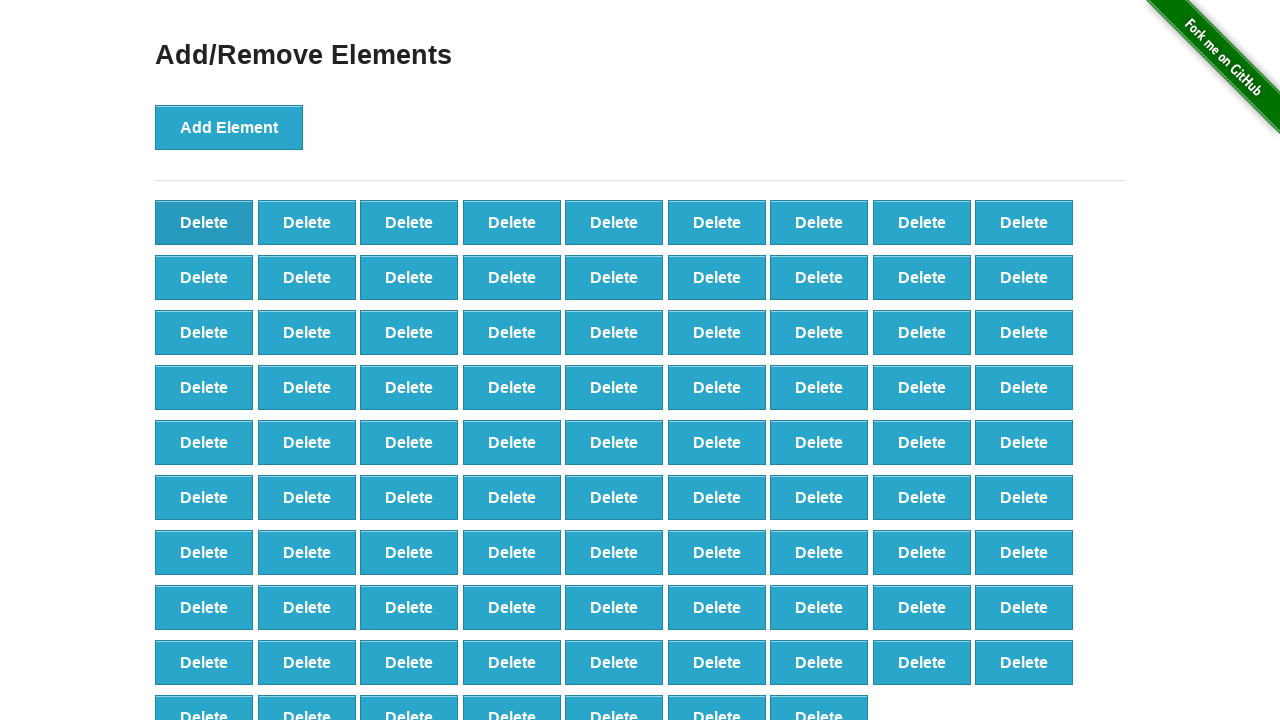

Clicked delete button to remove element (iteration 13/90) at (204, 222) on button.added-manually >> nth=0
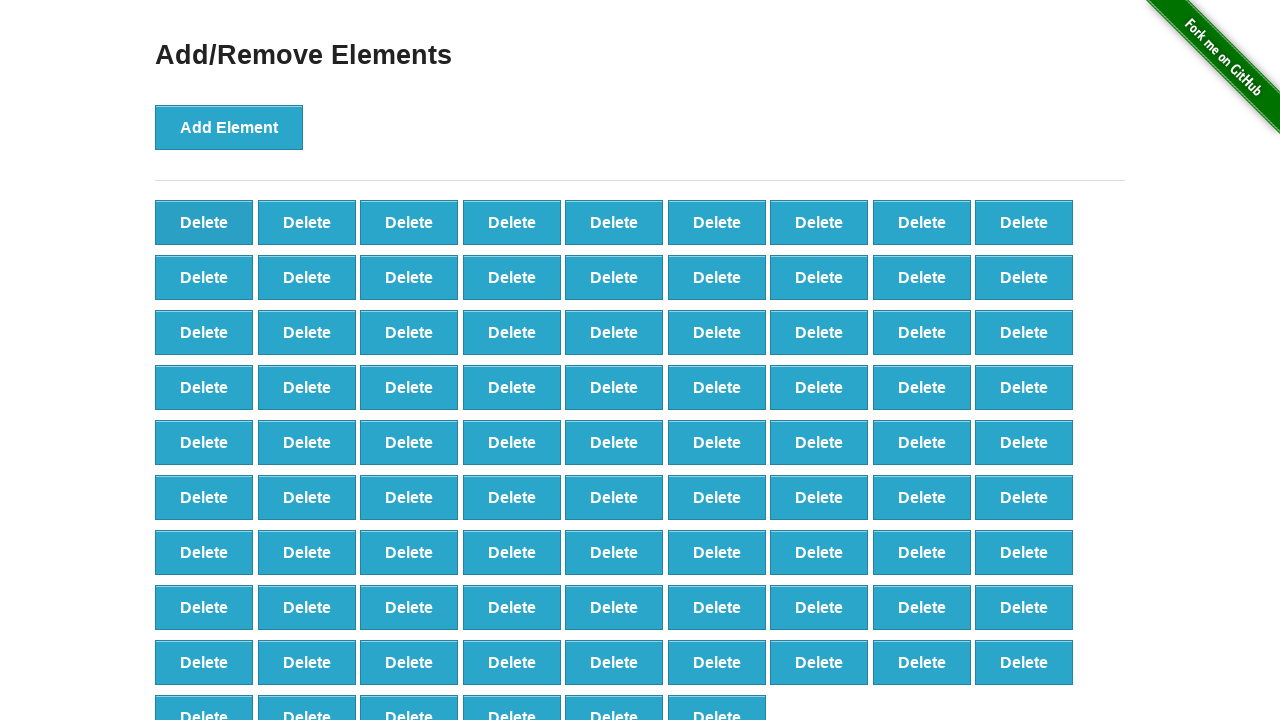

Clicked delete button to remove element (iteration 14/90) at (204, 222) on button.added-manually >> nth=0
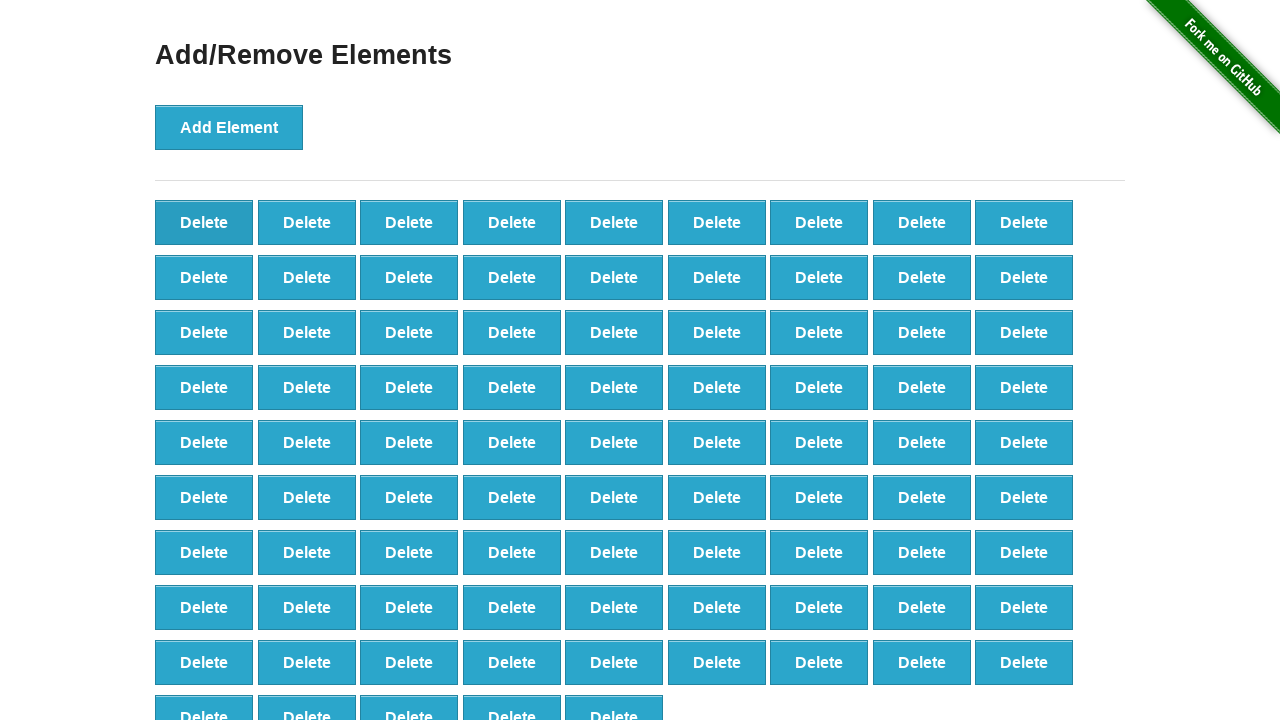

Clicked delete button to remove element (iteration 15/90) at (204, 222) on button.added-manually >> nth=0
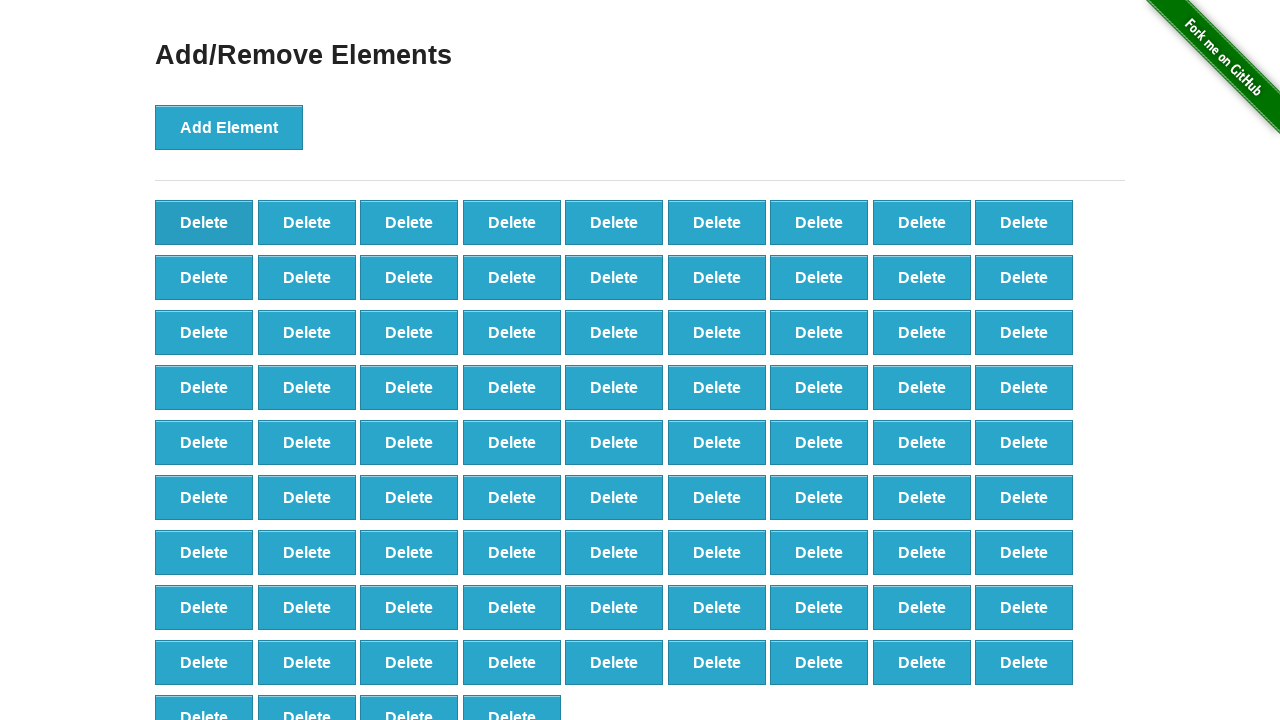

Clicked delete button to remove element (iteration 16/90) at (204, 222) on button.added-manually >> nth=0
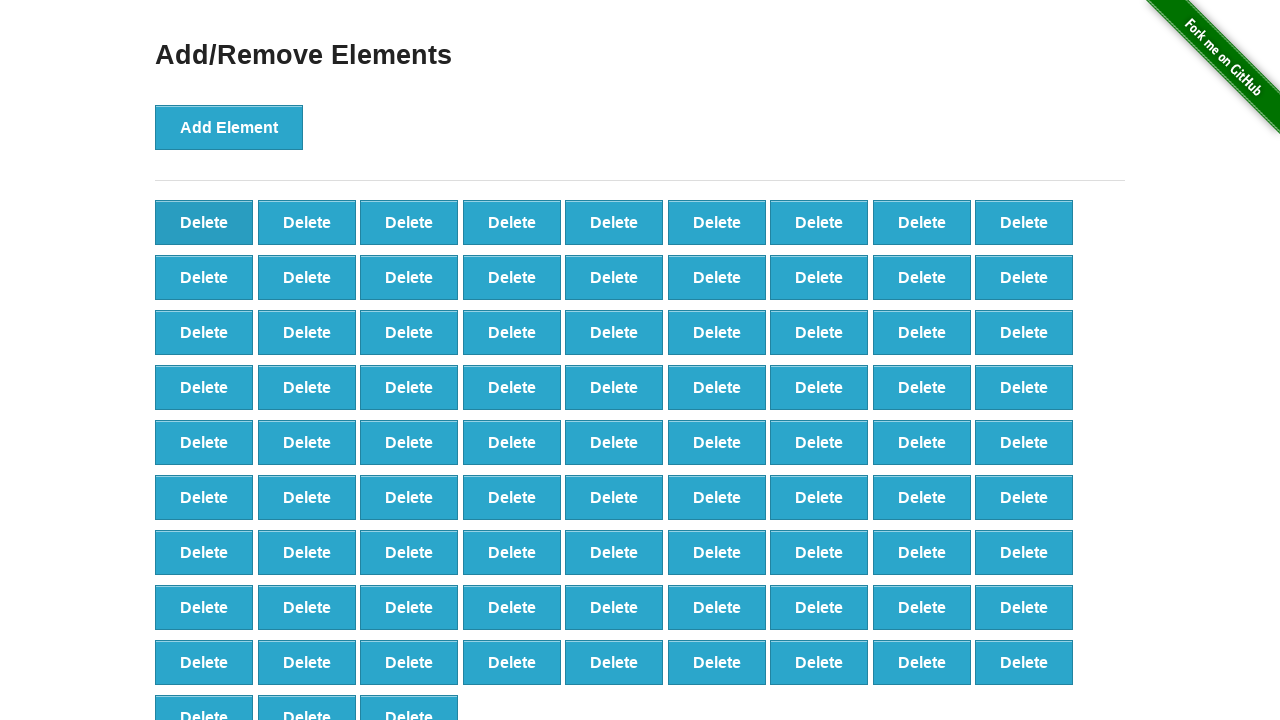

Clicked delete button to remove element (iteration 17/90) at (204, 222) on button.added-manually >> nth=0
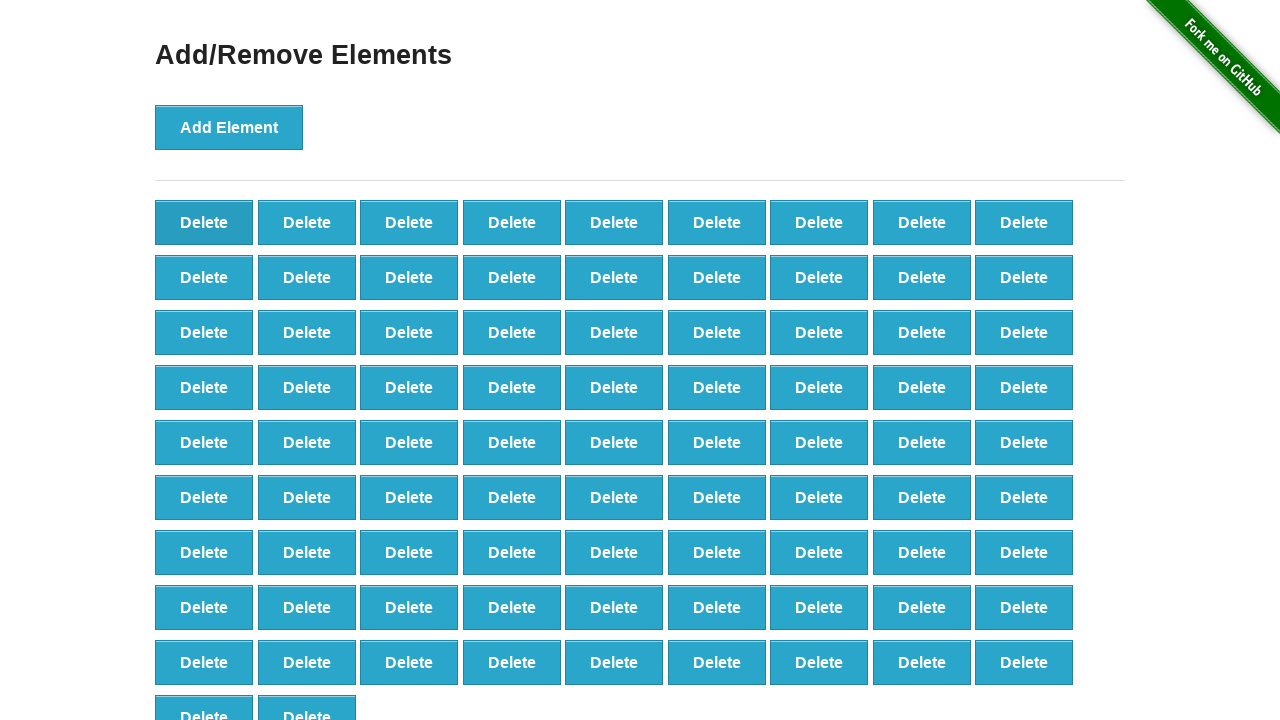

Clicked delete button to remove element (iteration 18/90) at (204, 222) on button.added-manually >> nth=0
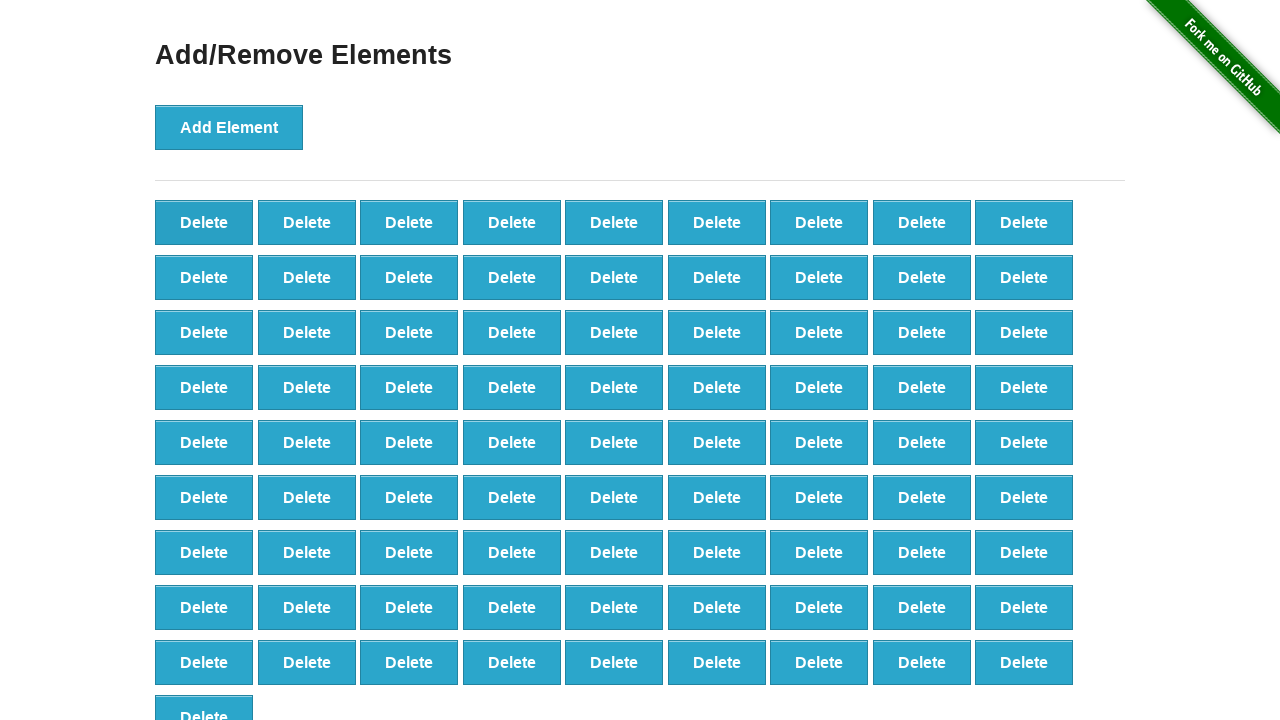

Clicked delete button to remove element (iteration 19/90) at (204, 222) on button.added-manually >> nth=0
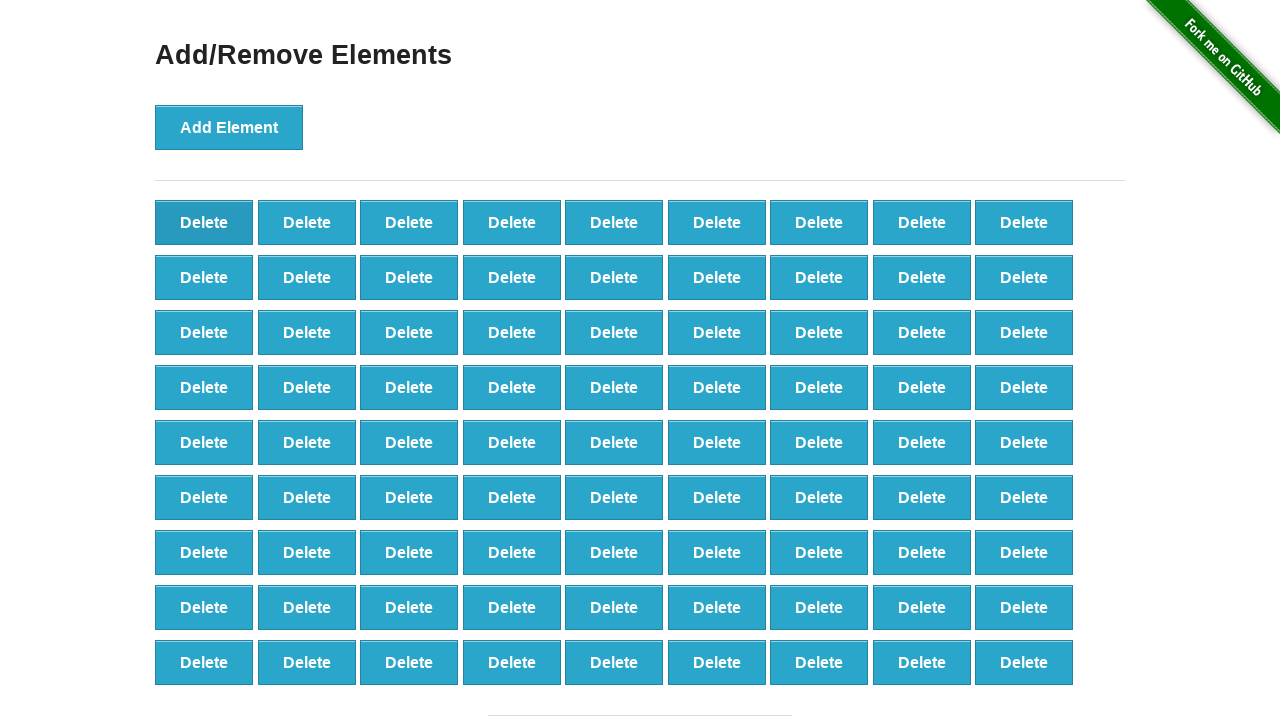

Clicked delete button to remove element (iteration 20/90) at (204, 222) on button.added-manually >> nth=0
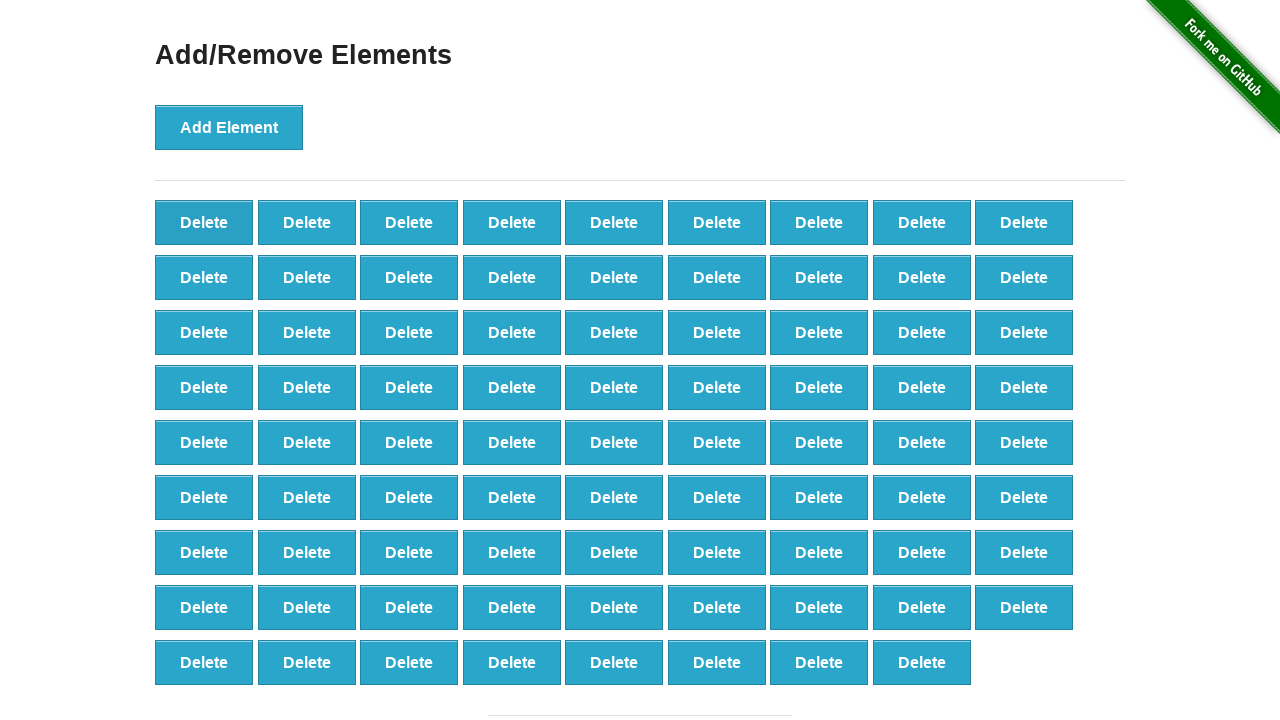

Clicked delete button to remove element (iteration 21/90) at (204, 222) on button.added-manually >> nth=0
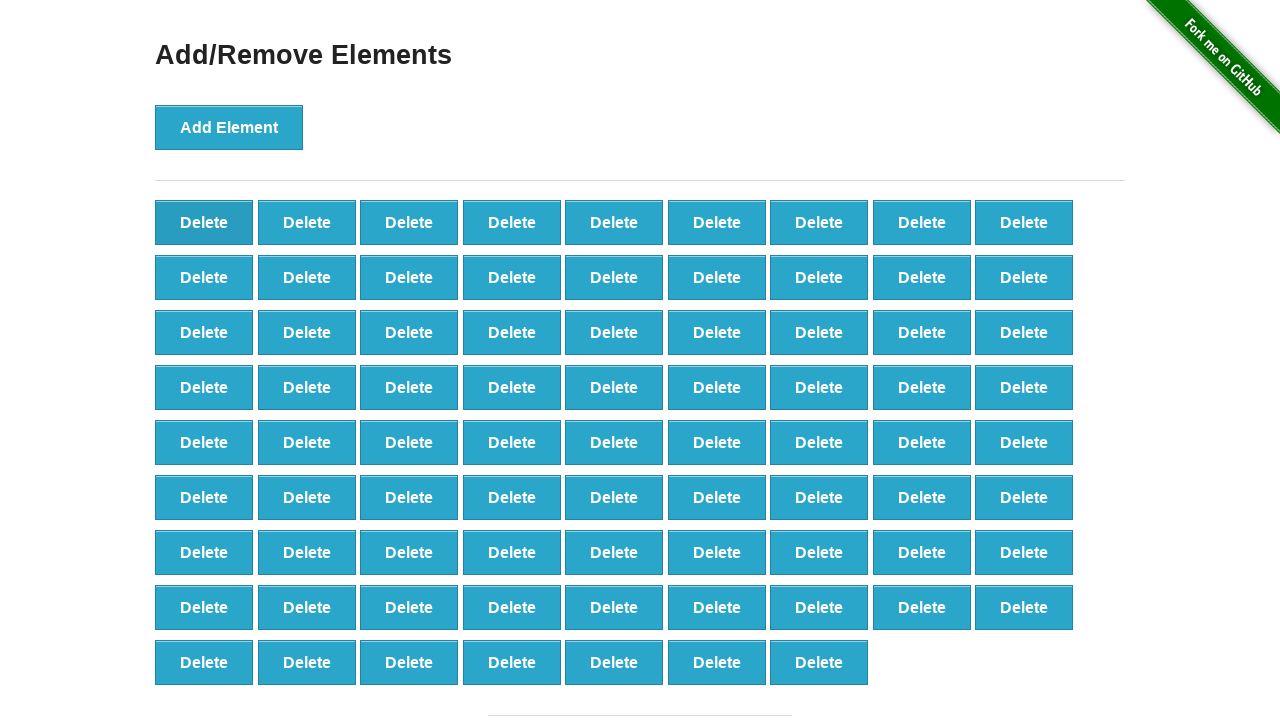

Clicked delete button to remove element (iteration 22/90) at (204, 222) on button.added-manually >> nth=0
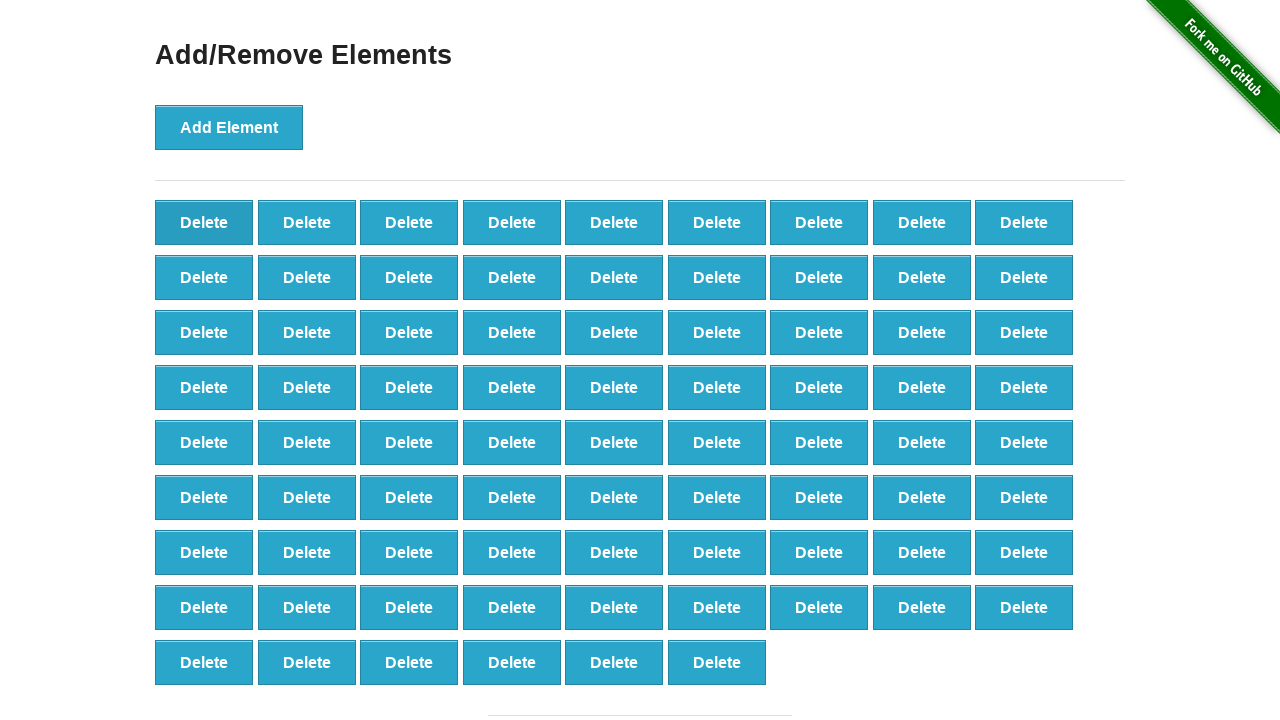

Clicked delete button to remove element (iteration 23/90) at (204, 222) on button.added-manually >> nth=0
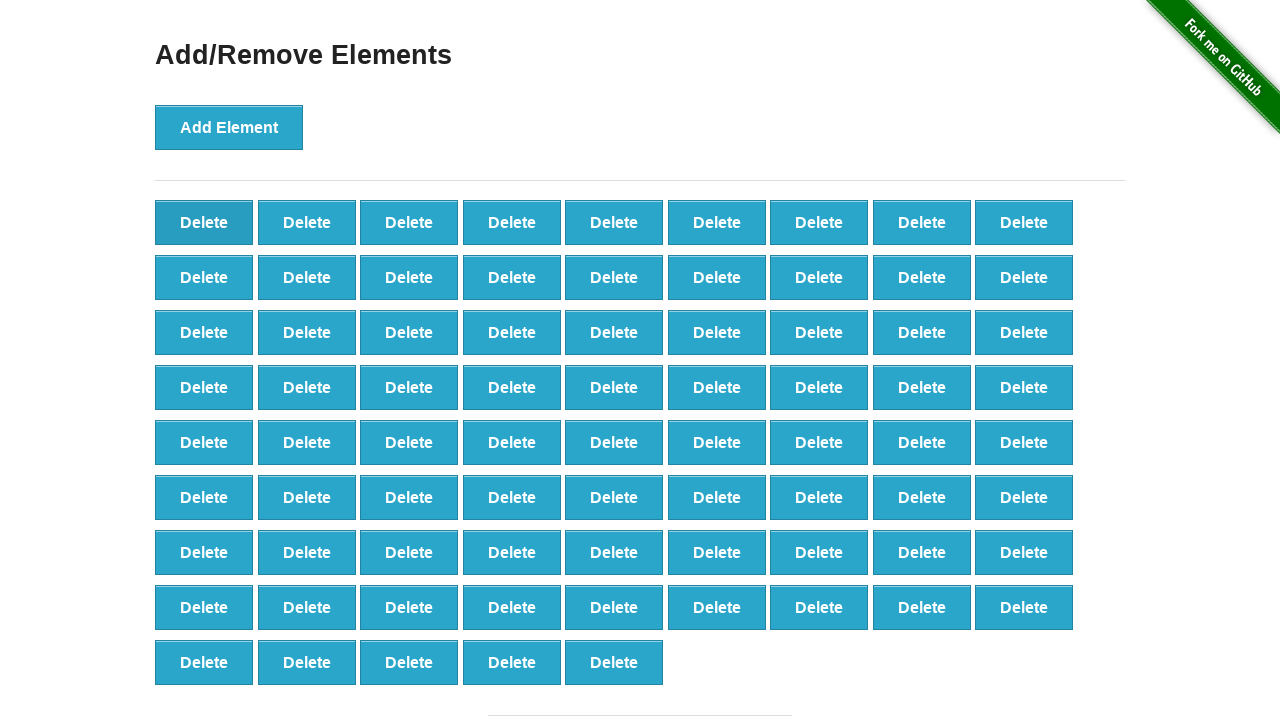

Clicked delete button to remove element (iteration 24/90) at (204, 222) on button.added-manually >> nth=0
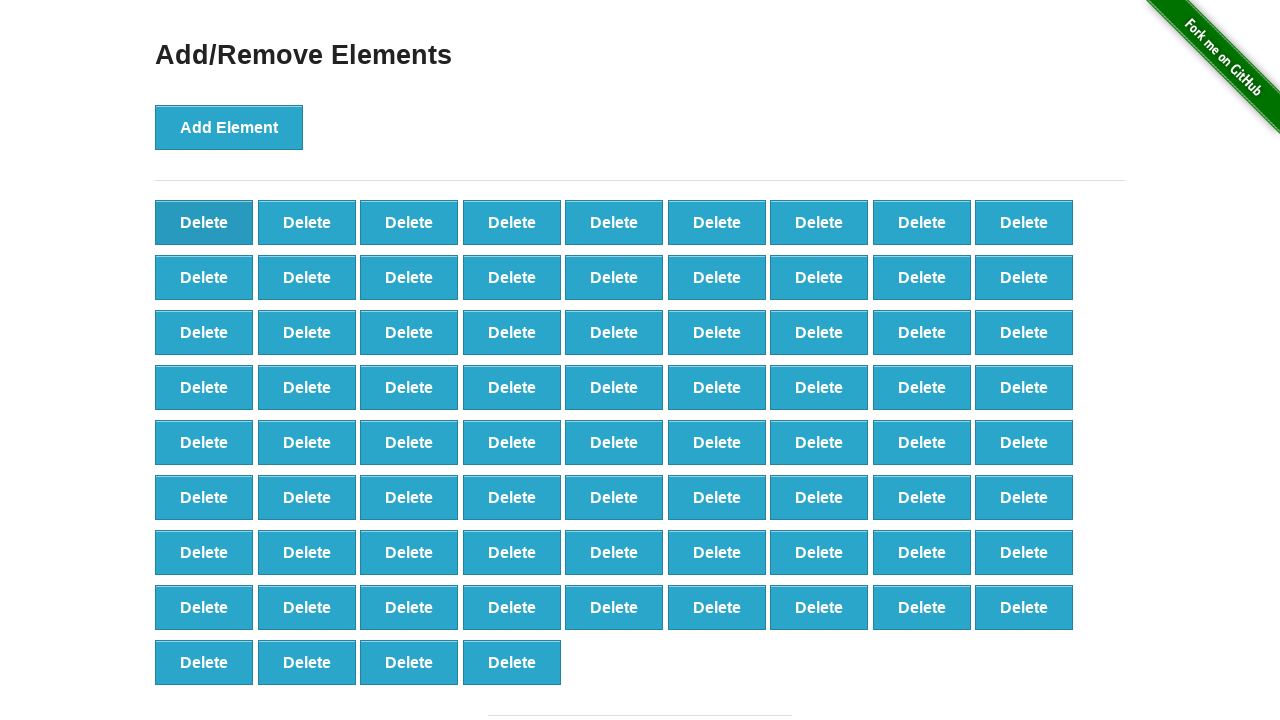

Clicked delete button to remove element (iteration 25/90) at (204, 222) on button.added-manually >> nth=0
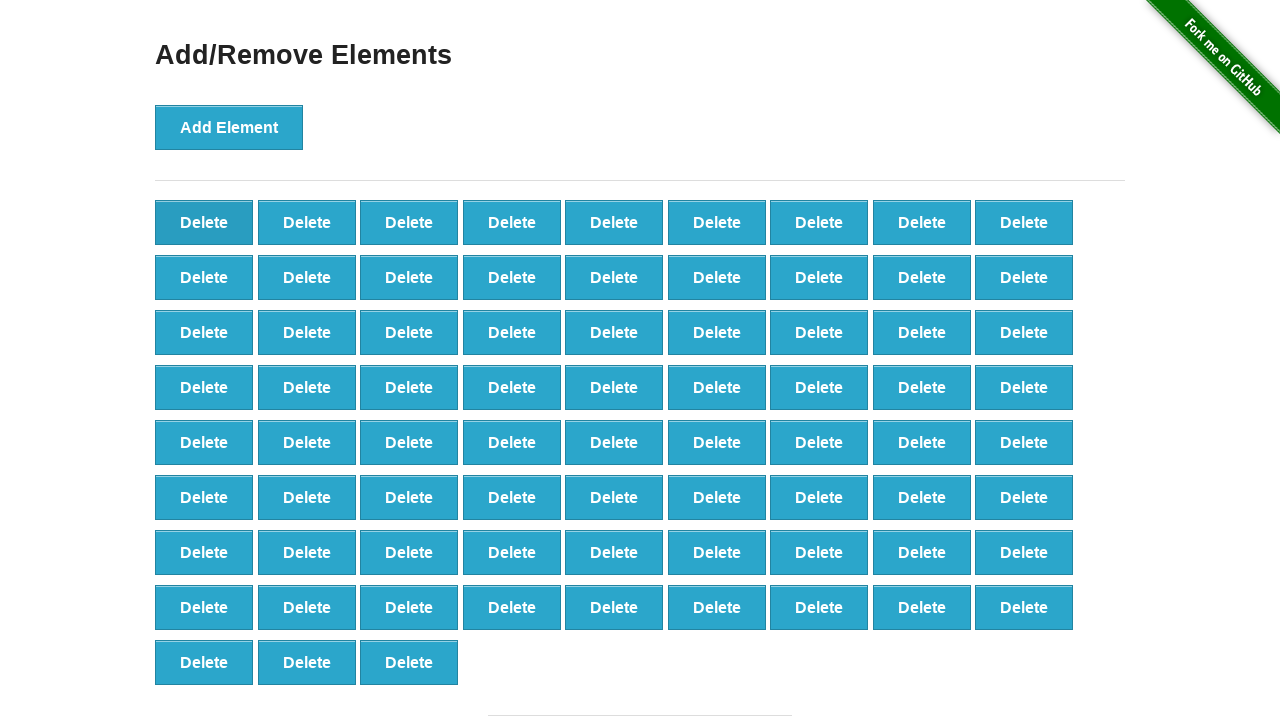

Clicked delete button to remove element (iteration 26/90) at (204, 222) on button.added-manually >> nth=0
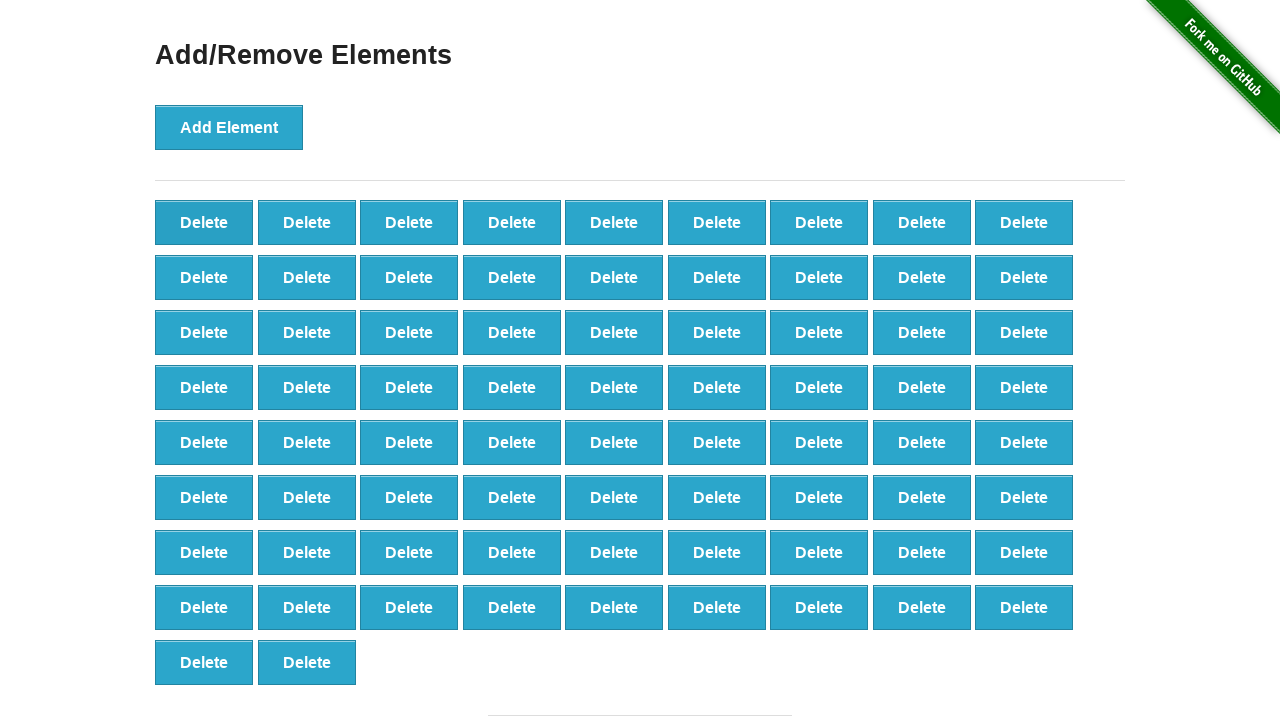

Clicked delete button to remove element (iteration 27/90) at (204, 222) on button.added-manually >> nth=0
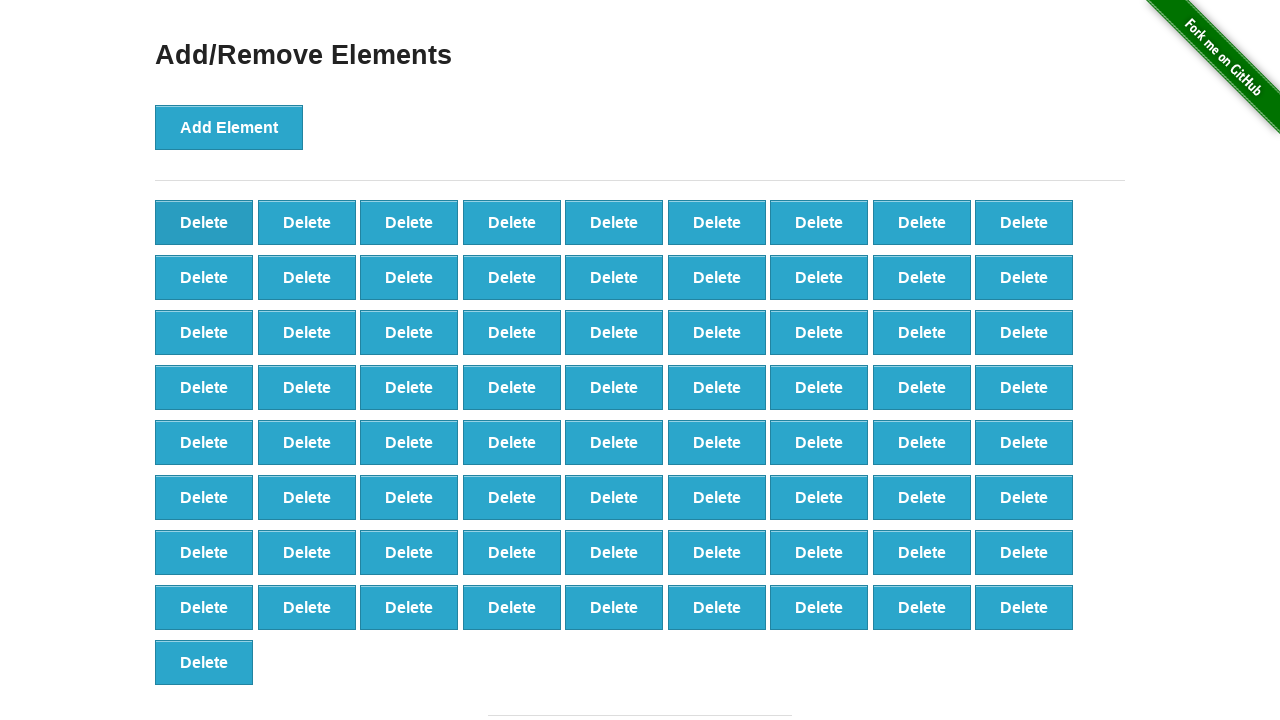

Clicked delete button to remove element (iteration 28/90) at (204, 222) on button.added-manually >> nth=0
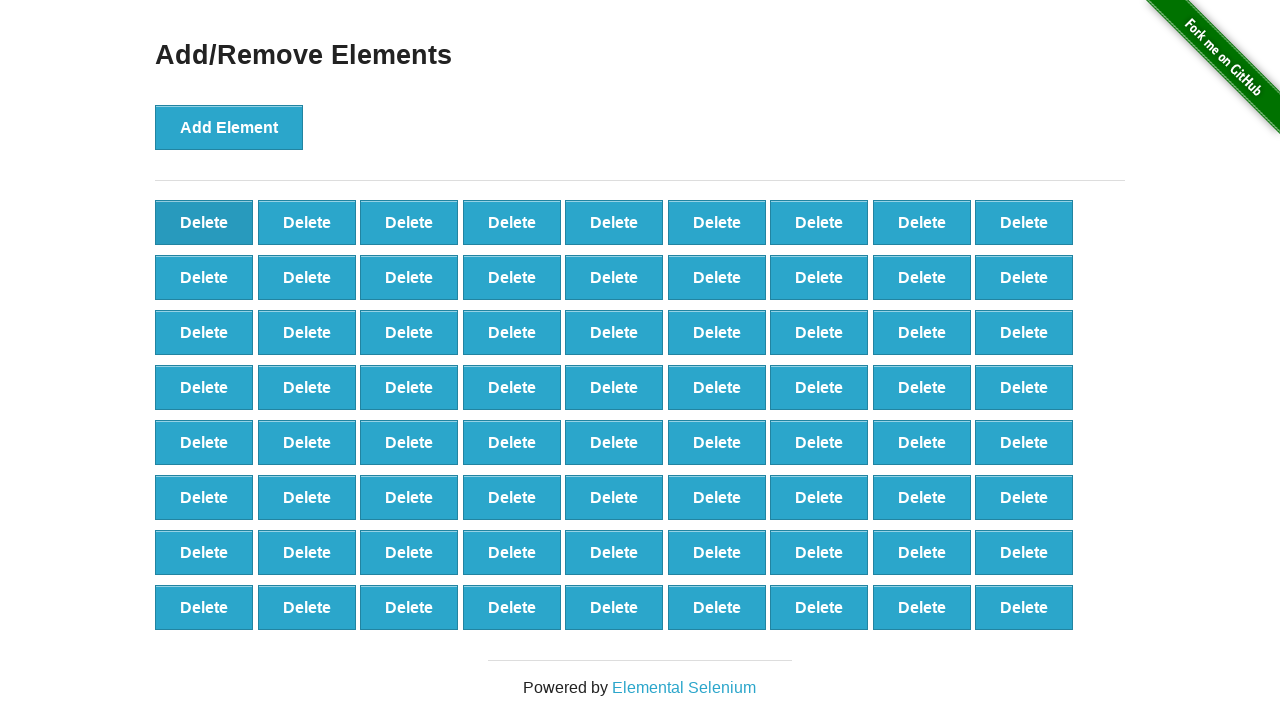

Clicked delete button to remove element (iteration 29/90) at (204, 222) on button.added-manually >> nth=0
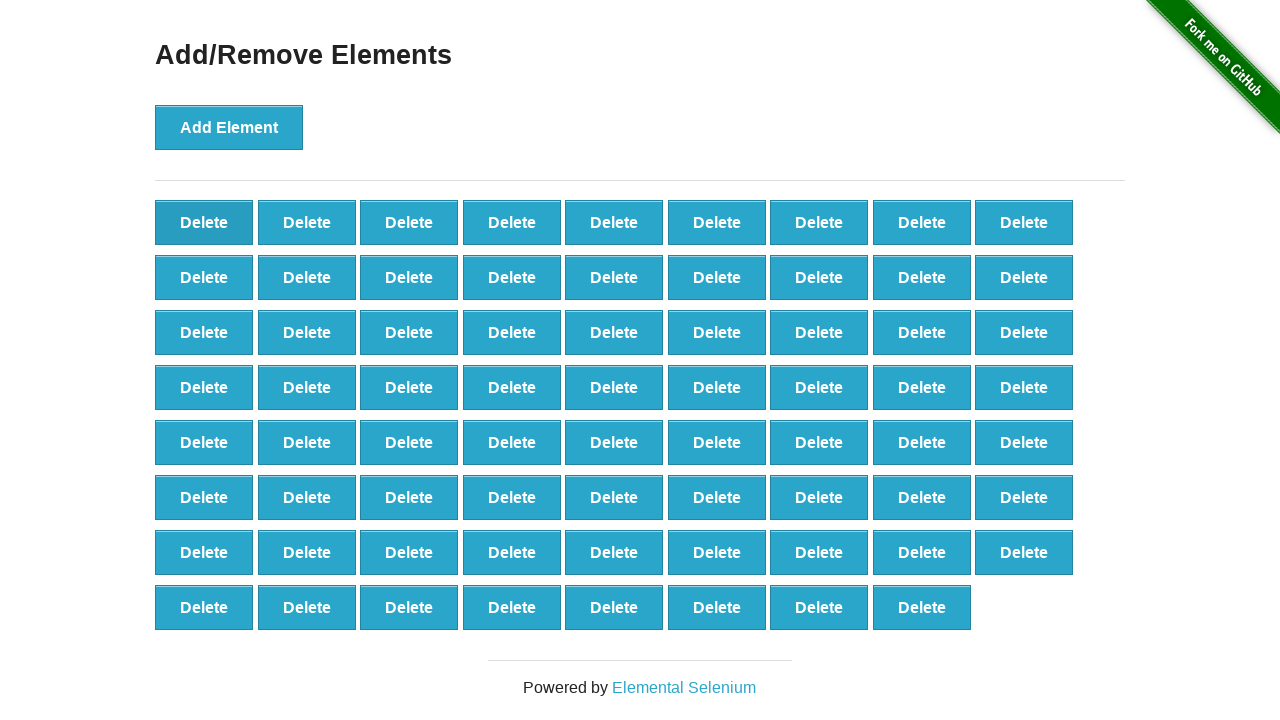

Clicked delete button to remove element (iteration 30/90) at (204, 222) on button.added-manually >> nth=0
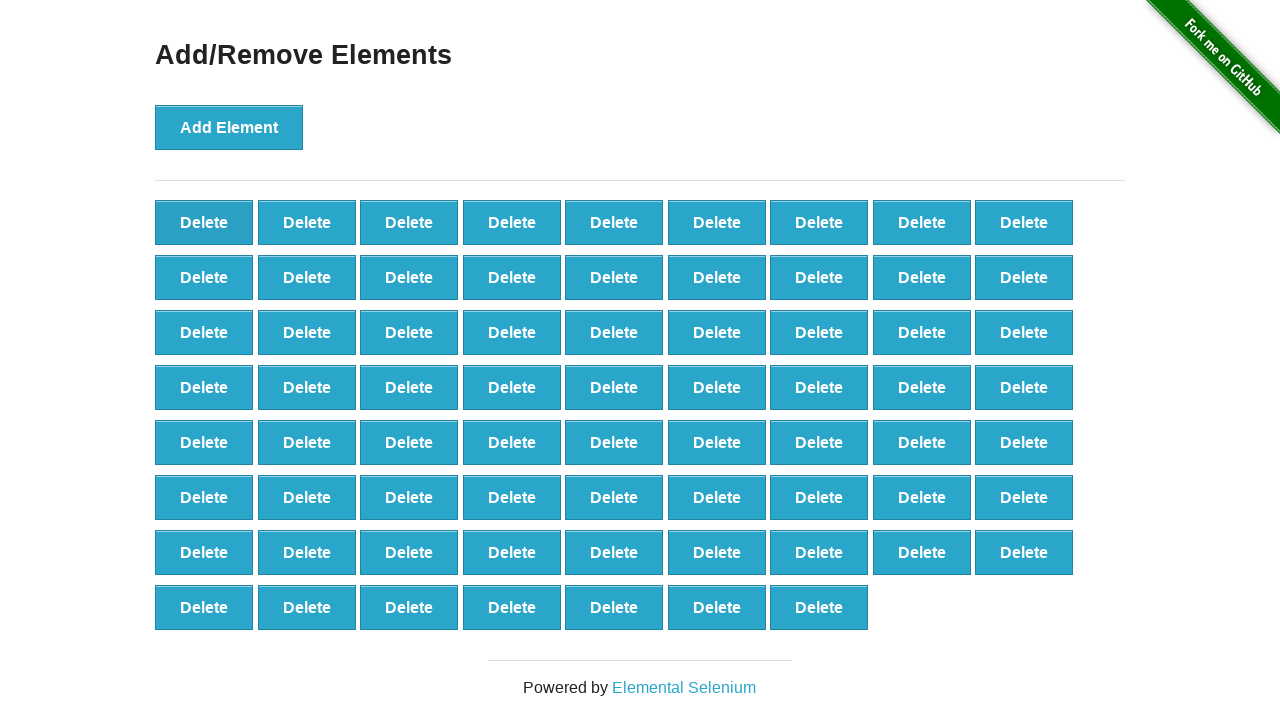

Clicked delete button to remove element (iteration 31/90) at (204, 222) on button.added-manually >> nth=0
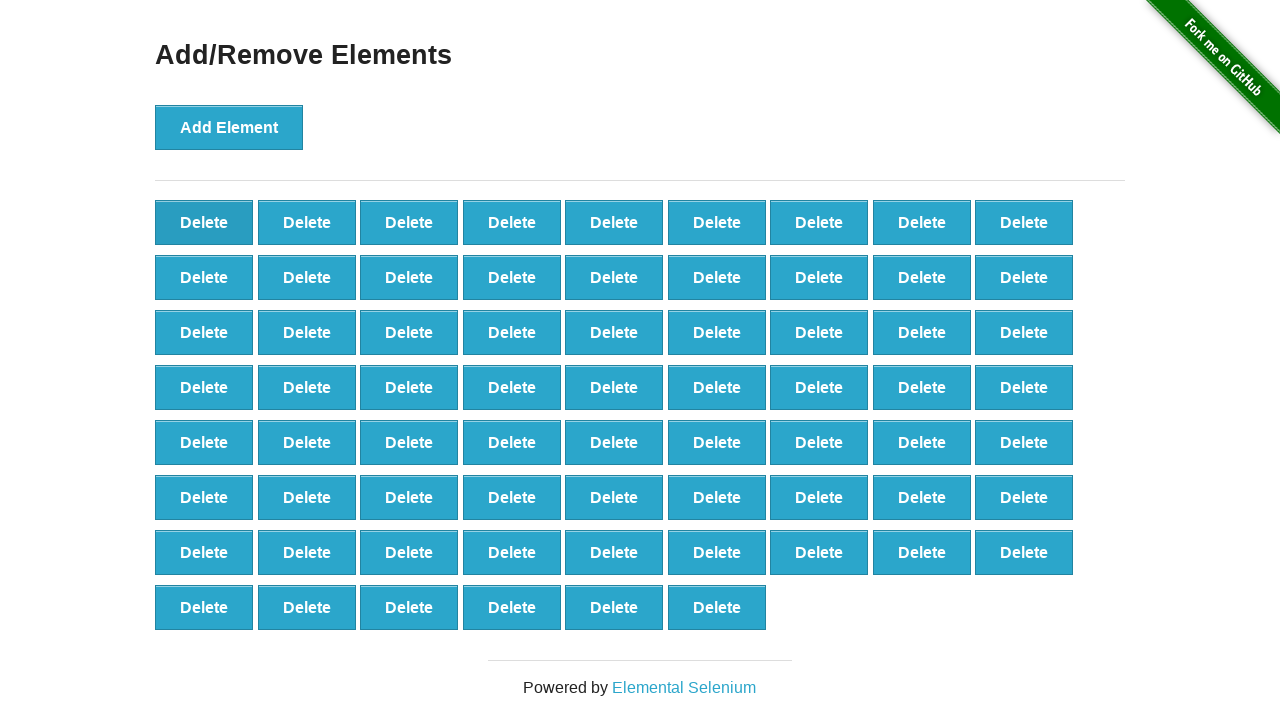

Clicked delete button to remove element (iteration 32/90) at (204, 222) on button.added-manually >> nth=0
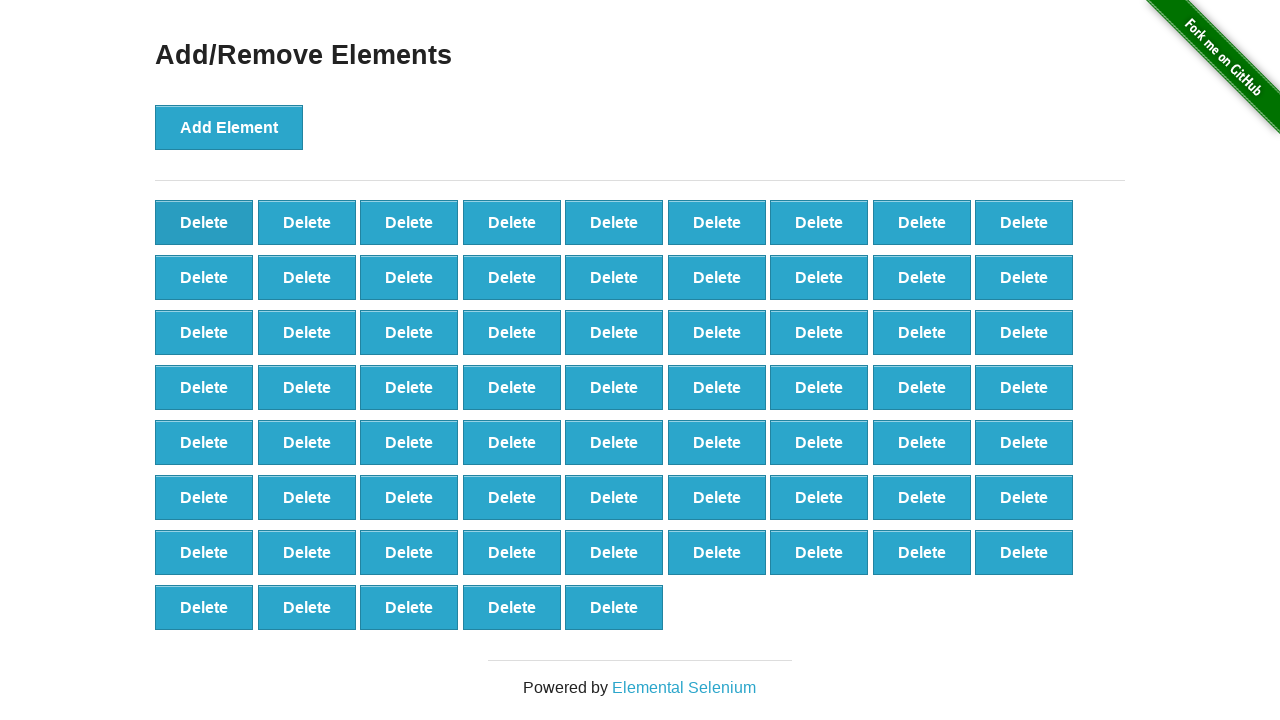

Clicked delete button to remove element (iteration 33/90) at (204, 222) on button.added-manually >> nth=0
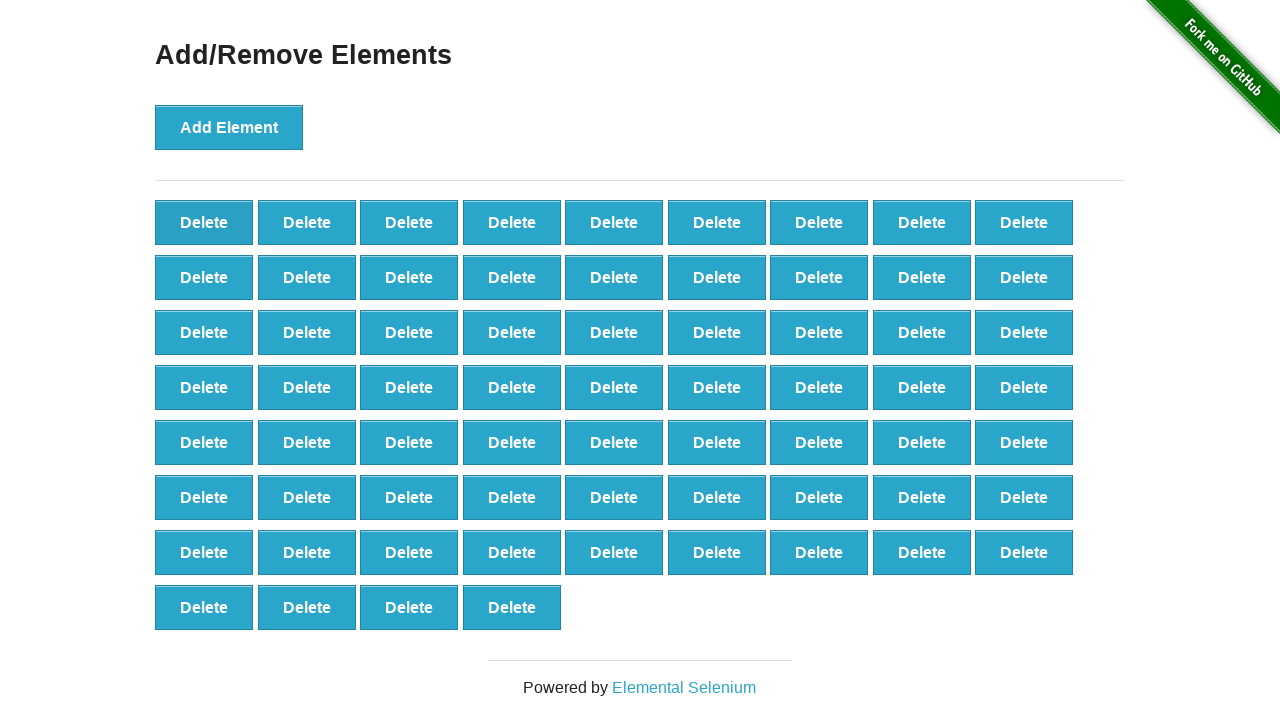

Clicked delete button to remove element (iteration 34/90) at (204, 222) on button.added-manually >> nth=0
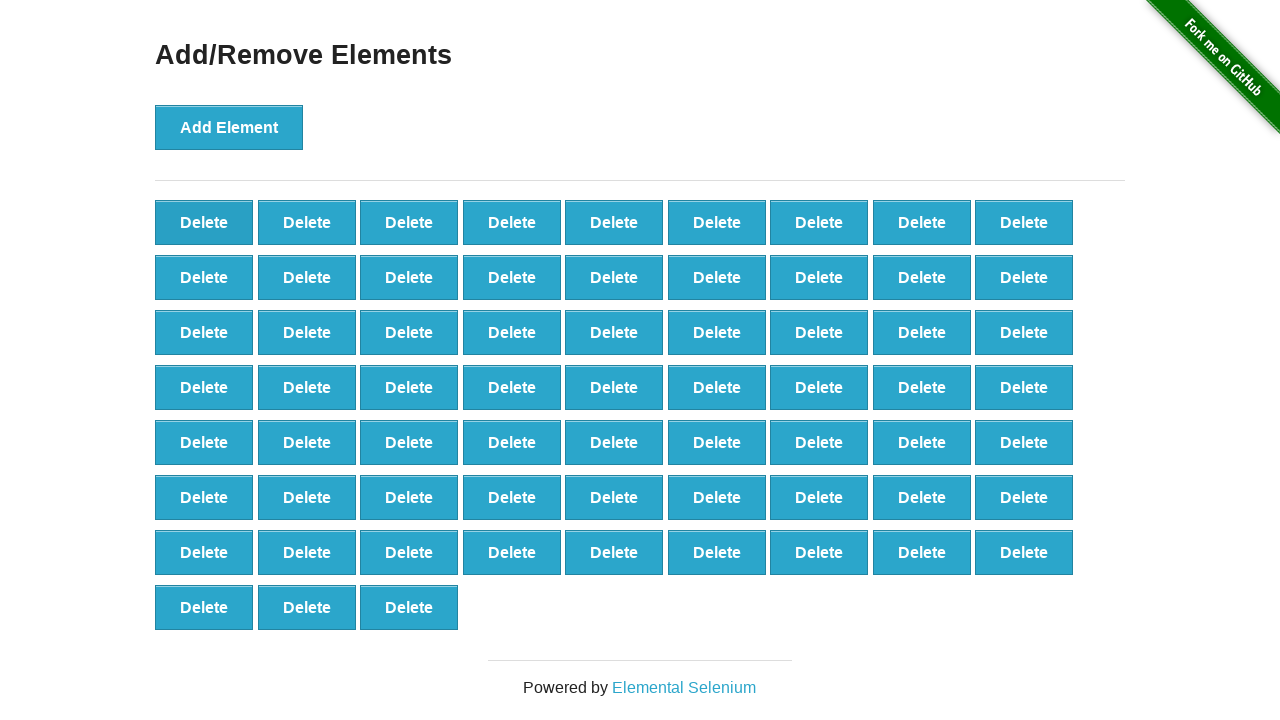

Clicked delete button to remove element (iteration 35/90) at (204, 222) on button.added-manually >> nth=0
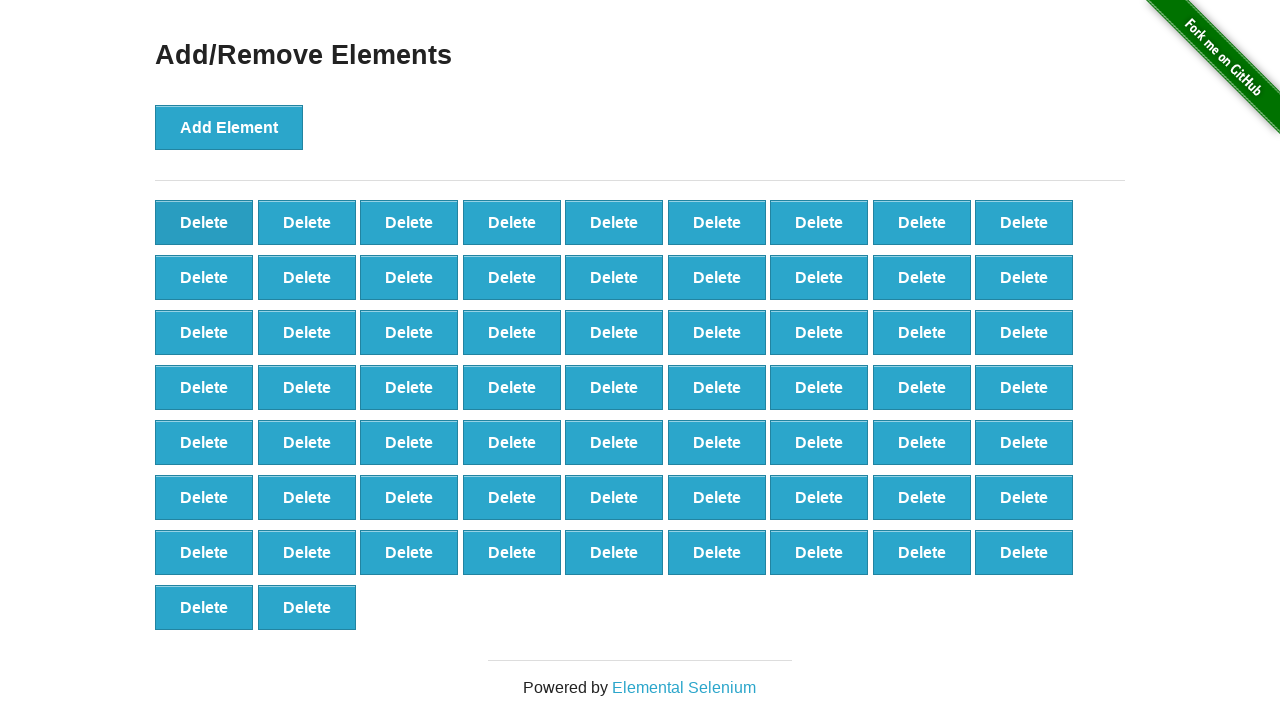

Clicked delete button to remove element (iteration 36/90) at (204, 222) on button.added-manually >> nth=0
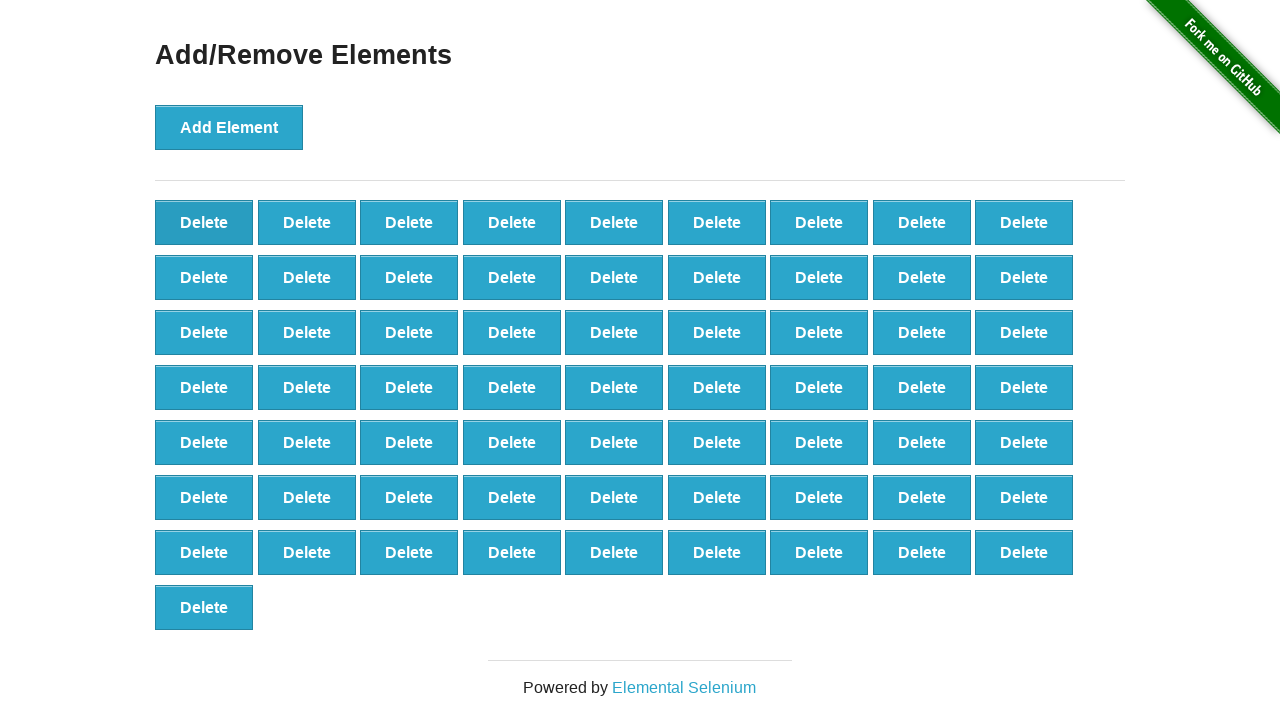

Clicked delete button to remove element (iteration 37/90) at (204, 222) on button.added-manually >> nth=0
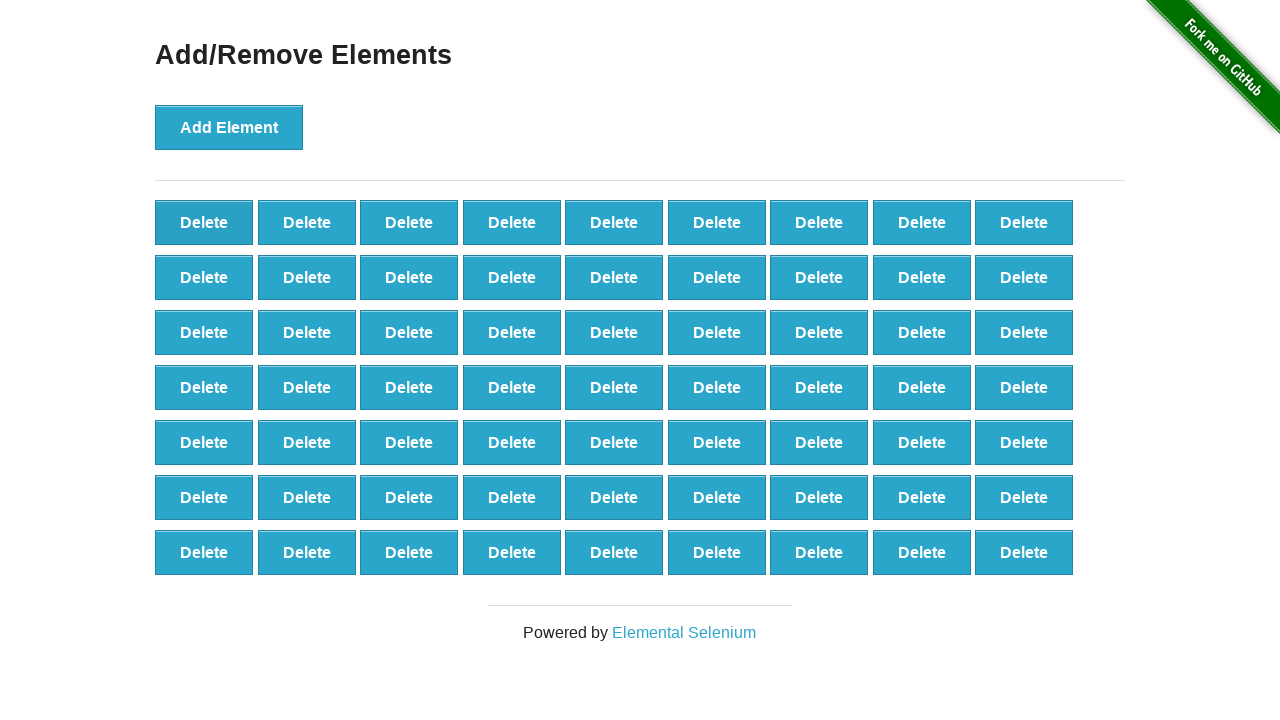

Clicked delete button to remove element (iteration 38/90) at (204, 222) on button.added-manually >> nth=0
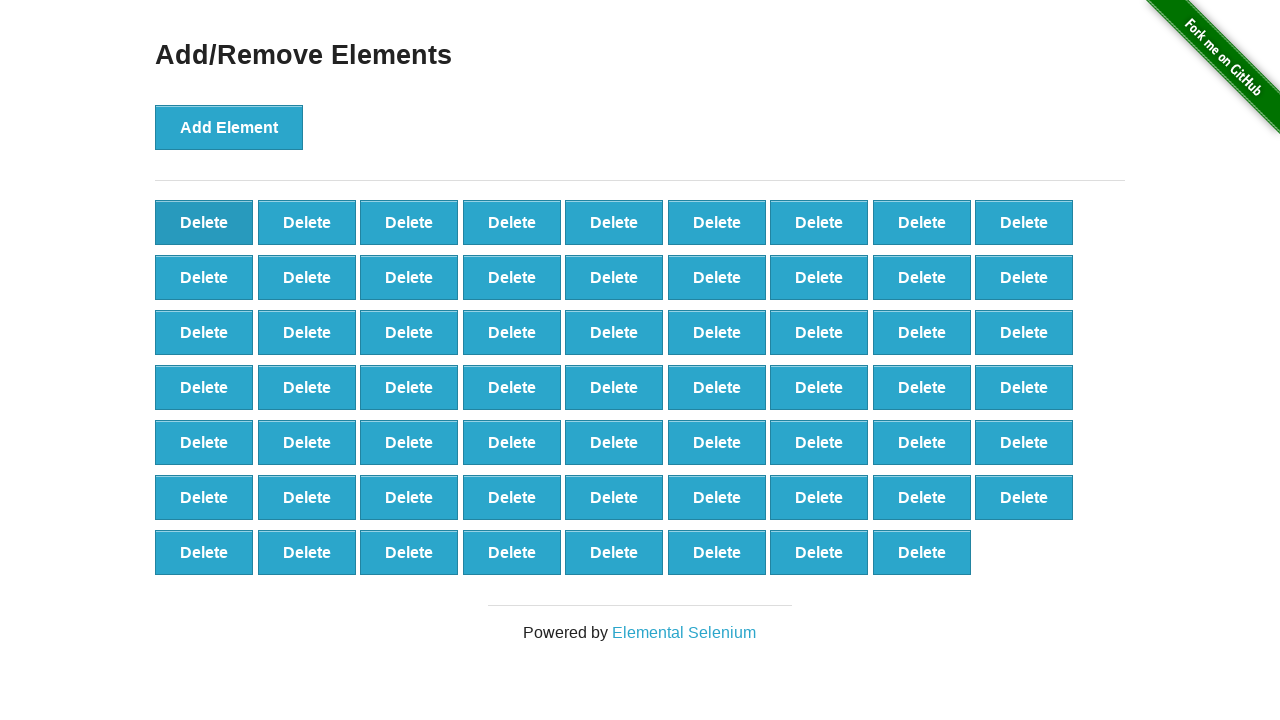

Clicked delete button to remove element (iteration 39/90) at (204, 222) on button.added-manually >> nth=0
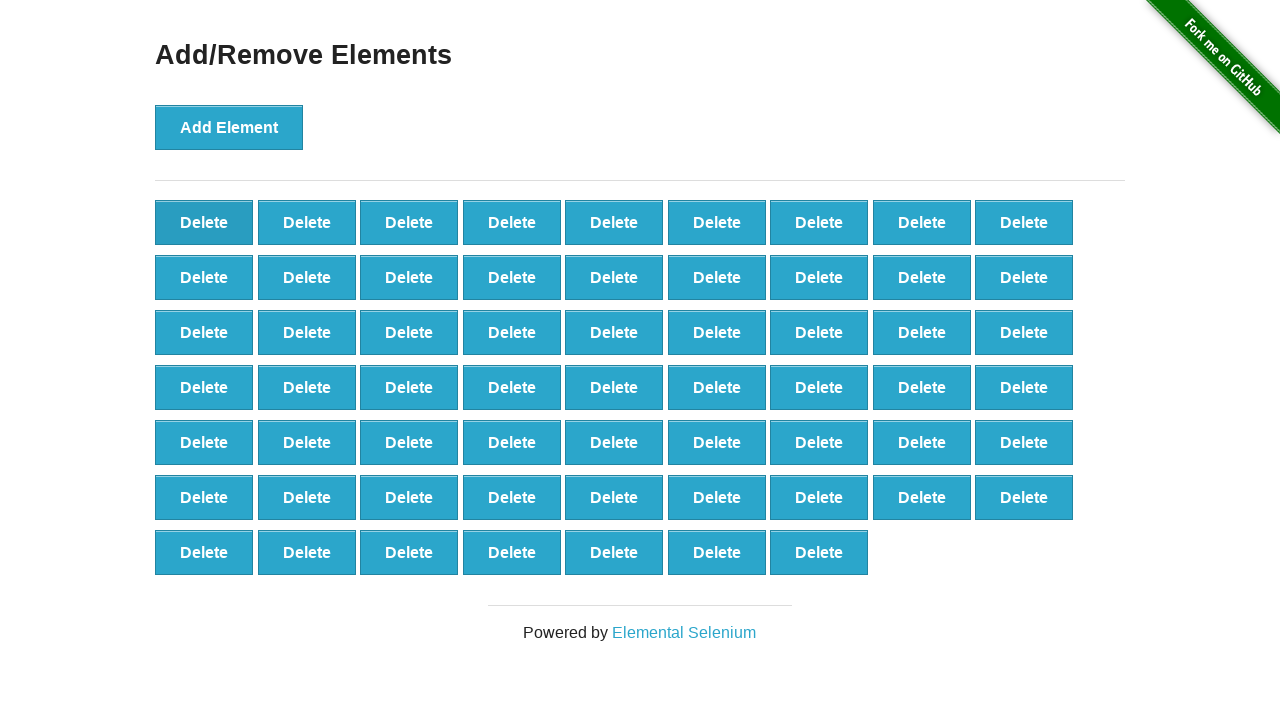

Clicked delete button to remove element (iteration 40/90) at (204, 222) on button.added-manually >> nth=0
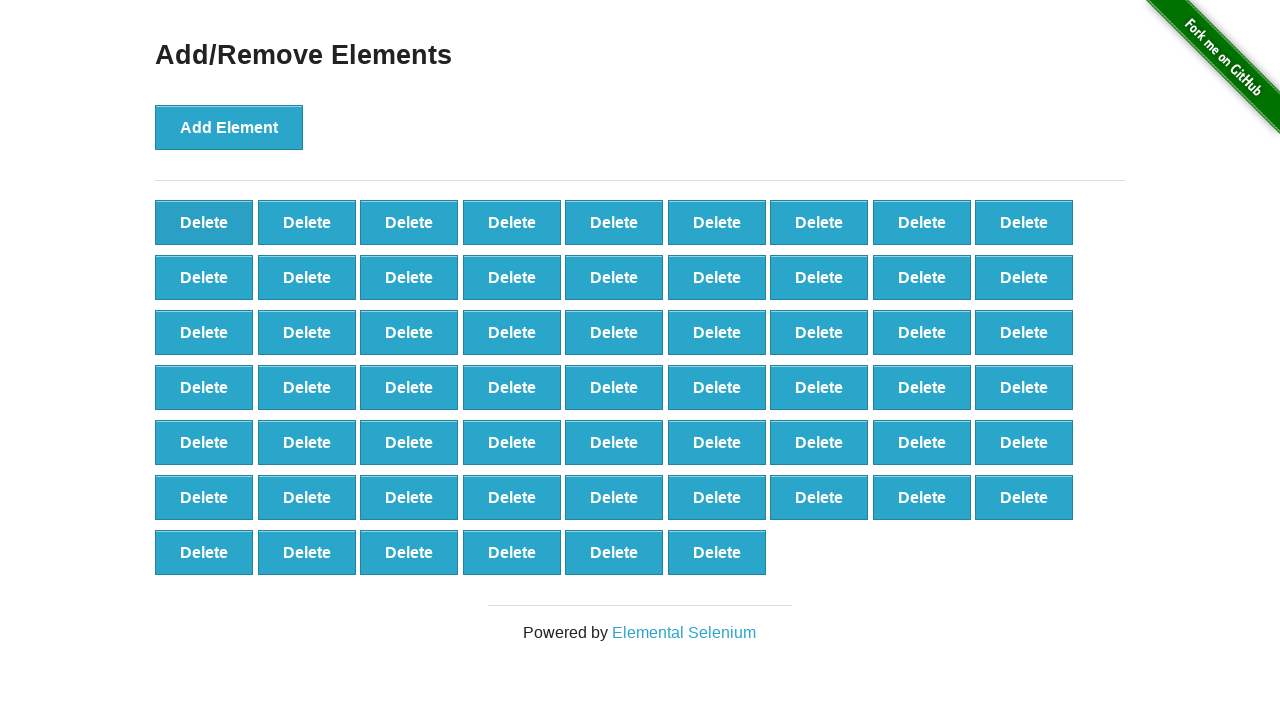

Clicked delete button to remove element (iteration 41/90) at (204, 222) on button.added-manually >> nth=0
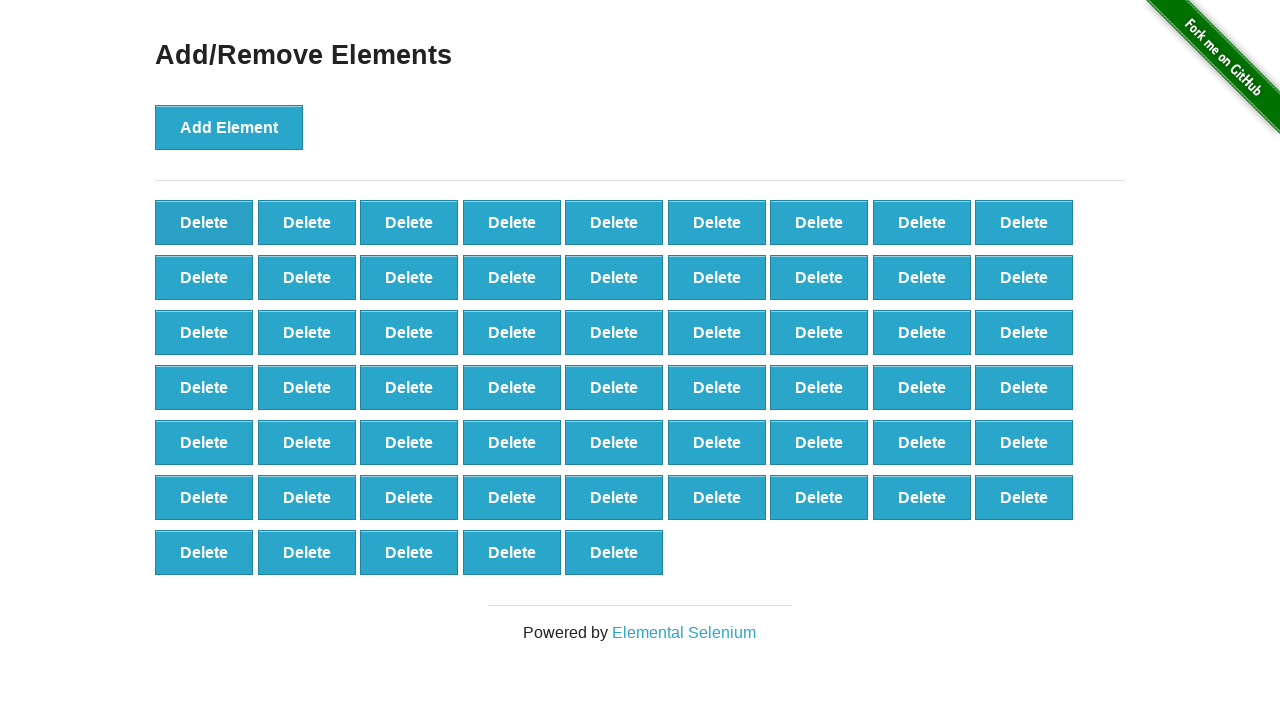

Clicked delete button to remove element (iteration 42/90) at (204, 222) on button.added-manually >> nth=0
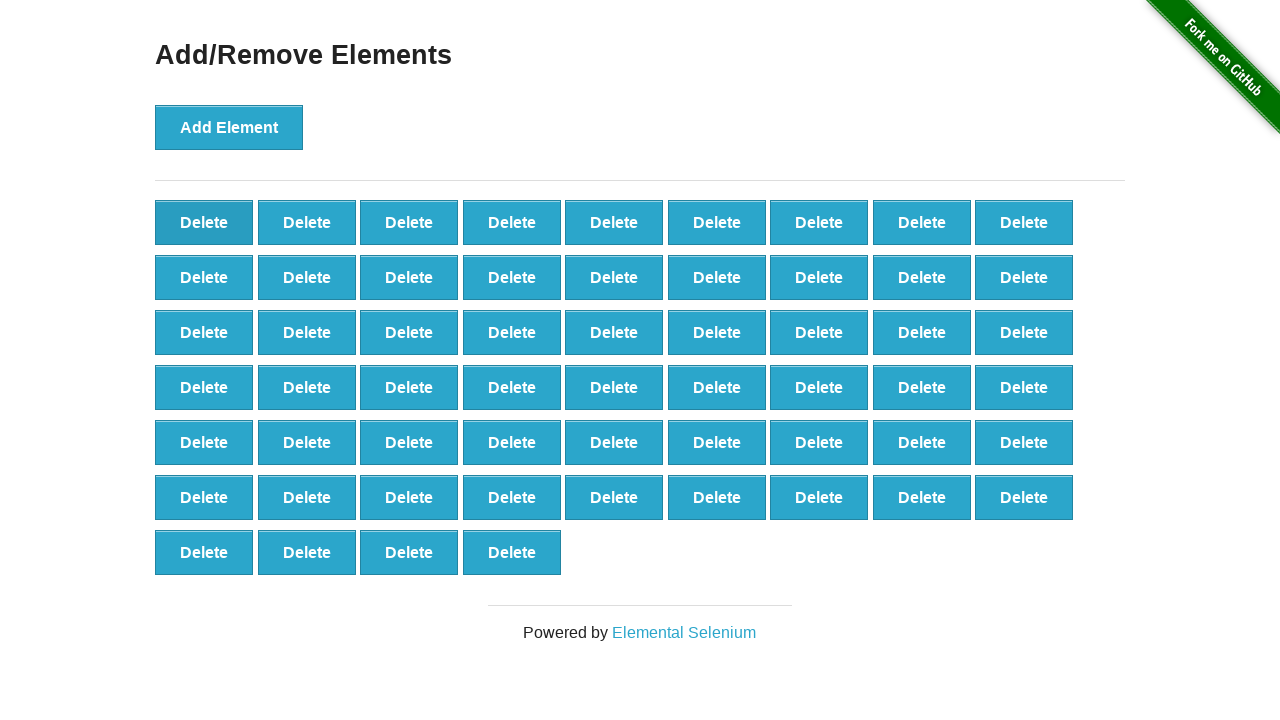

Clicked delete button to remove element (iteration 43/90) at (204, 222) on button.added-manually >> nth=0
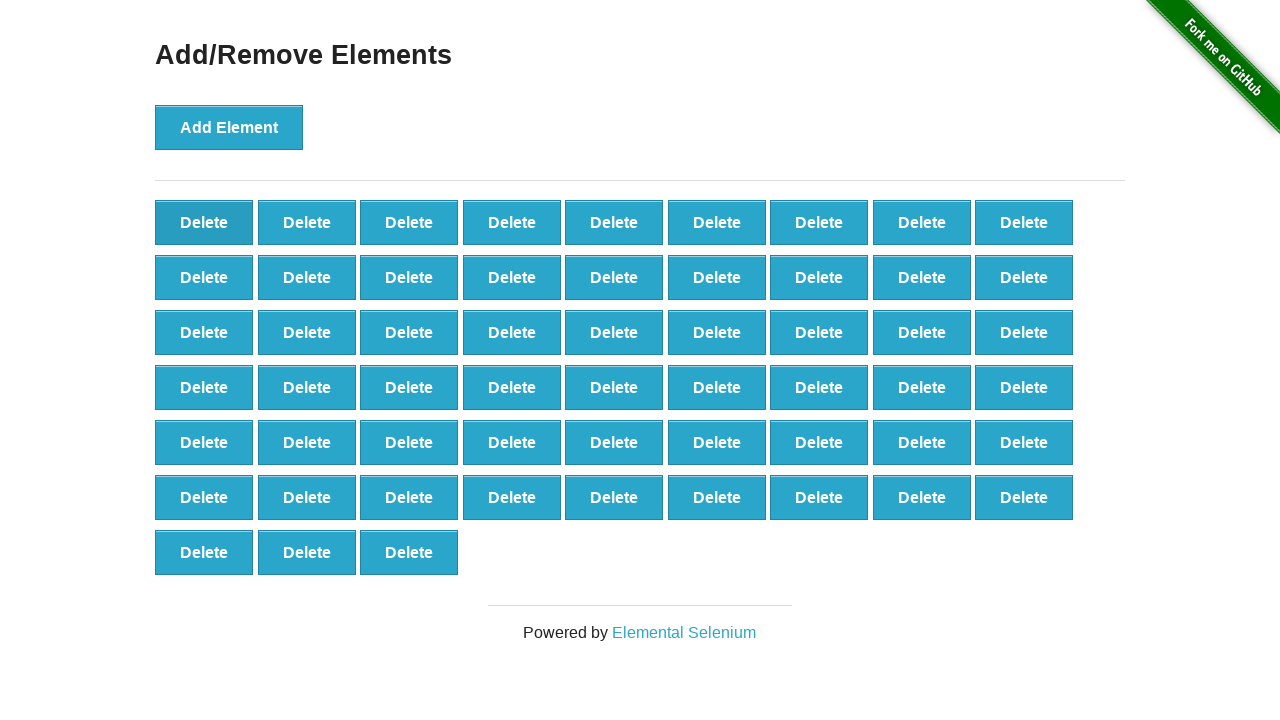

Clicked delete button to remove element (iteration 44/90) at (204, 222) on button.added-manually >> nth=0
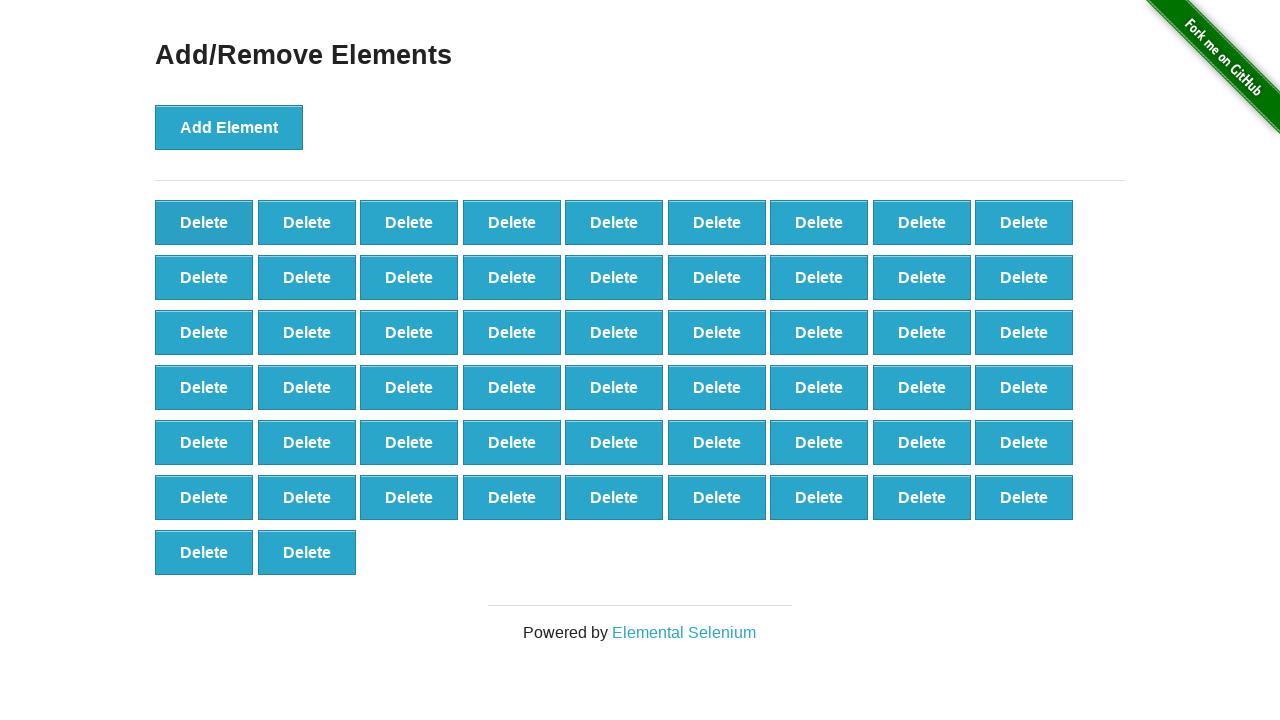

Clicked delete button to remove element (iteration 45/90) at (204, 222) on button.added-manually >> nth=0
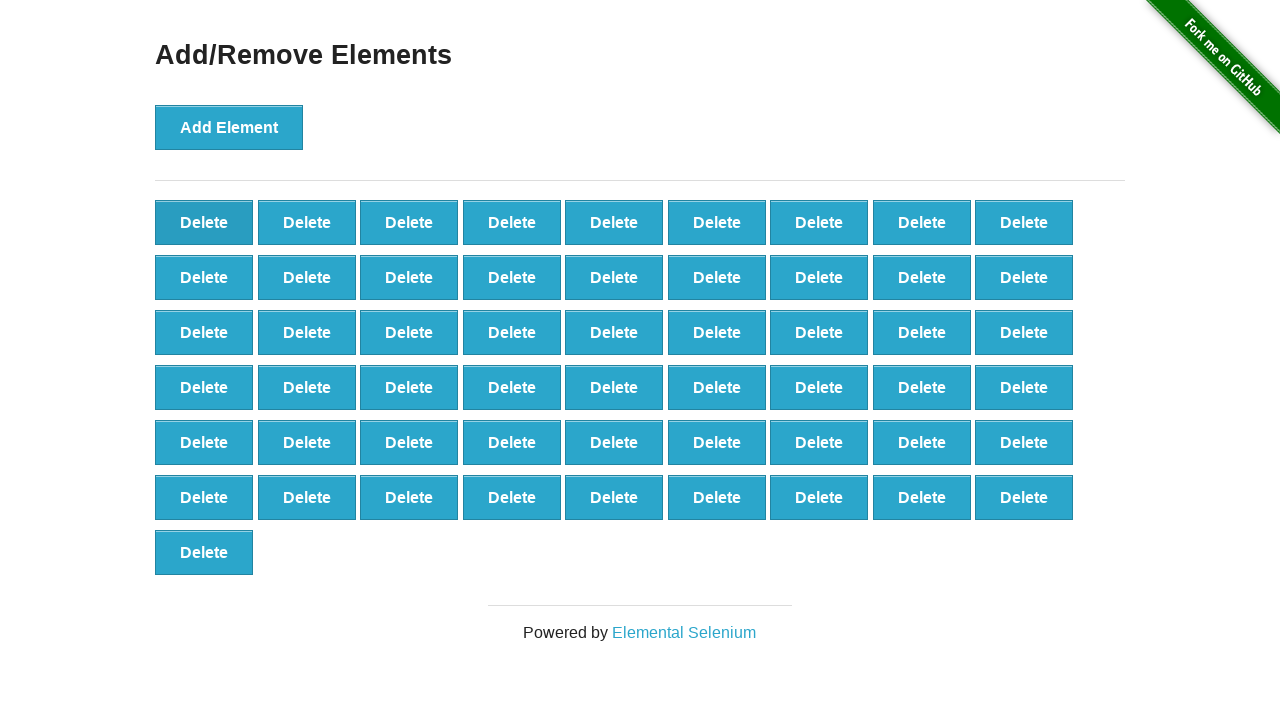

Clicked delete button to remove element (iteration 46/90) at (204, 222) on button.added-manually >> nth=0
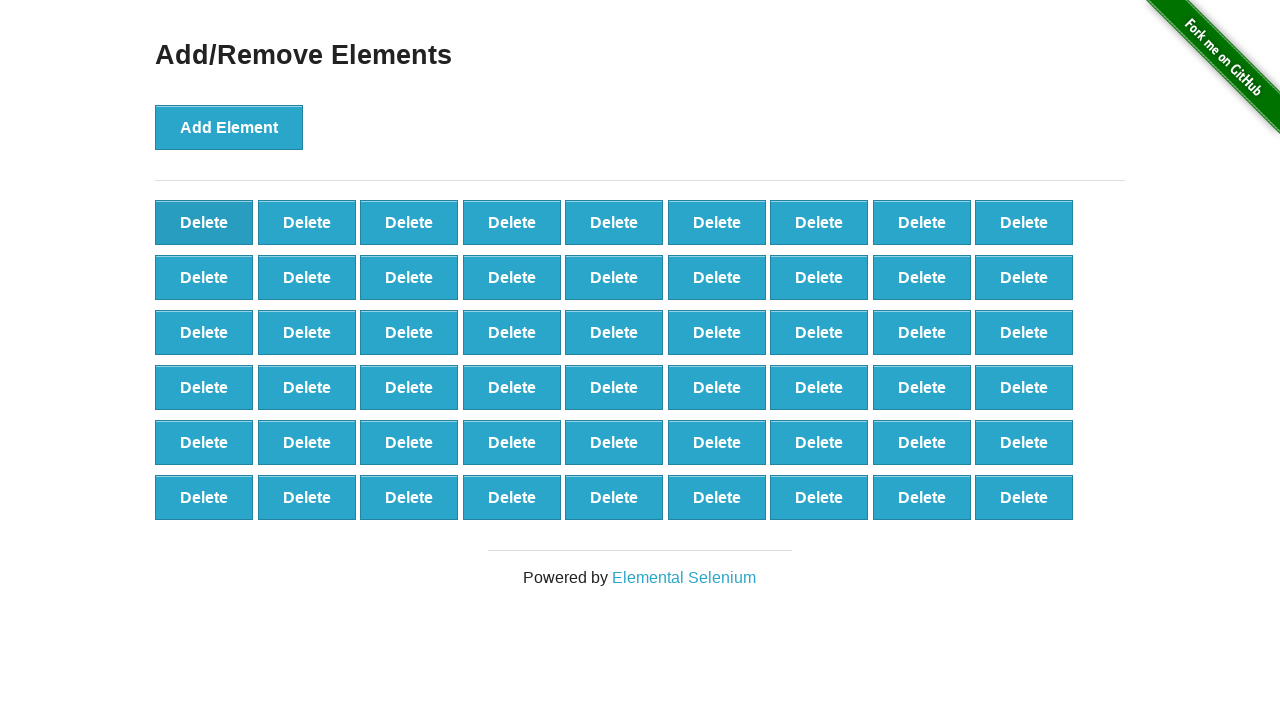

Clicked delete button to remove element (iteration 47/90) at (204, 222) on button.added-manually >> nth=0
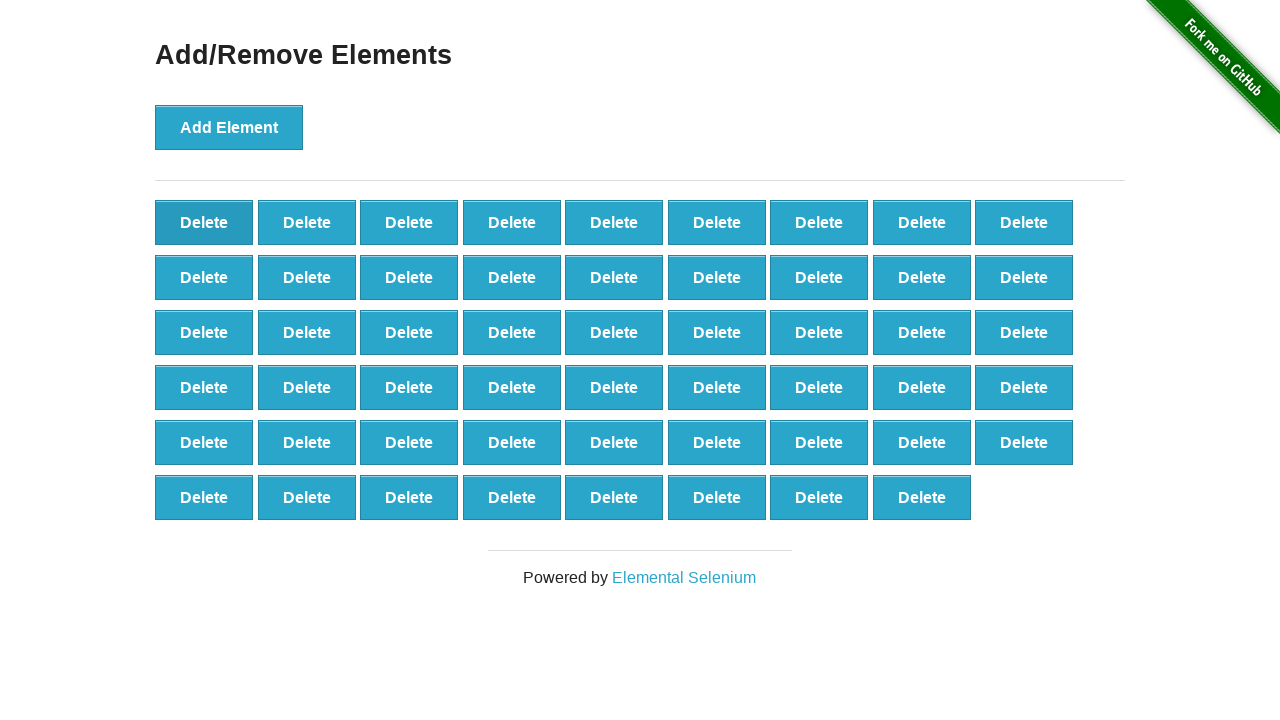

Clicked delete button to remove element (iteration 48/90) at (204, 222) on button.added-manually >> nth=0
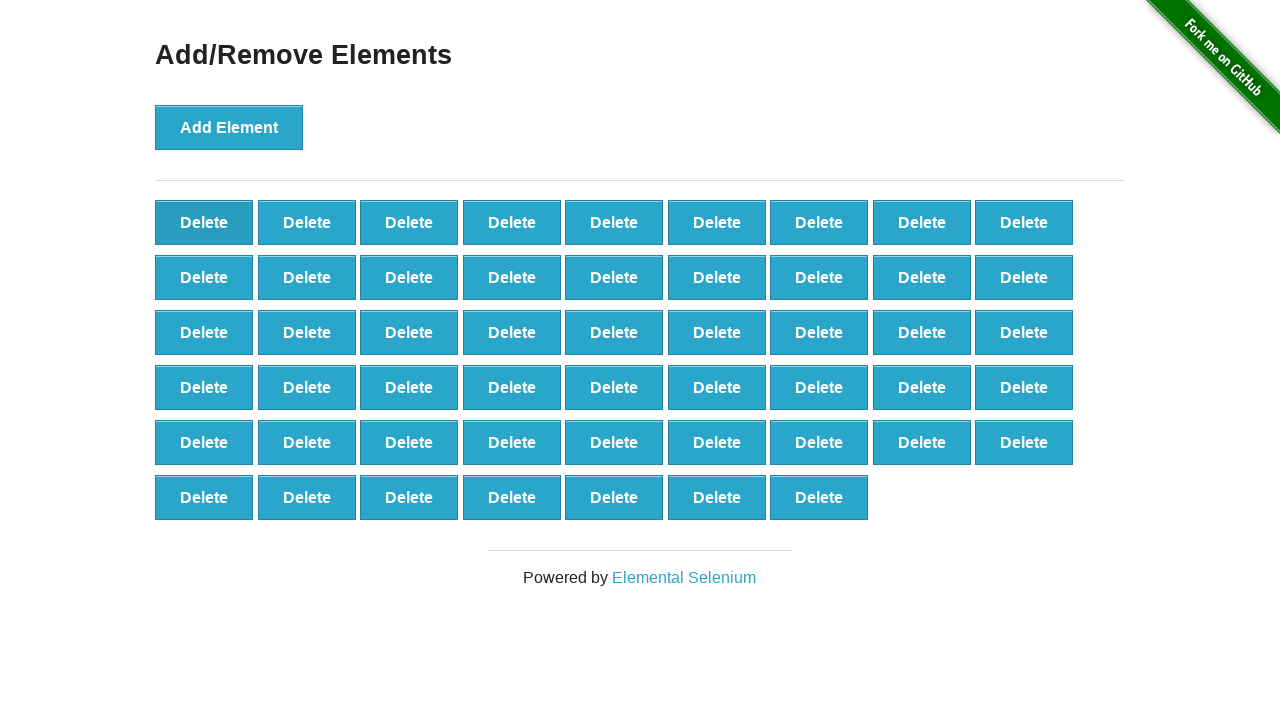

Clicked delete button to remove element (iteration 49/90) at (204, 222) on button.added-manually >> nth=0
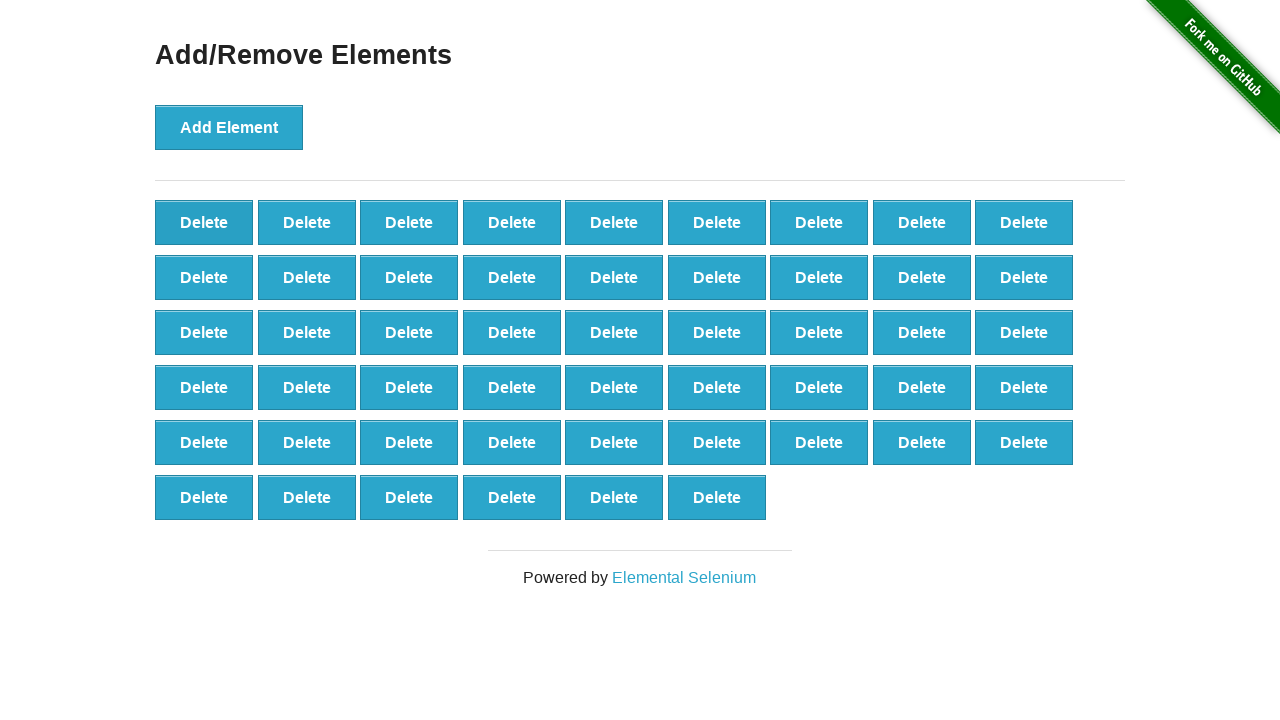

Clicked delete button to remove element (iteration 50/90) at (204, 222) on button.added-manually >> nth=0
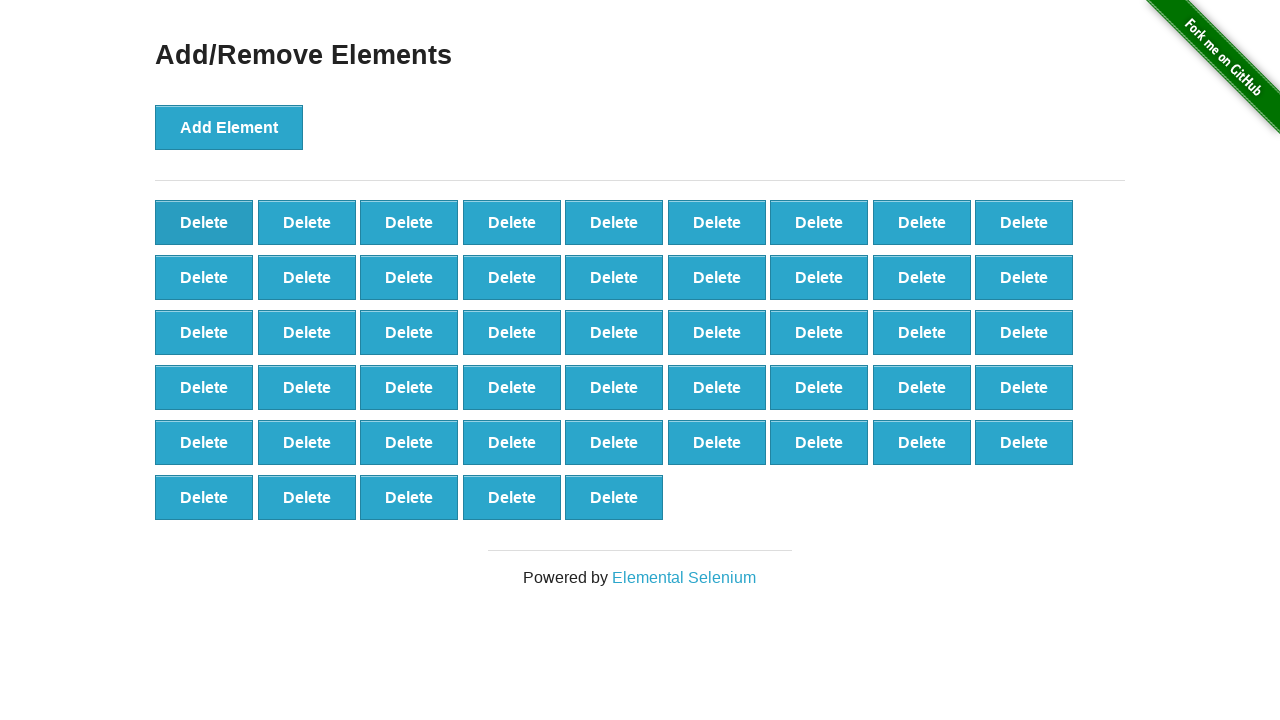

Clicked delete button to remove element (iteration 51/90) at (204, 222) on button.added-manually >> nth=0
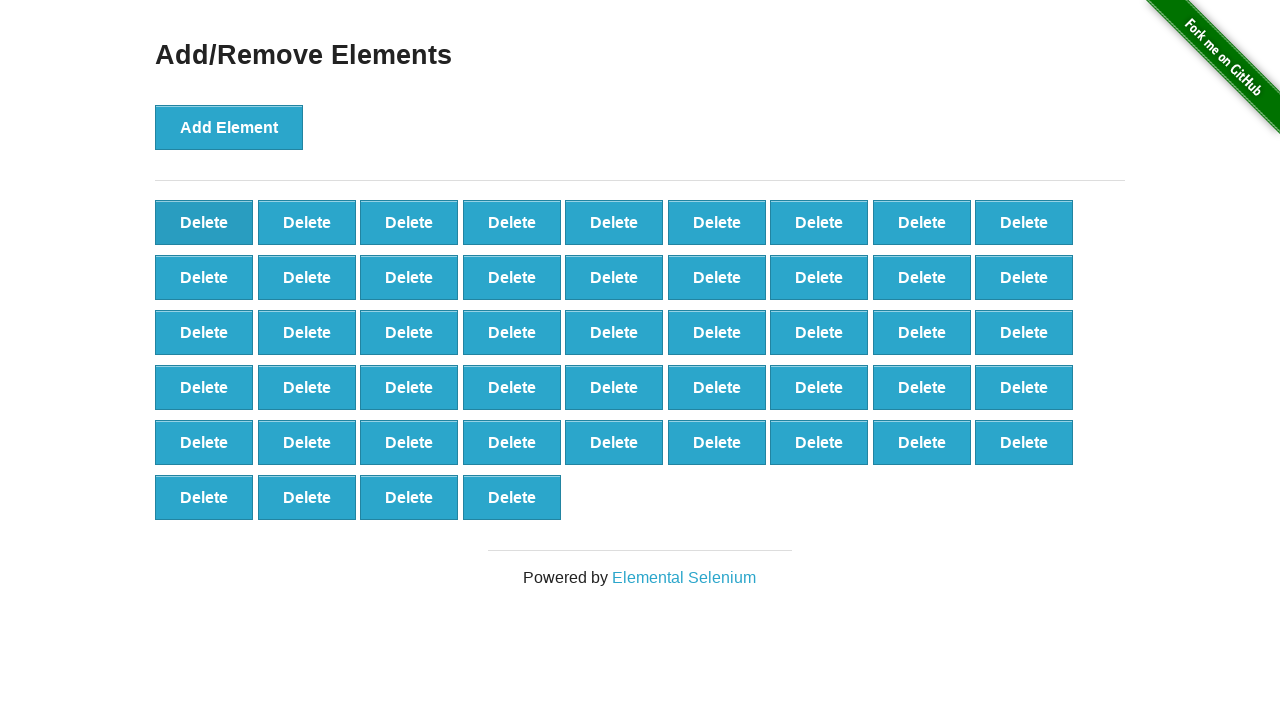

Clicked delete button to remove element (iteration 52/90) at (204, 222) on button.added-manually >> nth=0
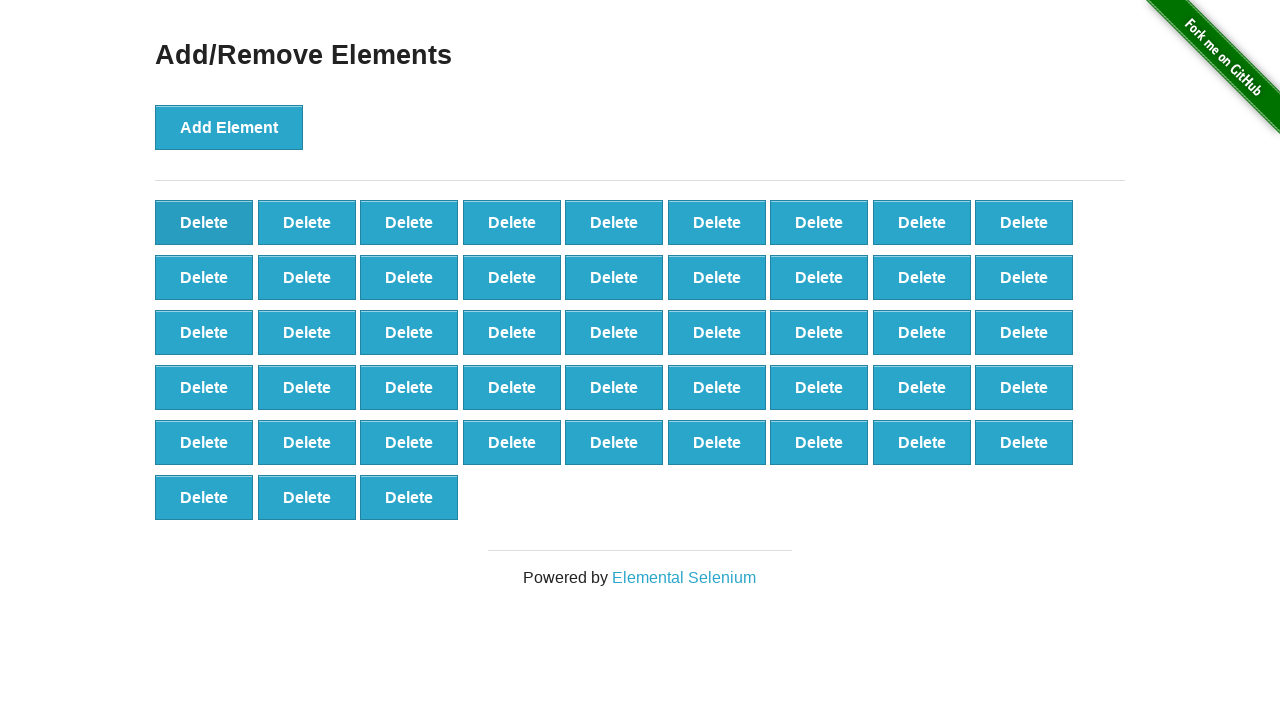

Clicked delete button to remove element (iteration 53/90) at (204, 222) on button.added-manually >> nth=0
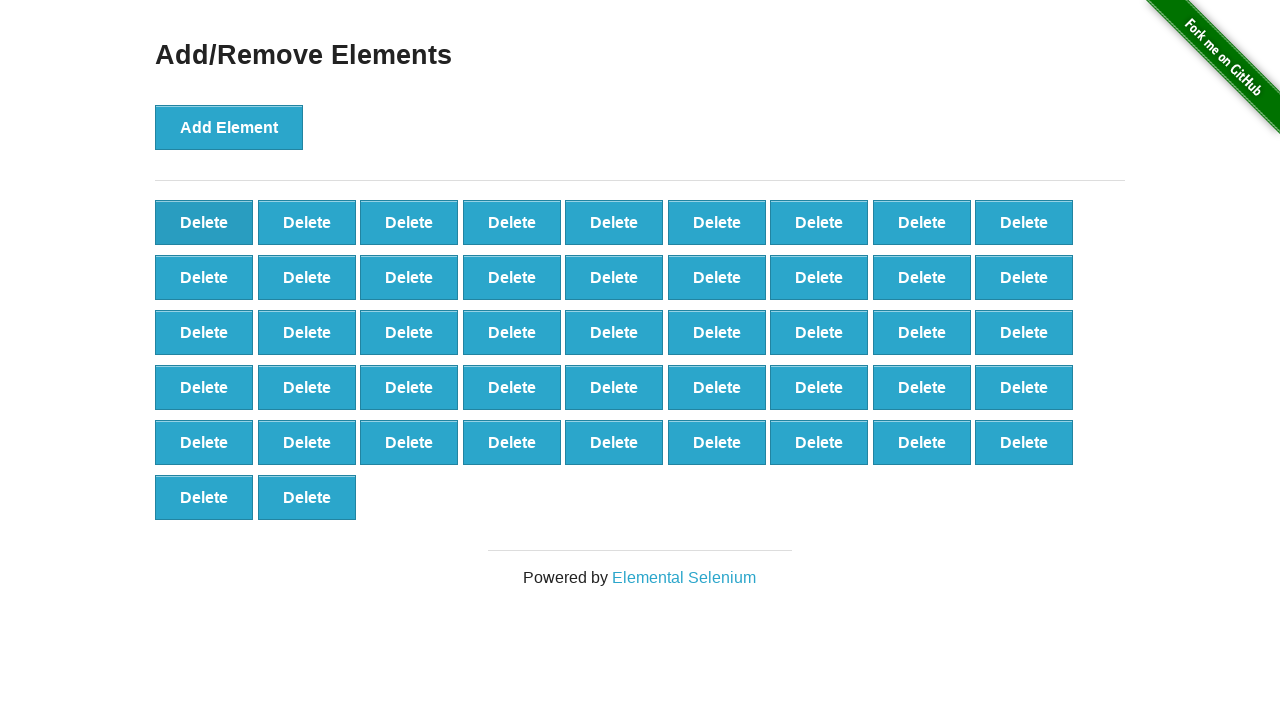

Clicked delete button to remove element (iteration 54/90) at (204, 222) on button.added-manually >> nth=0
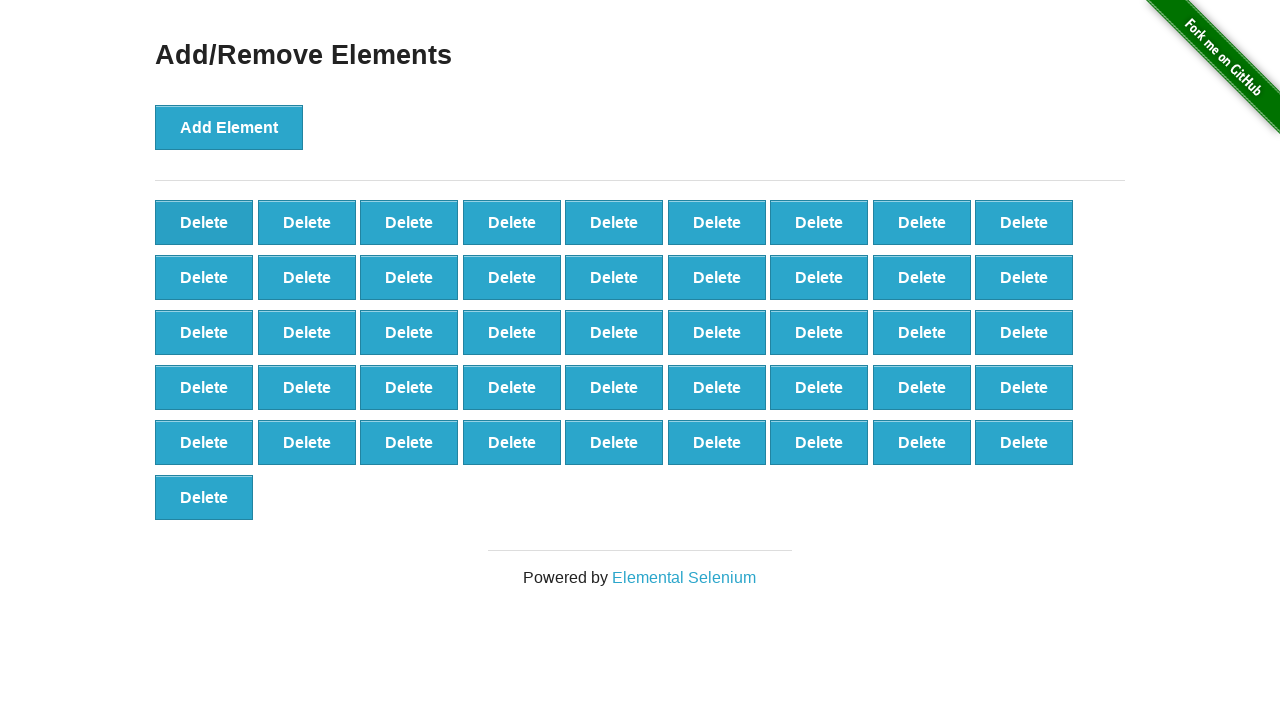

Clicked delete button to remove element (iteration 55/90) at (204, 222) on button.added-manually >> nth=0
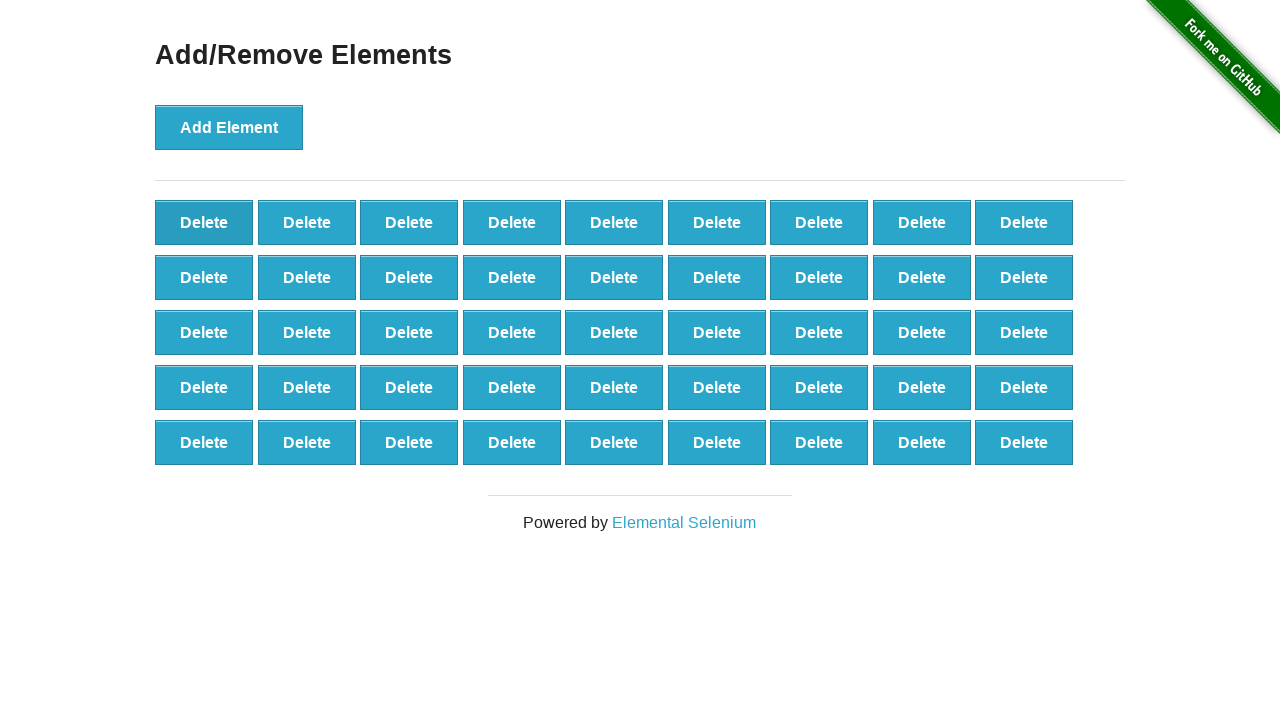

Clicked delete button to remove element (iteration 56/90) at (204, 222) on button.added-manually >> nth=0
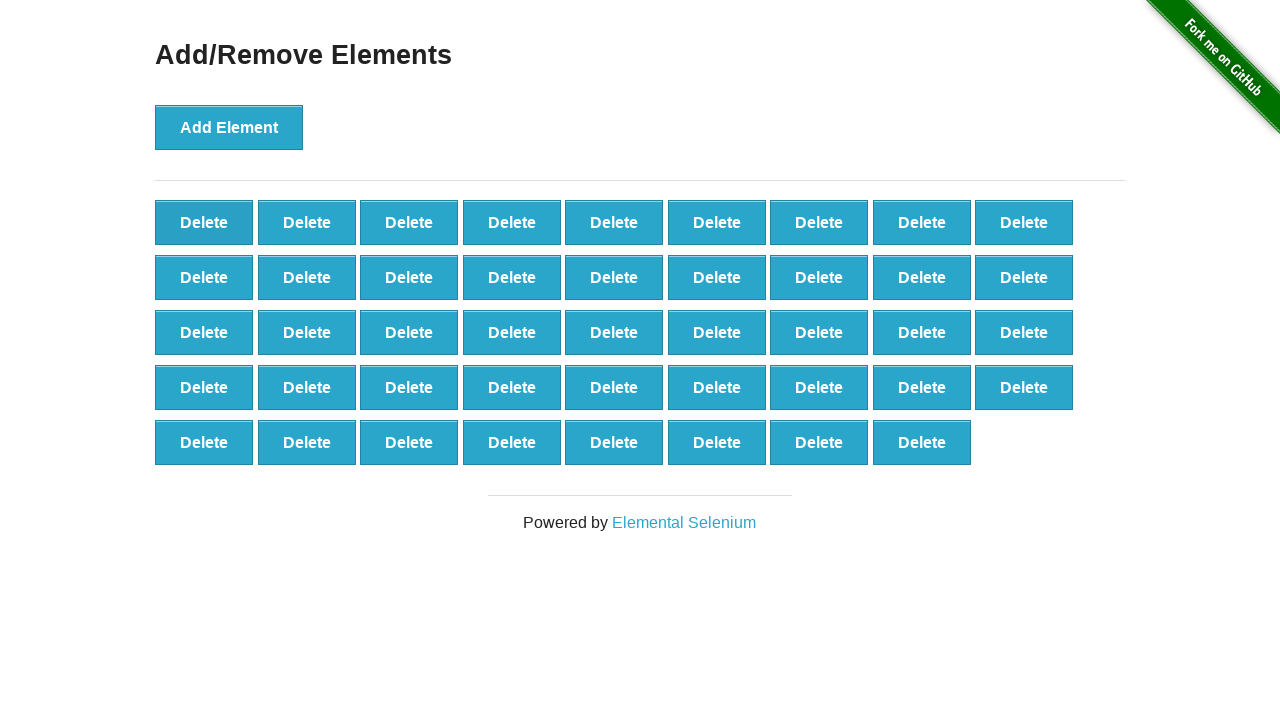

Clicked delete button to remove element (iteration 57/90) at (204, 222) on button.added-manually >> nth=0
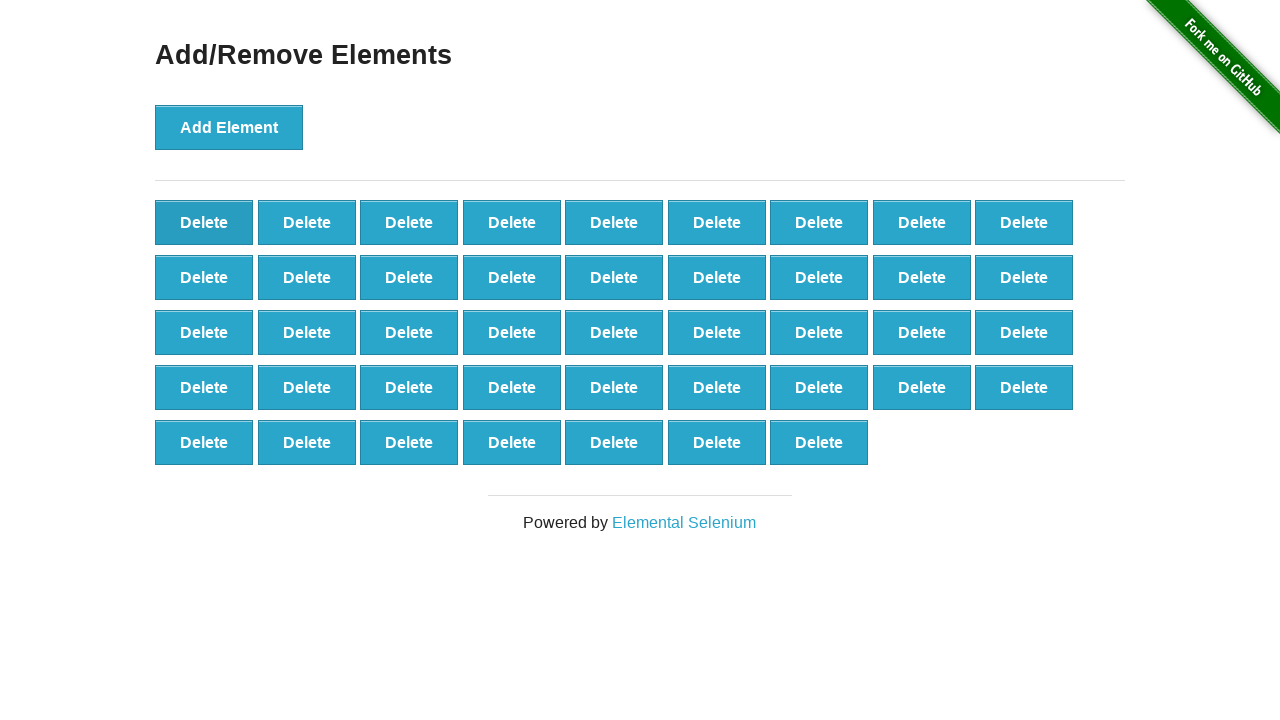

Clicked delete button to remove element (iteration 58/90) at (204, 222) on button.added-manually >> nth=0
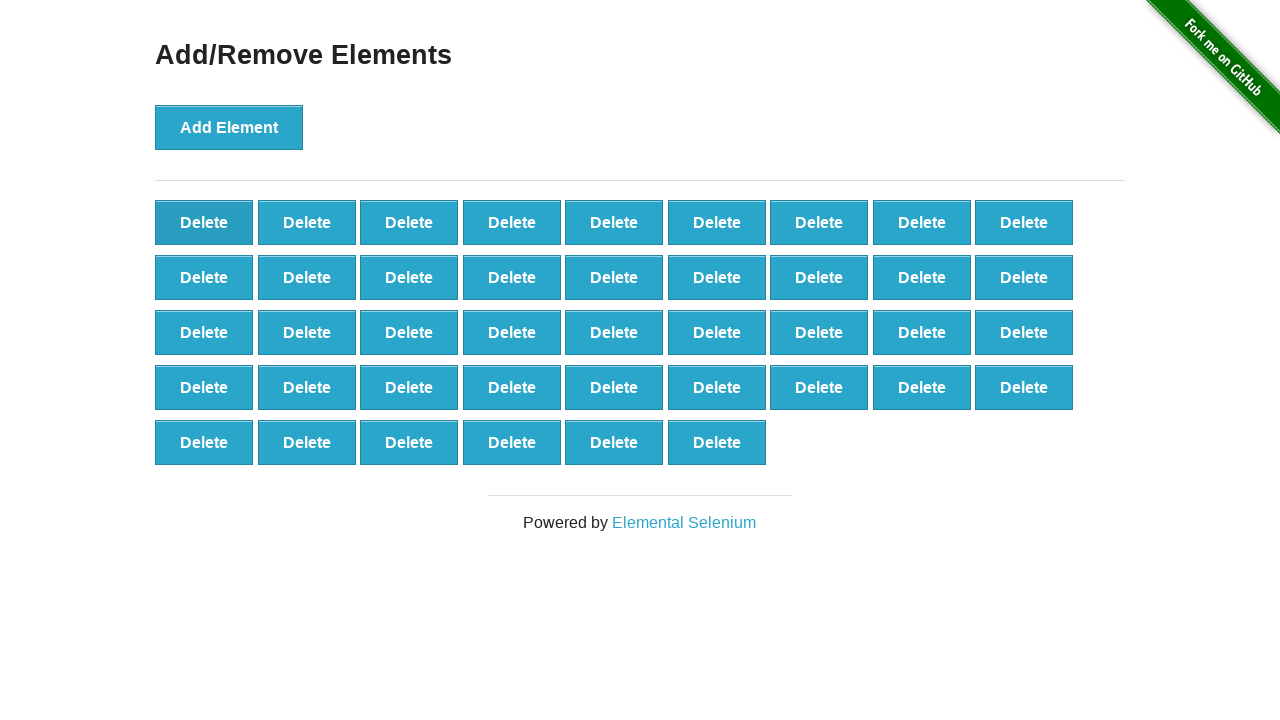

Clicked delete button to remove element (iteration 59/90) at (204, 222) on button.added-manually >> nth=0
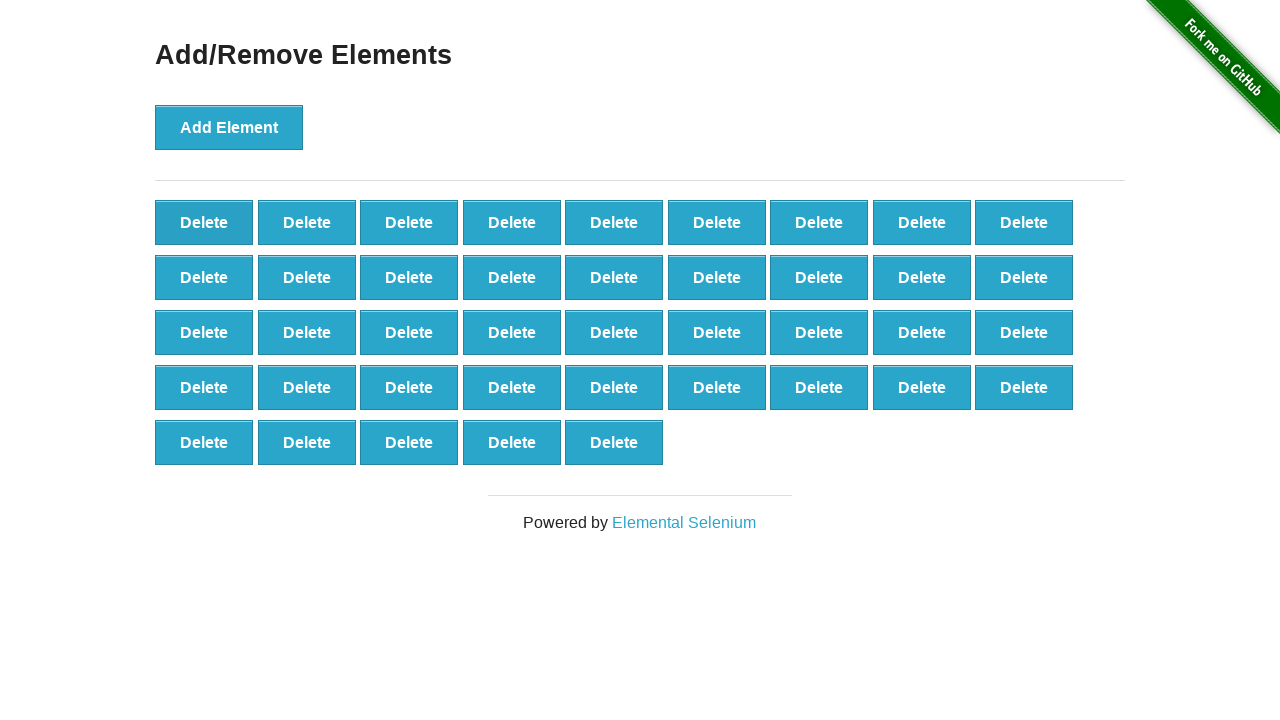

Clicked delete button to remove element (iteration 60/90) at (204, 222) on button.added-manually >> nth=0
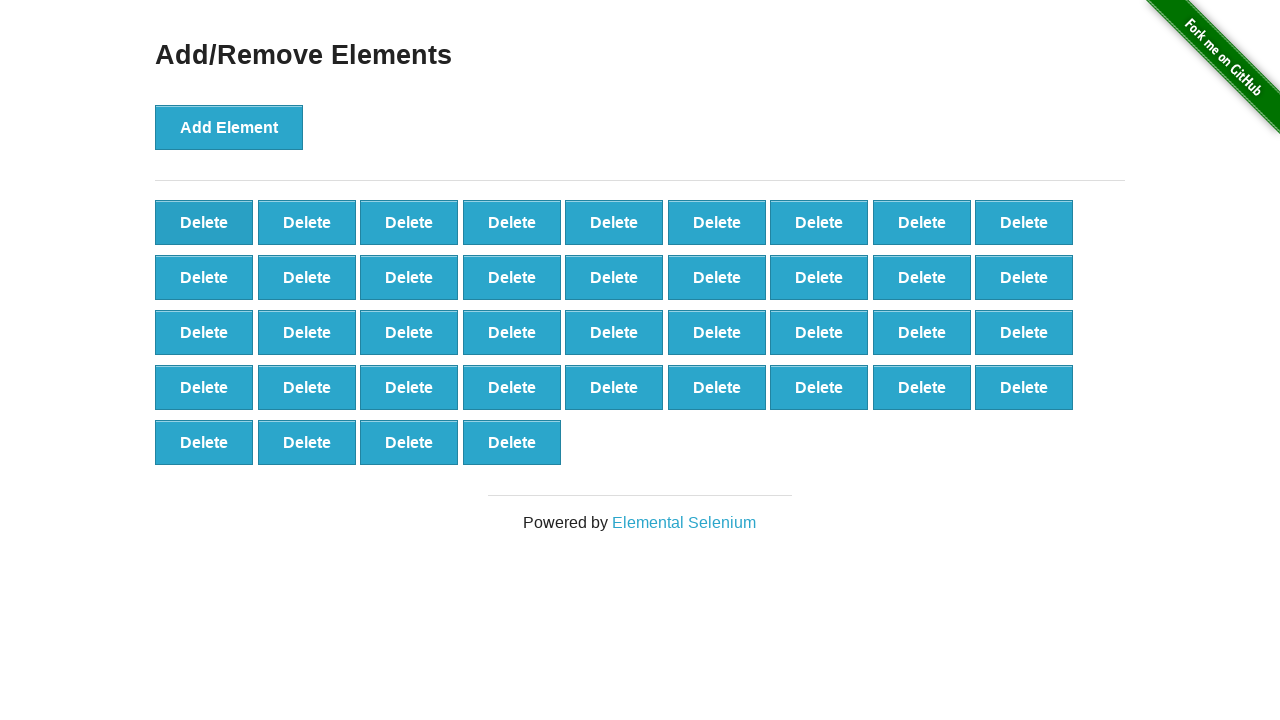

Clicked delete button to remove element (iteration 61/90) at (204, 222) on button.added-manually >> nth=0
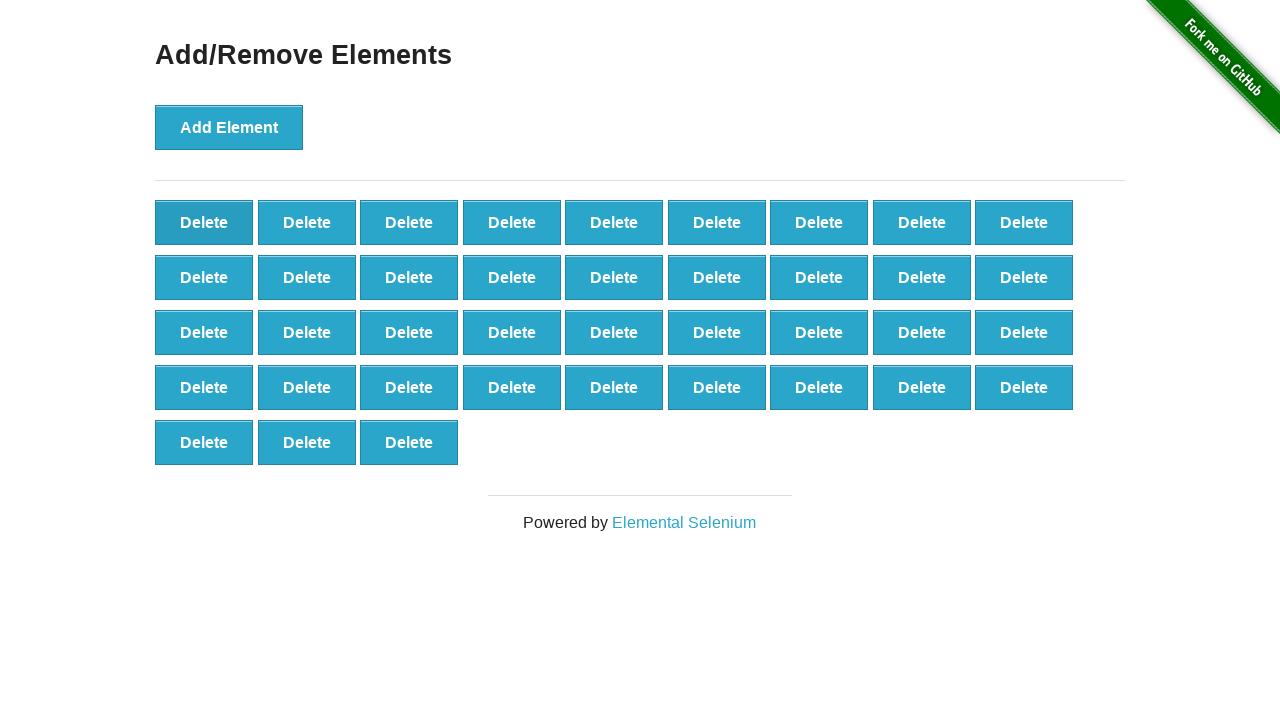

Clicked delete button to remove element (iteration 62/90) at (204, 222) on button.added-manually >> nth=0
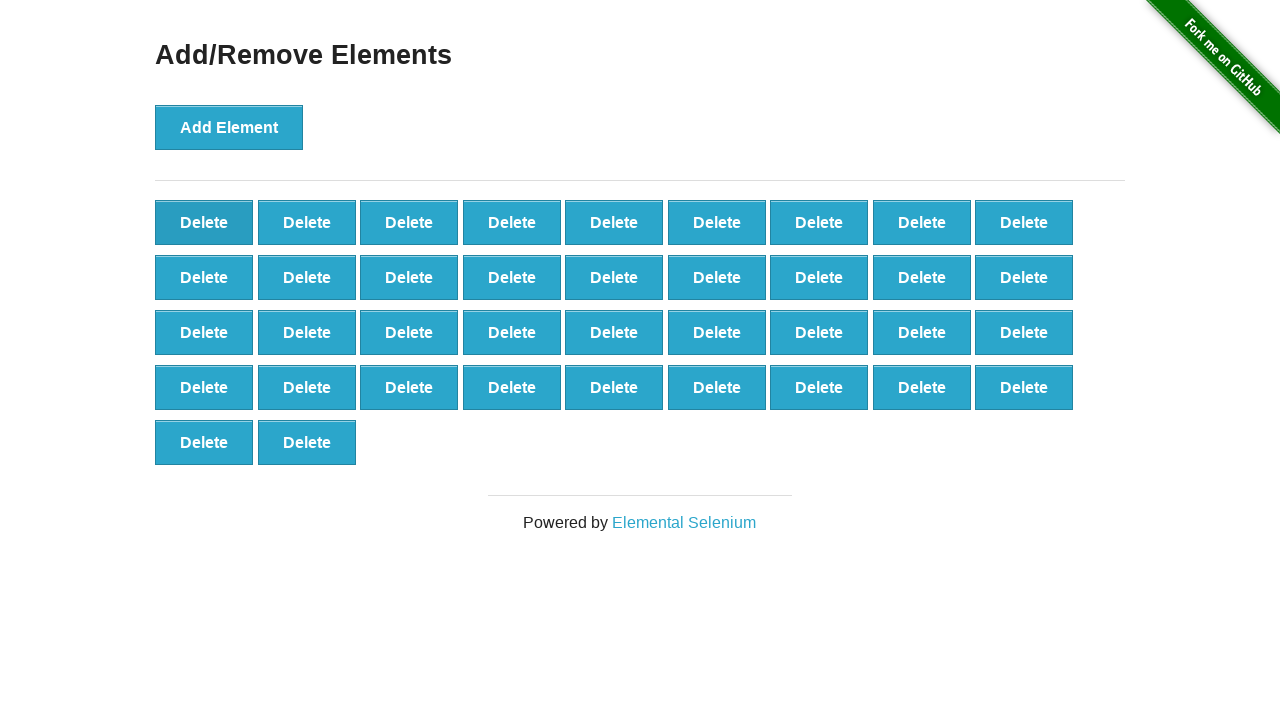

Clicked delete button to remove element (iteration 63/90) at (204, 222) on button.added-manually >> nth=0
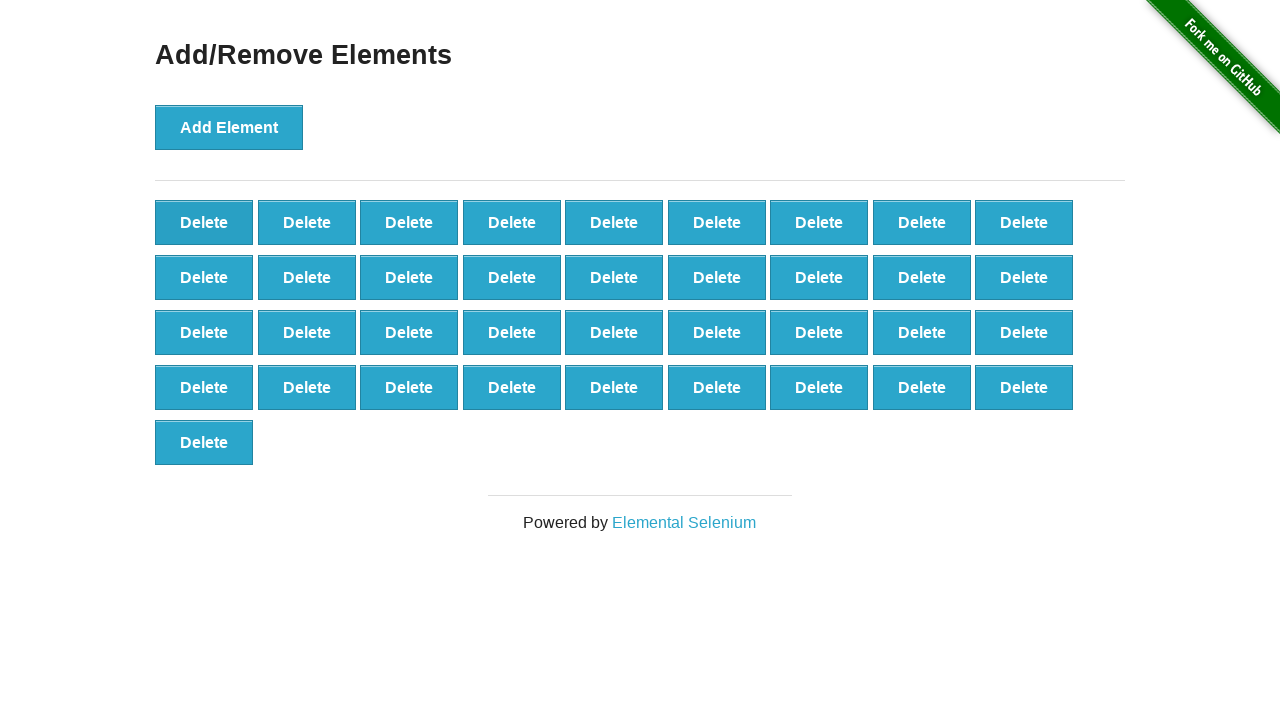

Clicked delete button to remove element (iteration 64/90) at (204, 222) on button.added-manually >> nth=0
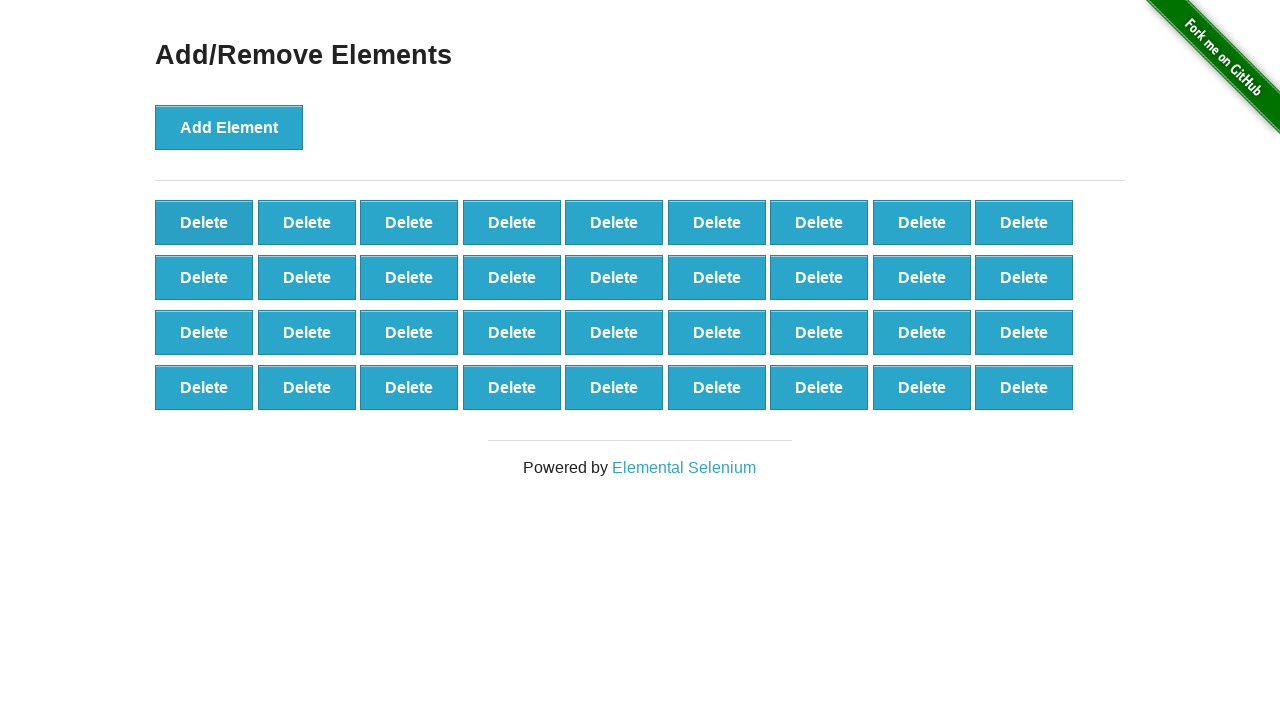

Clicked delete button to remove element (iteration 65/90) at (204, 222) on button.added-manually >> nth=0
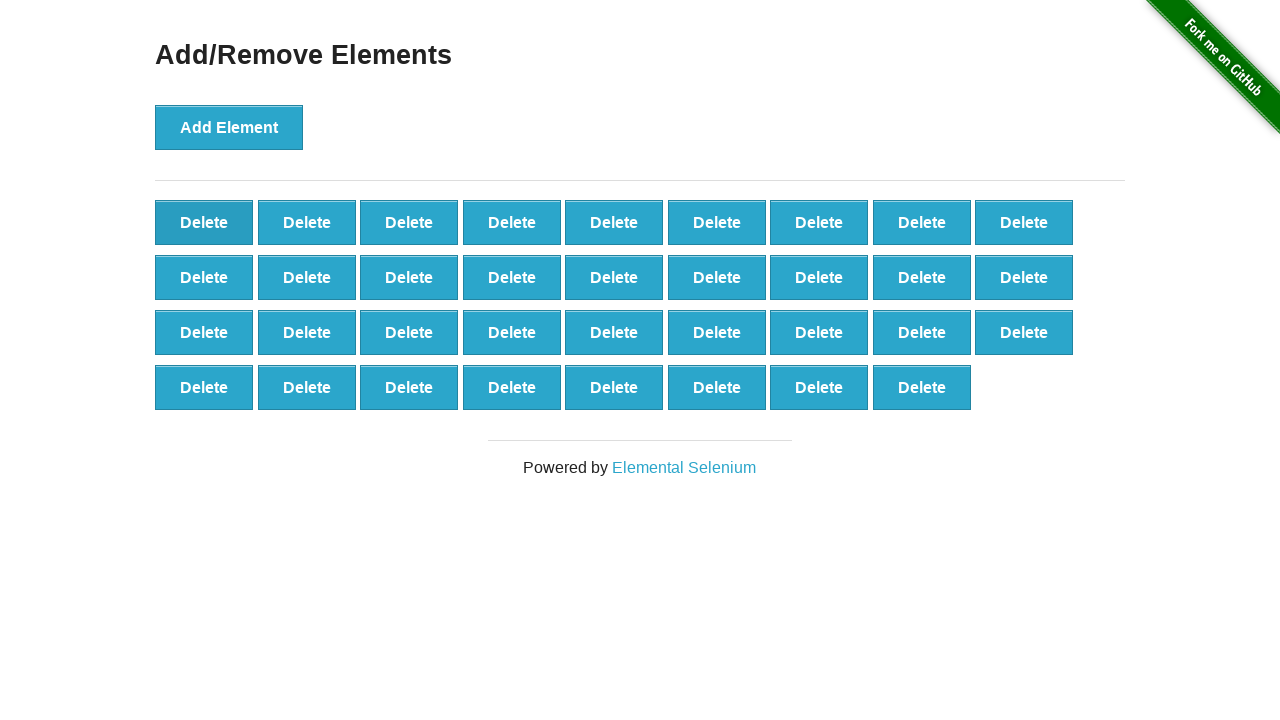

Clicked delete button to remove element (iteration 66/90) at (204, 222) on button.added-manually >> nth=0
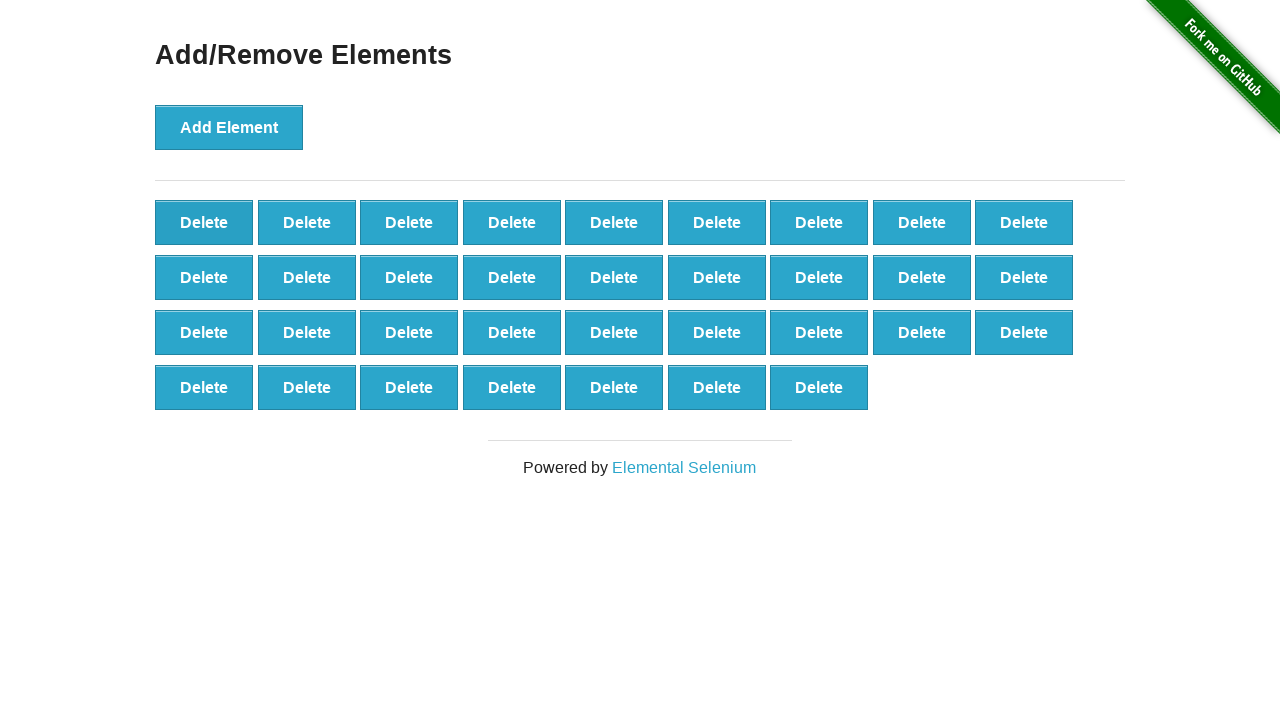

Clicked delete button to remove element (iteration 67/90) at (204, 222) on button.added-manually >> nth=0
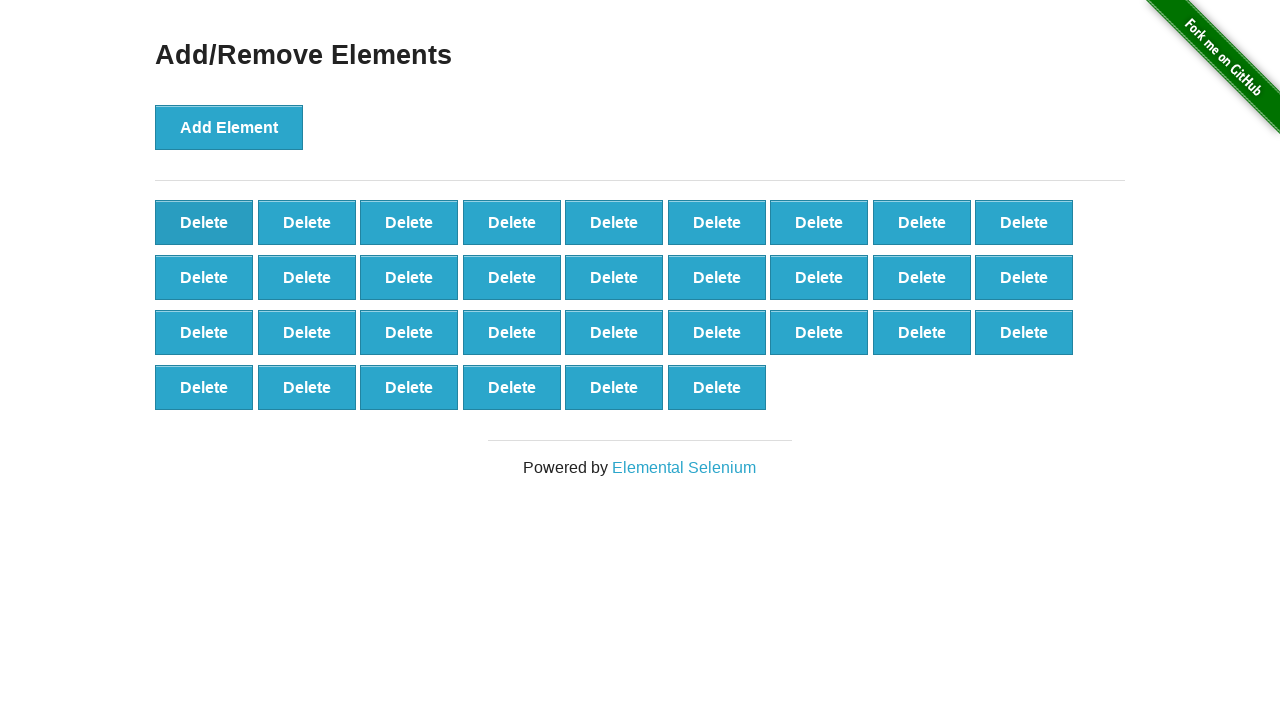

Clicked delete button to remove element (iteration 68/90) at (204, 222) on button.added-manually >> nth=0
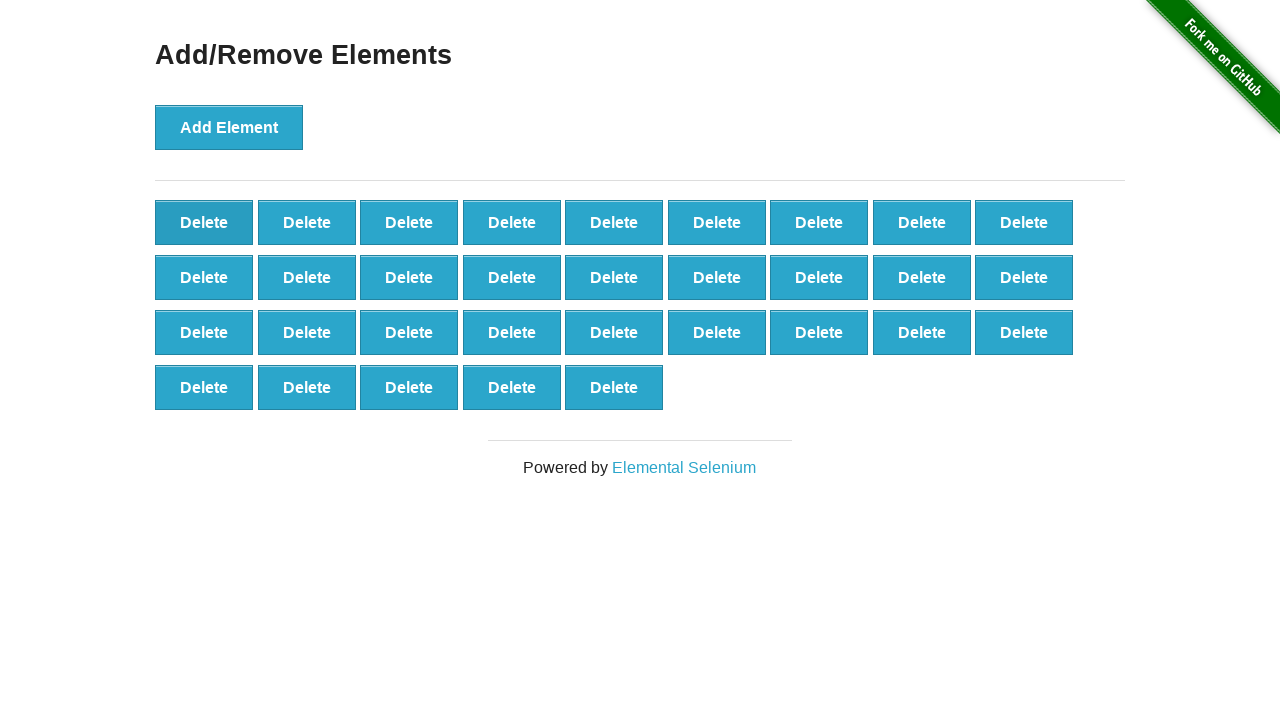

Clicked delete button to remove element (iteration 69/90) at (204, 222) on button.added-manually >> nth=0
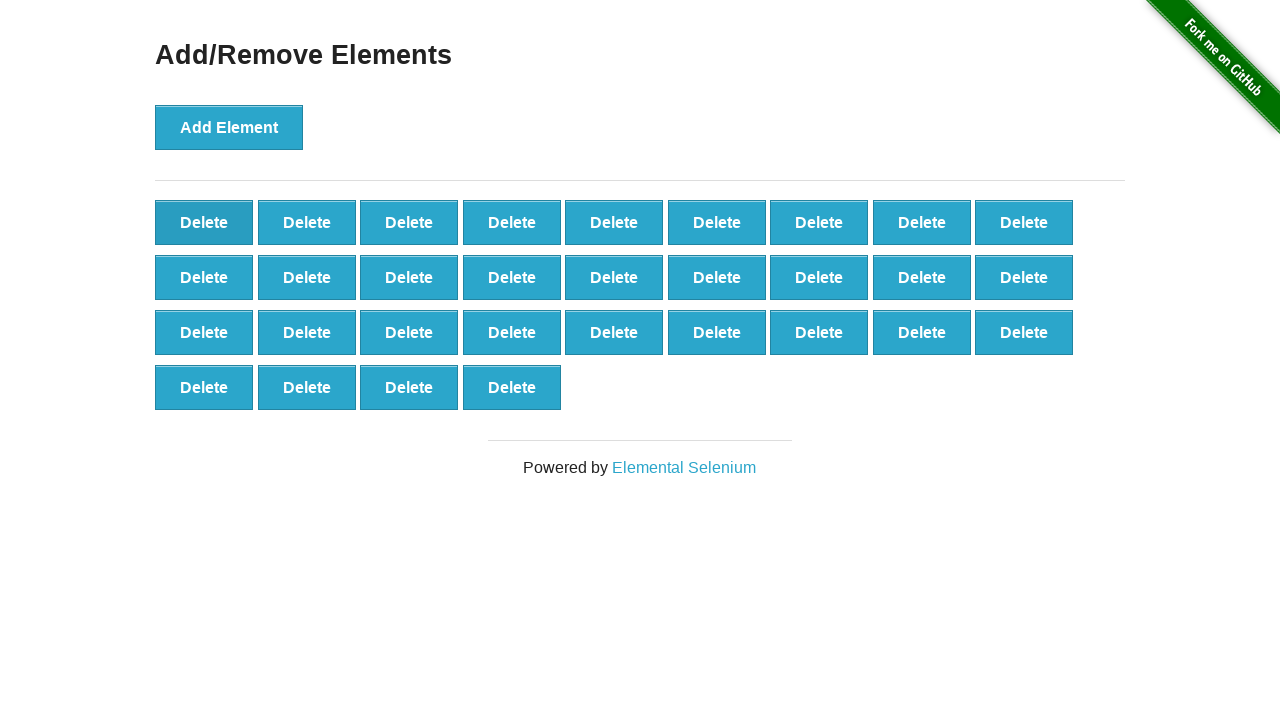

Clicked delete button to remove element (iteration 70/90) at (204, 222) on button.added-manually >> nth=0
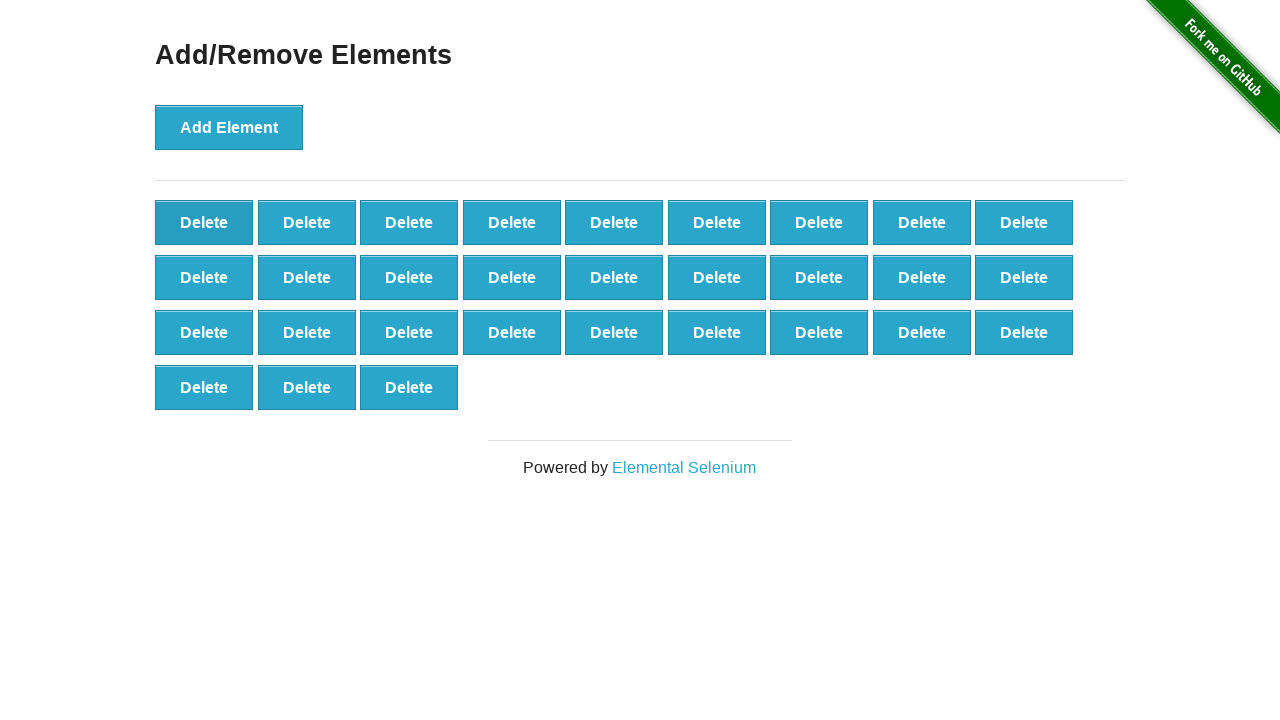

Clicked delete button to remove element (iteration 71/90) at (204, 222) on button.added-manually >> nth=0
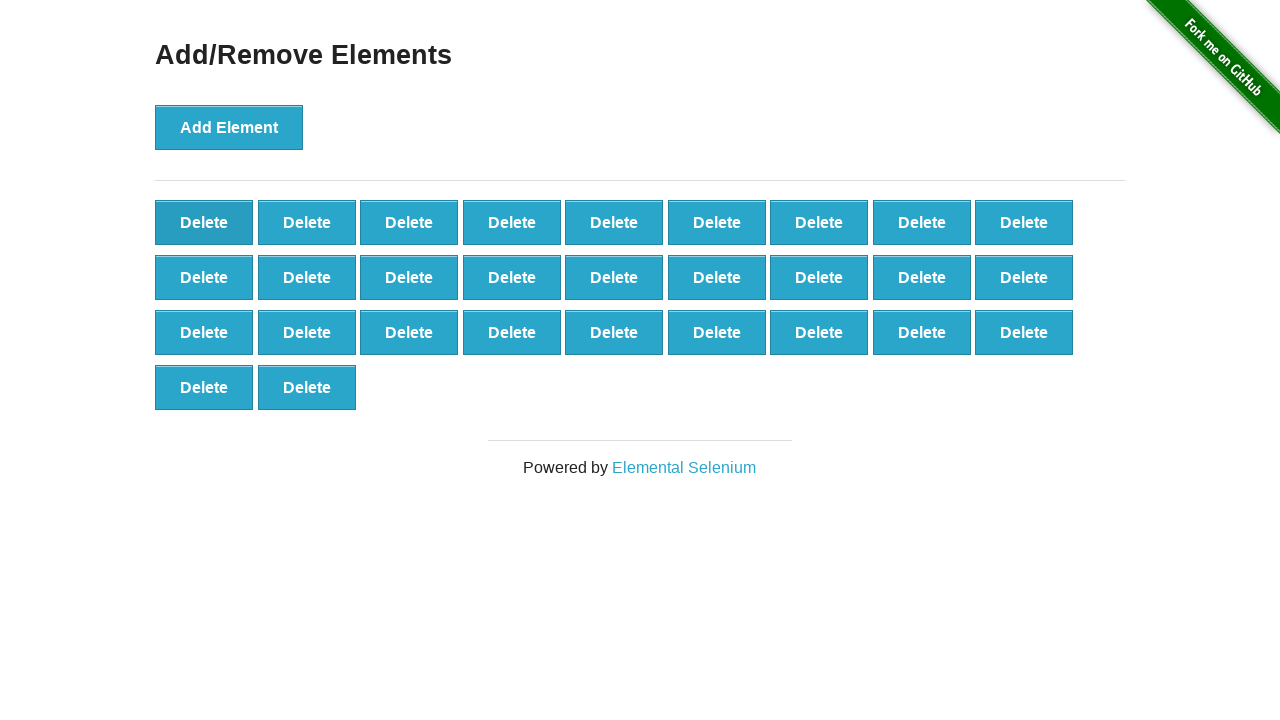

Clicked delete button to remove element (iteration 72/90) at (204, 222) on button.added-manually >> nth=0
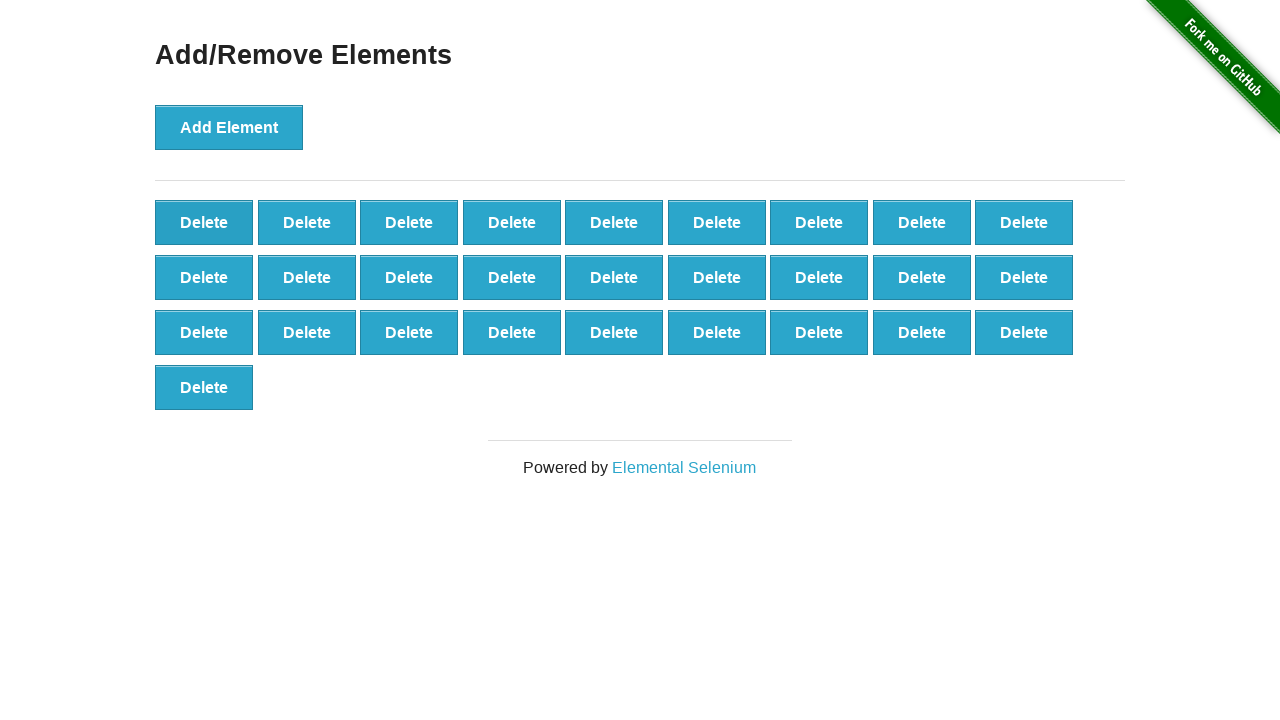

Clicked delete button to remove element (iteration 73/90) at (204, 222) on button.added-manually >> nth=0
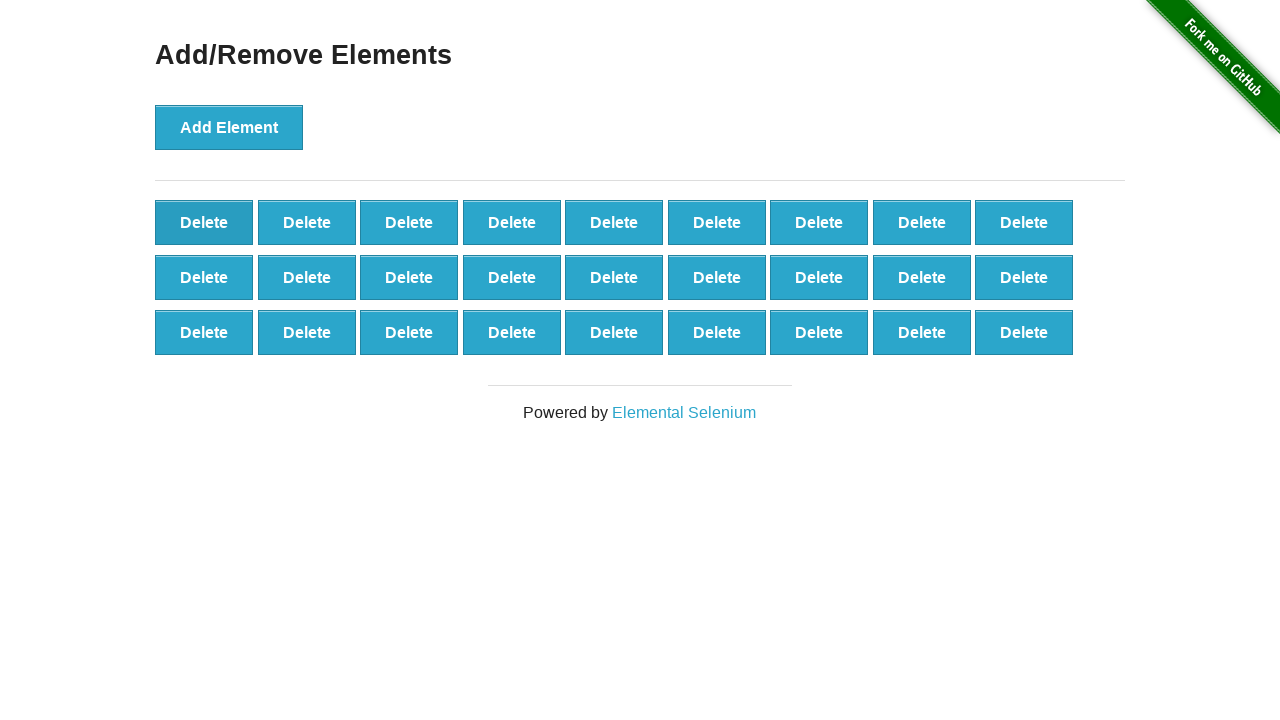

Clicked delete button to remove element (iteration 74/90) at (204, 222) on button.added-manually >> nth=0
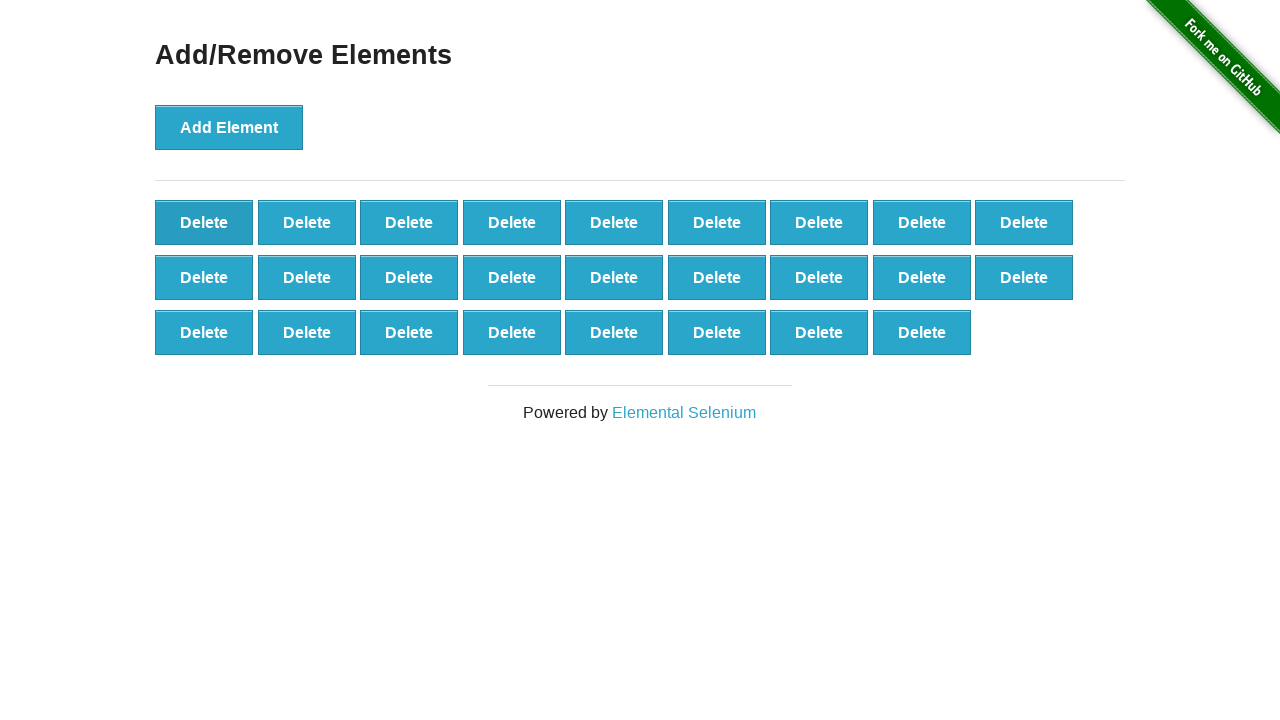

Clicked delete button to remove element (iteration 75/90) at (204, 222) on button.added-manually >> nth=0
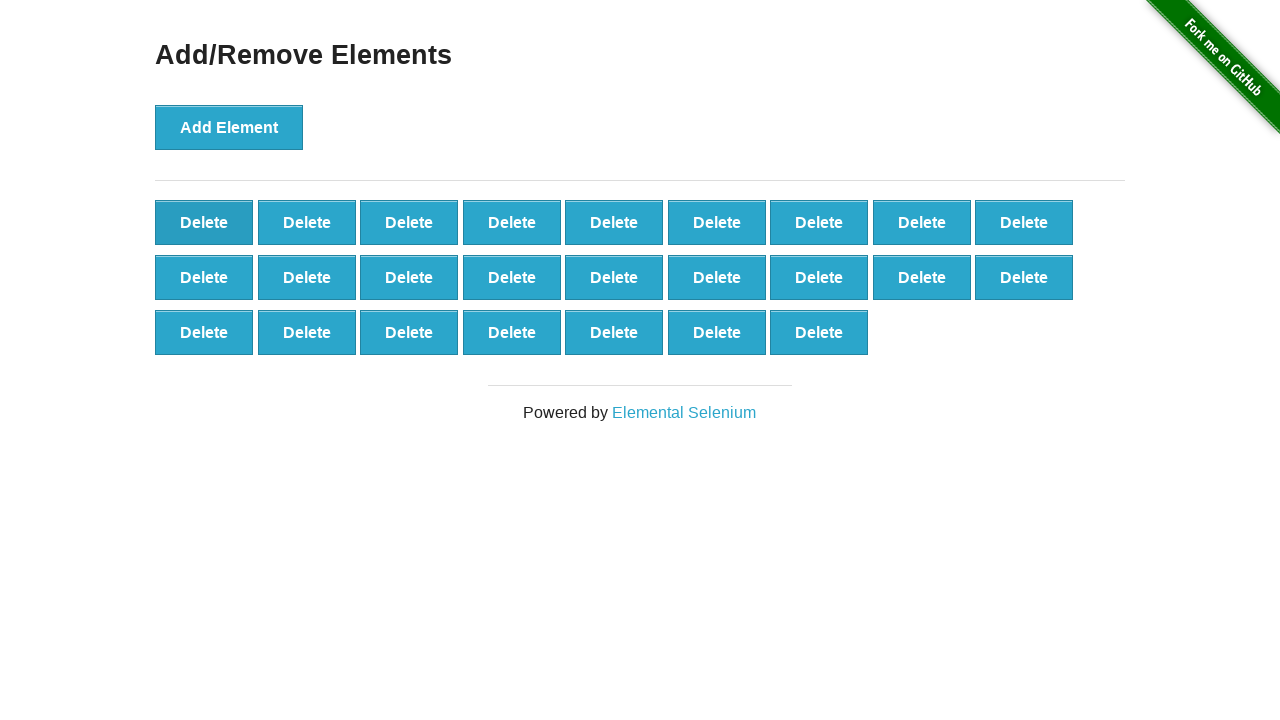

Clicked delete button to remove element (iteration 76/90) at (204, 222) on button.added-manually >> nth=0
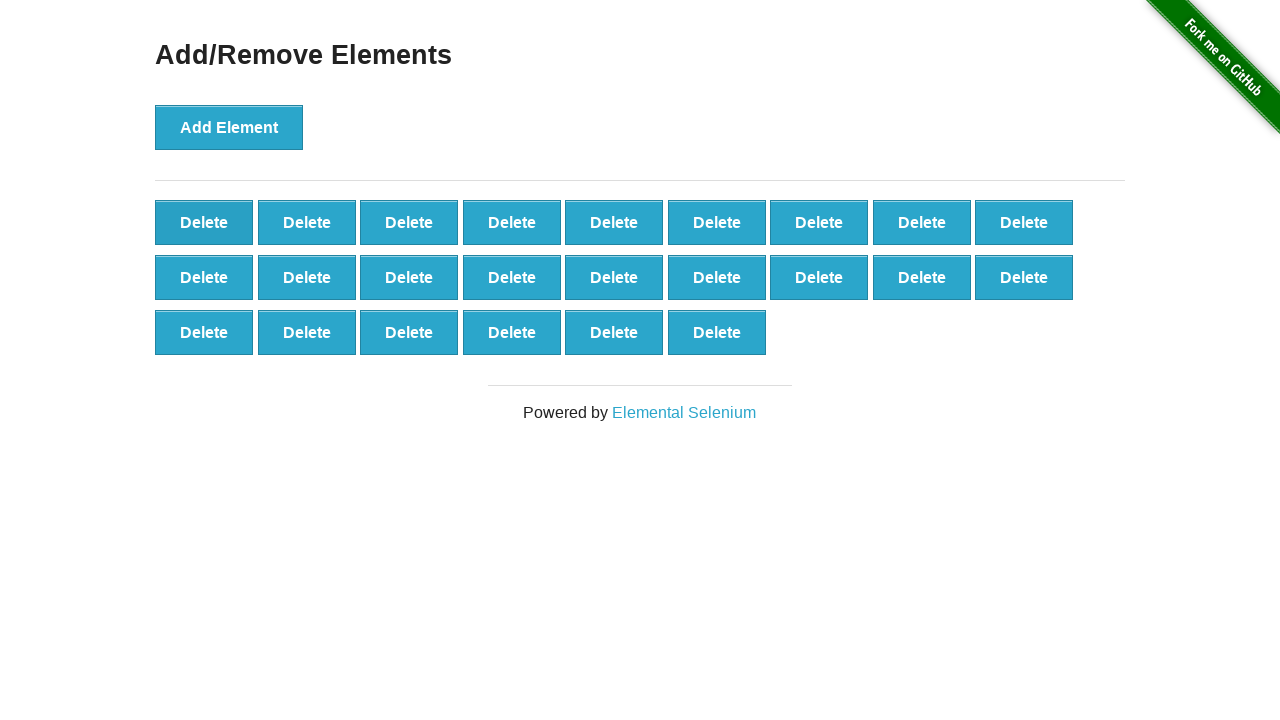

Clicked delete button to remove element (iteration 77/90) at (204, 222) on button.added-manually >> nth=0
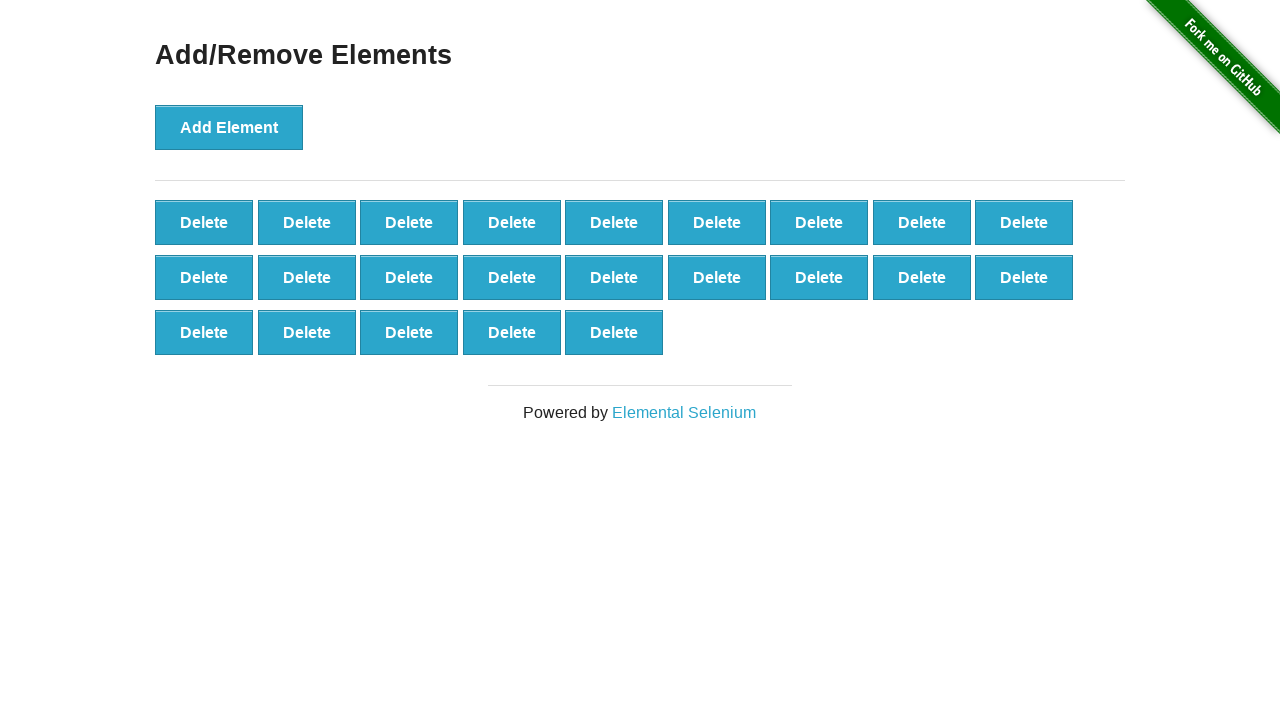

Clicked delete button to remove element (iteration 78/90) at (204, 222) on button.added-manually >> nth=0
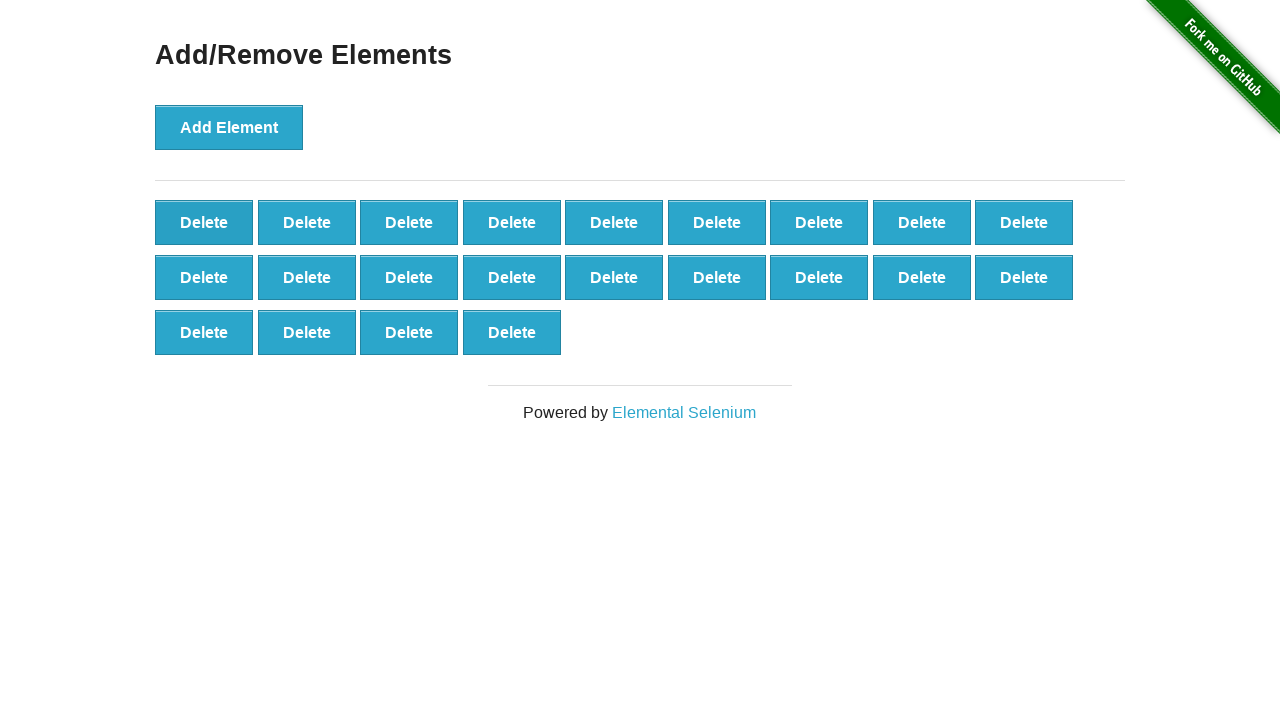

Clicked delete button to remove element (iteration 79/90) at (204, 222) on button.added-manually >> nth=0
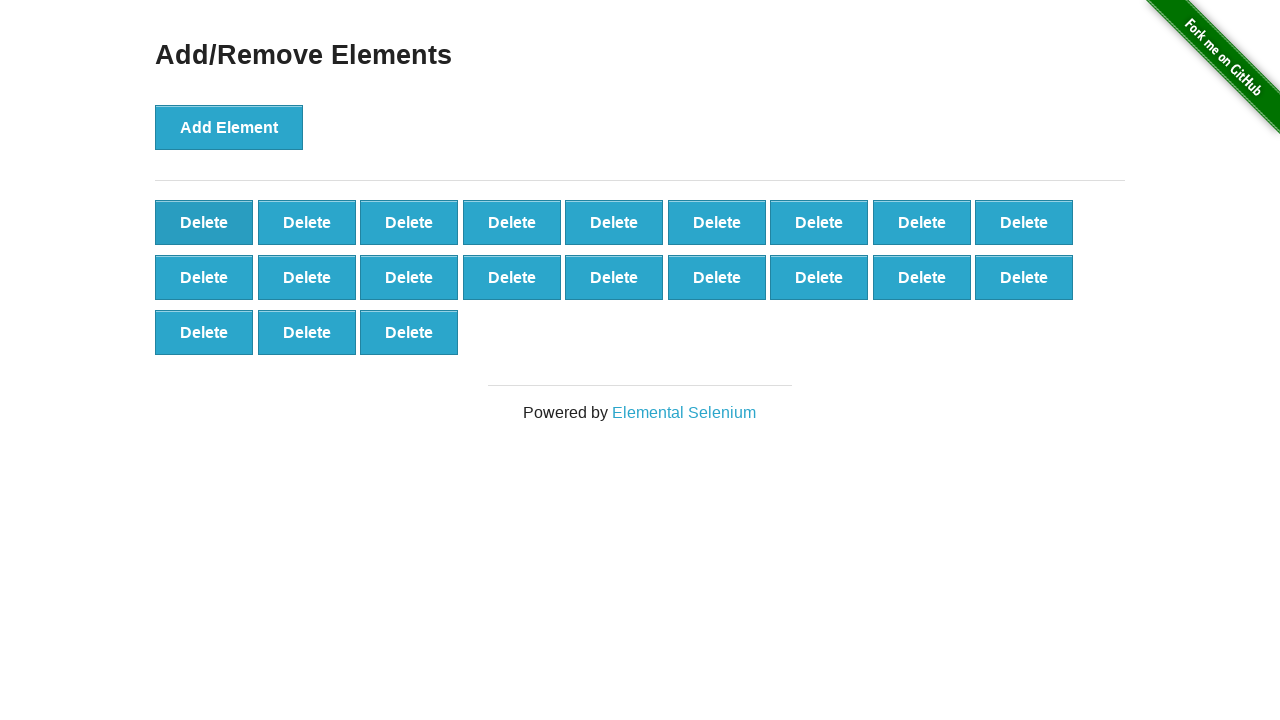

Clicked delete button to remove element (iteration 80/90) at (204, 222) on button.added-manually >> nth=0
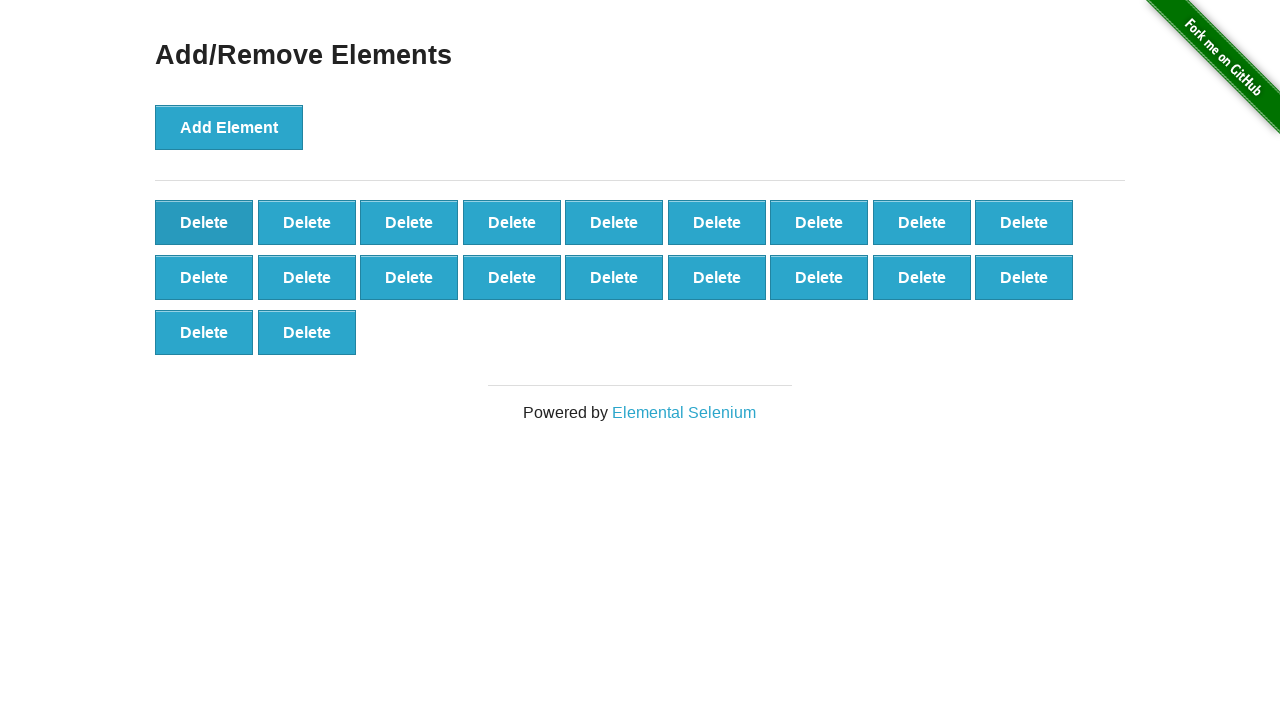

Clicked delete button to remove element (iteration 81/90) at (204, 222) on button.added-manually >> nth=0
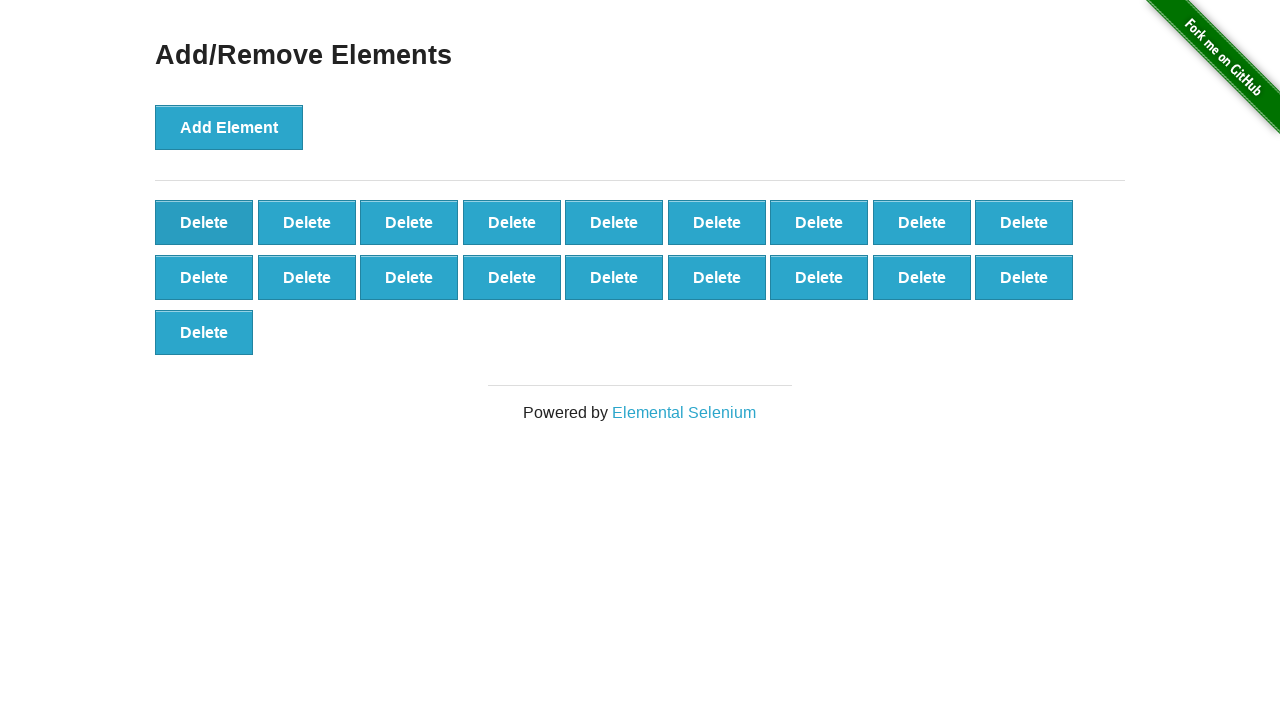

Clicked delete button to remove element (iteration 82/90) at (204, 222) on button.added-manually >> nth=0
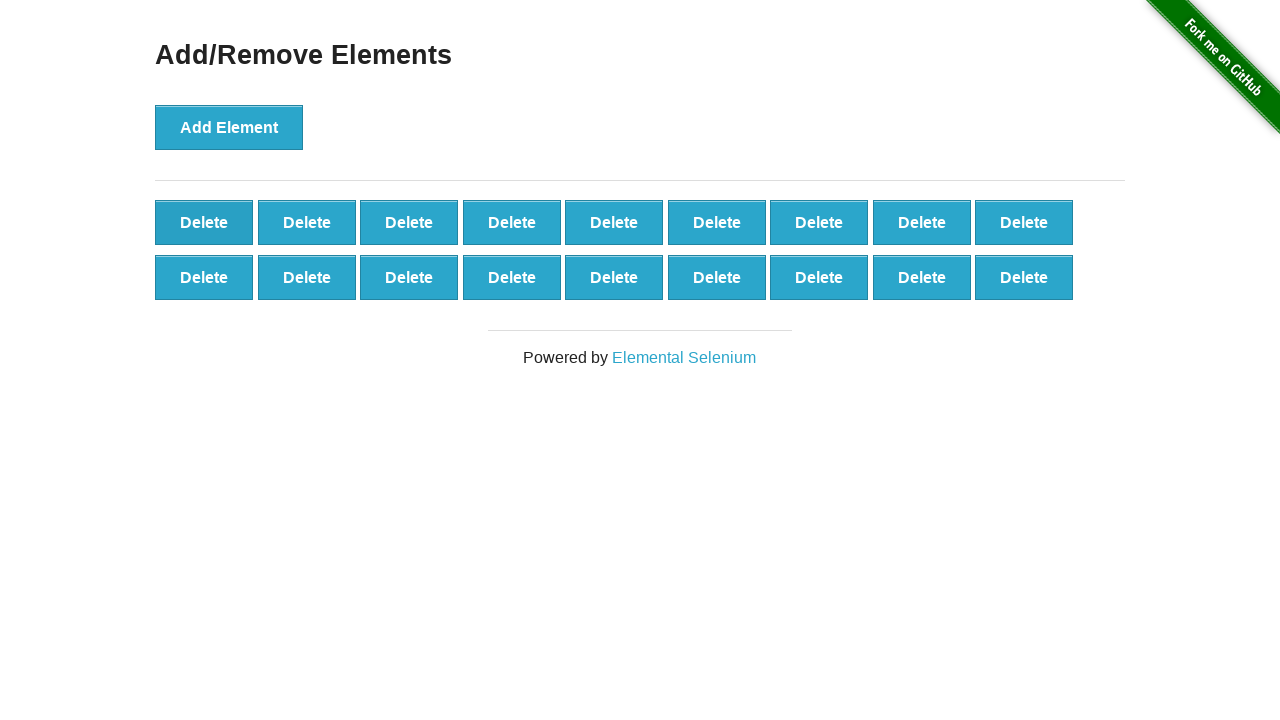

Clicked delete button to remove element (iteration 83/90) at (204, 222) on button.added-manually >> nth=0
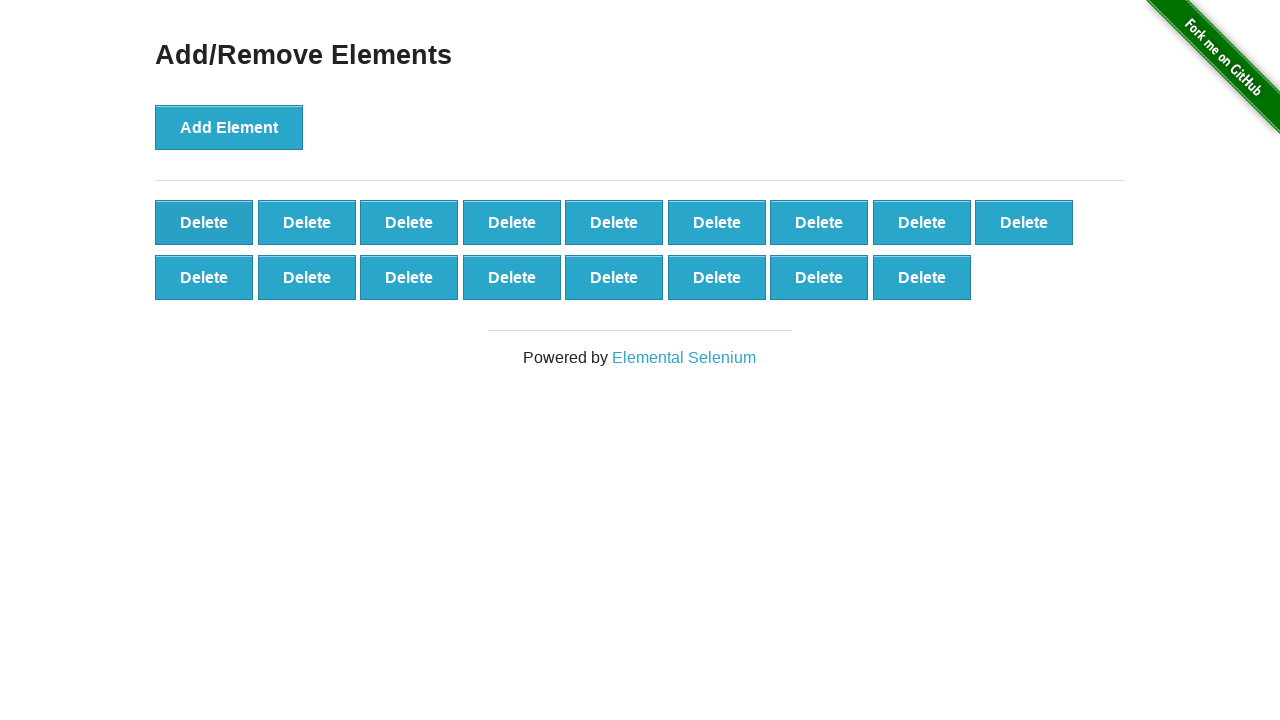

Clicked delete button to remove element (iteration 84/90) at (204, 222) on button.added-manually >> nth=0
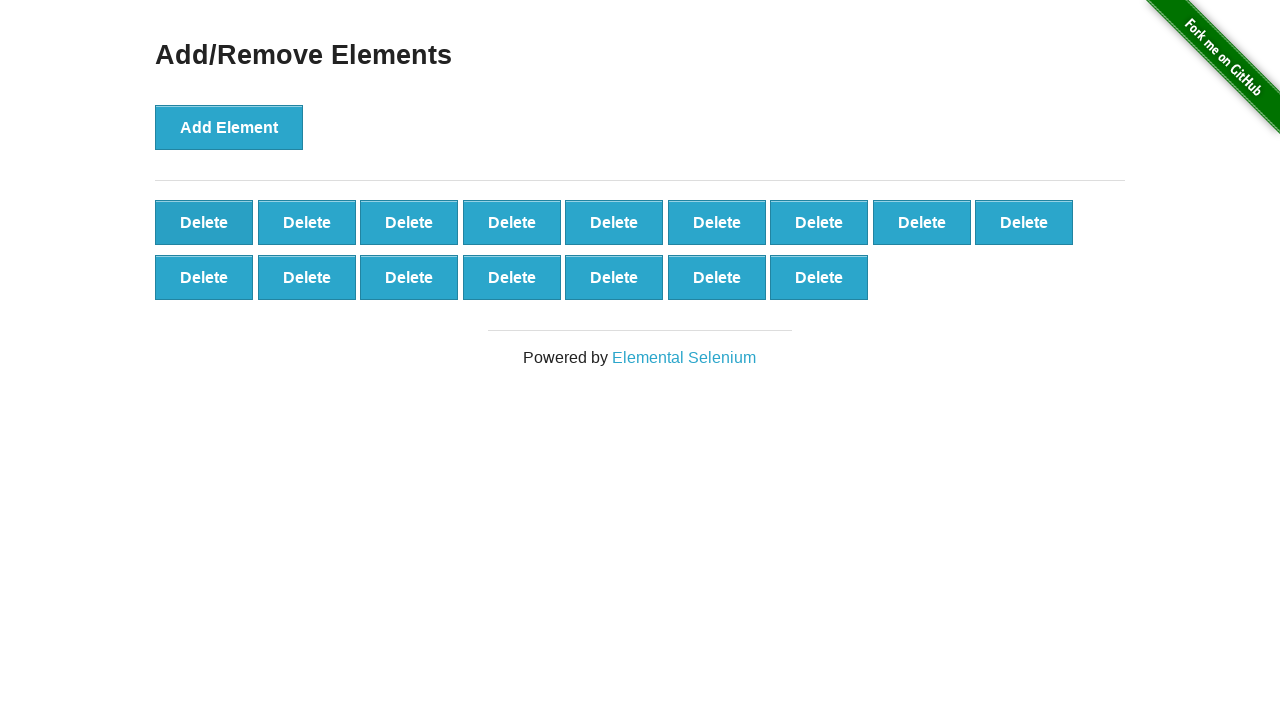

Clicked delete button to remove element (iteration 85/90) at (204, 222) on button.added-manually >> nth=0
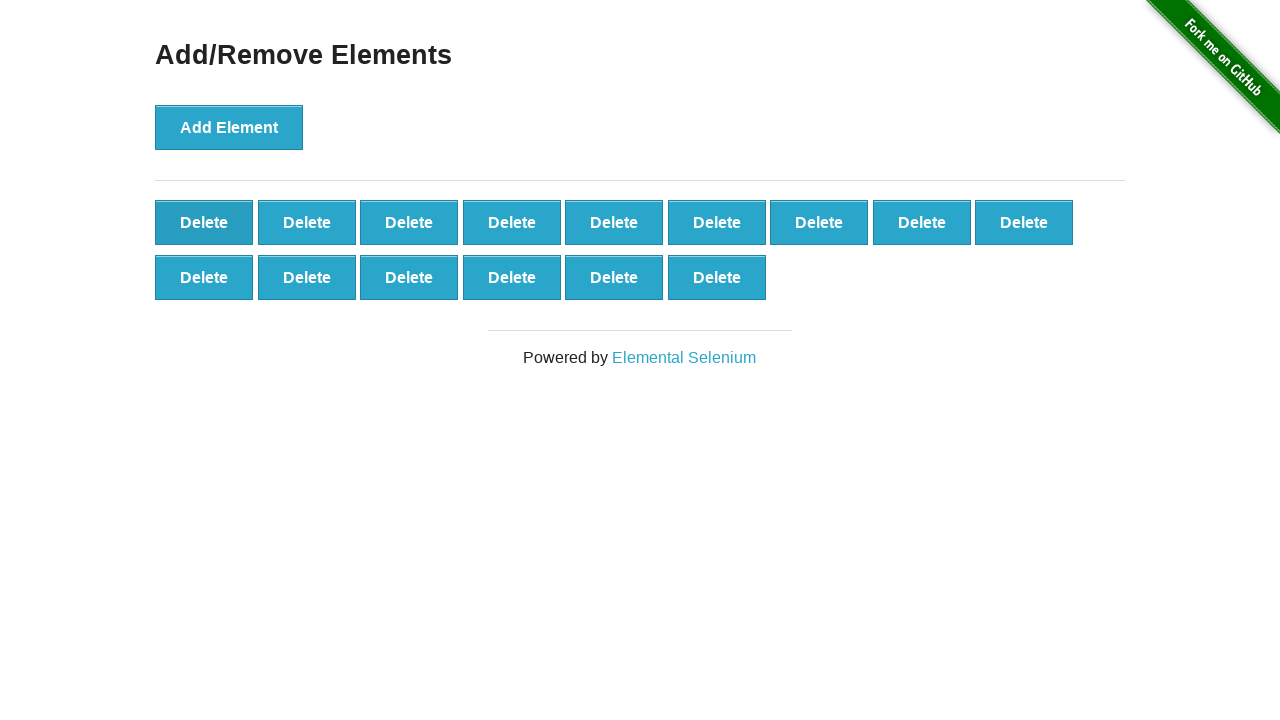

Clicked delete button to remove element (iteration 86/90) at (204, 222) on button.added-manually >> nth=0
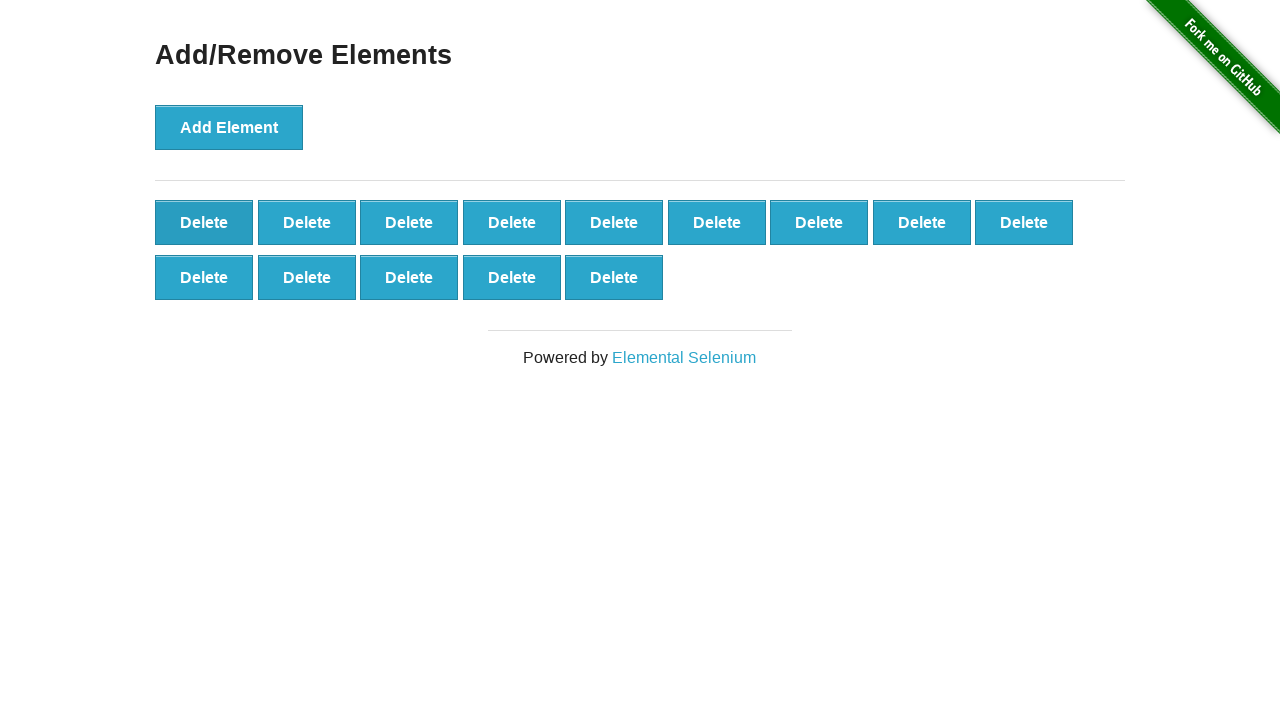

Clicked delete button to remove element (iteration 87/90) at (204, 222) on button.added-manually >> nth=0
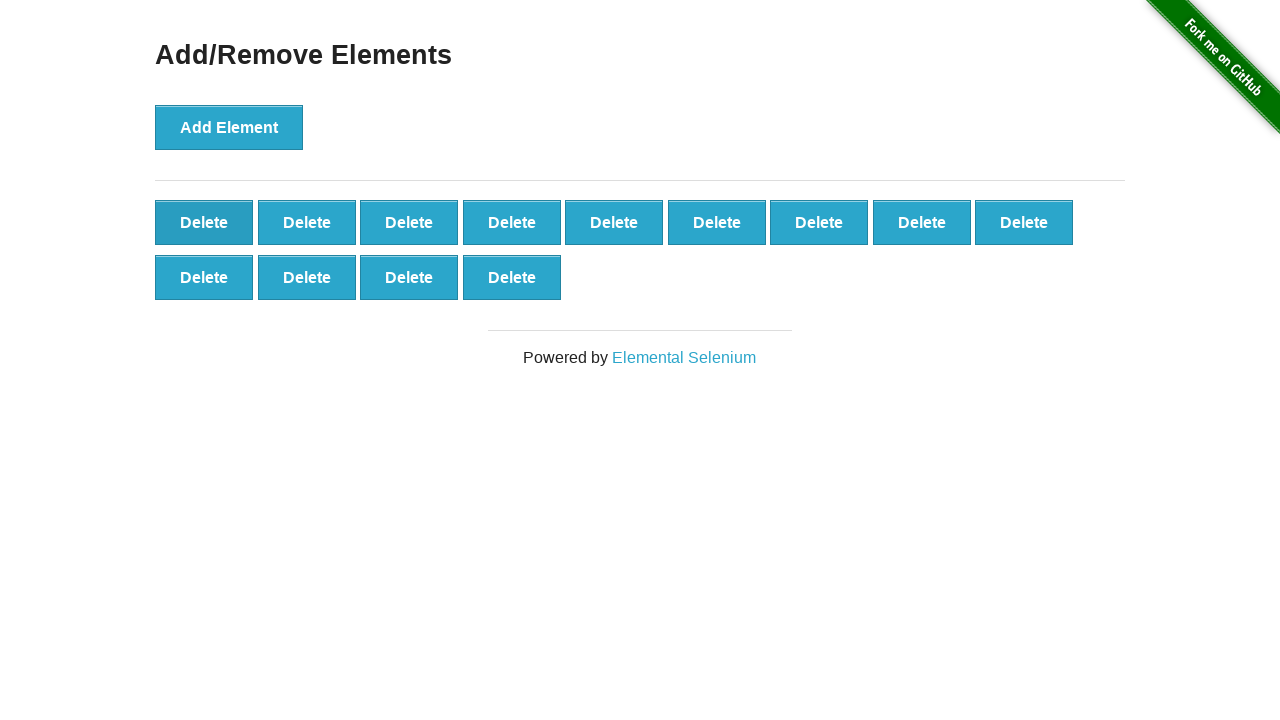

Clicked delete button to remove element (iteration 88/90) at (204, 222) on button.added-manually >> nth=0
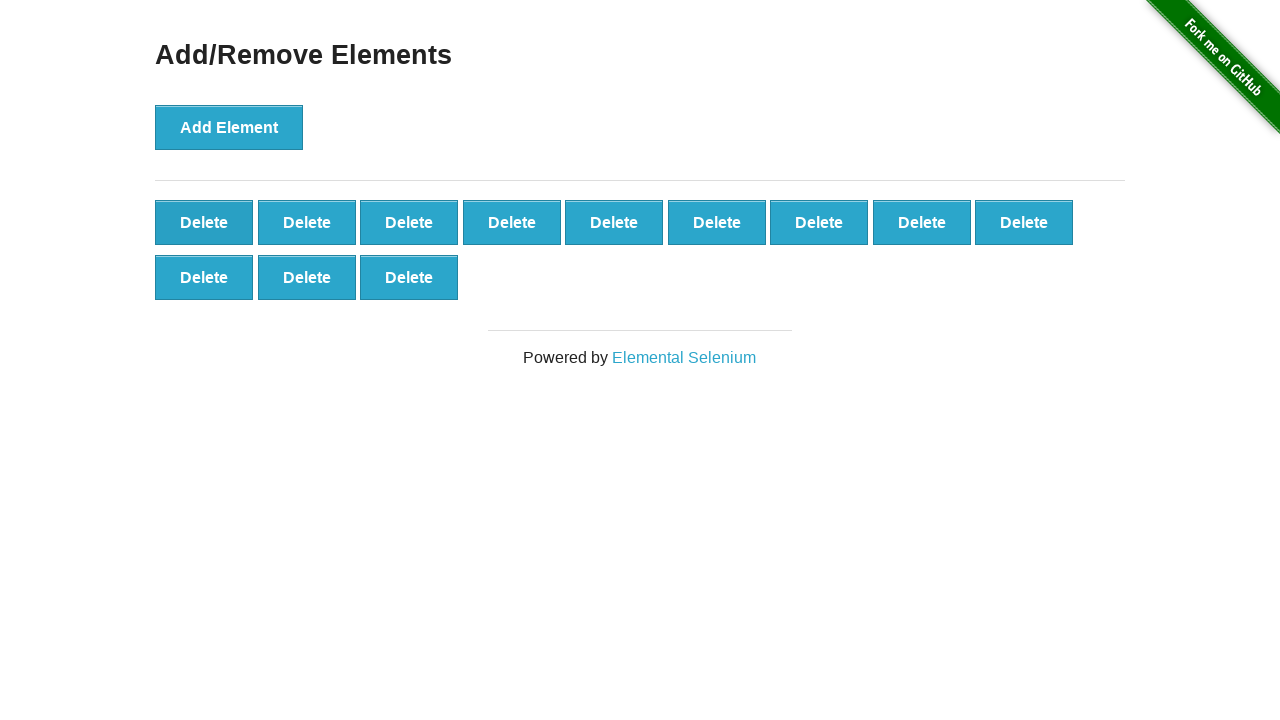

Clicked delete button to remove element (iteration 89/90) at (204, 222) on button.added-manually >> nth=0
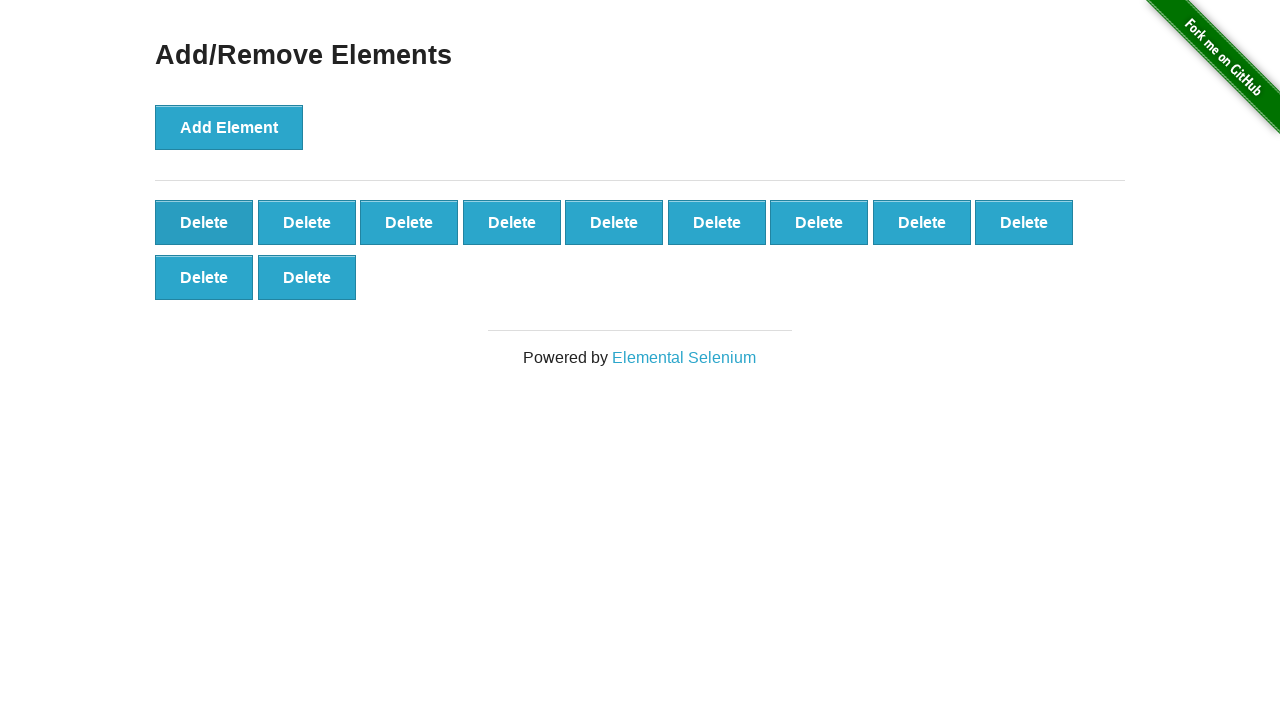

Clicked delete button to remove element (iteration 90/90) at (204, 222) on button.added-manually >> nth=0
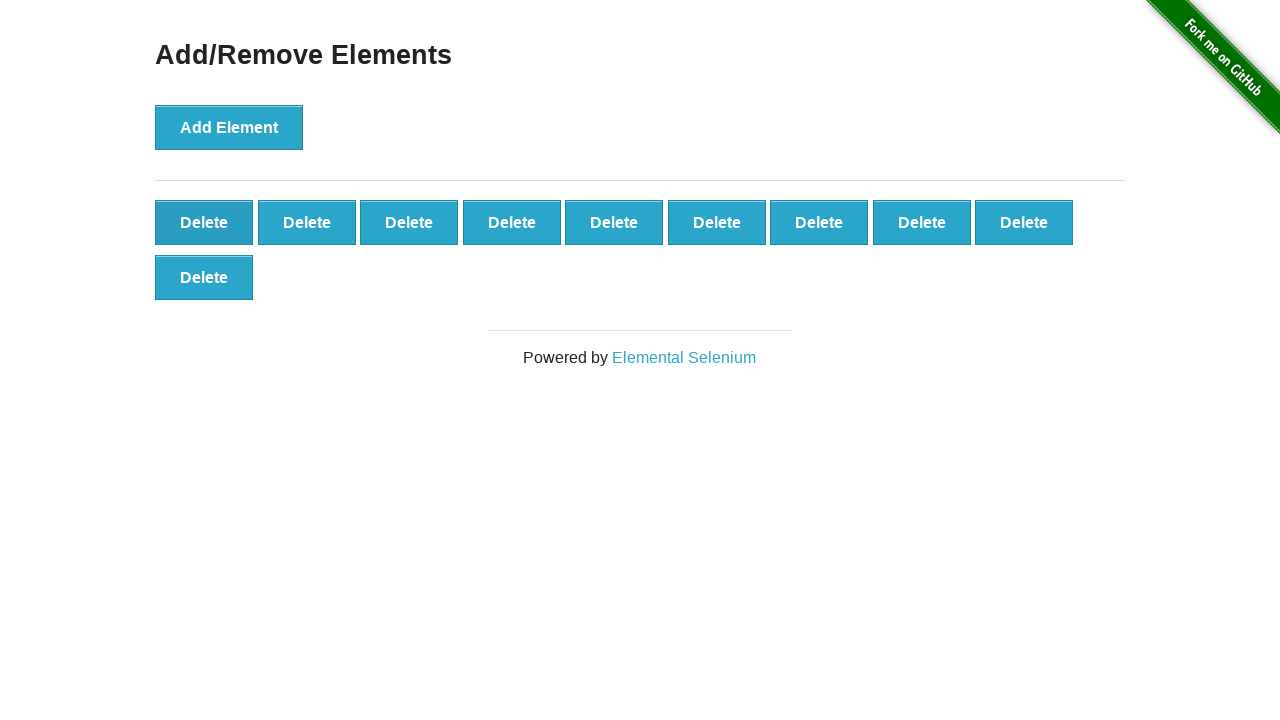

Verified 10 delete buttons remain after removing 90
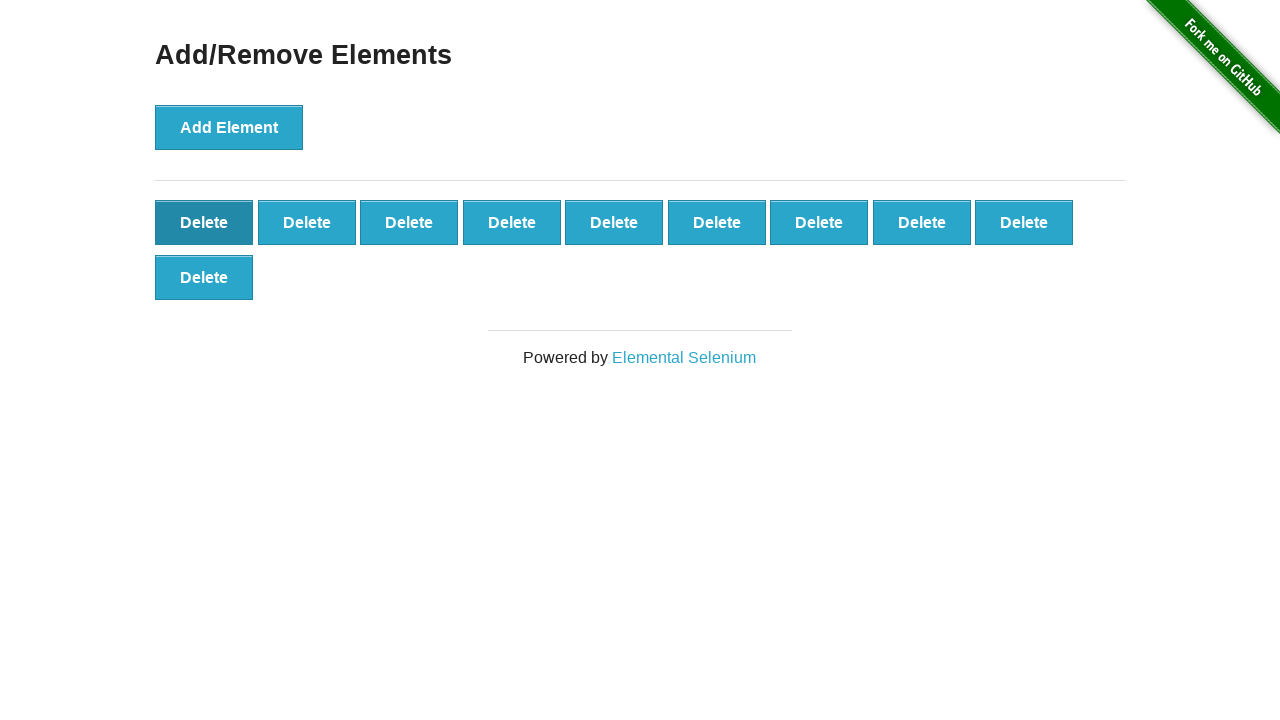

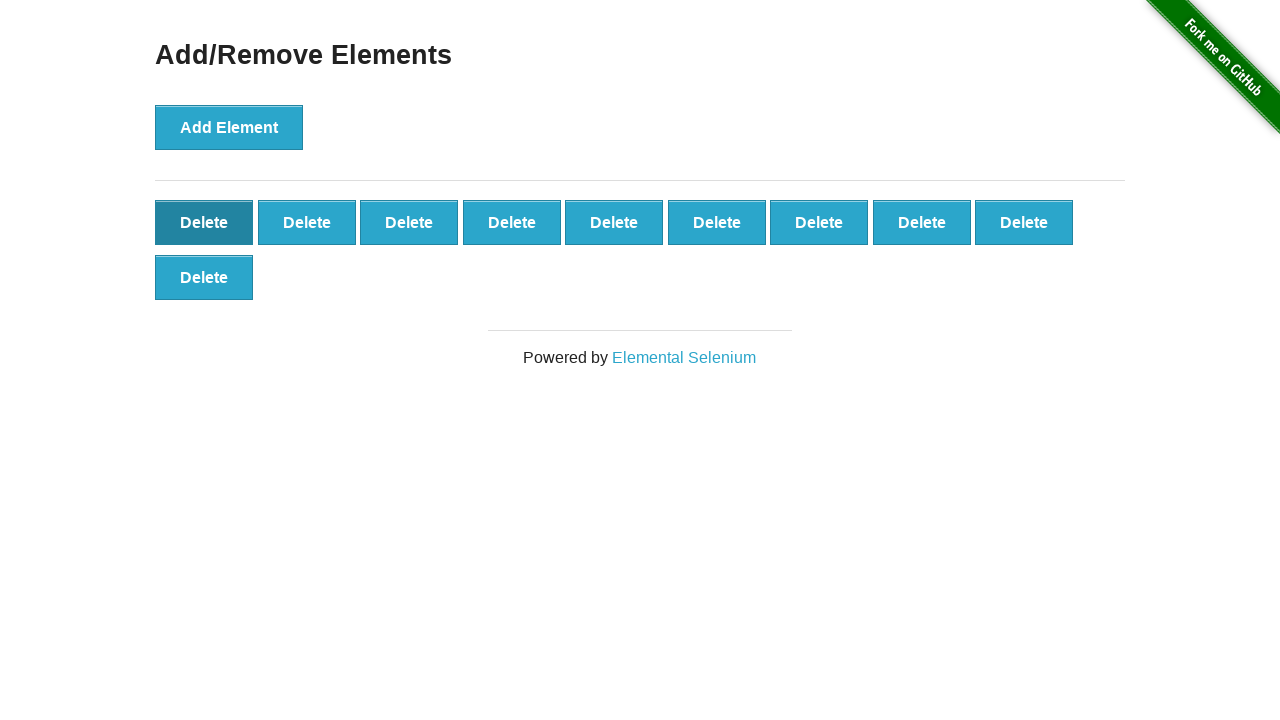